Tests the jQuery UI datepicker widget by opening the date picker, navigating backwards through months to reach May 2021, and selecting the 21st day.

Starting URL: https://jqueryui.com/datepicker/

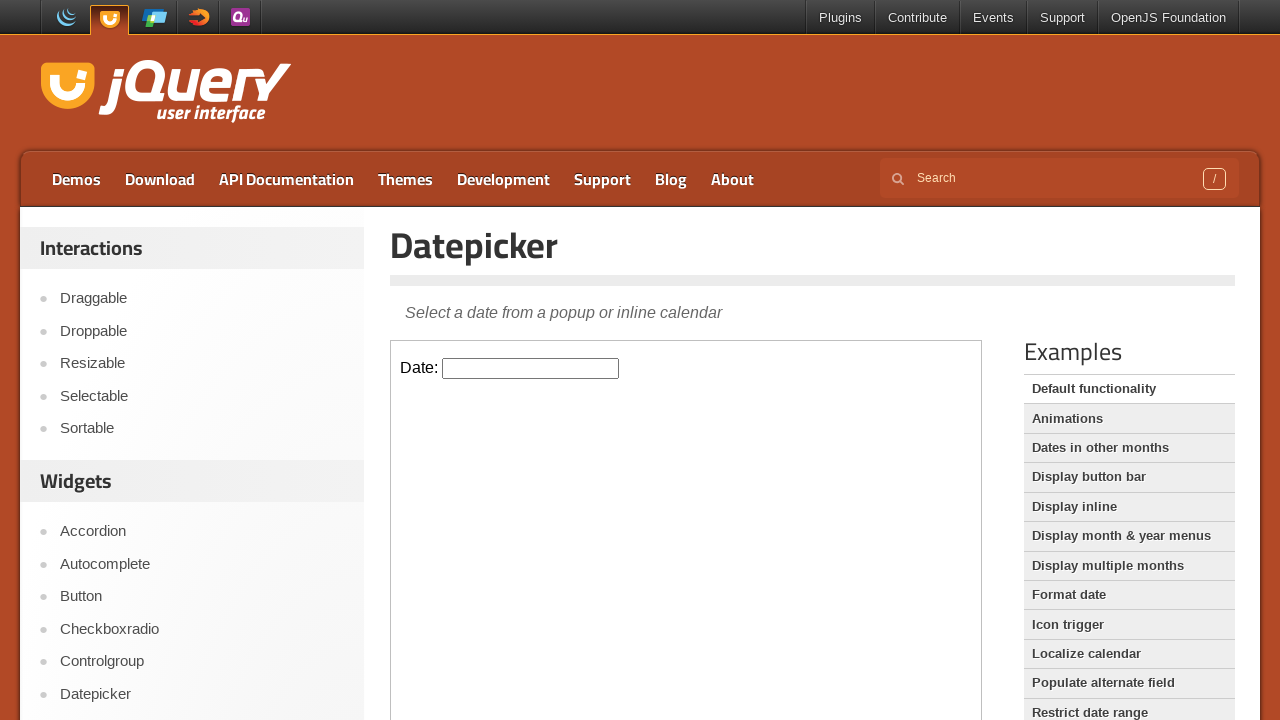

Located iframe containing the datepicker widget
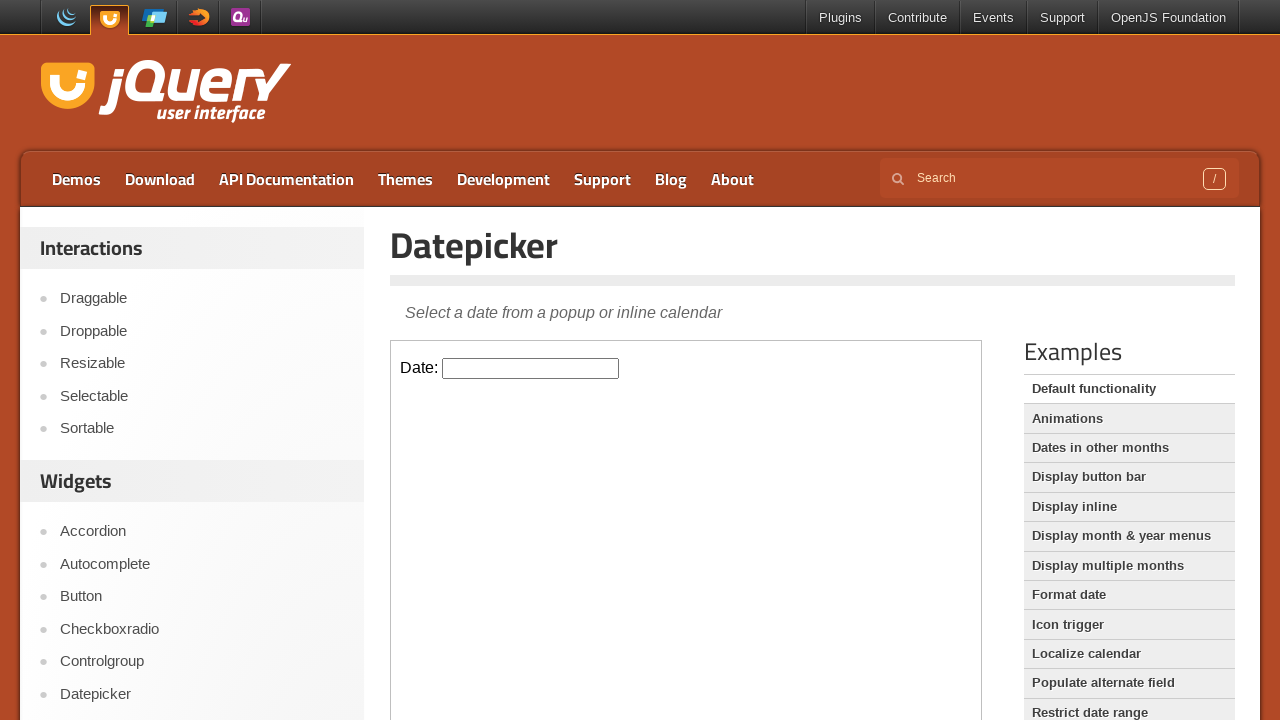

Clicked on datepicker input to open calendar at (531, 368) on iframe.demo-frame >> internal:control=enter-frame >> #datepicker
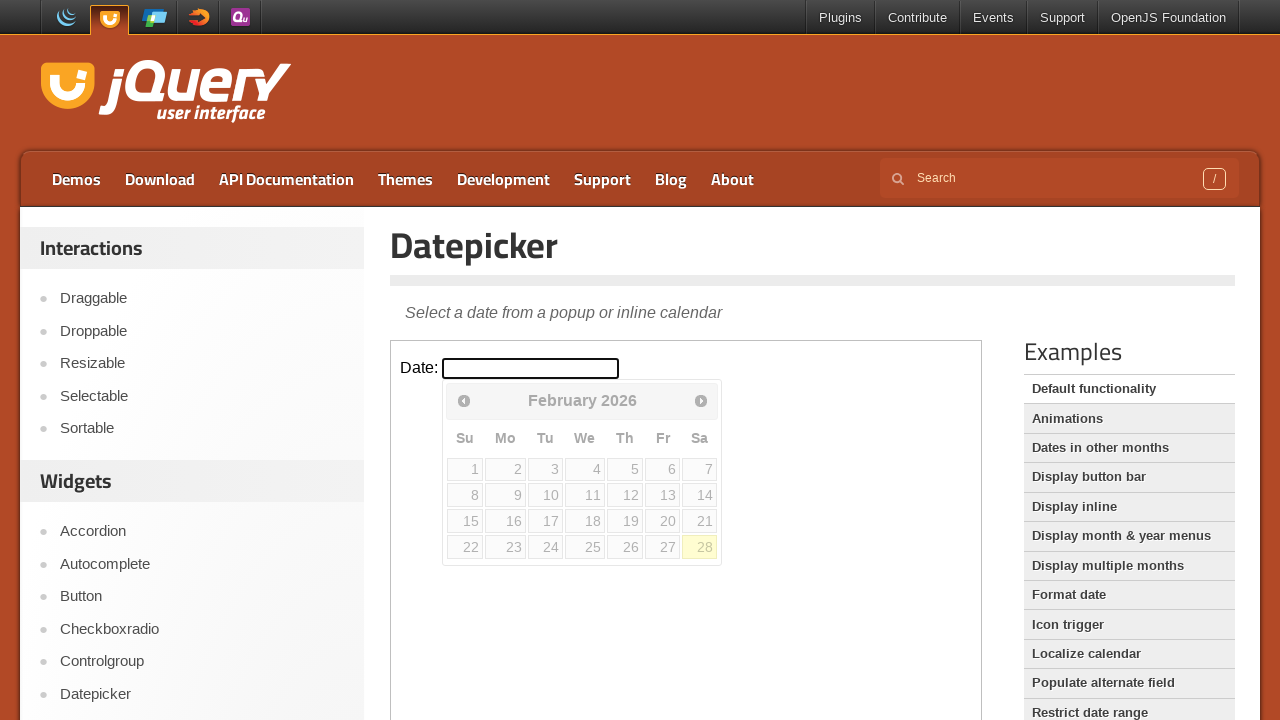

Checked current month: February 2026
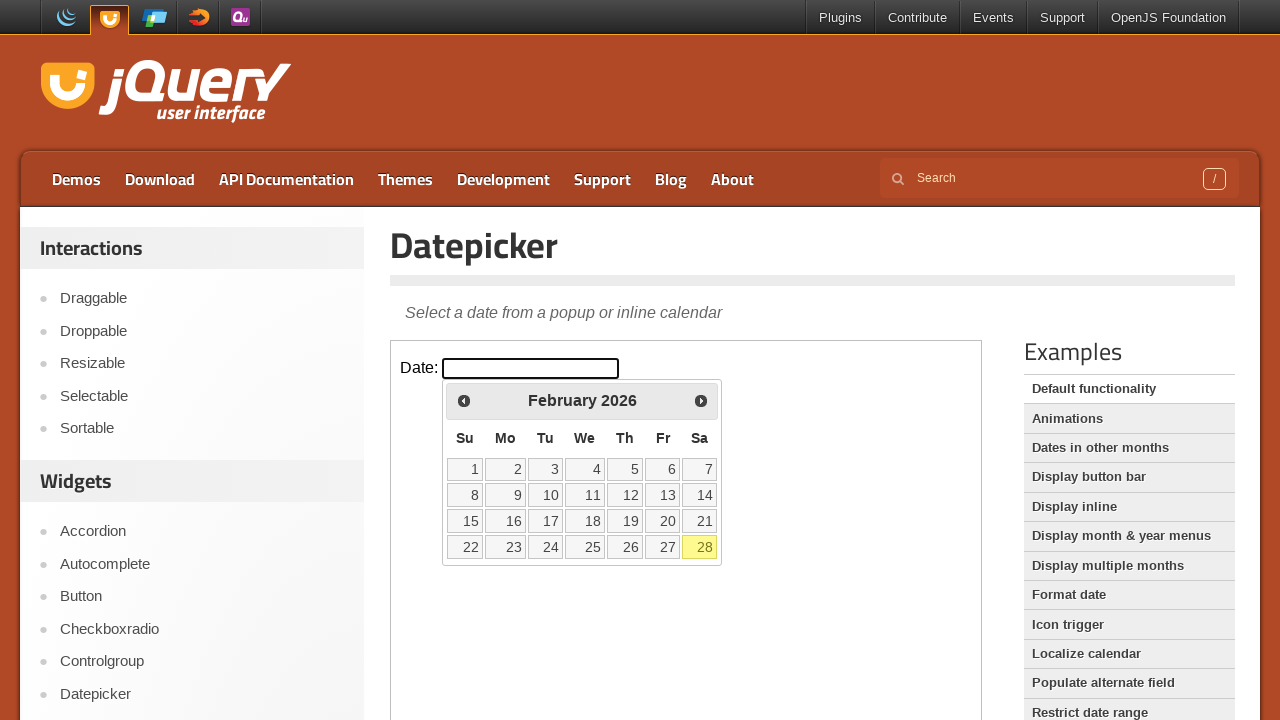

Clicked previous month arrow to navigate backwards at (464, 400) on iframe.demo-frame >> internal:control=enter-frame >> span.ui-icon-circle-triangl
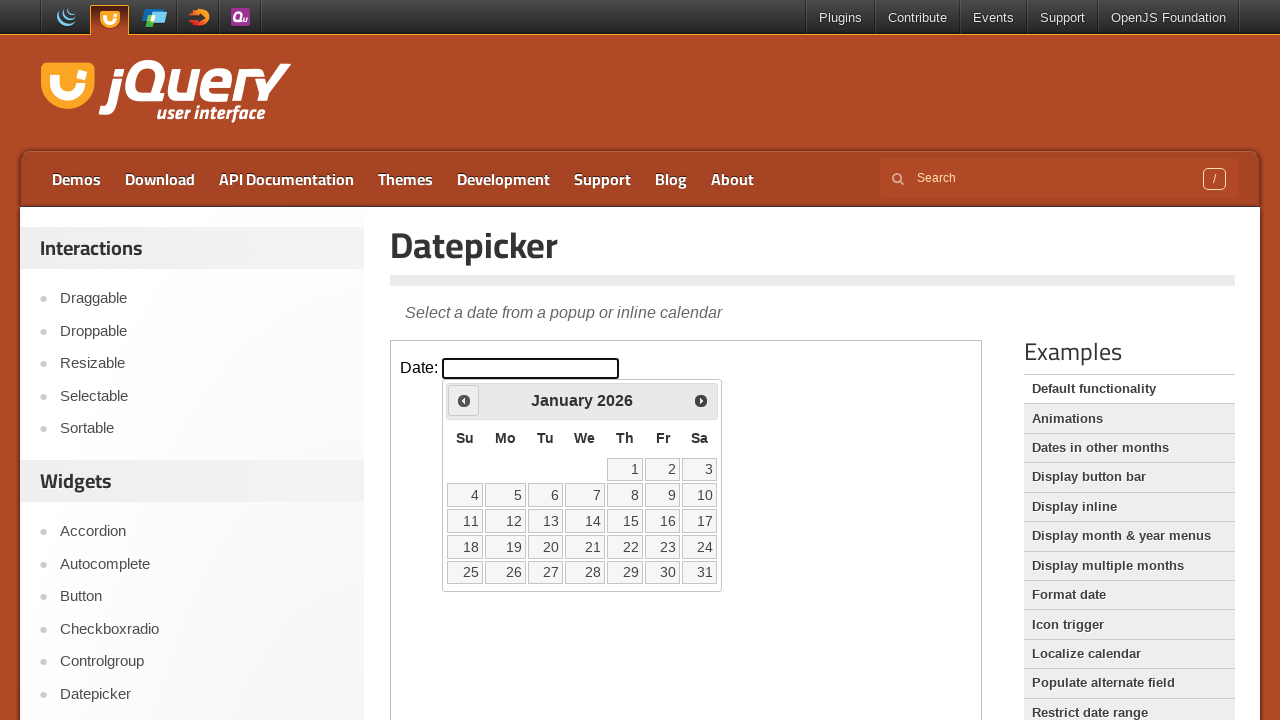

Waited 200ms for calendar to update
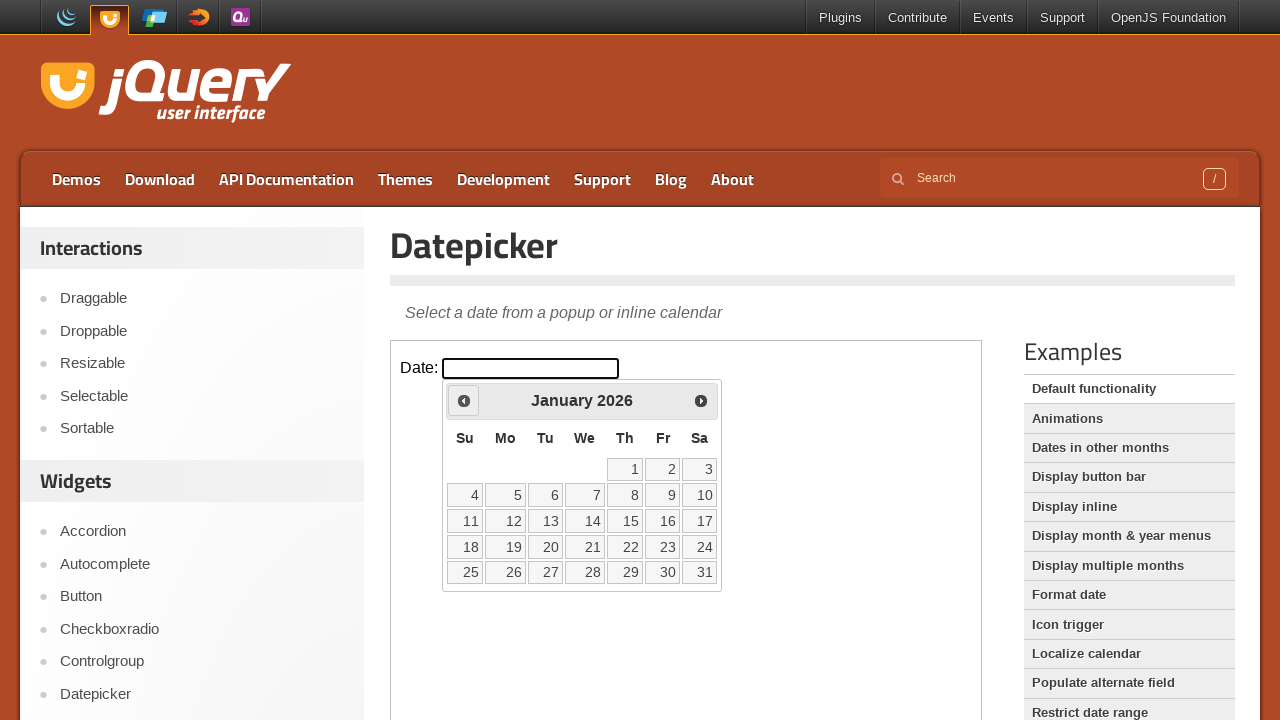

Checked current month: January 2026
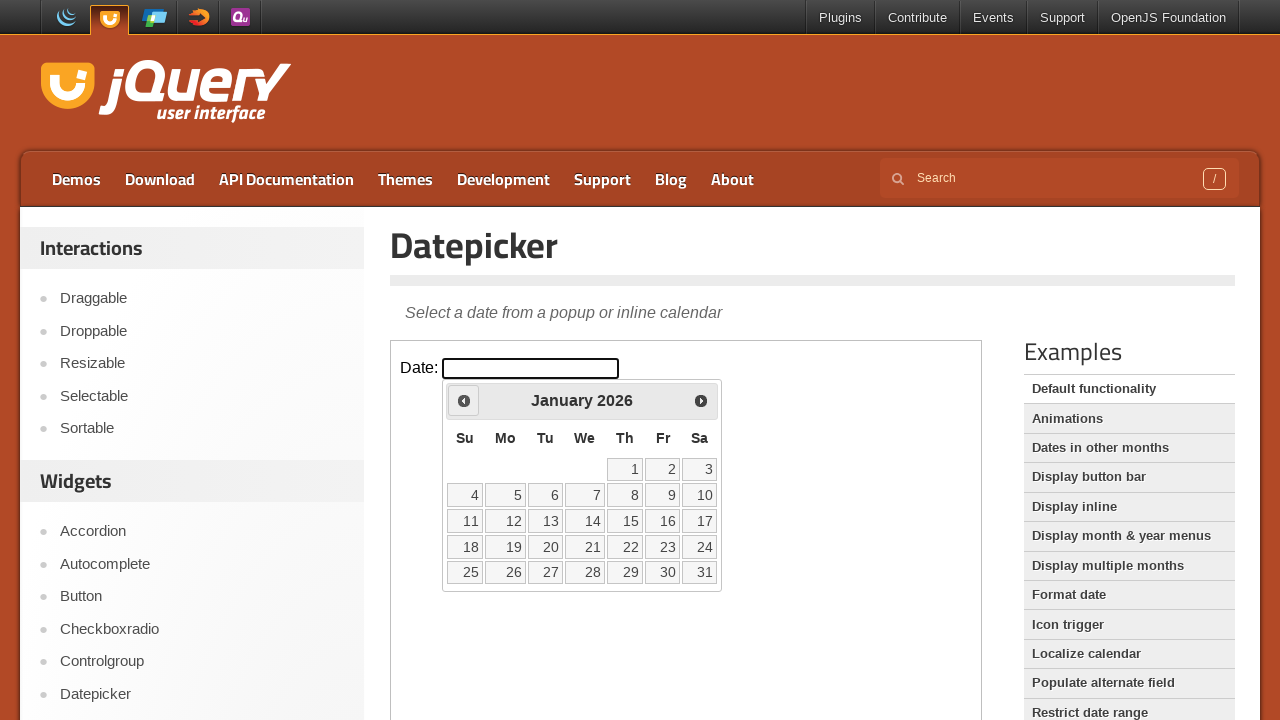

Clicked previous month arrow to navigate backwards at (464, 400) on iframe.demo-frame >> internal:control=enter-frame >> span.ui-icon-circle-triangl
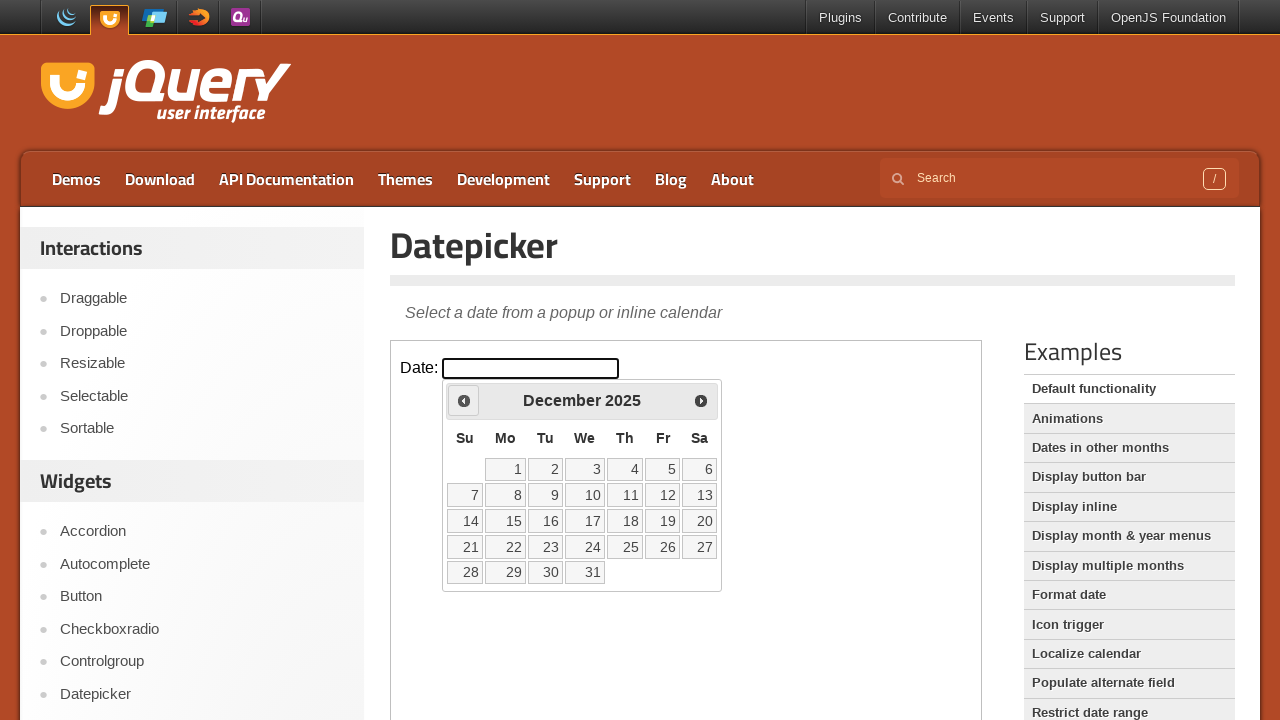

Waited 200ms for calendar to update
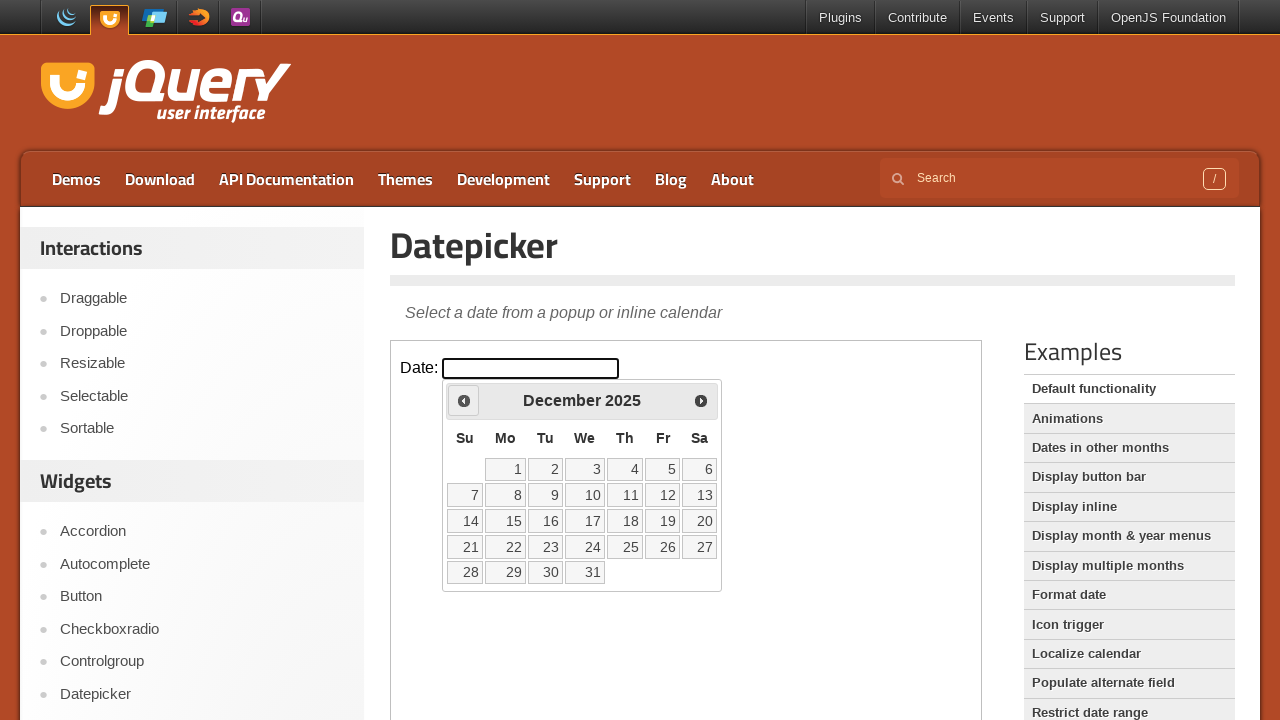

Checked current month: December 2025
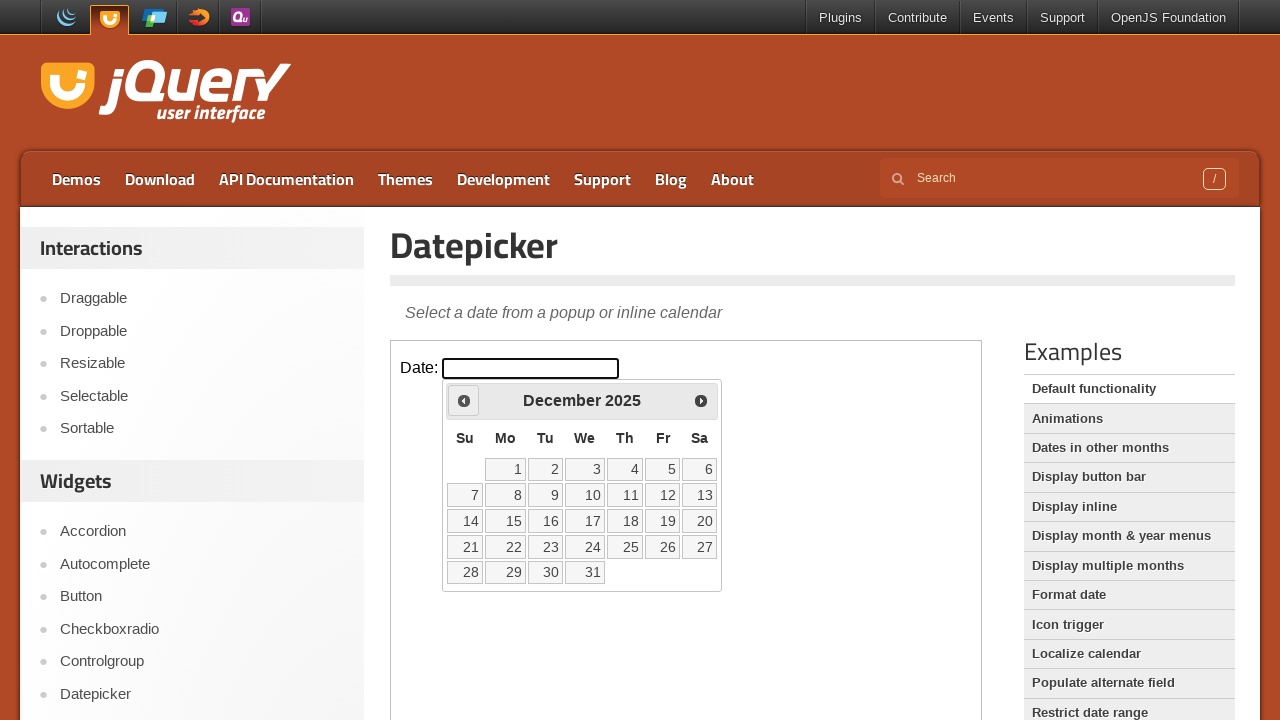

Clicked previous month arrow to navigate backwards at (464, 400) on iframe.demo-frame >> internal:control=enter-frame >> span.ui-icon-circle-triangl
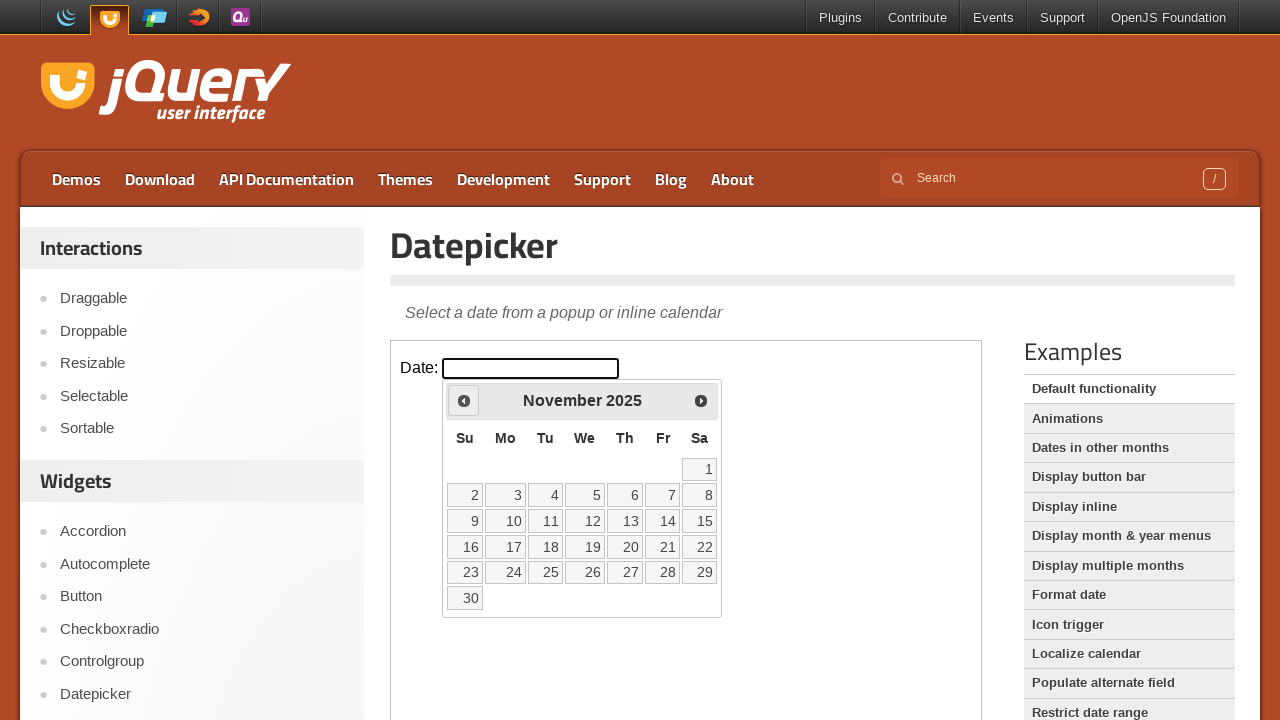

Waited 200ms for calendar to update
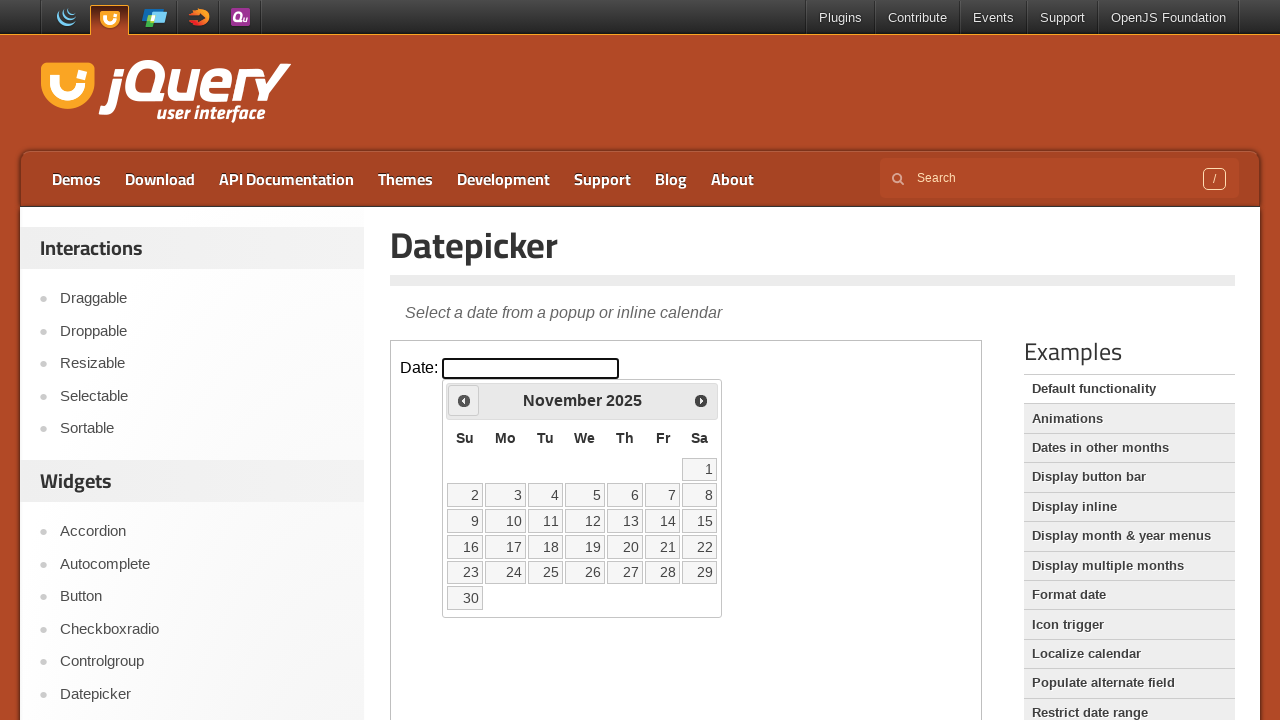

Checked current month: November 2025
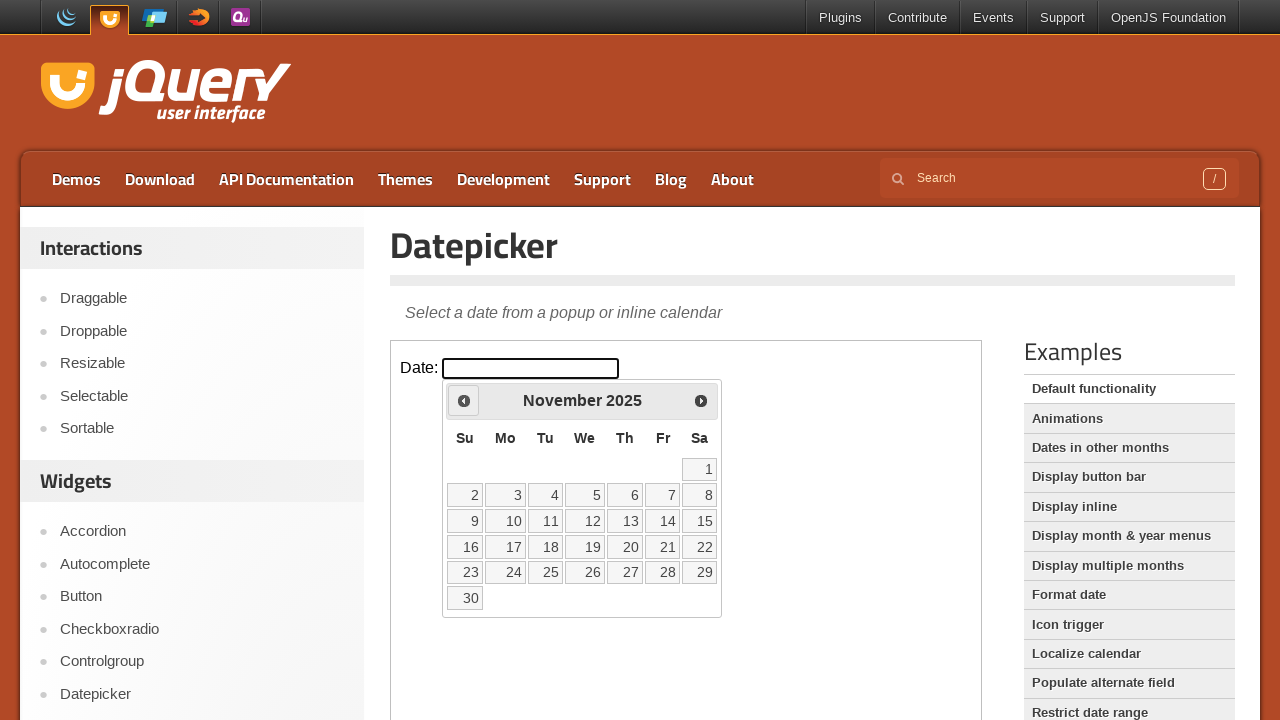

Clicked previous month arrow to navigate backwards at (464, 400) on iframe.demo-frame >> internal:control=enter-frame >> span.ui-icon-circle-triangl
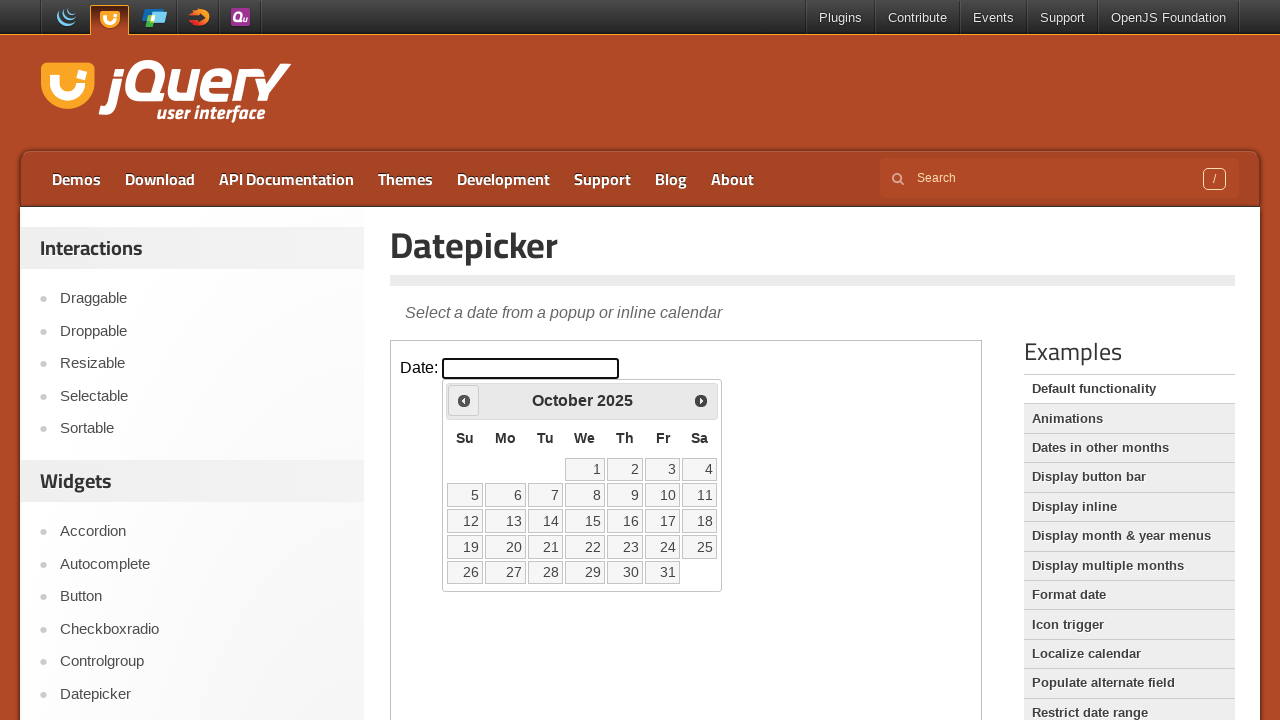

Waited 200ms for calendar to update
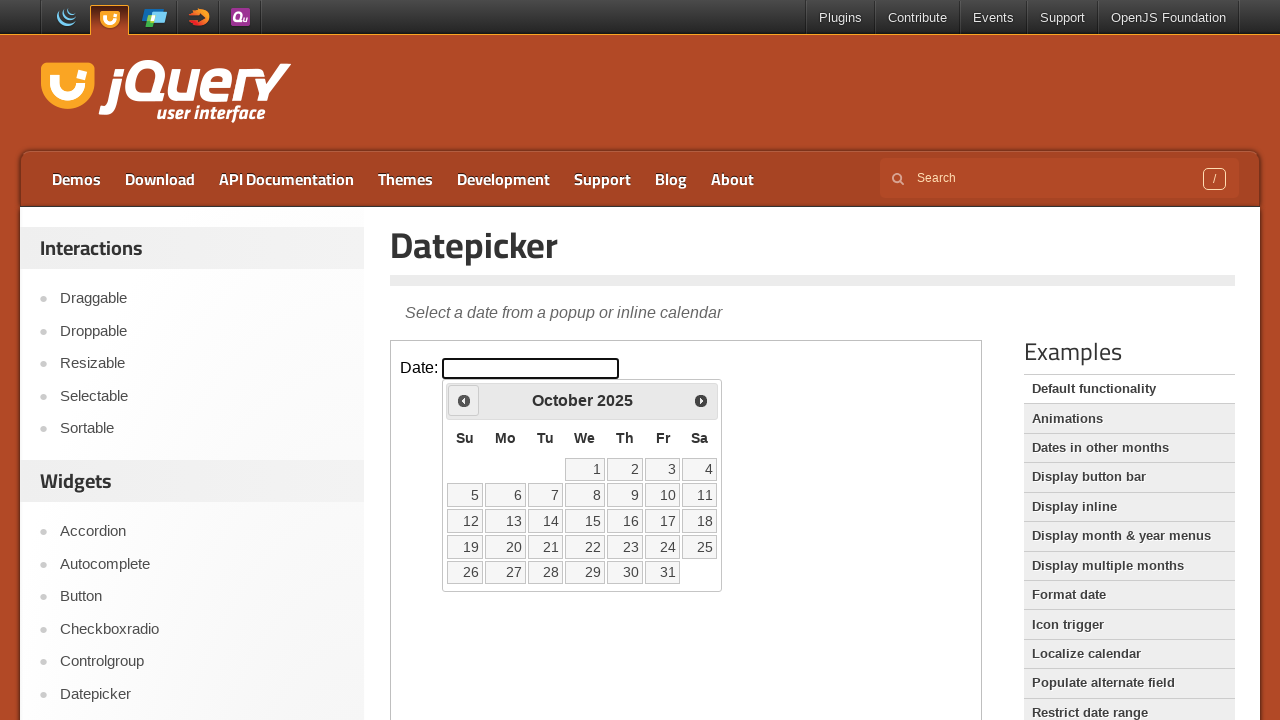

Checked current month: October 2025
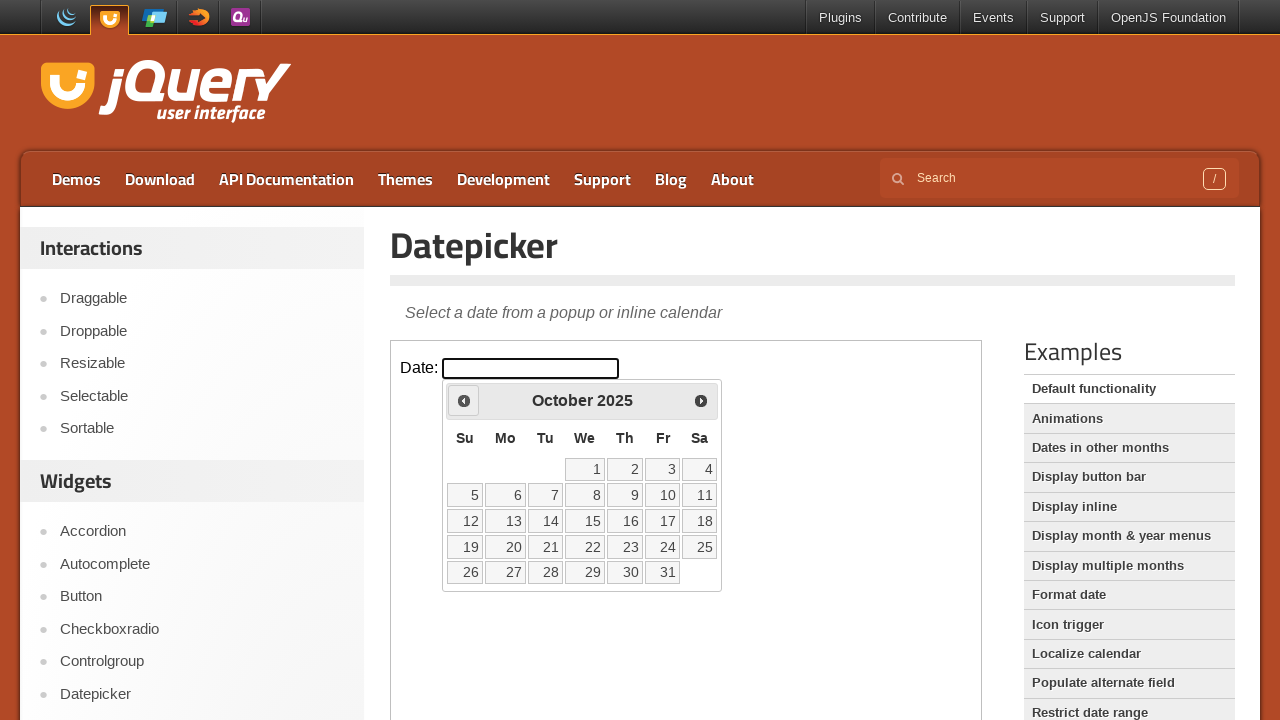

Clicked previous month arrow to navigate backwards at (464, 400) on iframe.demo-frame >> internal:control=enter-frame >> span.ui-icon-circle-triangl
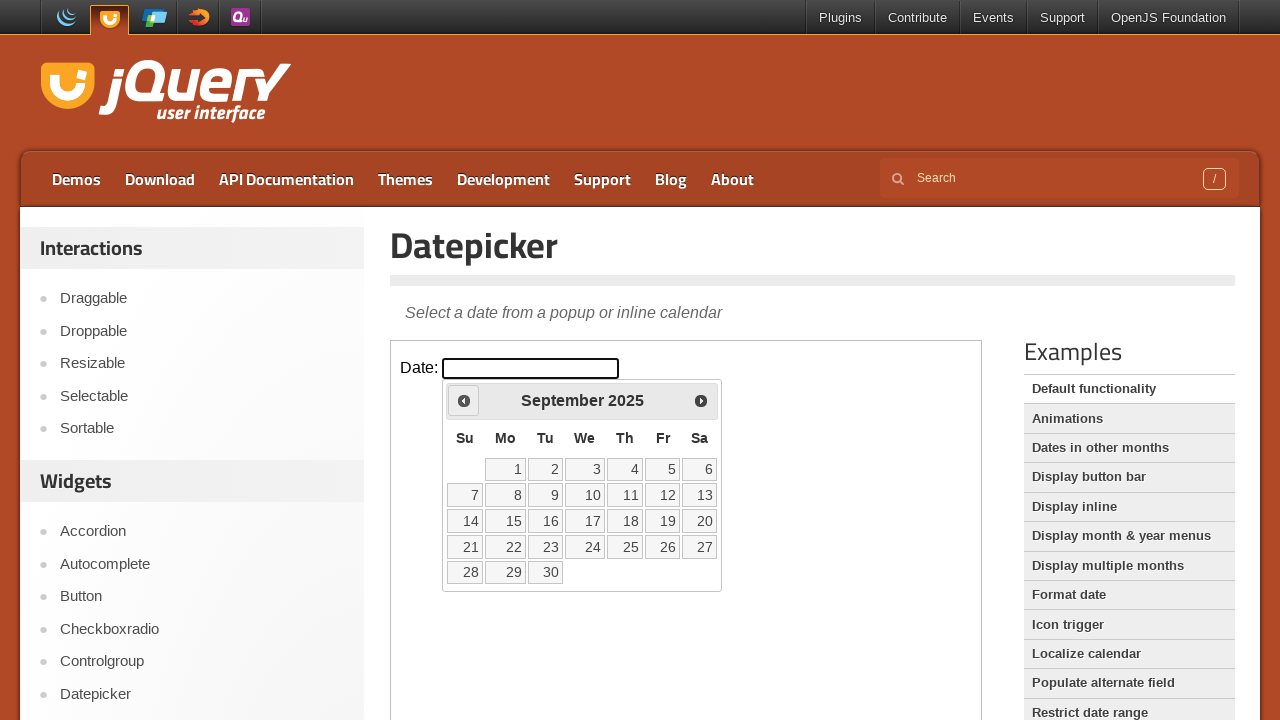

Waited 200ms for calendar to update
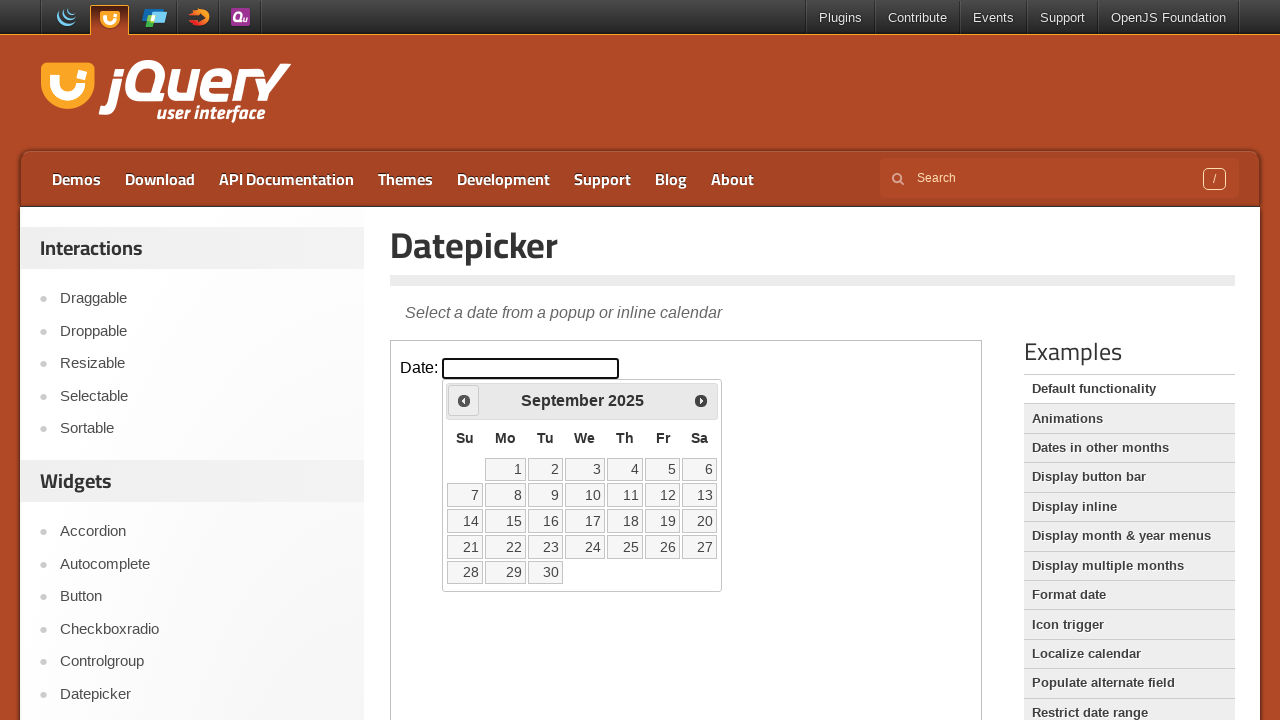

Checked current month: September 2025
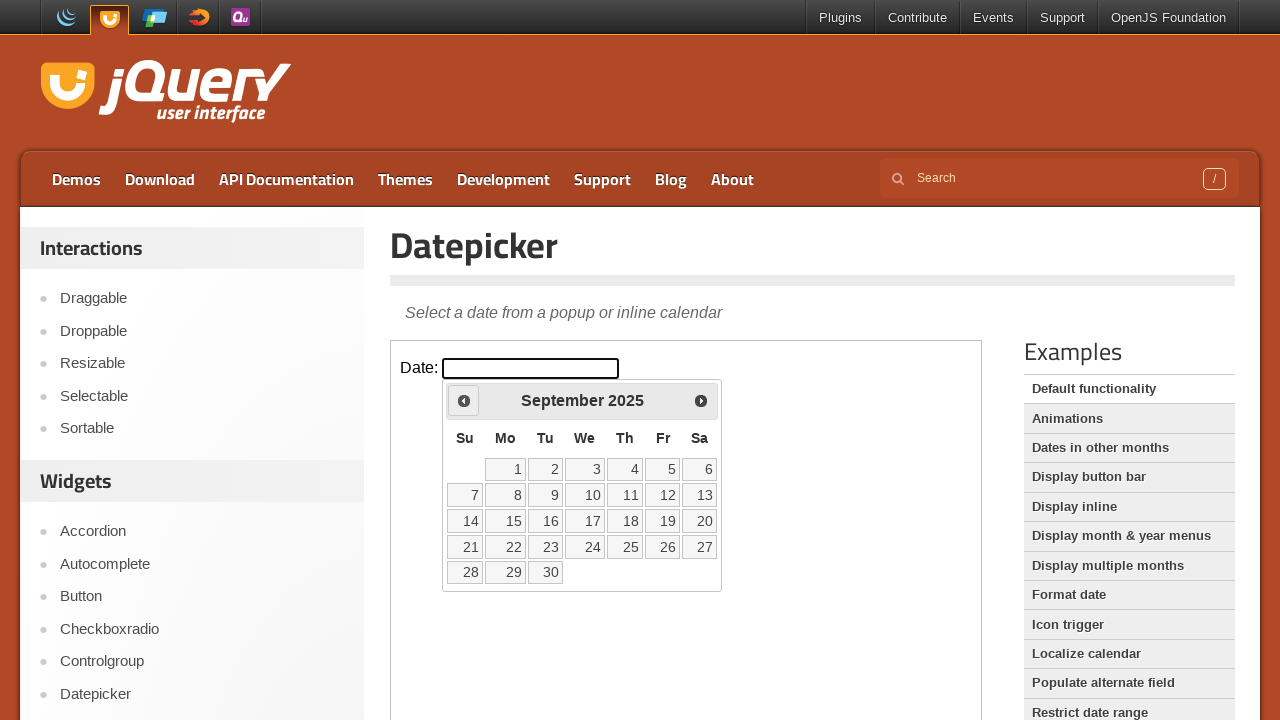

Clicked previous month arrow to navigate backwards at (464, 400) on iframe.demo-frame >> internal:control=enter-frame >> span.ui-icon-circle-triangl
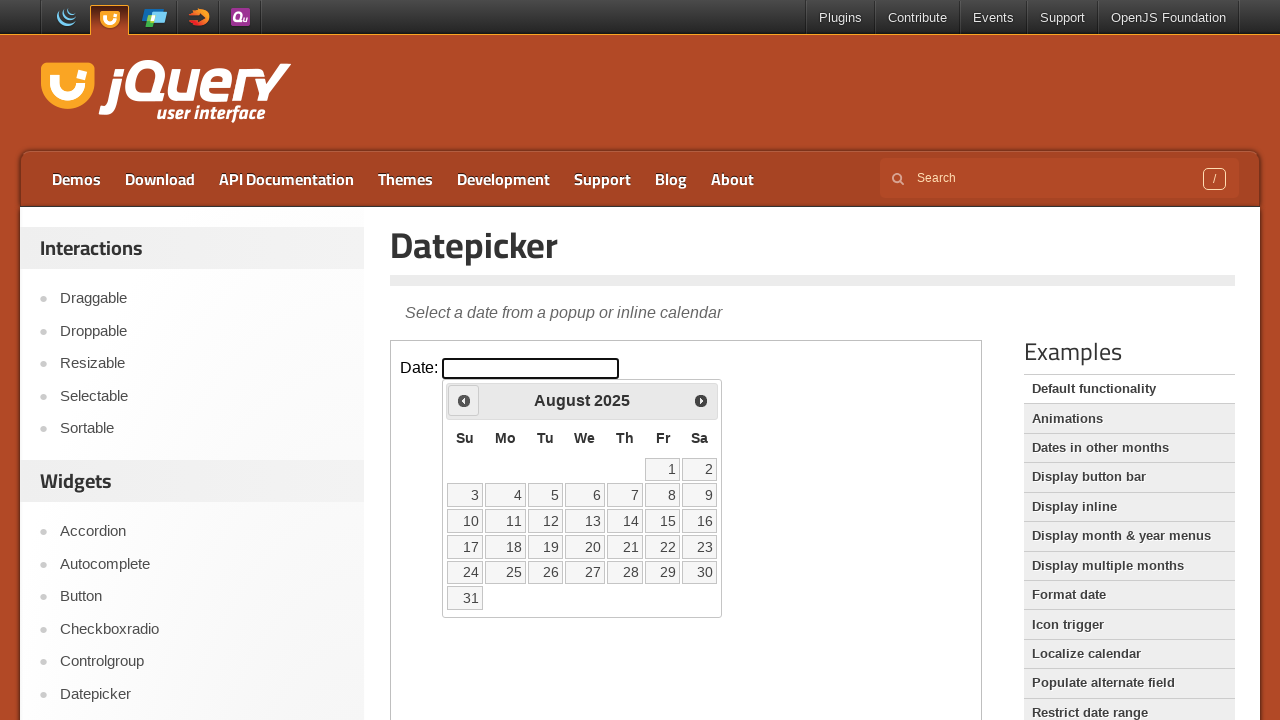

Waited 200ms for calendar to update
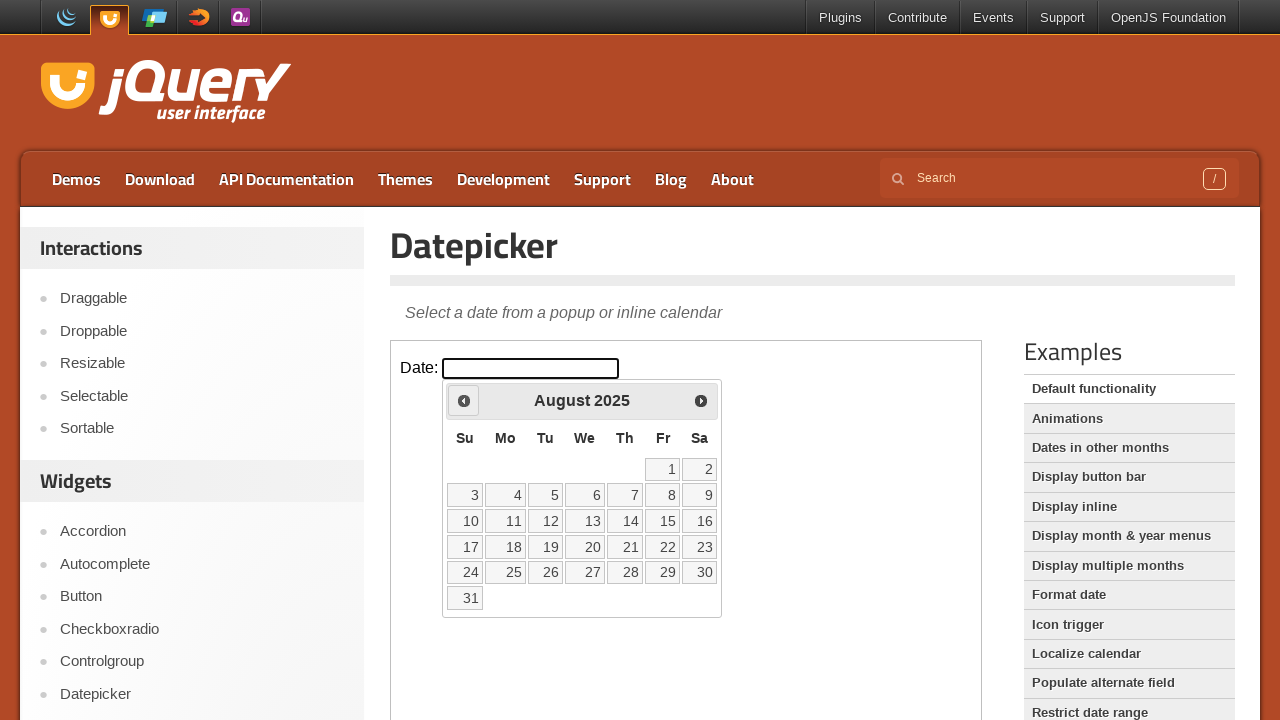

Checked current month: August 2025
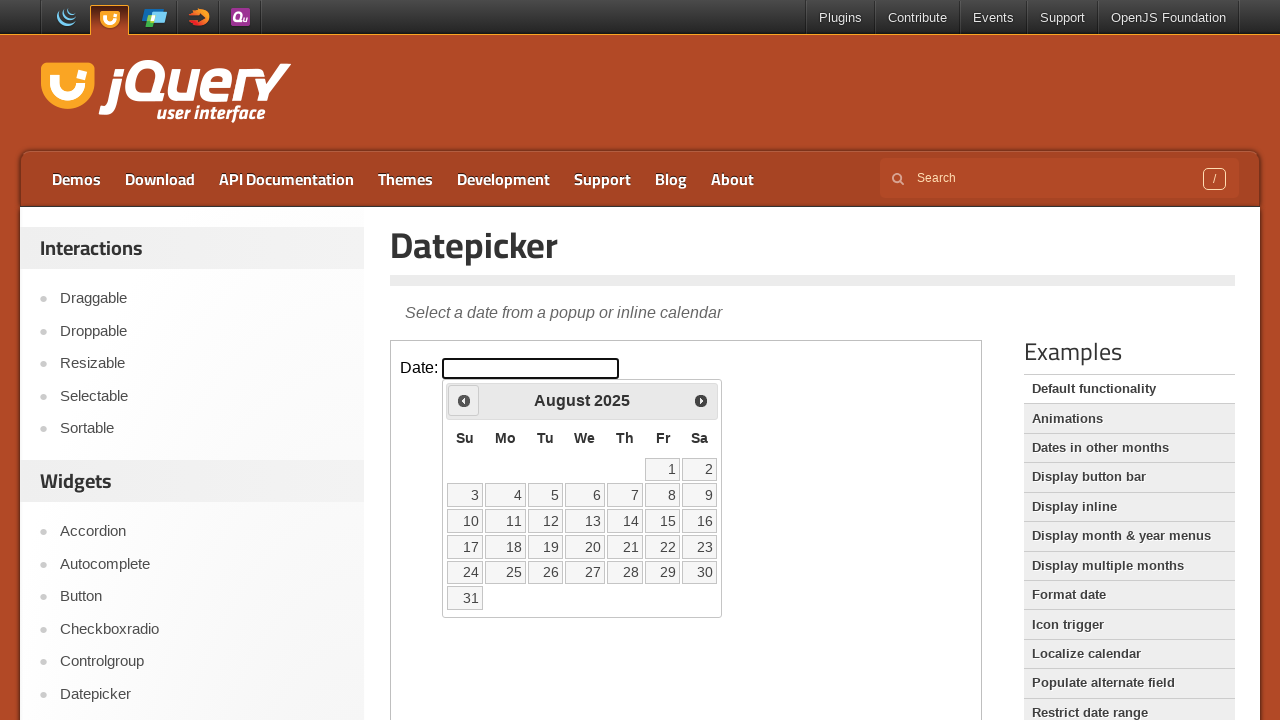

Clicked previous month arrow to navigate backwards at (464, 400) on iframe.demo-frame >> internal:control=enter-frame >> span.ui-icon-circle-triangl
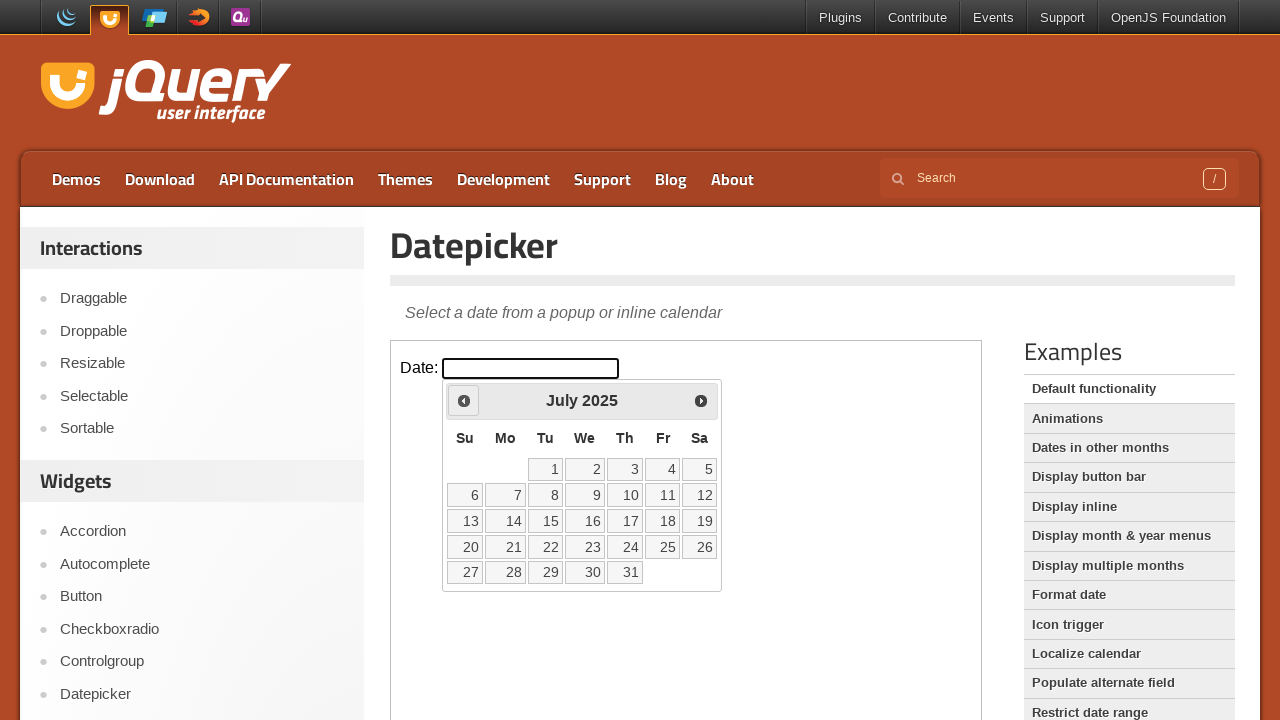

Waited 200ms for calendar to update
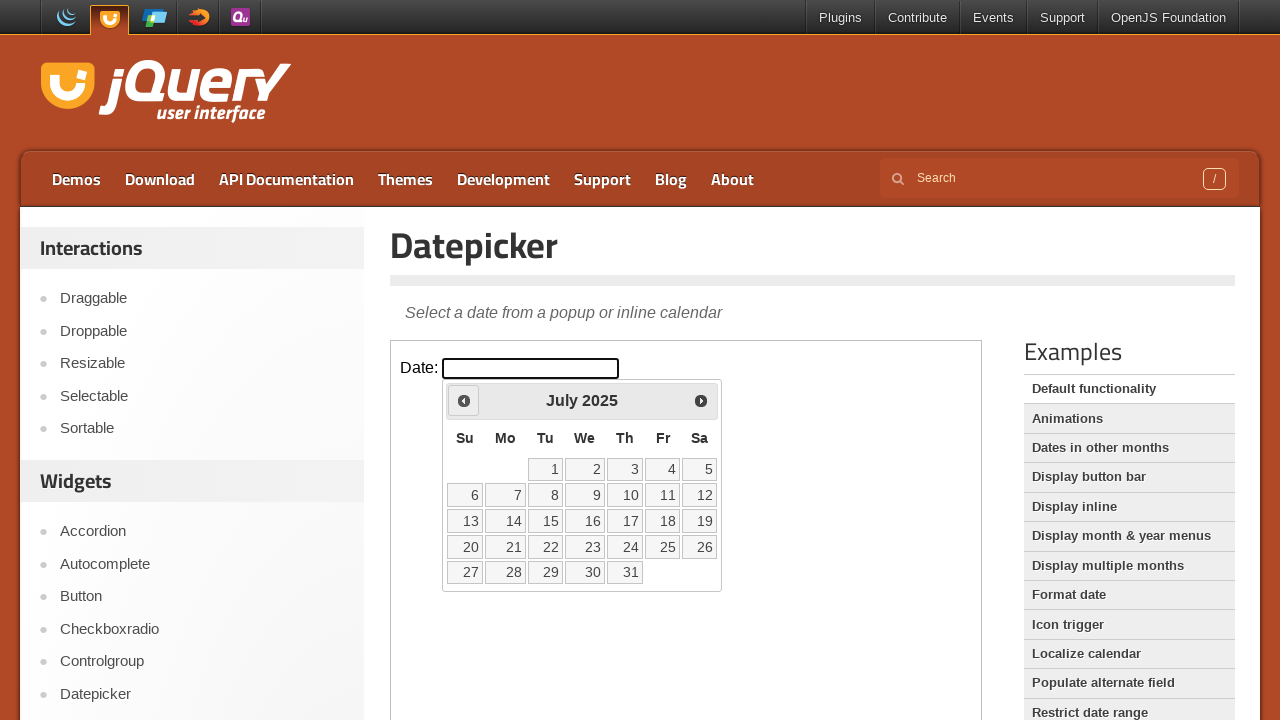

Checked current month: July 2025
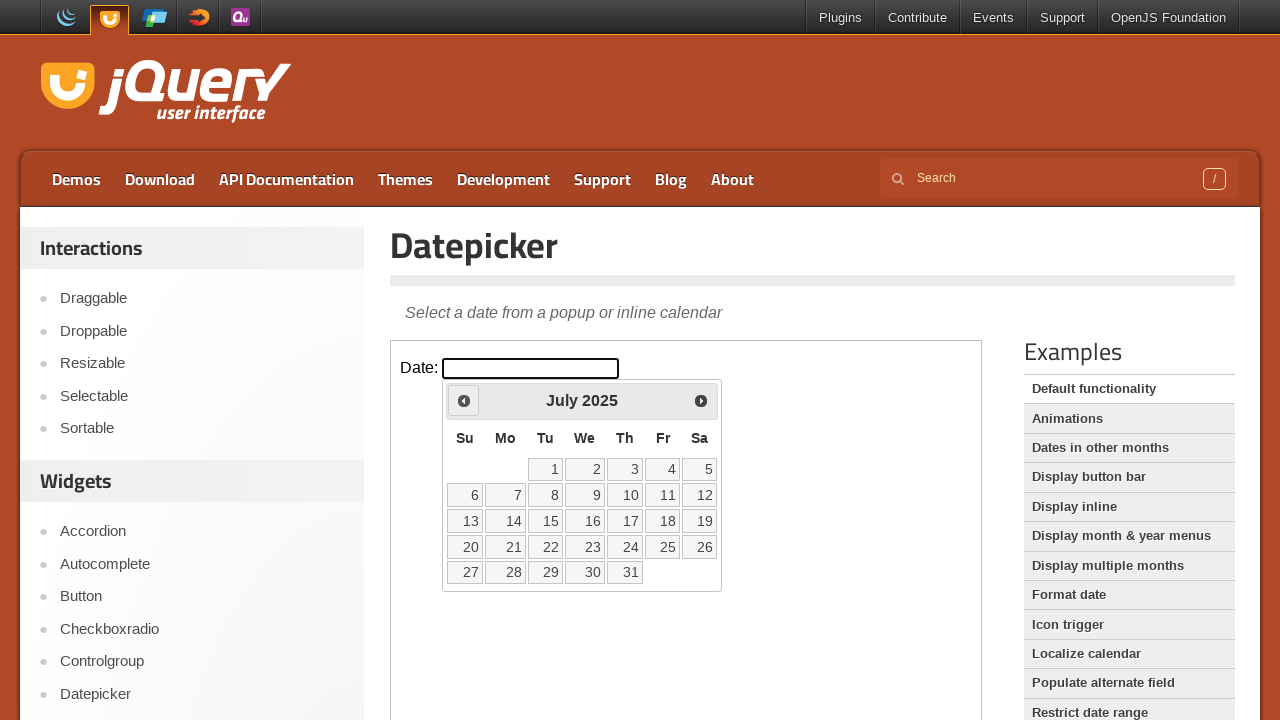

Clicked previous month arrow to navigate backwards at (464, 400) on iframe.demo-frame >> internal:control=enter-frame >> span.ui-icon-circle-triangl
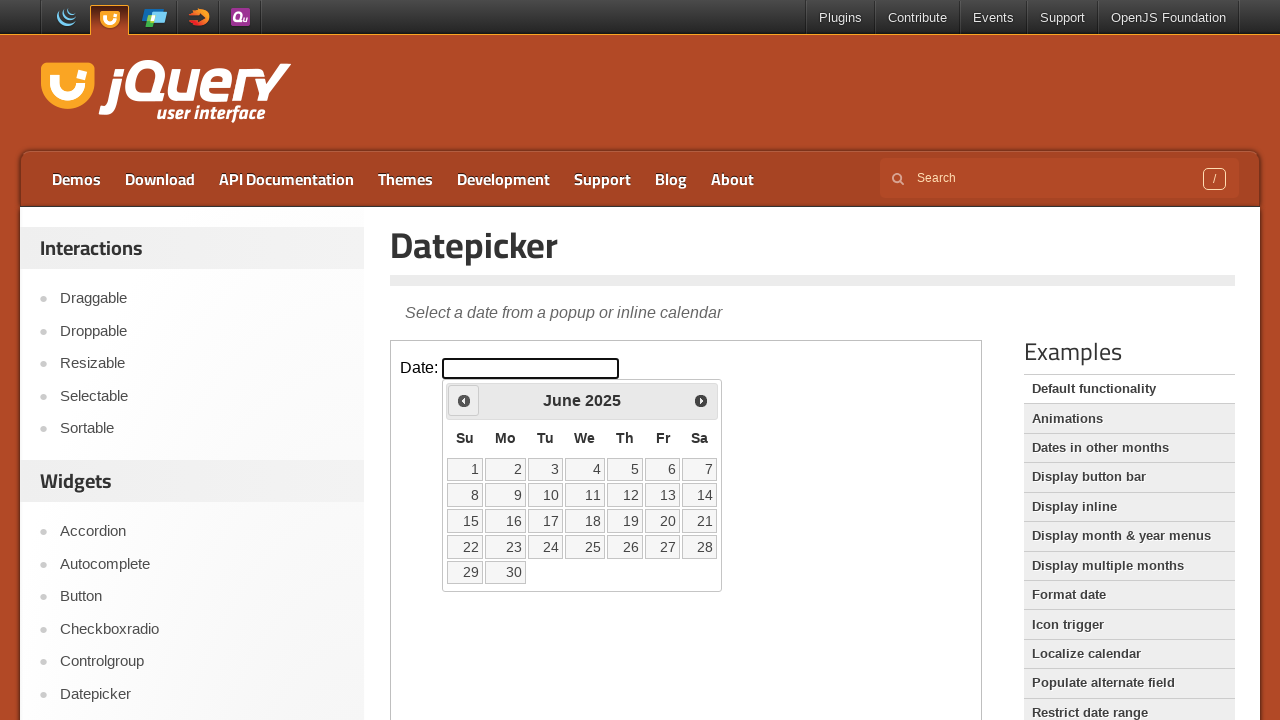

Waited 200ms for calendar to update
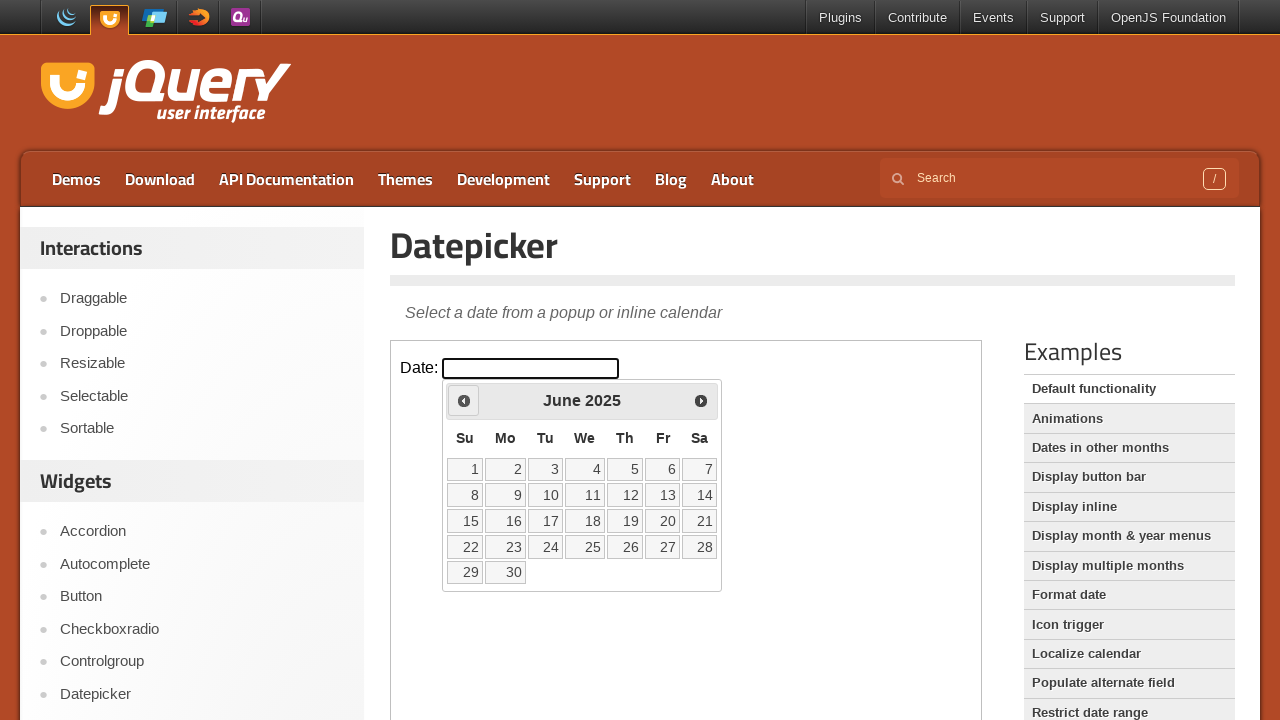

Checked current month: June 2025
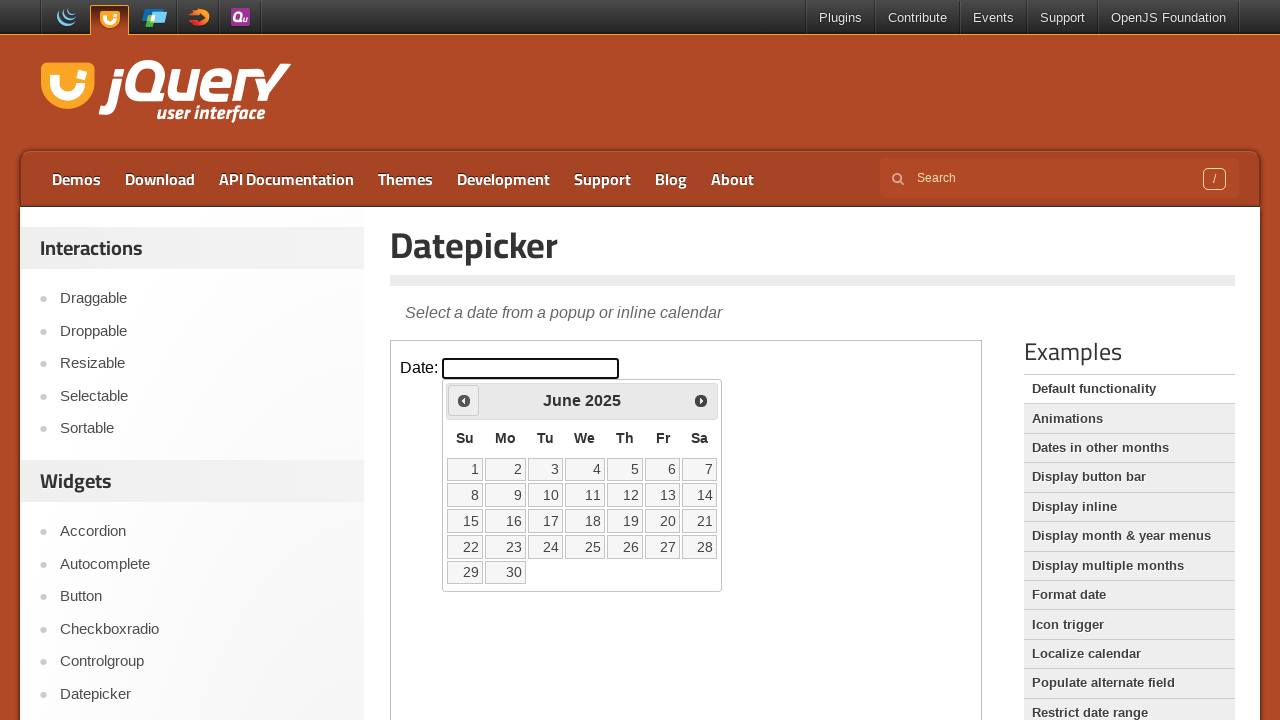

Clicked previous month arrow to navigate backwards at (464, 400) on iframe.demo-frame >> internal:control=enter-frame >> span.ui-icon-circle-triangl
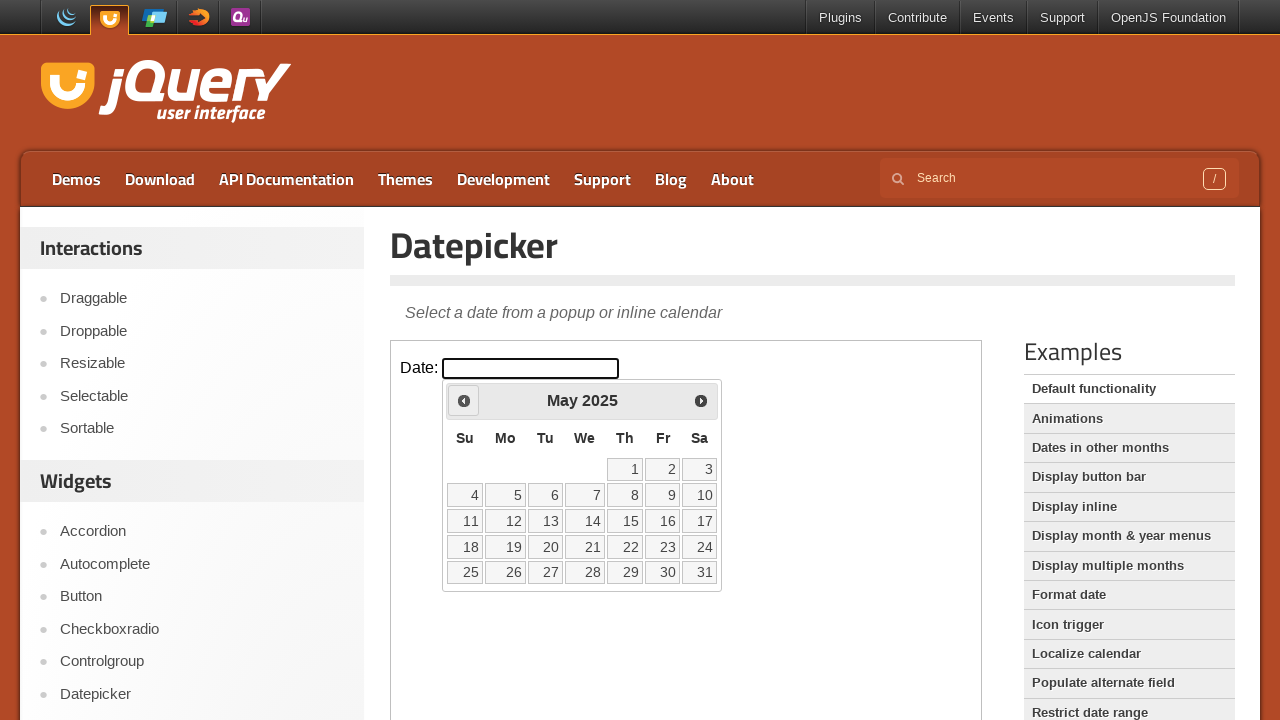

Waited 200ms for calendar to update
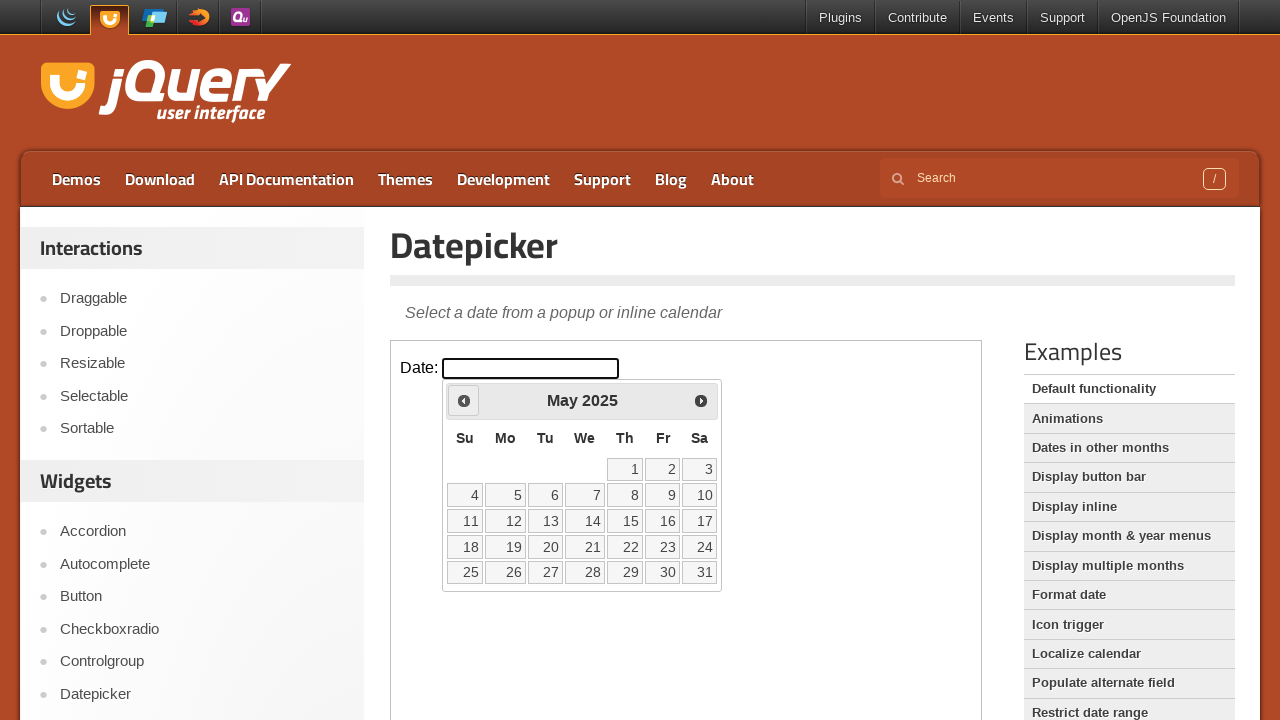

Checked current month: May 2025
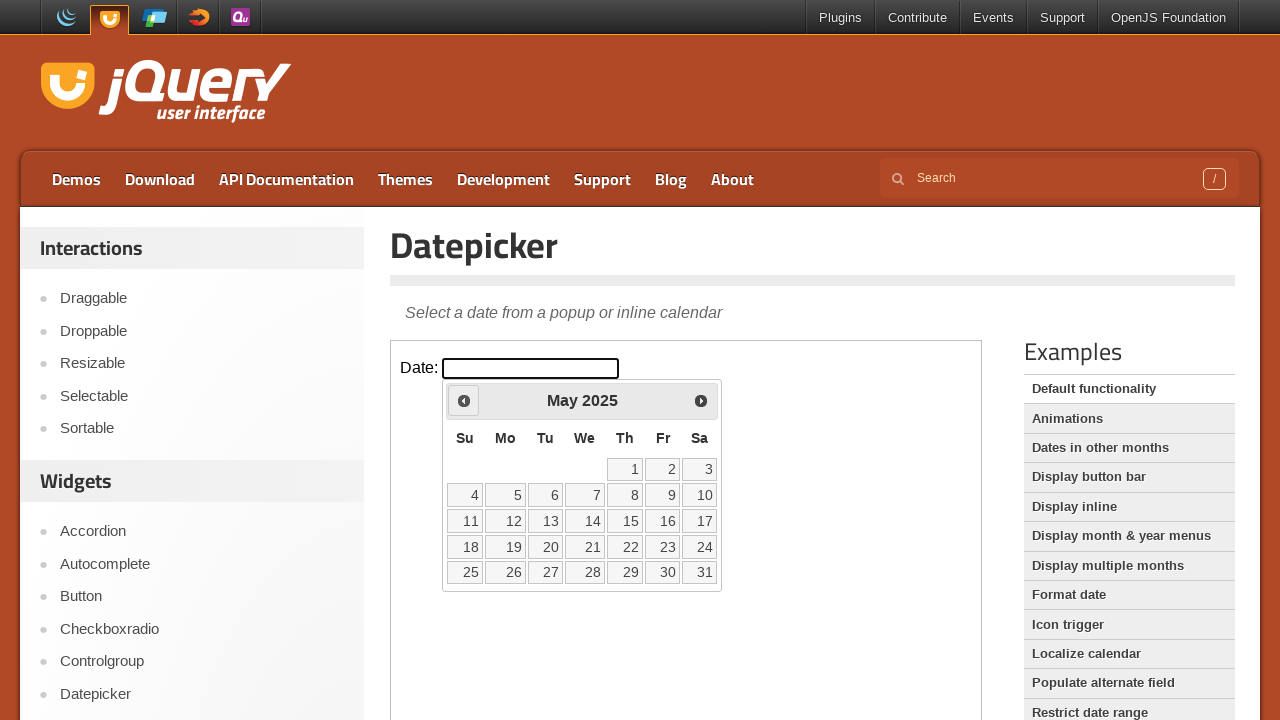

Clicked previous month arrow to navigate backwards at (464, 400) on iframe.demo-frame >> internal:control=enter-frame >> span.ui-icon-circle-triangl
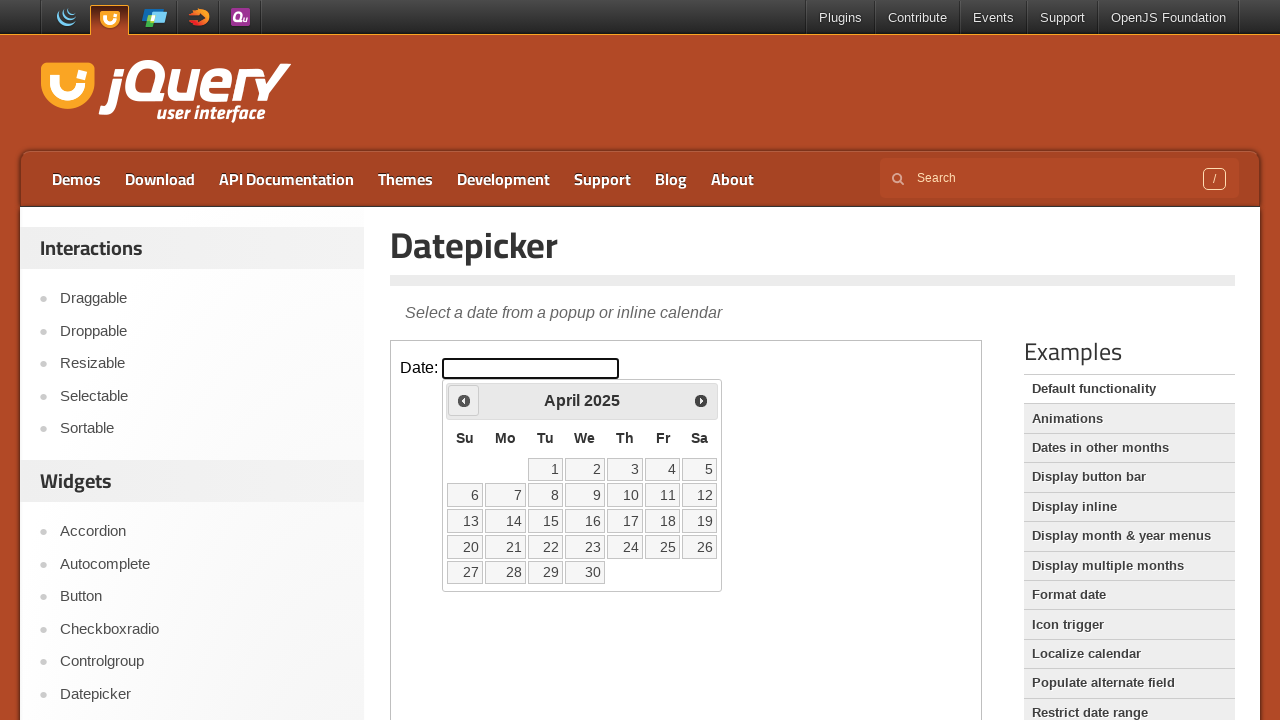

Waited 200ms for calendar to update
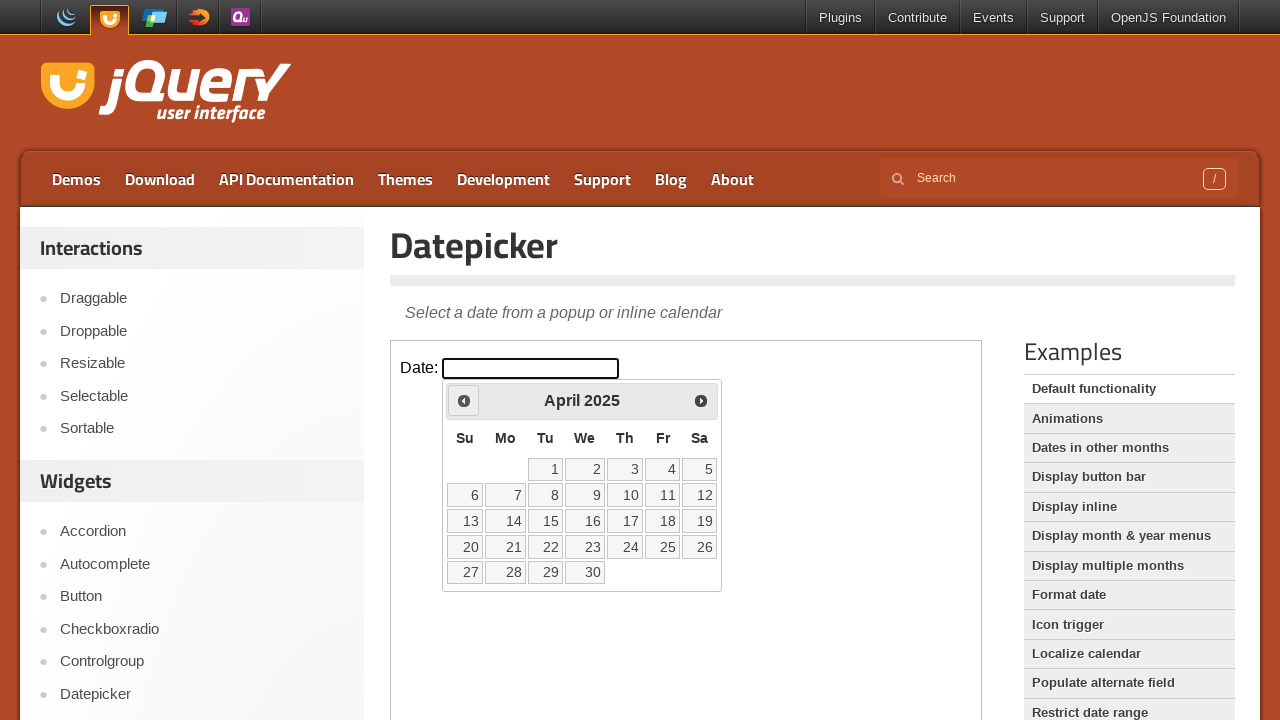

Checked current month: April 2025
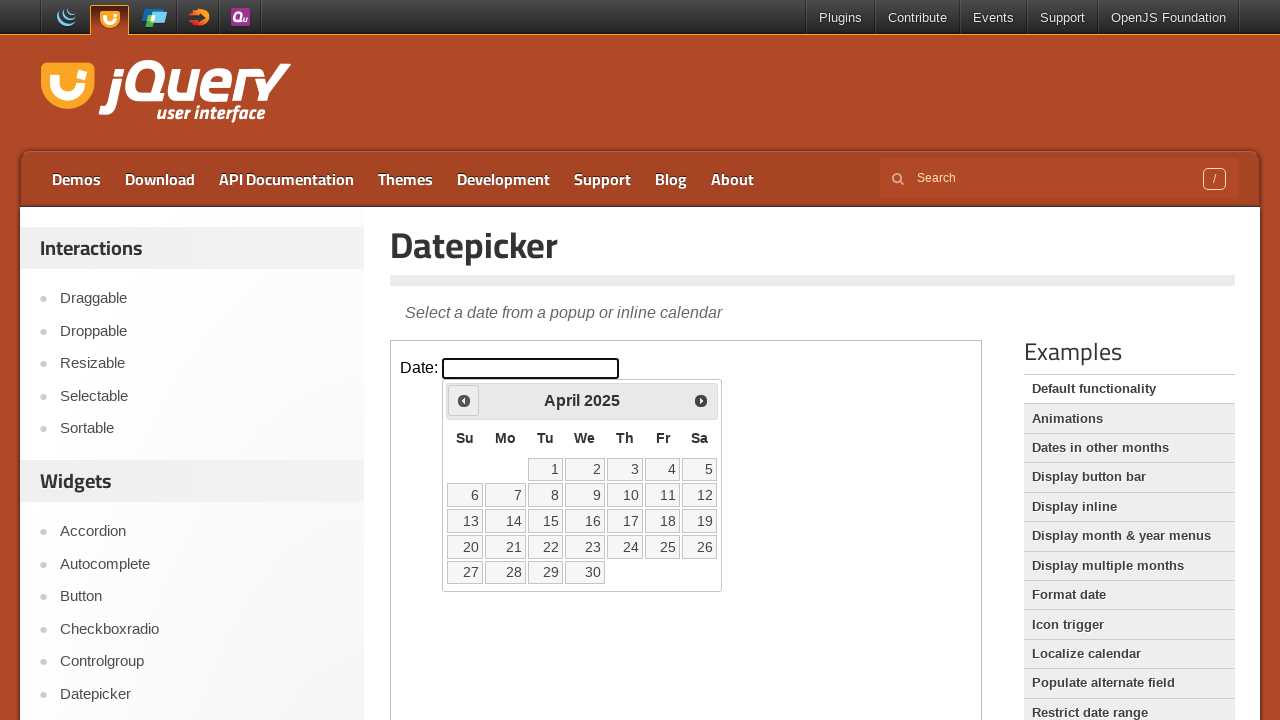

Clicked previous month arrow to navigate backwards at (464, 400) on iframe.demo-frame >> internal:control=enter-frame >> span.ui-icon-circle-triangl
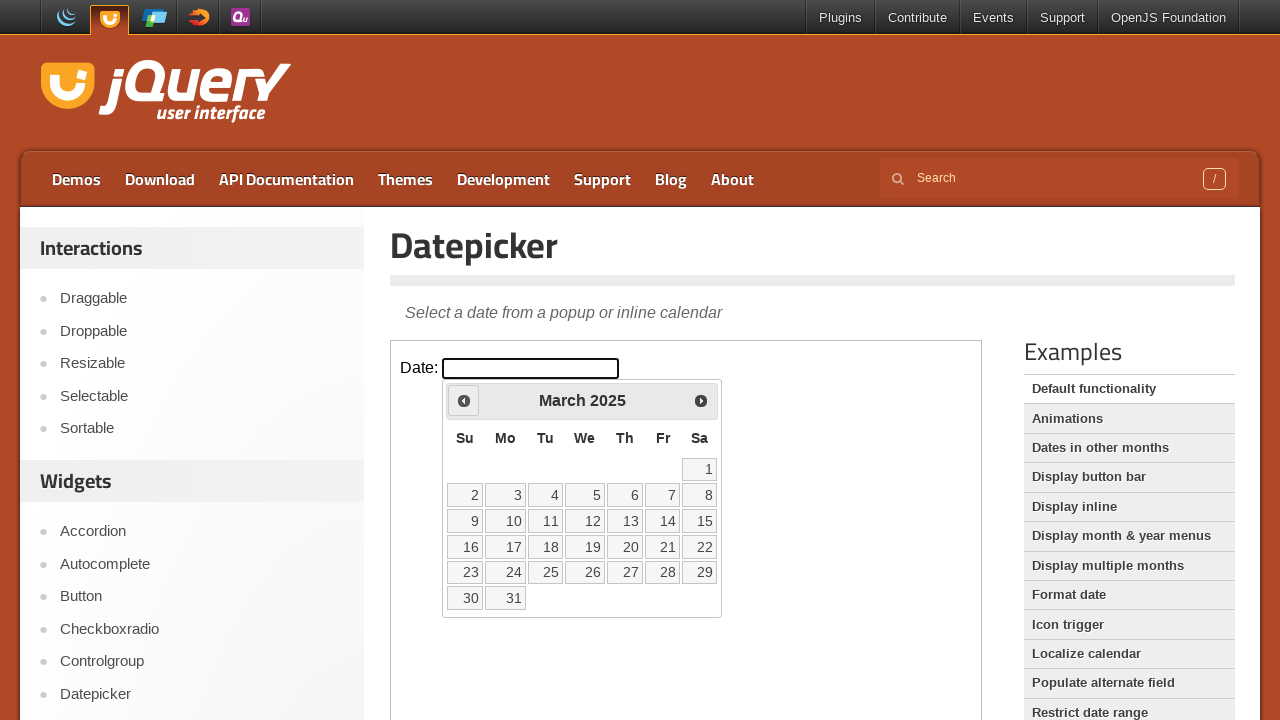

Waited 200ms for calendar to update
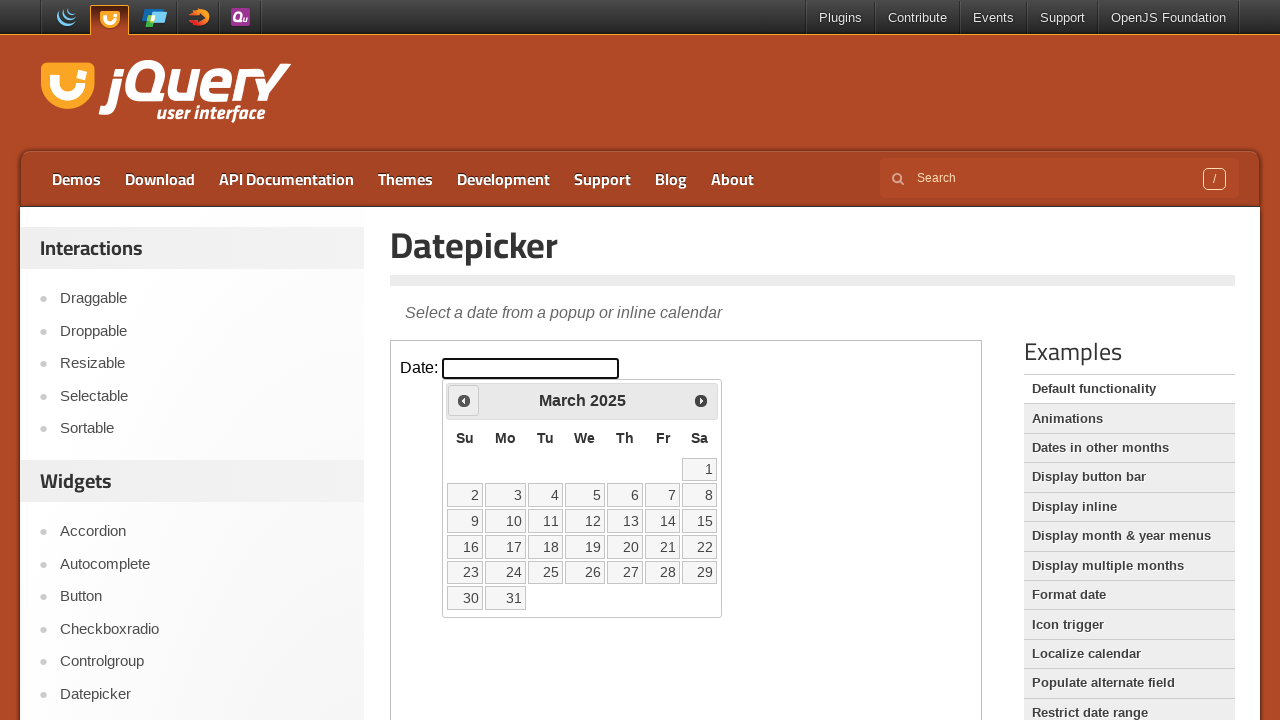

Checked current month: March 2025
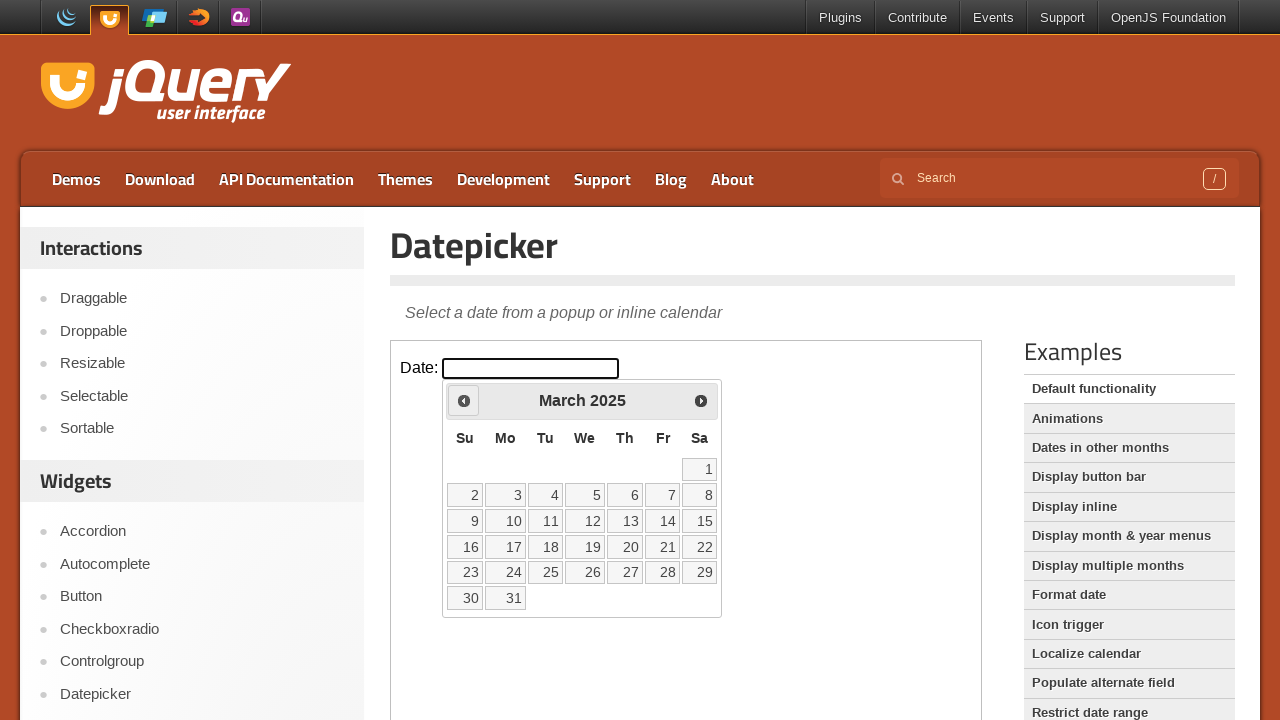

Clicked previous month arrow to navigate backwards at (464, 400) on iframe.demo-frame >> internal:control=enter-frame >> span.ui-icon-circle-triangl
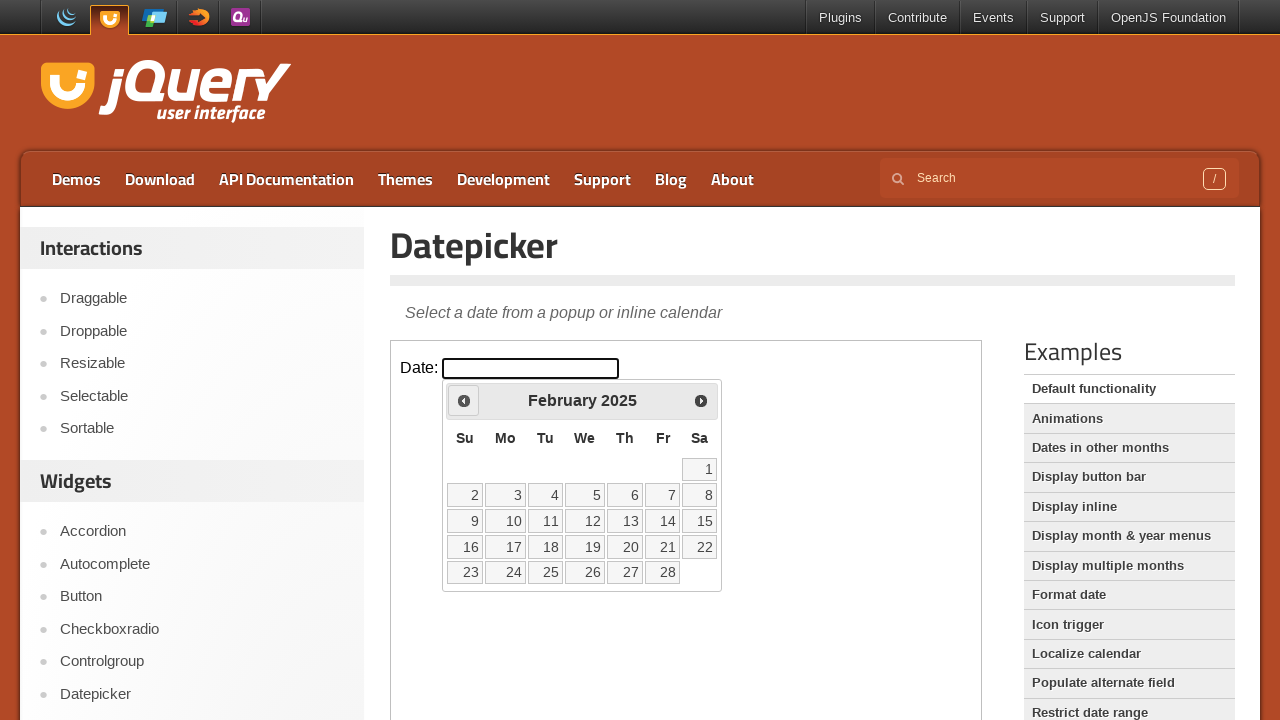

Waited 200ms for calendar to update
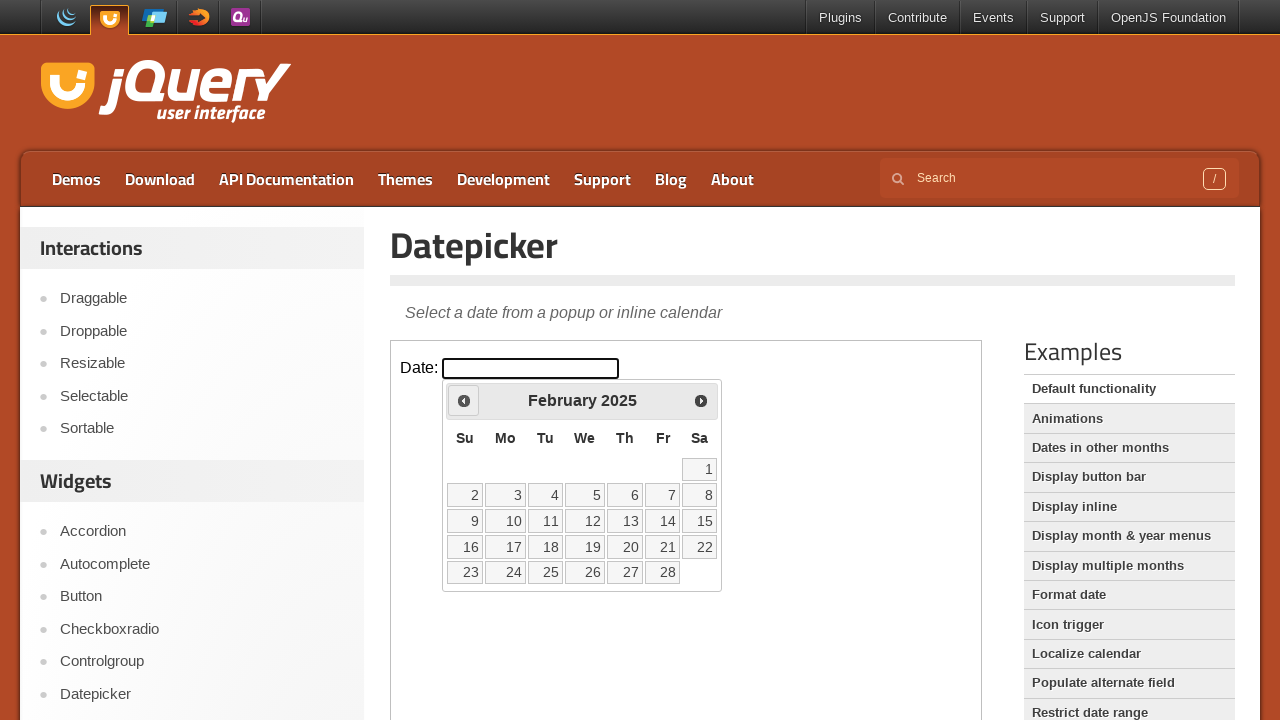

Checked current month: February 2025
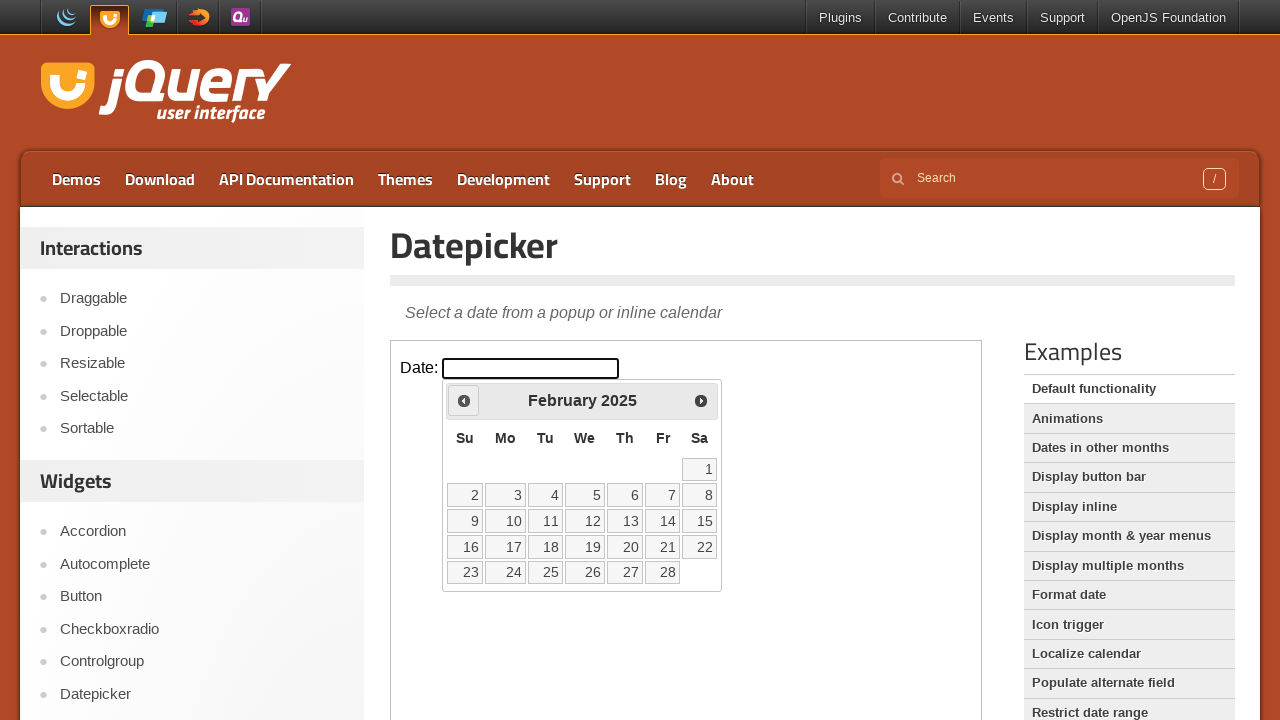

Clicked previous month arrow to navigate backwards at (464, 400) on iframe.demo-frame >> internal:control=enter-frame >> span.ui-icon-circle-triangl
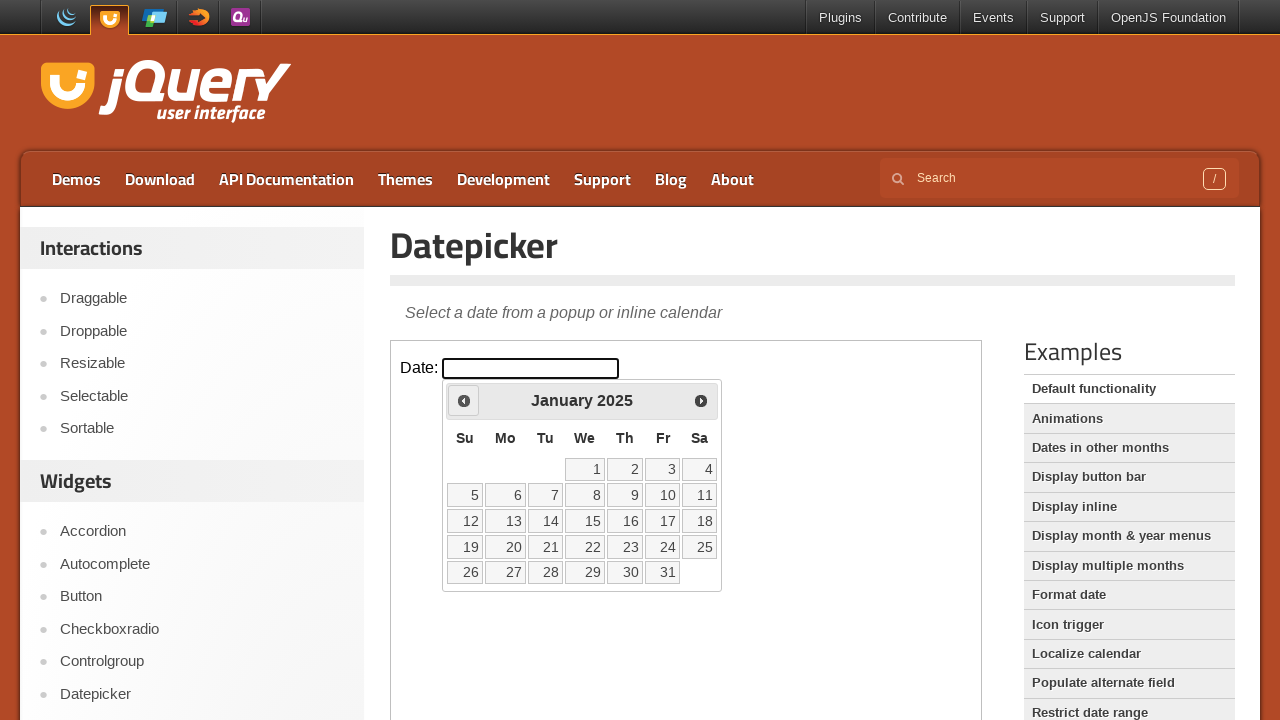

Waited 200ms for calendar to update
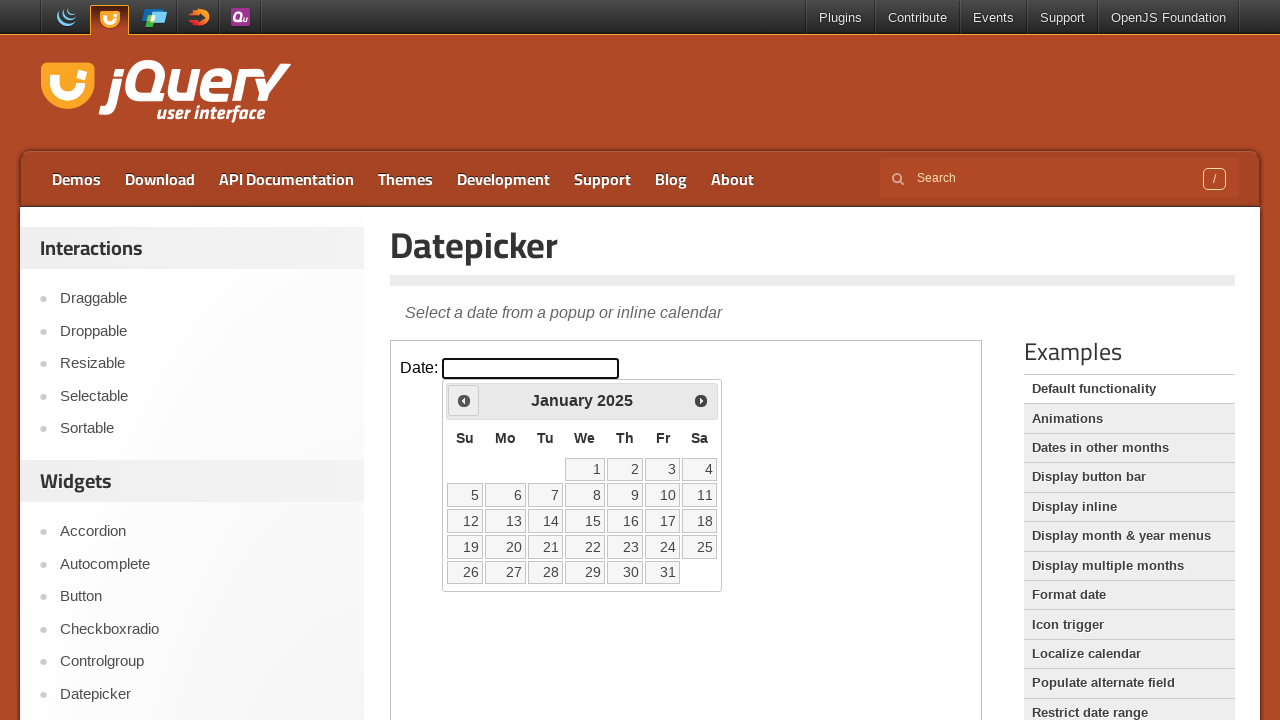

Checked current month: January 2025
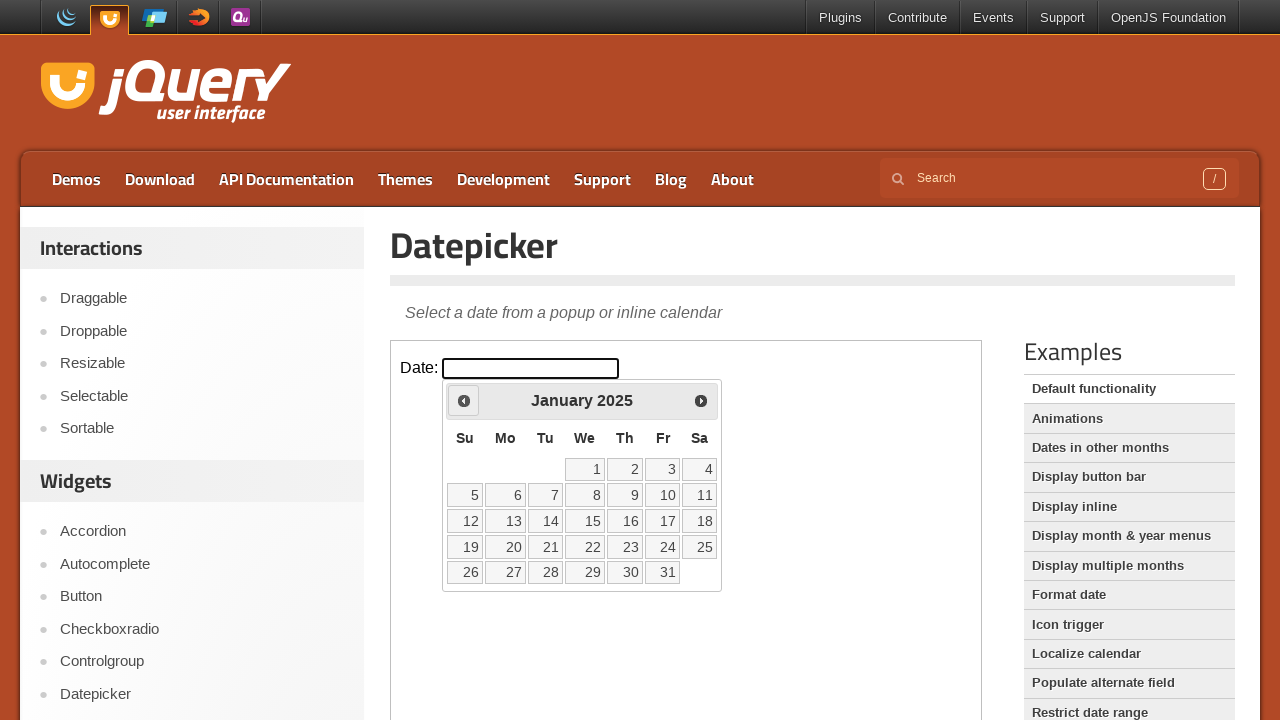

Clicked previous month arrow to navigate backwards at (464, 400) on iframe.demo-frame >> internal:control=enter-frame >> span.ui-icon-circle-triangl
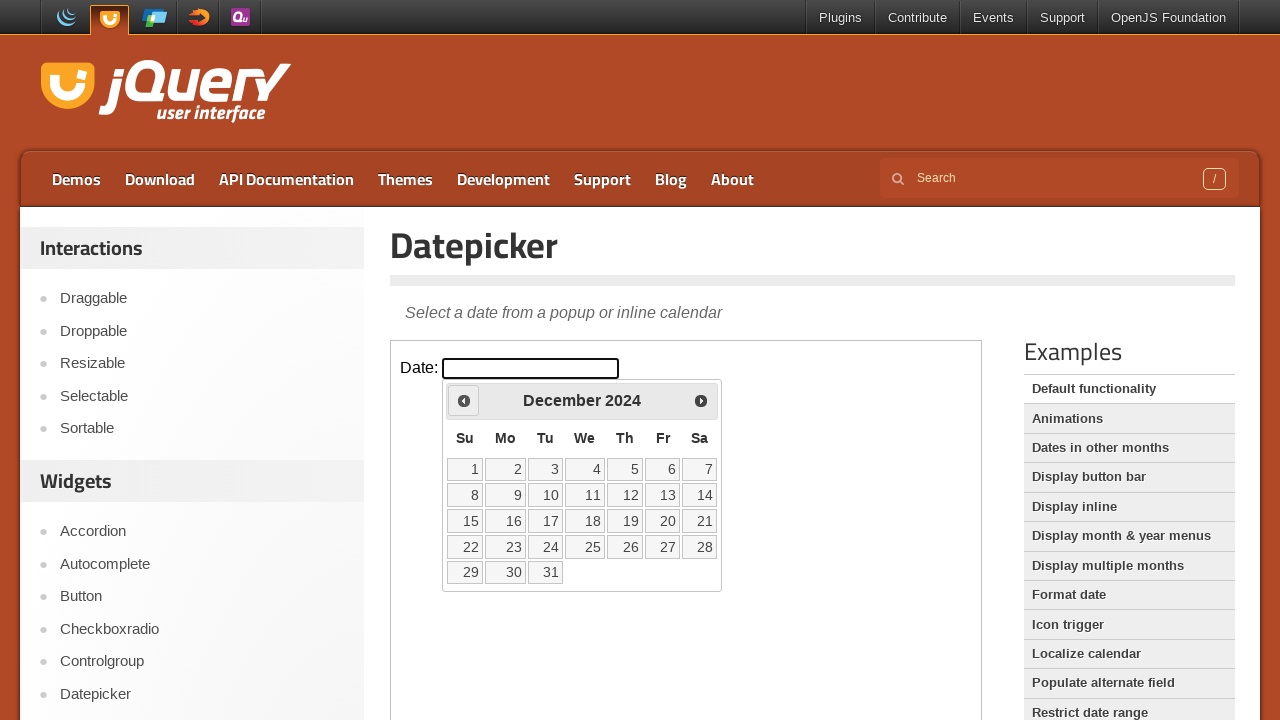

Waited 200ms for calendar to update
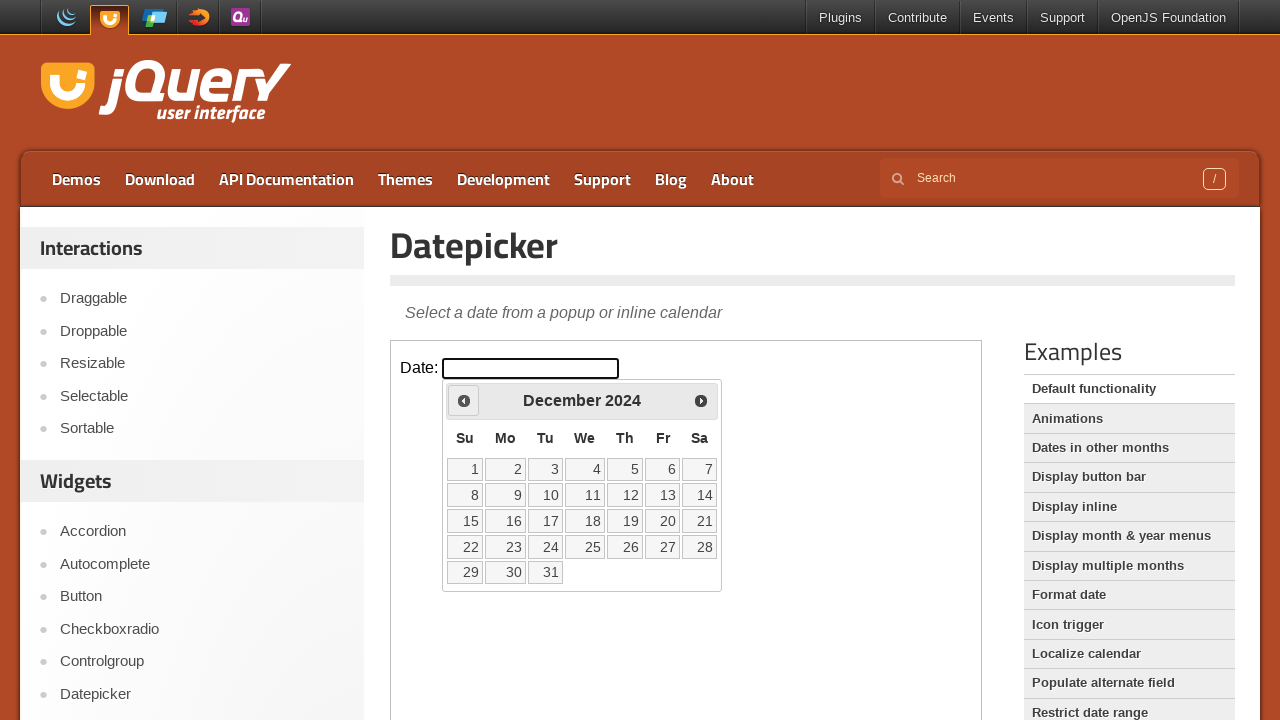

Checked current month: December 2024
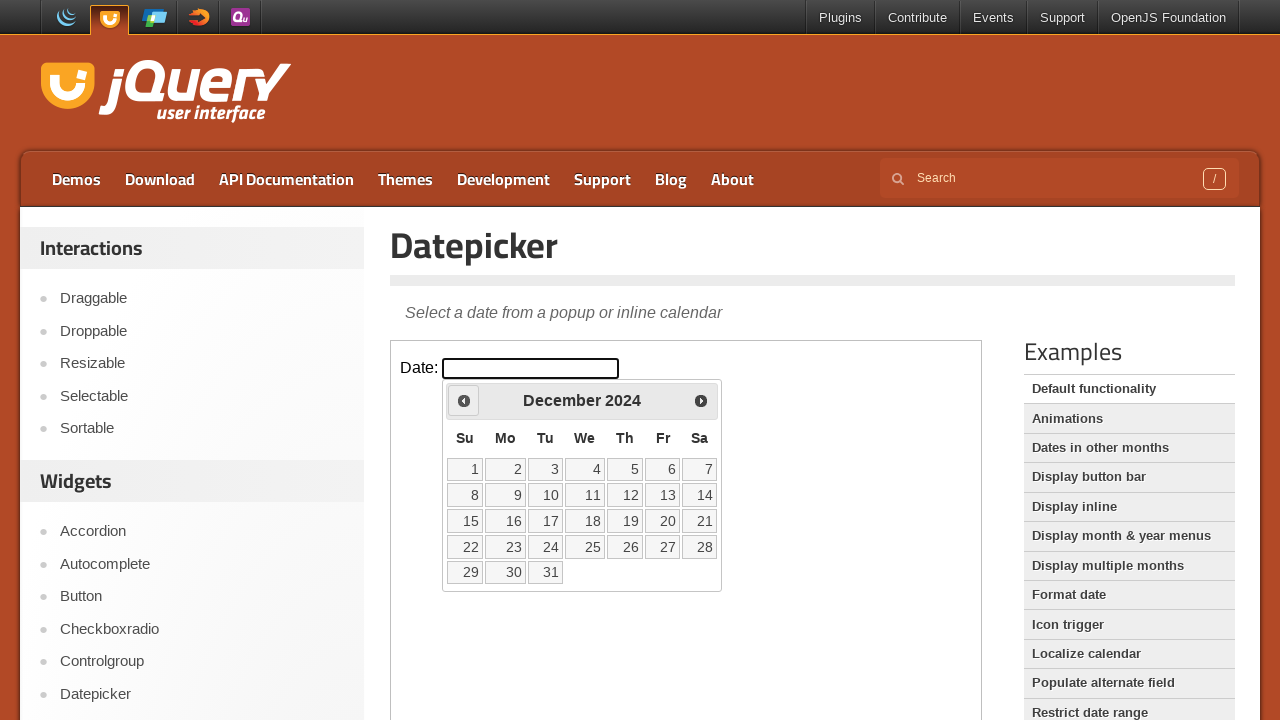

Clicked previous month arrow to navigate backwards at (464, 400) on iframe.demo-frame >> internal:control=enter-frame >> span.ui-icon-circle-triangl
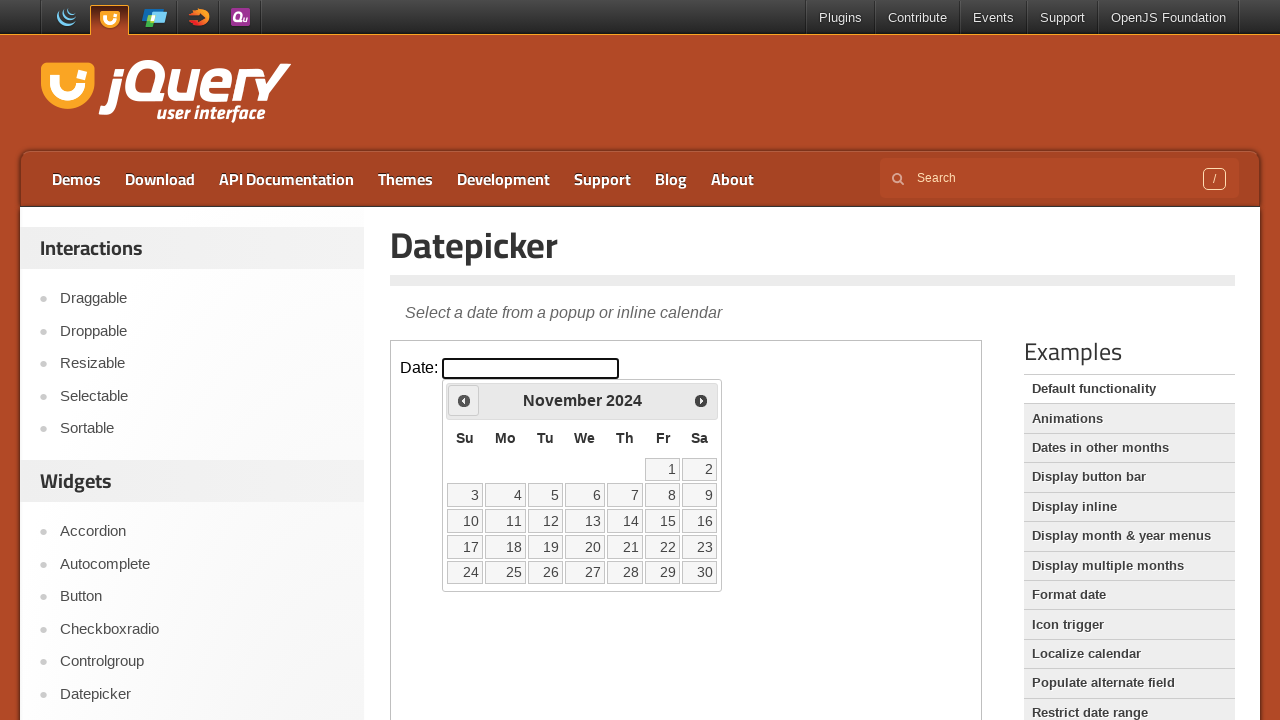

Waited 200ms for calendar to update
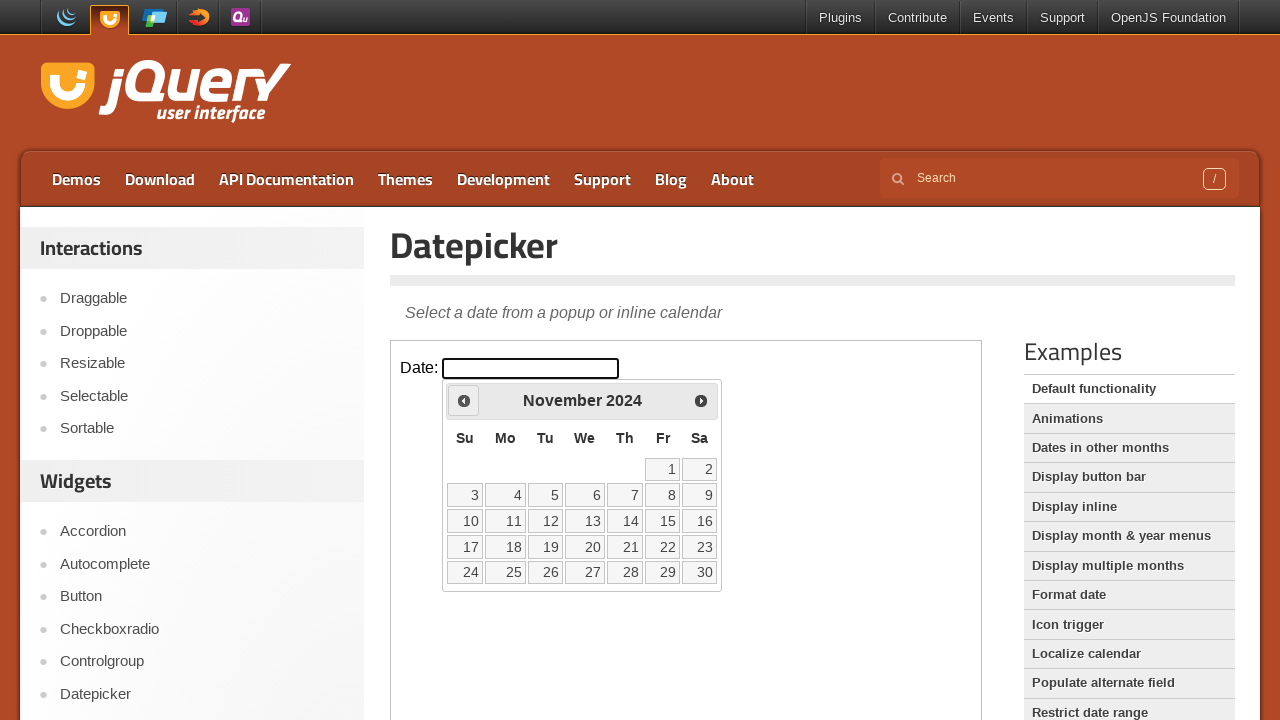

Checked current month: November 2024
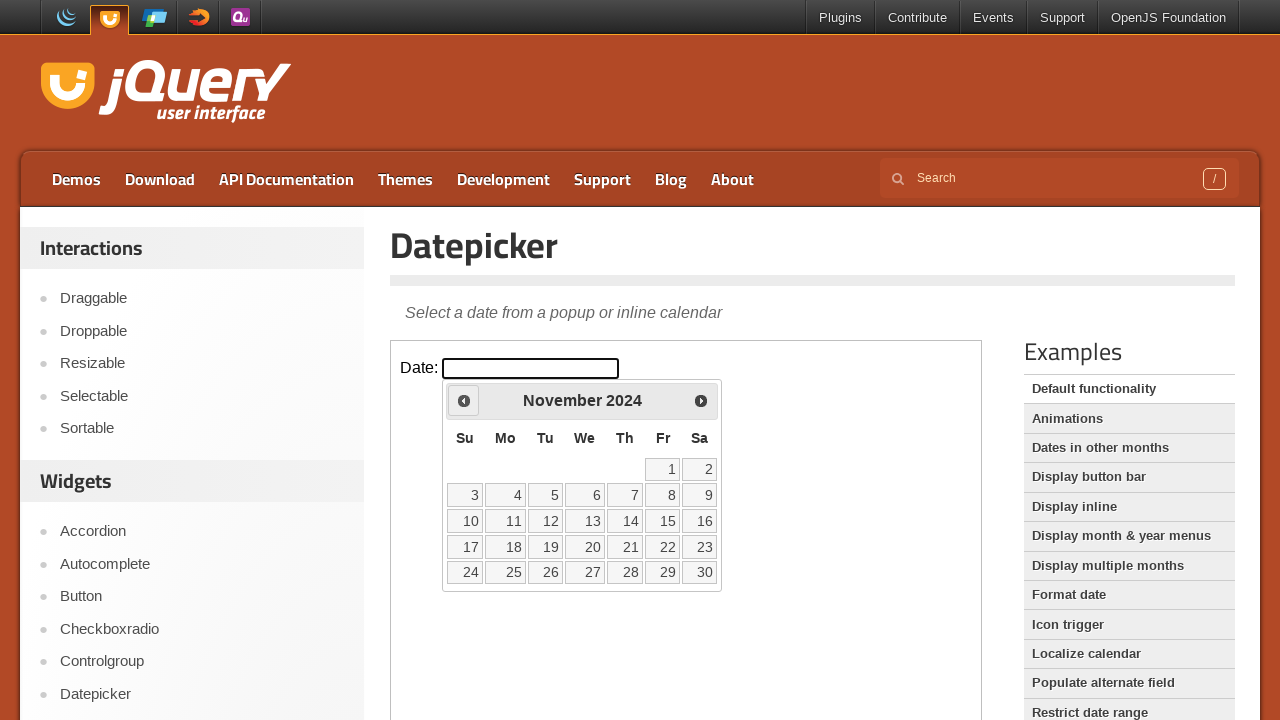

Clicked previous month arrow to navigate backwards at (464, 400) on iframe.demo-frame >> internal:control=enter-frame >> span.ui-icon-circle-triangl
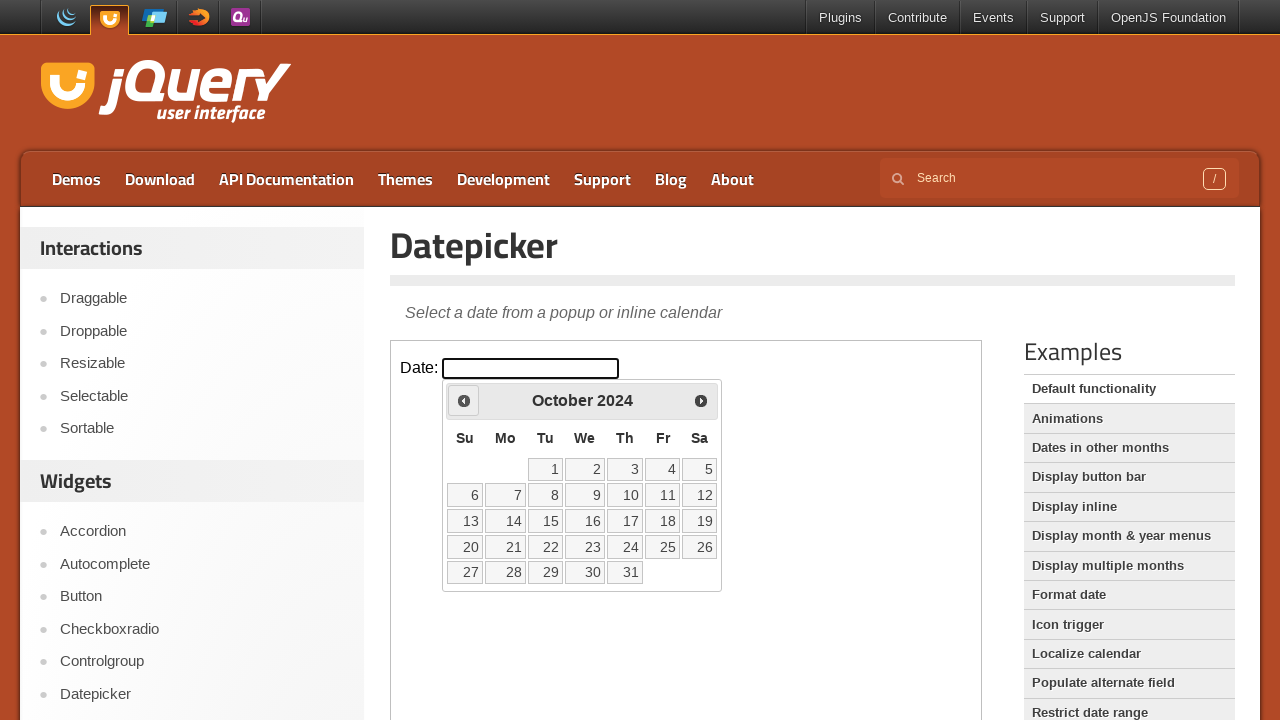

Waited 200ms for calendar to update
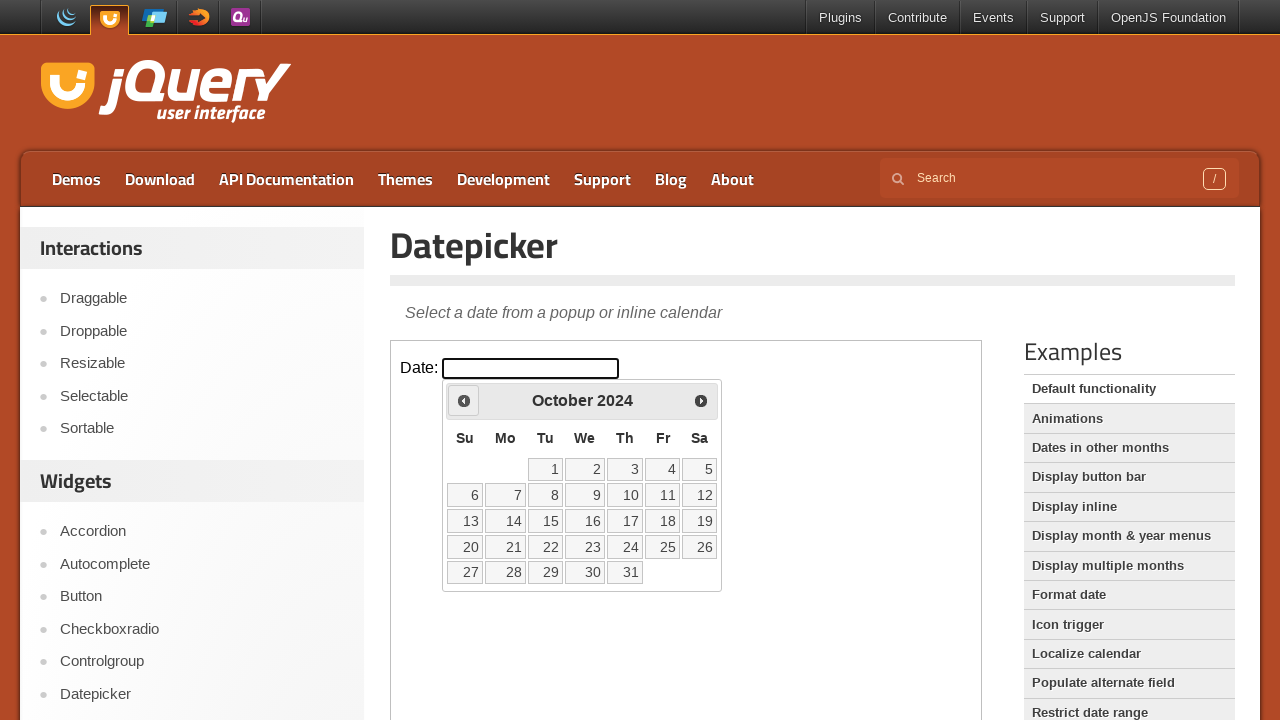

Checked current month: October 2024
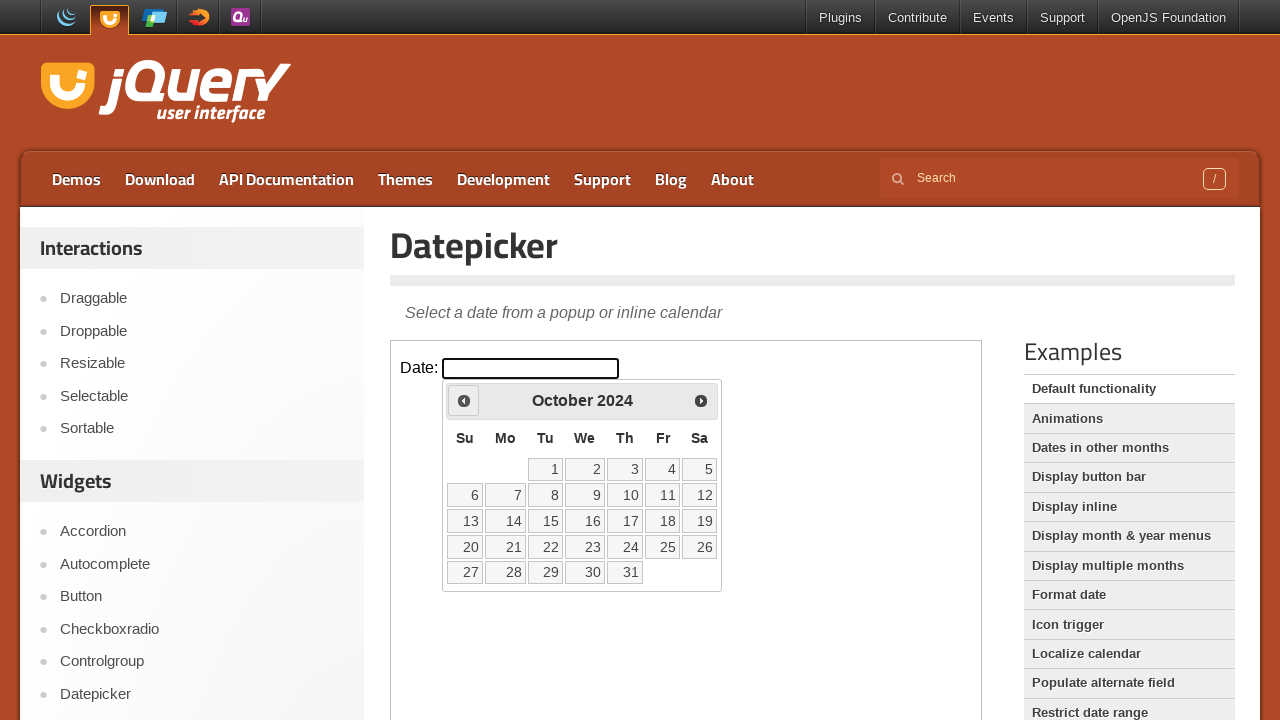

Clicked previous month arrow to navigate backwards at (464, 400) on iframe.demo-frame >> internal:control=enter-frame >> span.ui-icon-circle-triangl
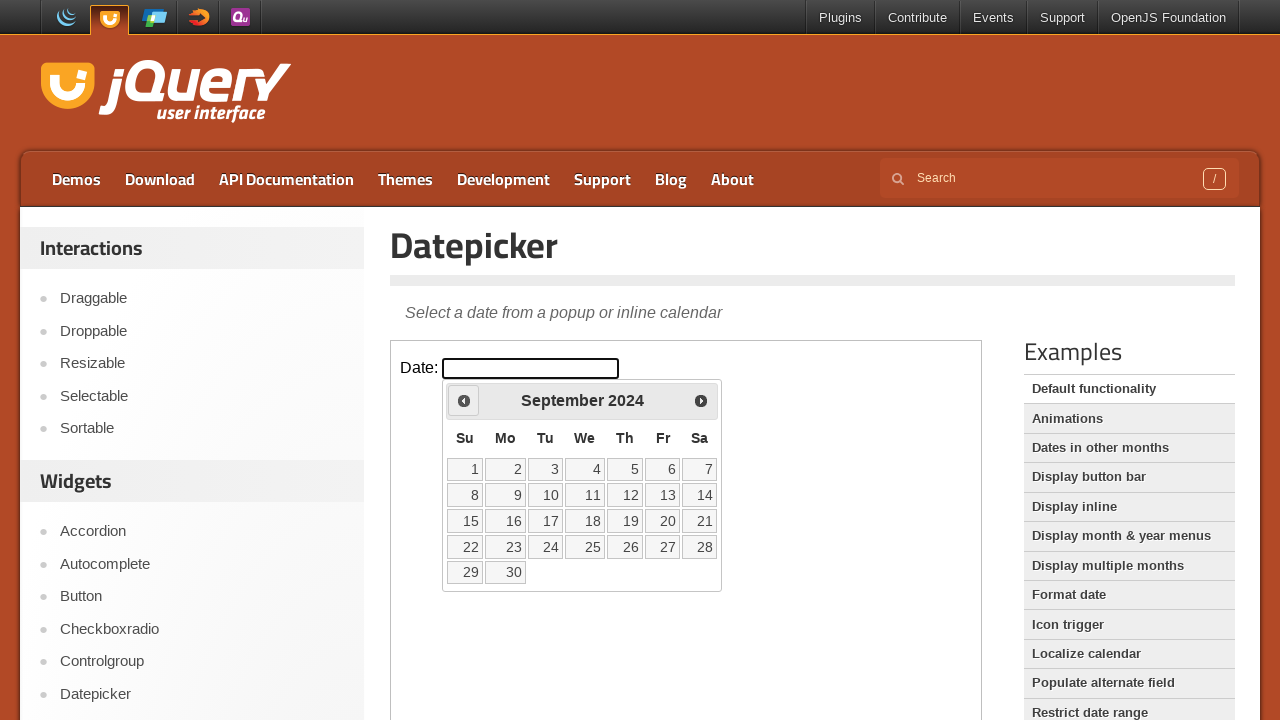

Waited 200ms for calendar to update
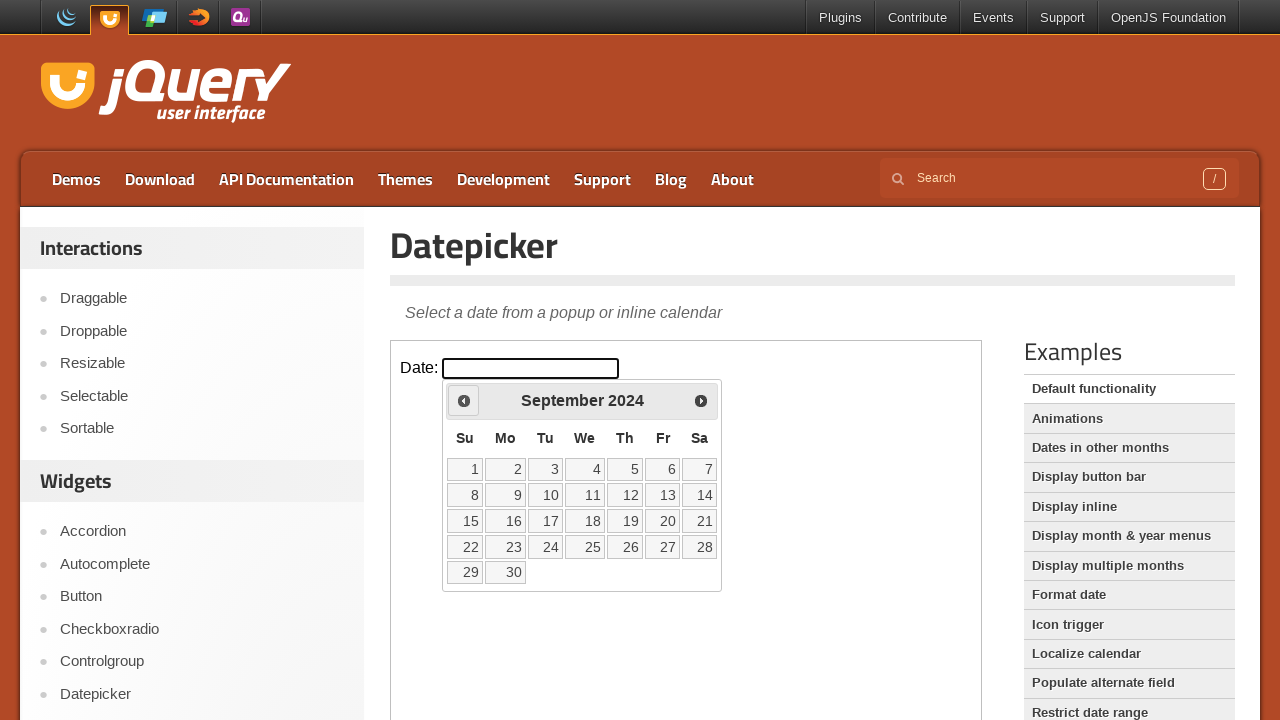

Checked current month: September 2024
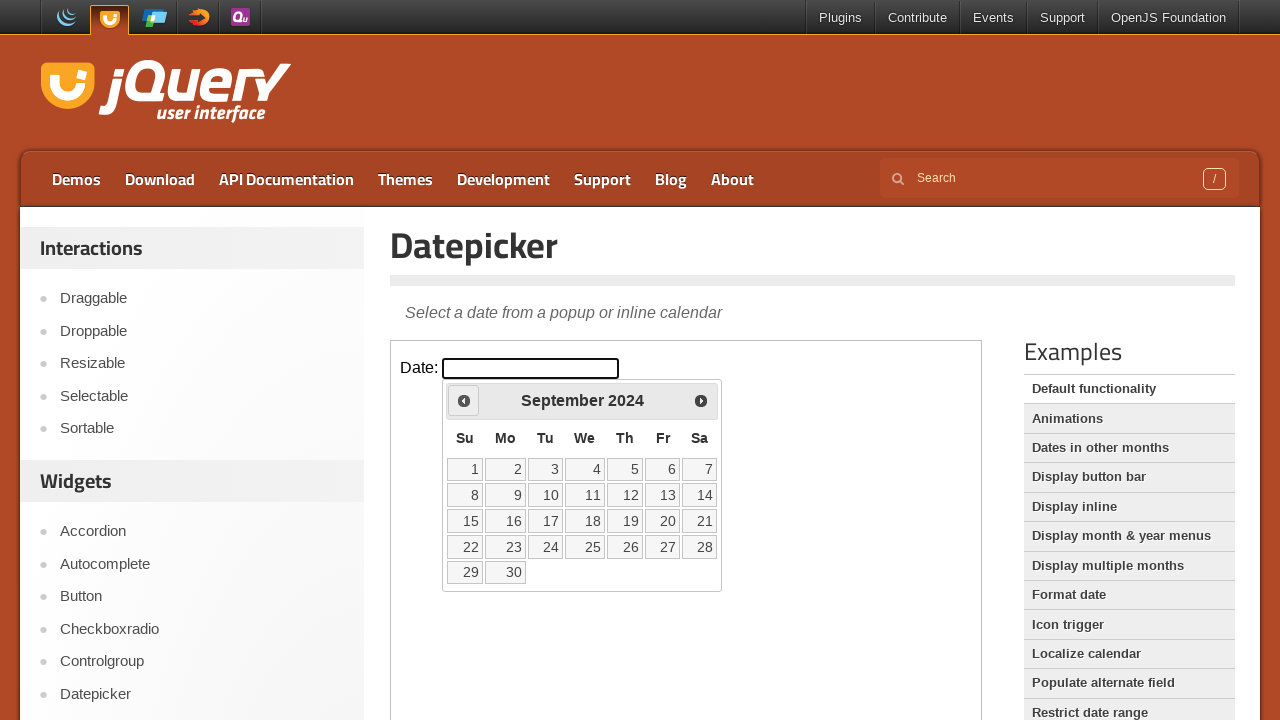

Clicked previous month arrow to navigate backwards at (464, 400) on iframe.demo-frame >> internal:control=enter-frame >> span.ui-icon-circle-triangl
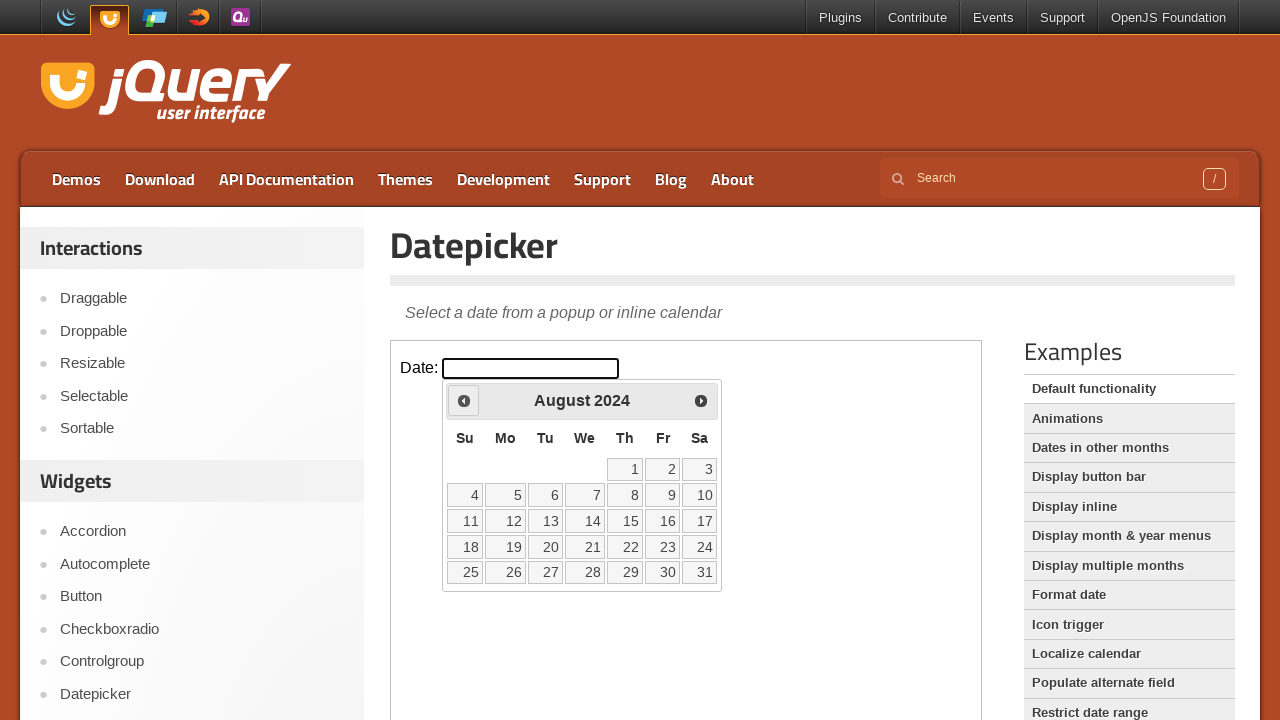

Waited 200ms for calendar to update
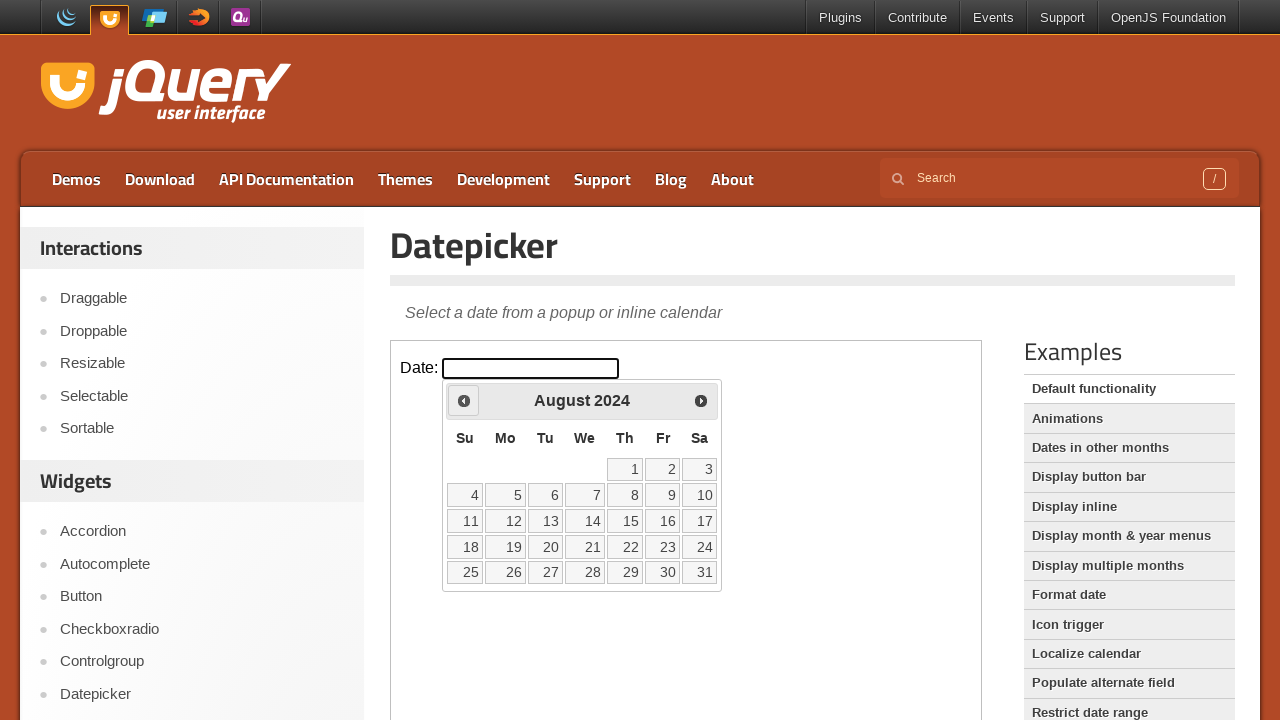

Checked current month: August 2024
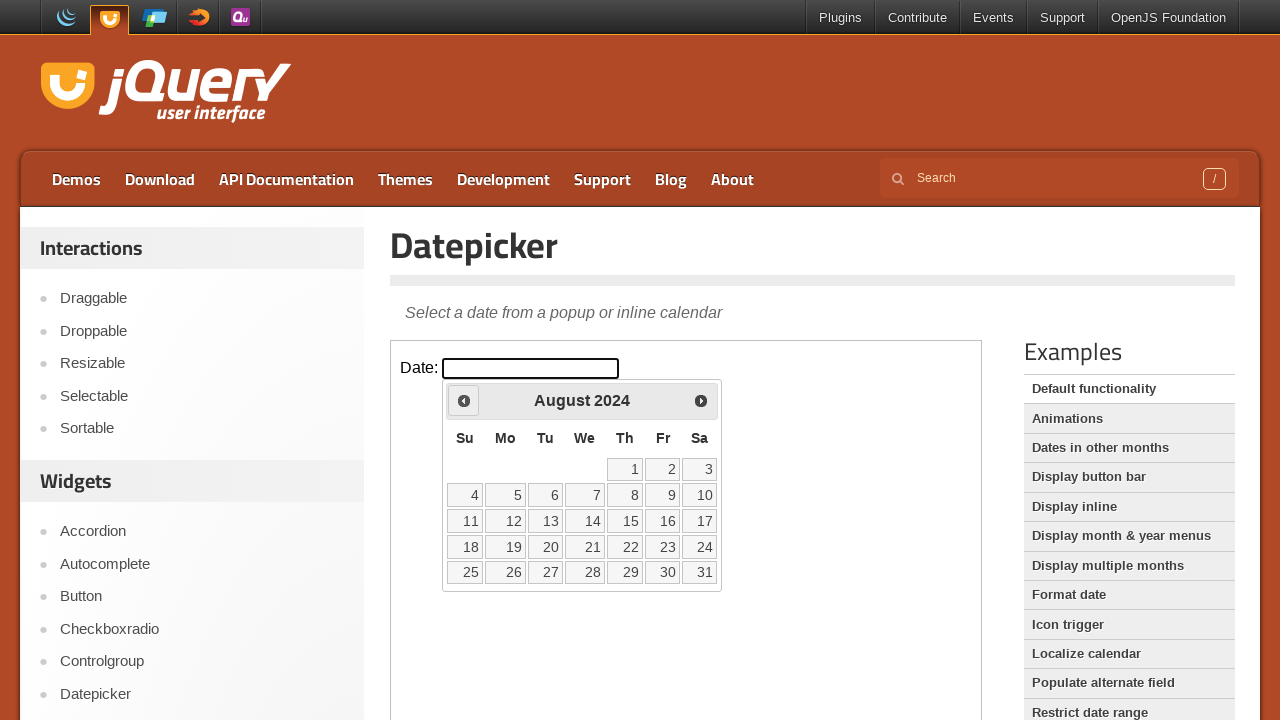

Clicked previous month arrow to navigate backwards at (464, 400) on iframe.demo-frame >> internal:control=enter-frame >> span.ui-icon-circle-triangl
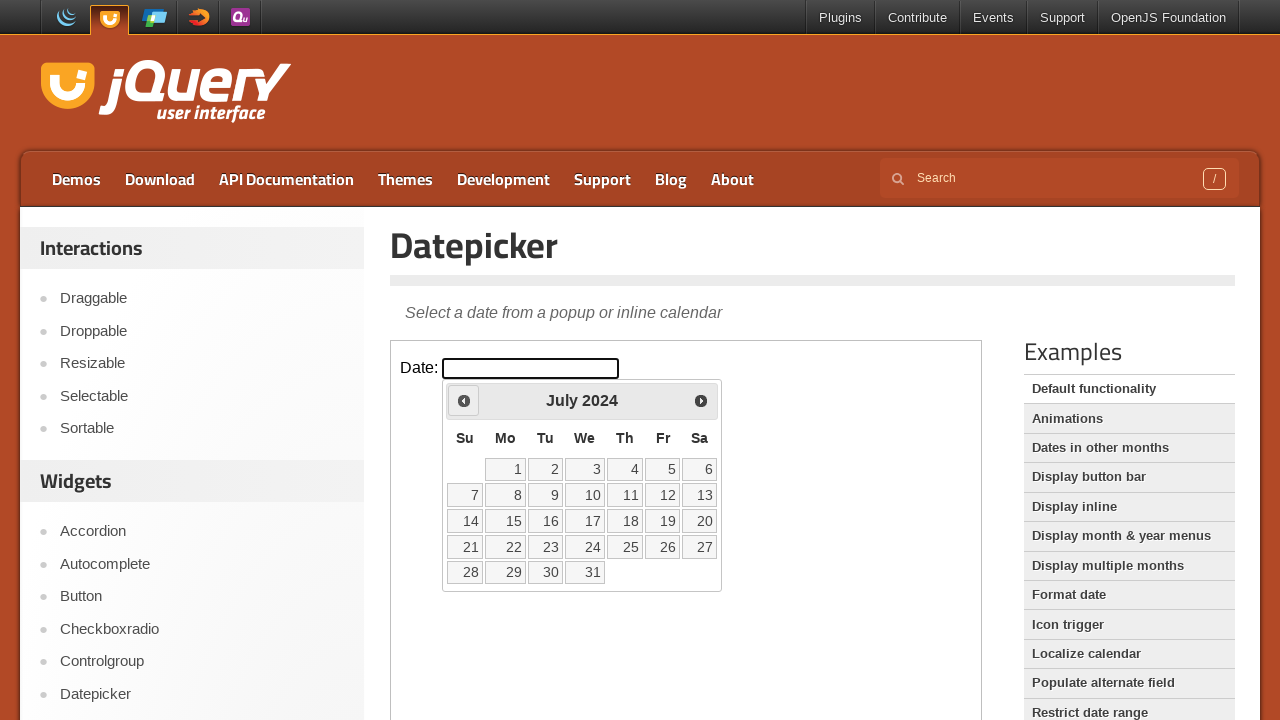

Waited 200ms for calendar to update
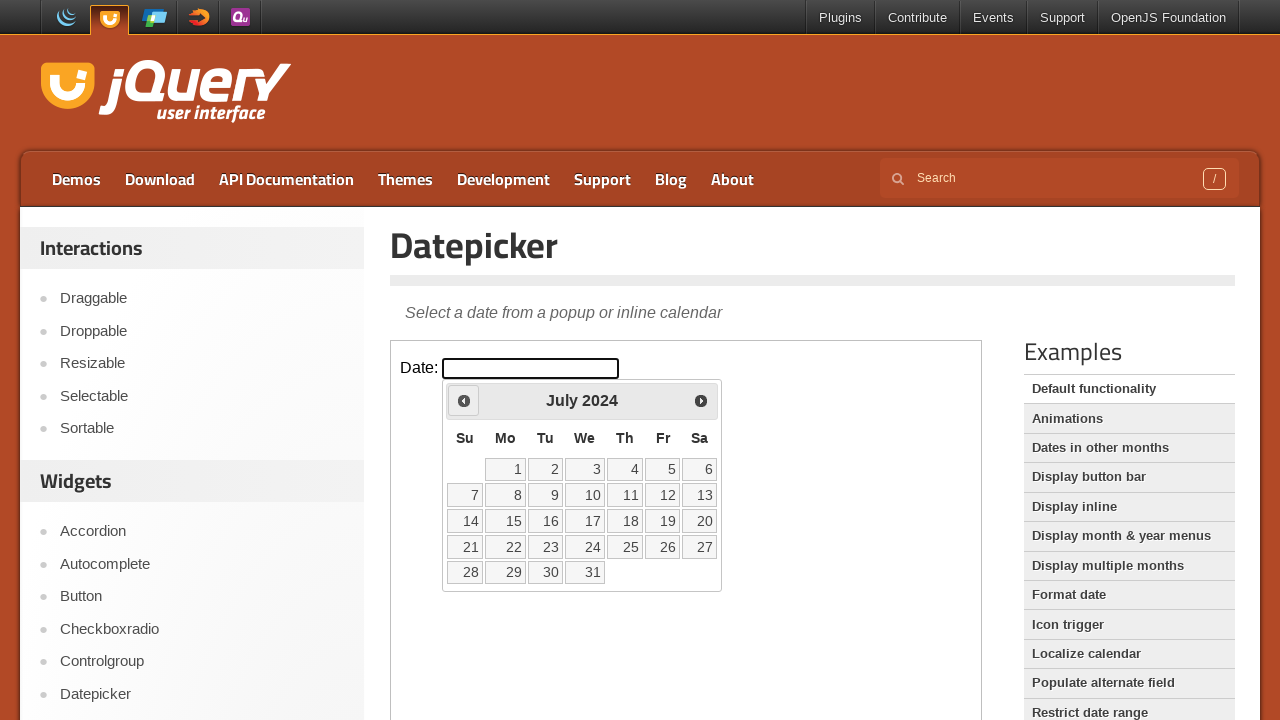

Checked current month: July 2024
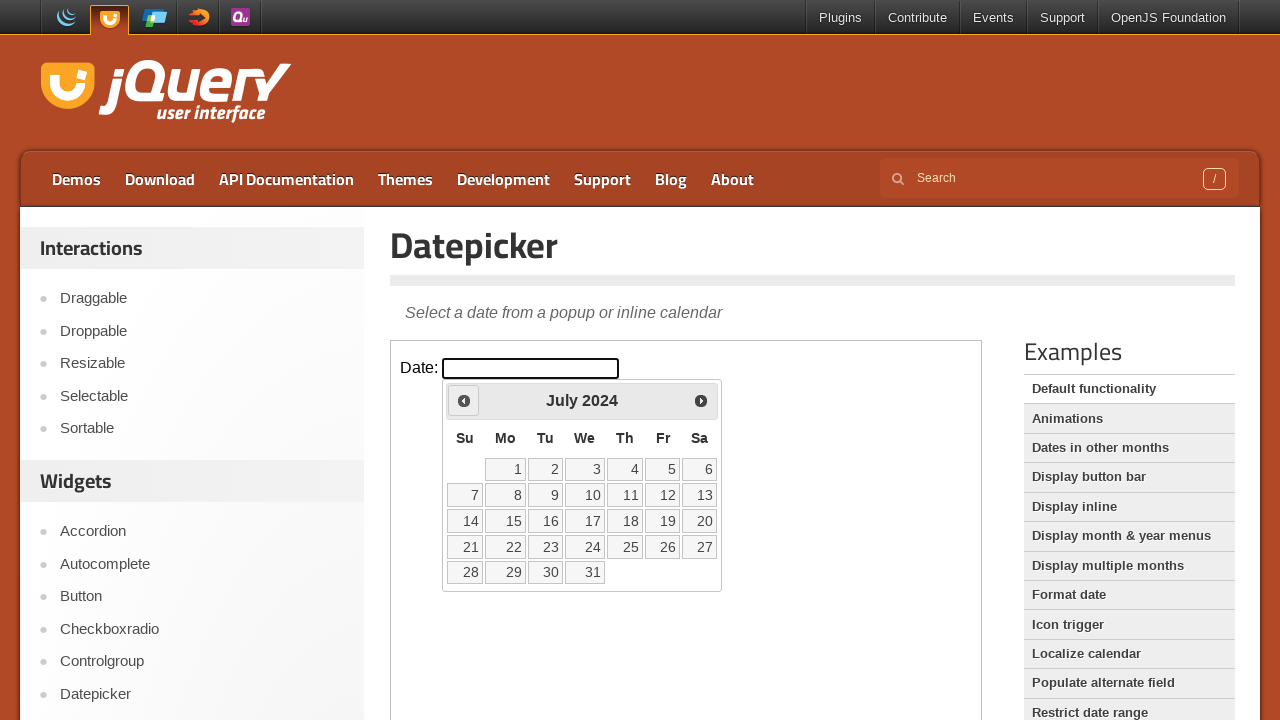

Clicked previous month arrow to navigate backwards at (464, 400) on iframe.demo-frame >> internal:control=enter-frame >> span.ui-icon-circle-triangl
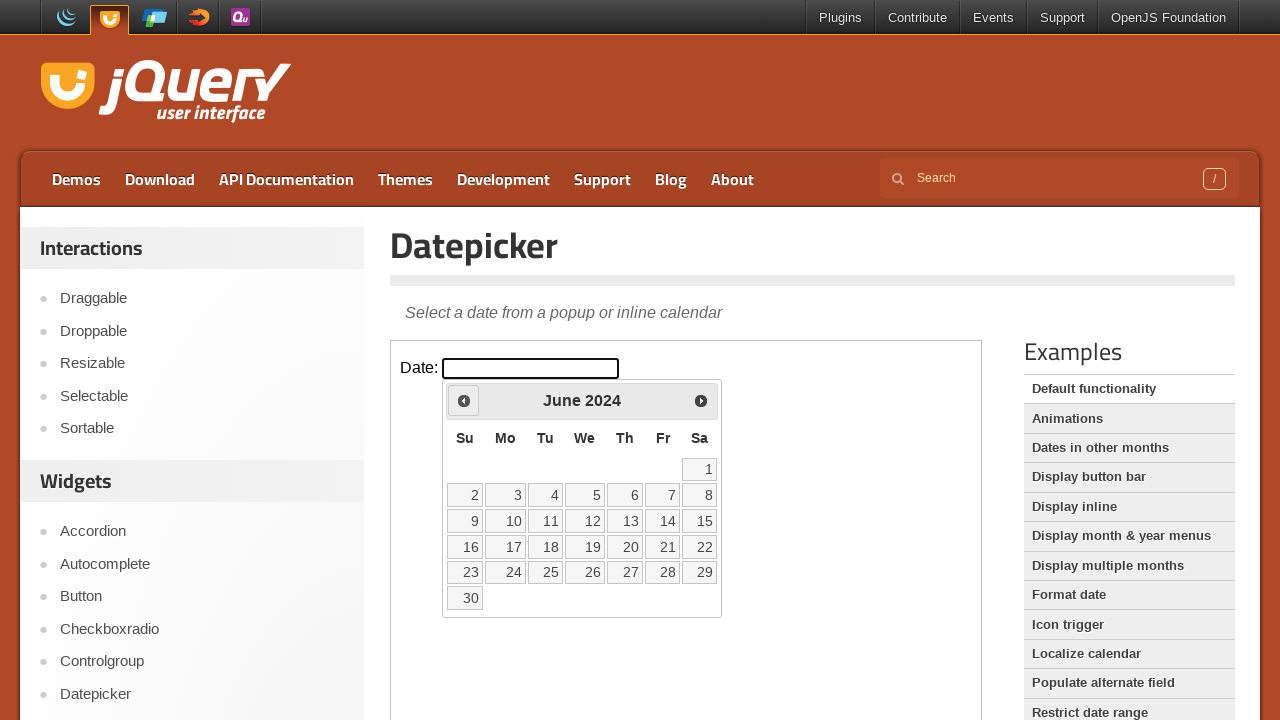

Waited 200ms for calendar to update
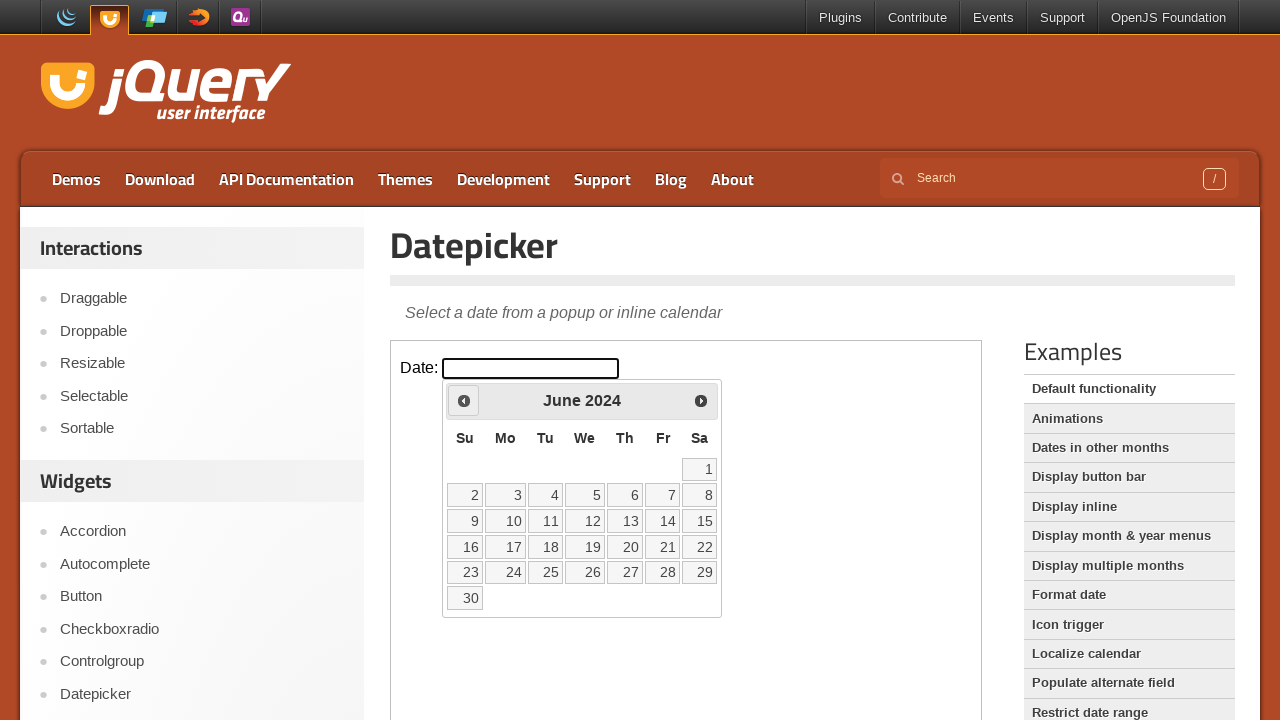

Checked current month: June 2024
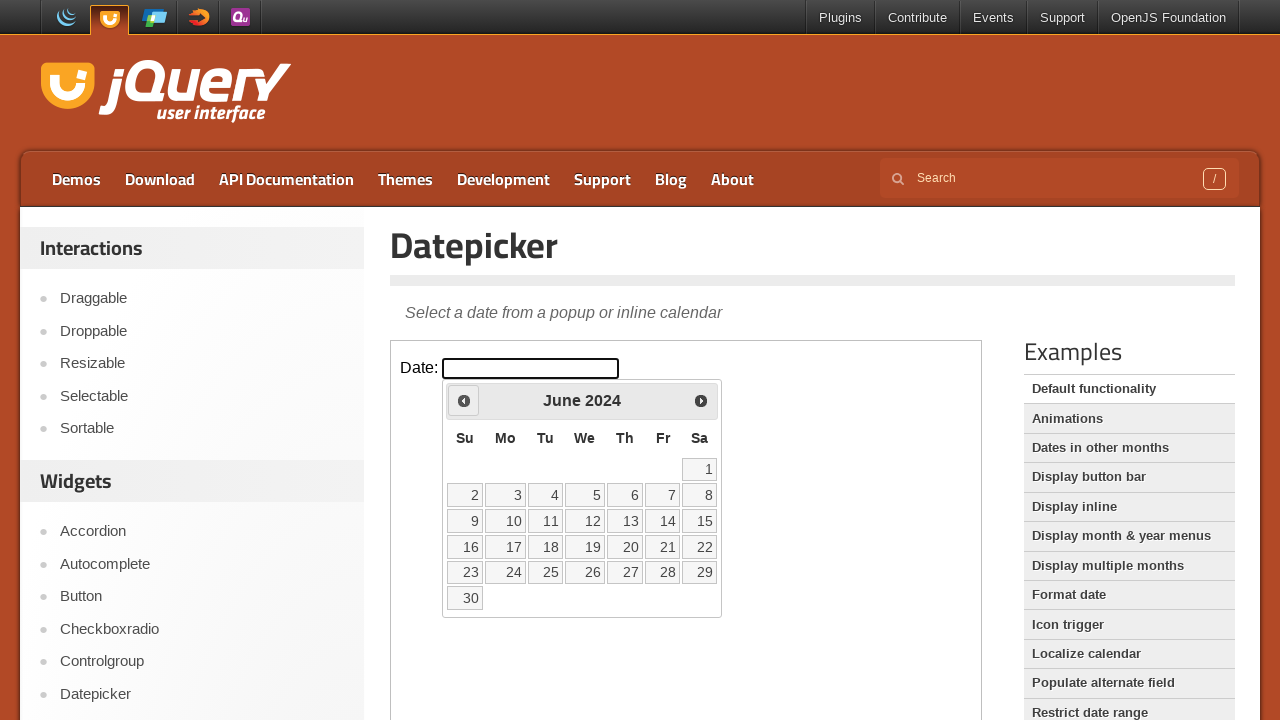

Clicked previous month arrow to navigate backwards at (464, 400) on iframe.demo-frame >> internal:control=enter-frame >> span.ui-icon-circle-triangl
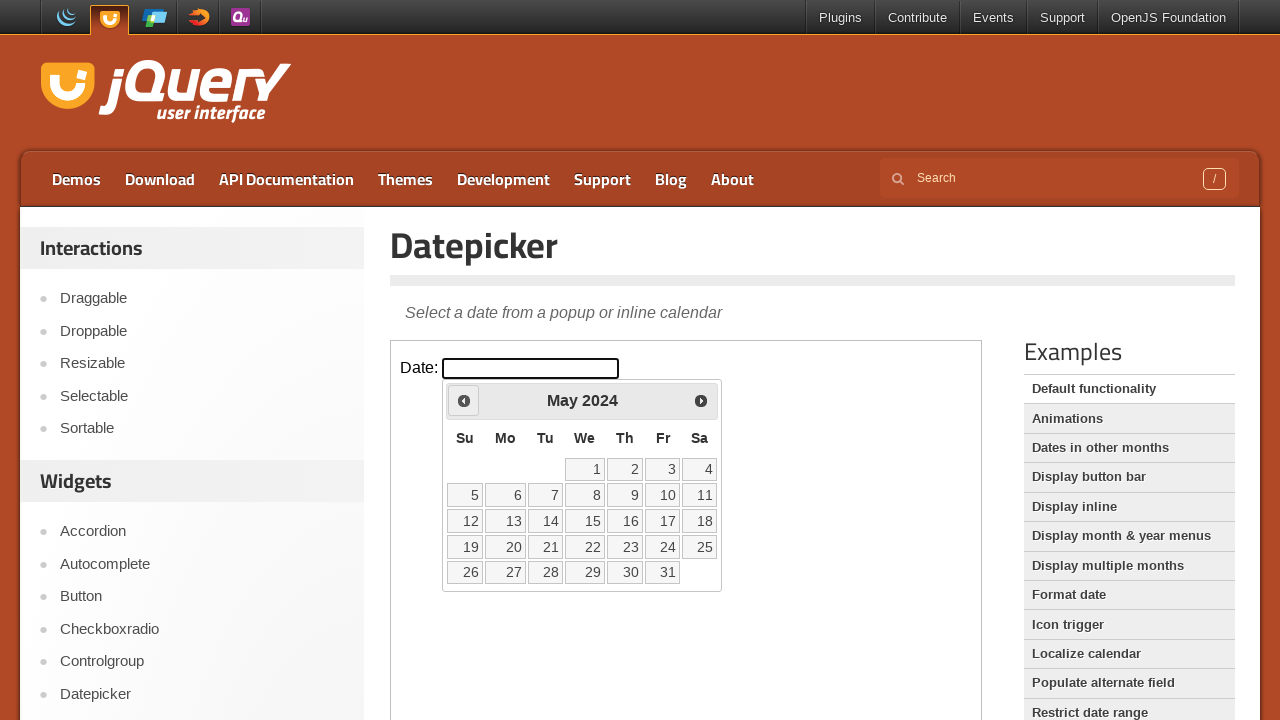

Waited 200ms for calendar to update
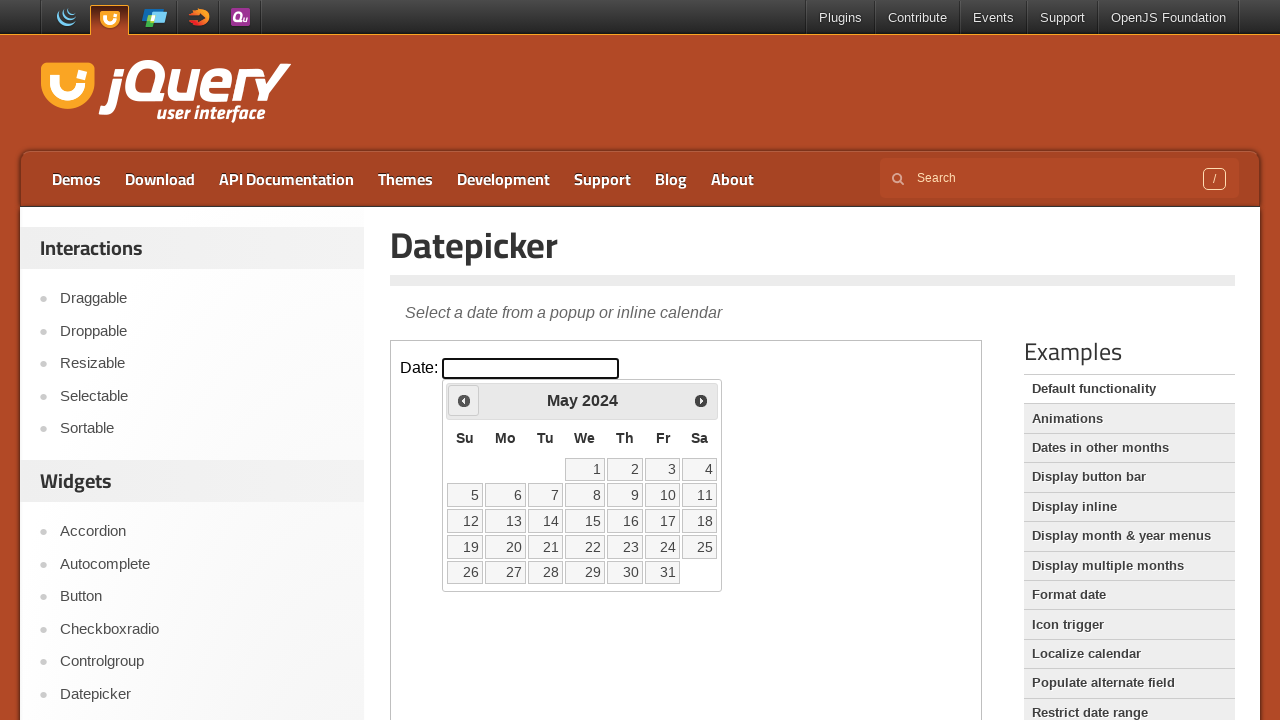

Checked current month: May 2024
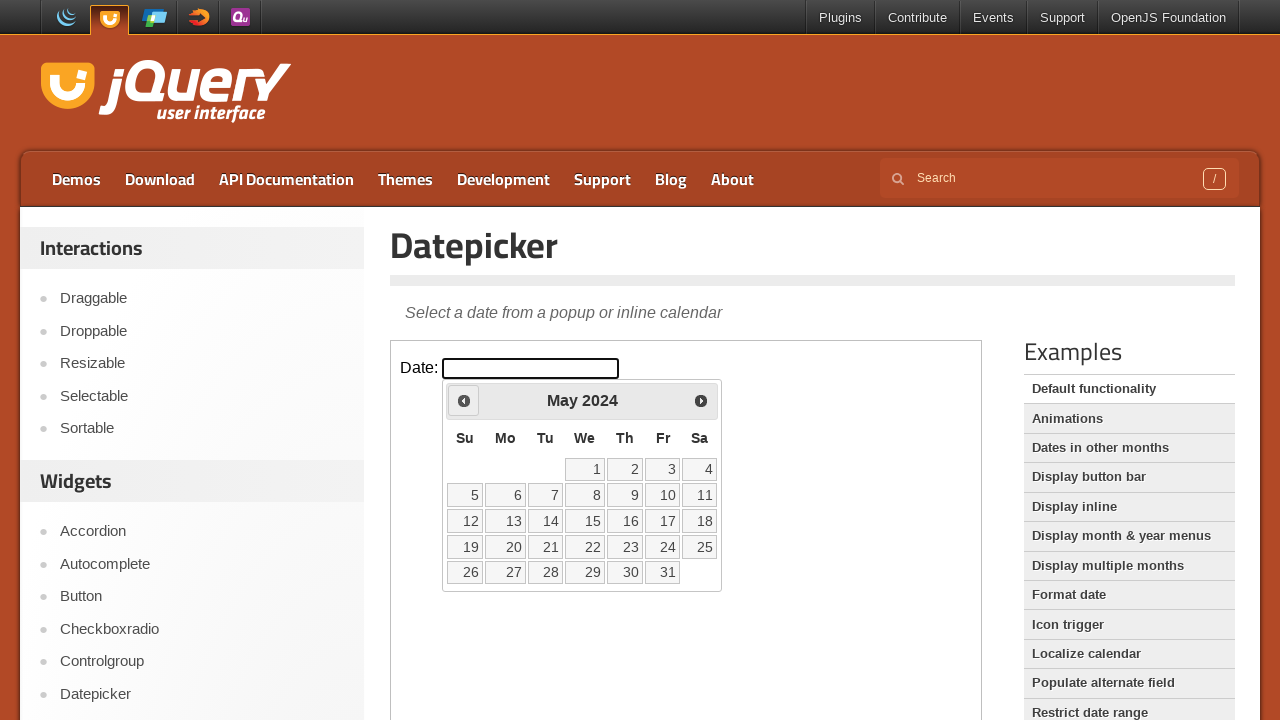

Clicked previous month arrow to navigate backwards at (464, 400) on iframe.demo-frame >> internal:control=enter-frame >> span.ui-icon-circle-triangl
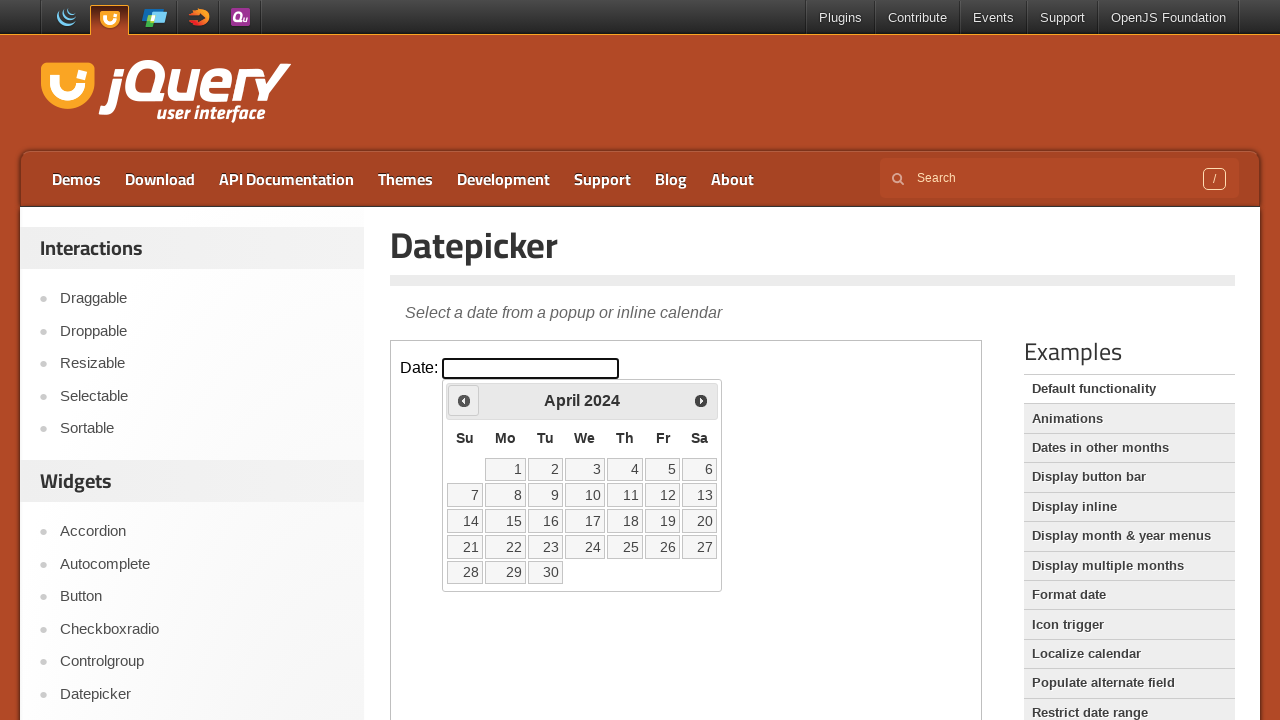

Waited 200ms for calendar to update
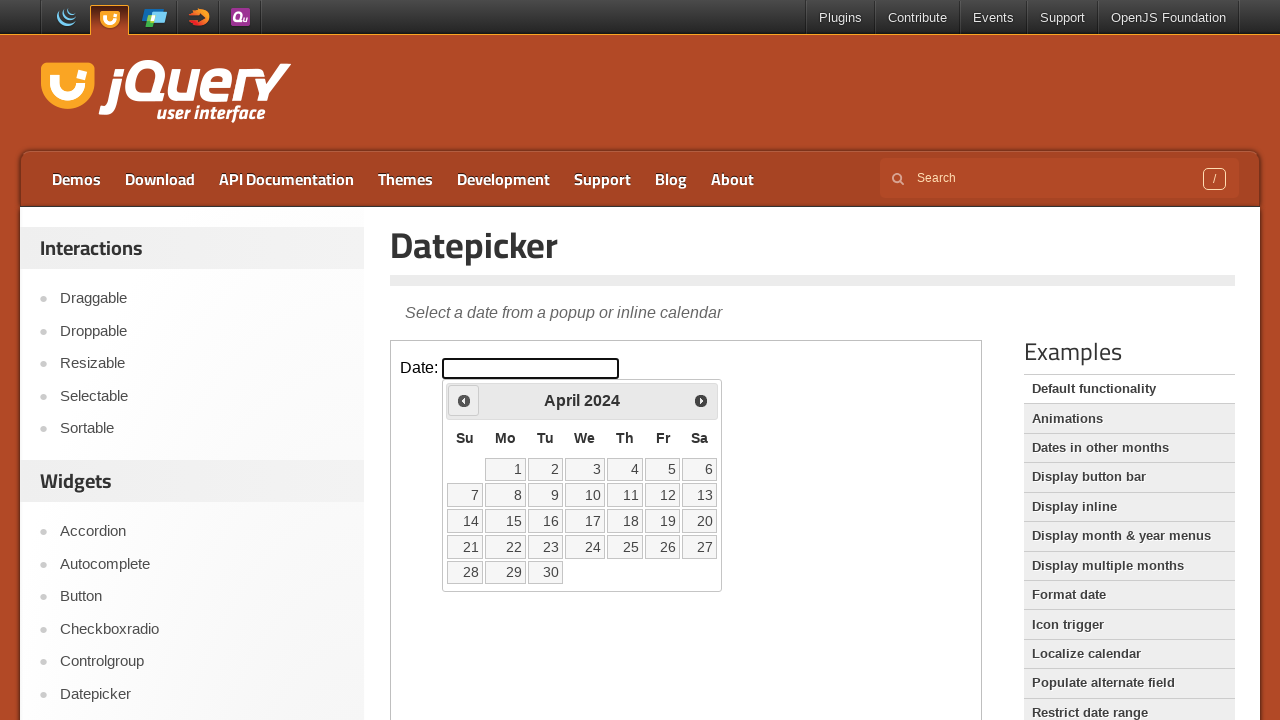

Checked current month: April 2024
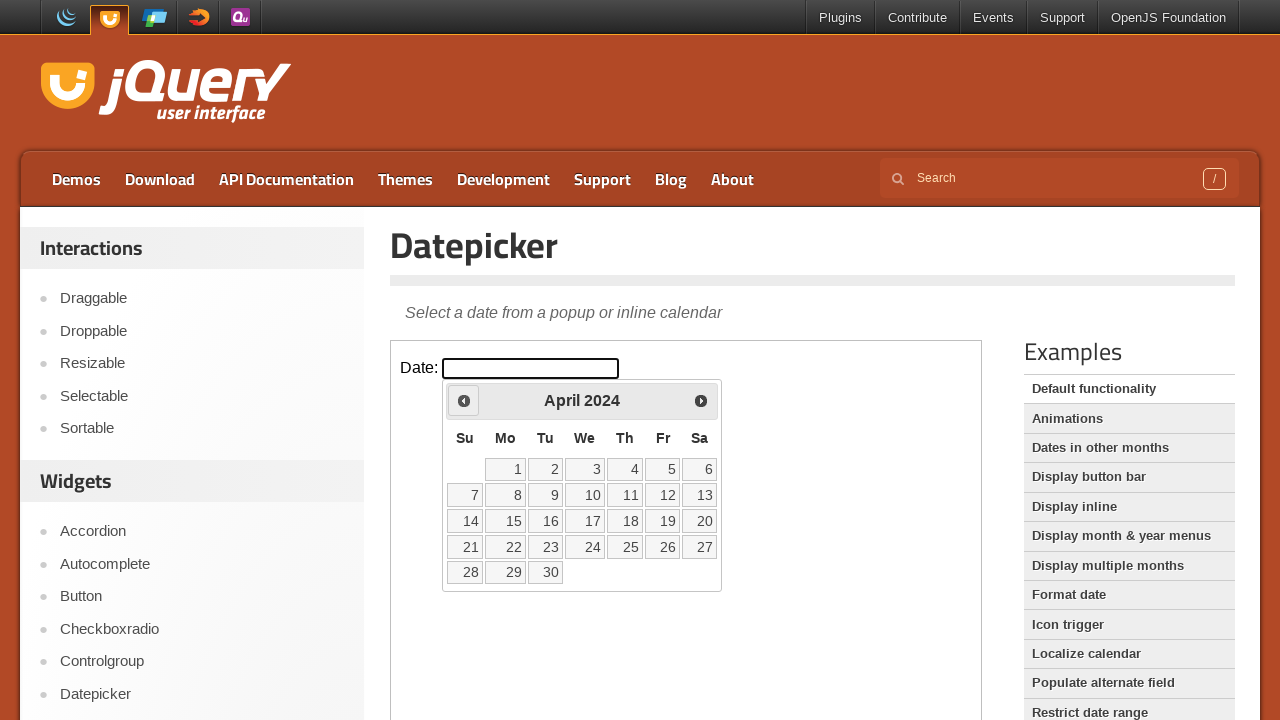

Clicked previous month arrow to navigate backwards at (464, 400) on iframe.demo-frame >> internal:control=enter-frame >> span.ui-icon-circle-triangl
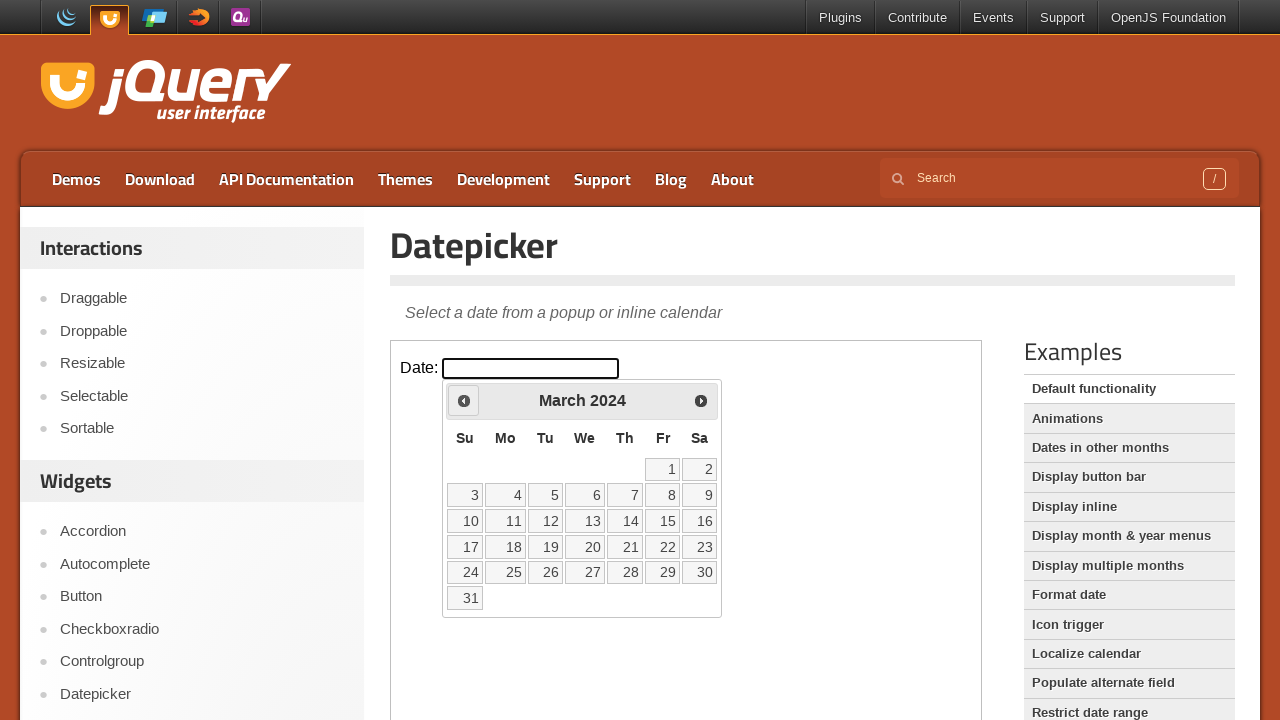

Waited 200ms for calendar to update
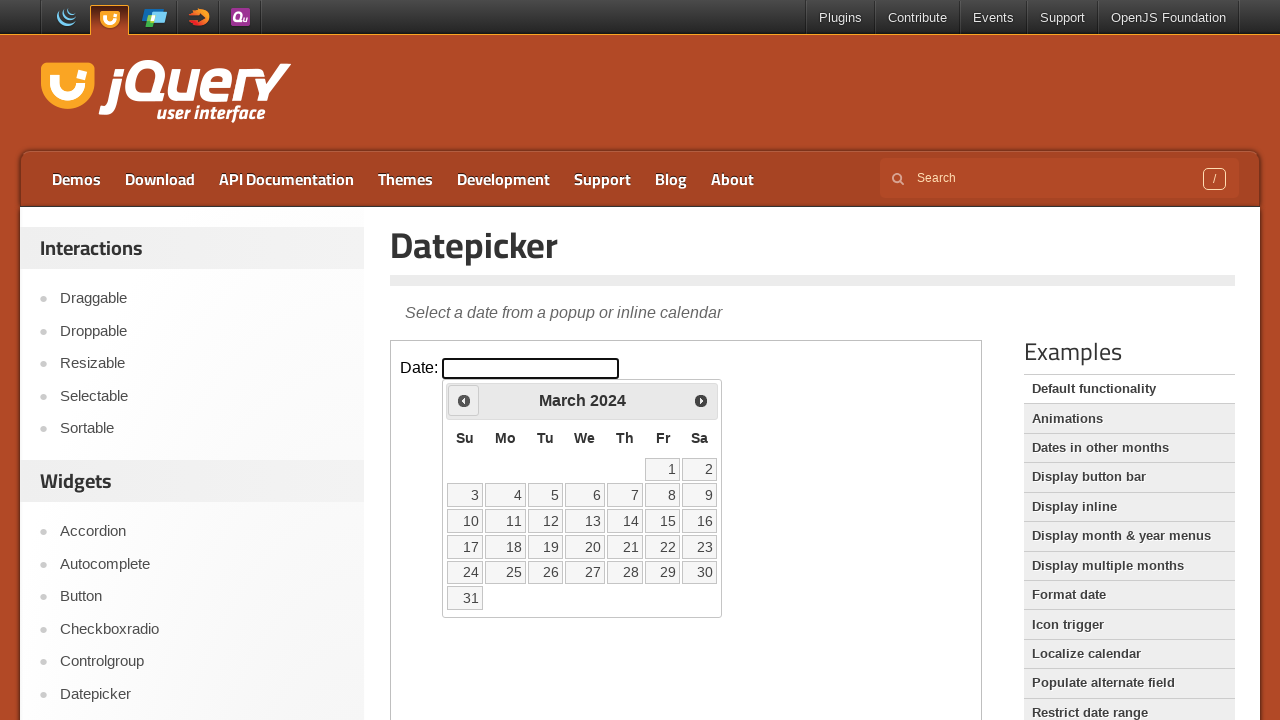

Checked current month: March 2024
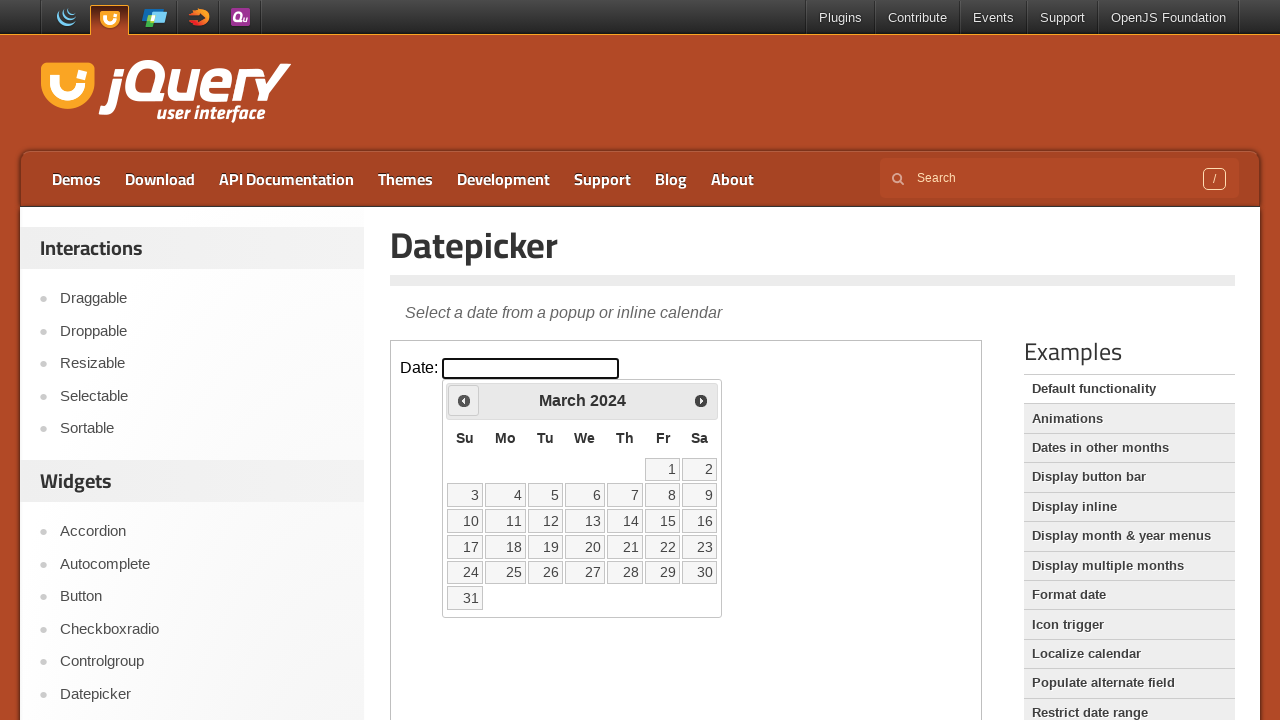

Clicked previous month arrow to navigate backwards at (464, 400) on iframe.demo-frame >> internal:control=enter-frame >> span.ui-icon-circle-triangl
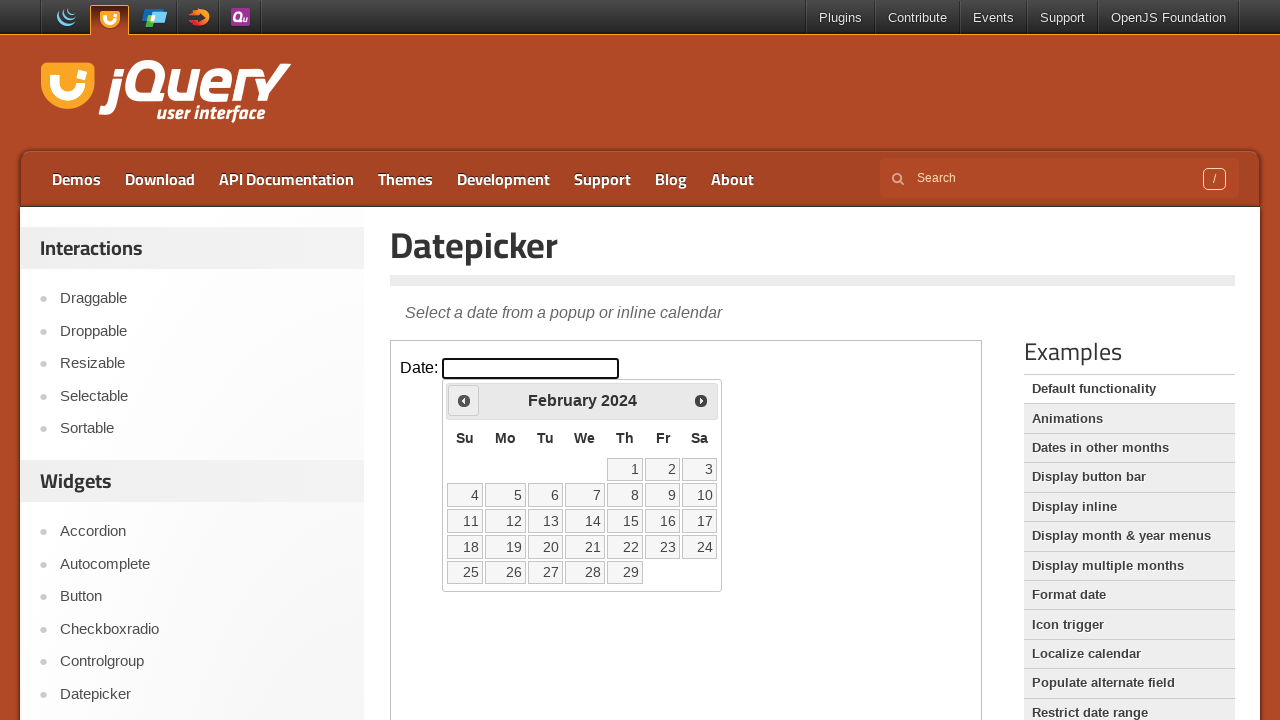

Waited 200ms for calendar to update
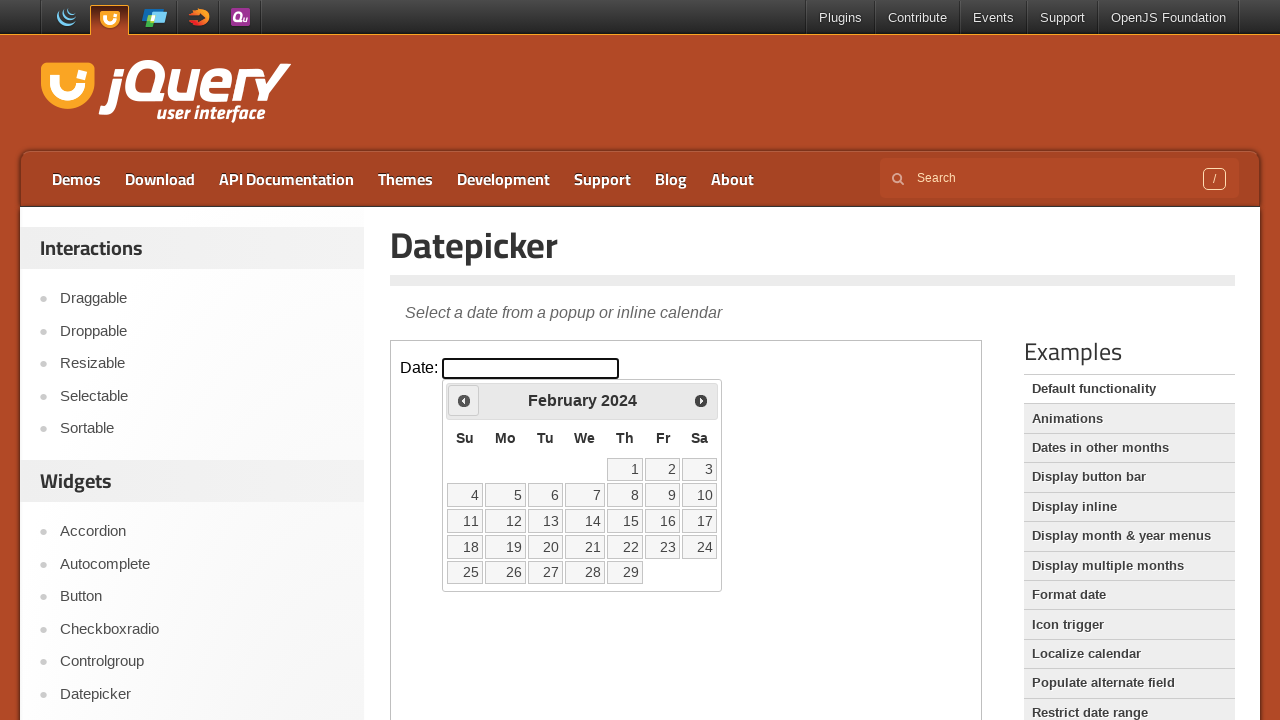

Checked current month: February 2024
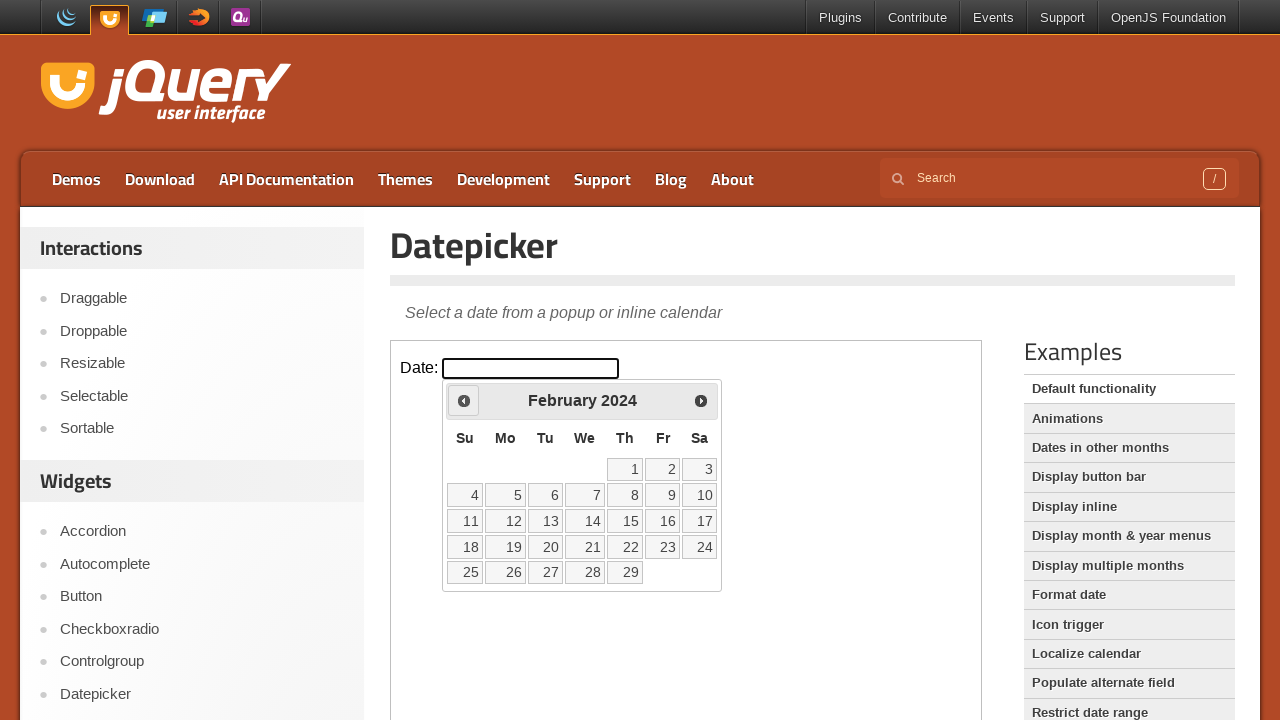

Clicked previous month arrow to navigate backwards at (464, 400) on iframe.demo-frame >> internal:control=enter-frame >> span.ui-icon-circle-triangl
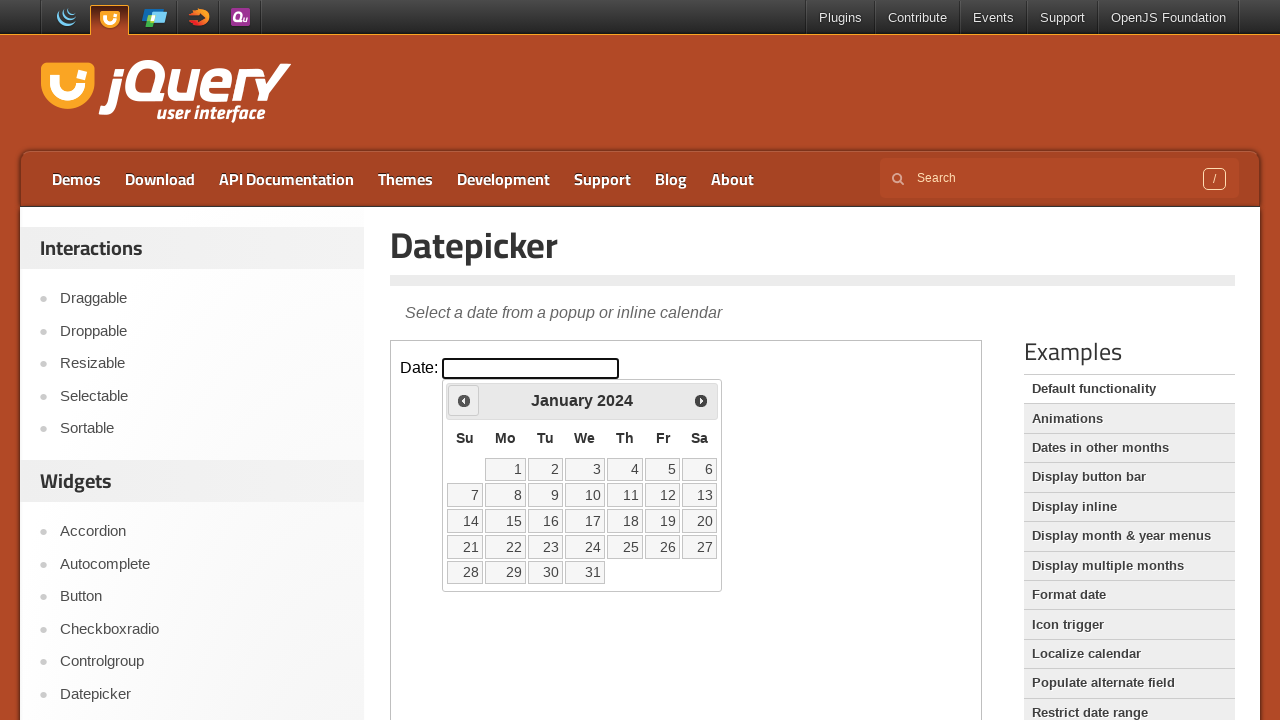

Waited 200ms for calendar to update
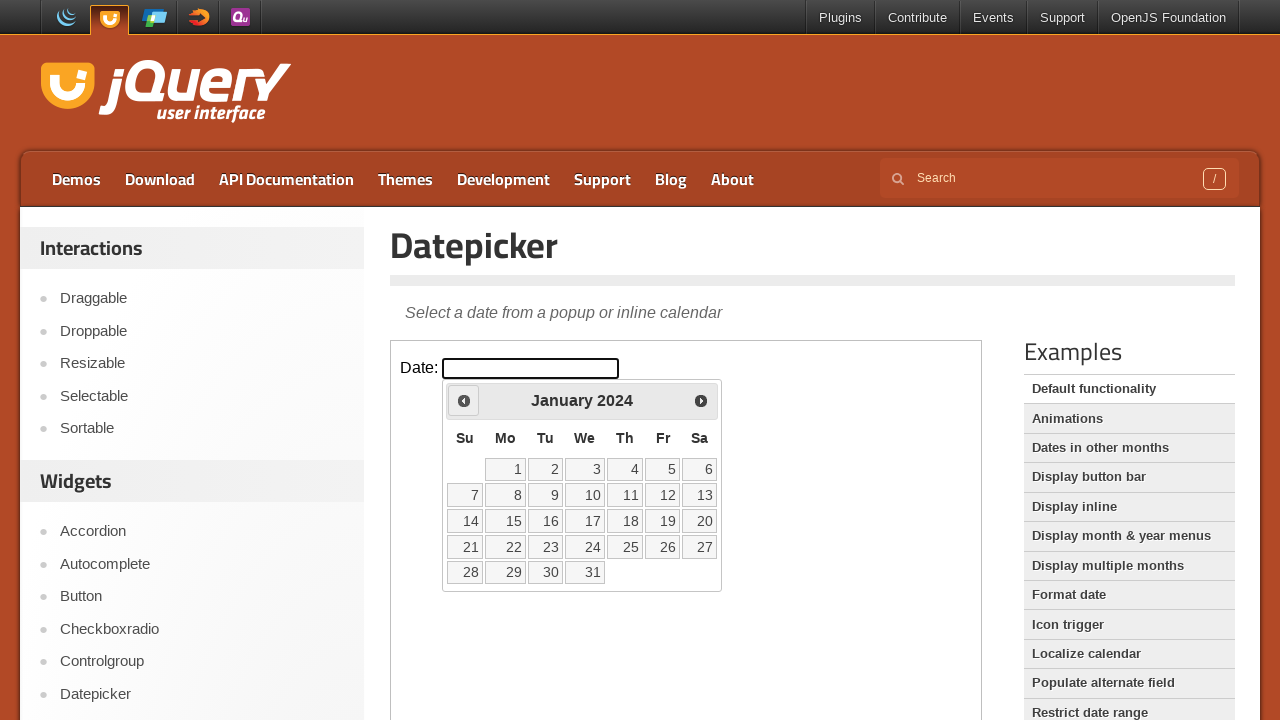

Checked current month: January 2024
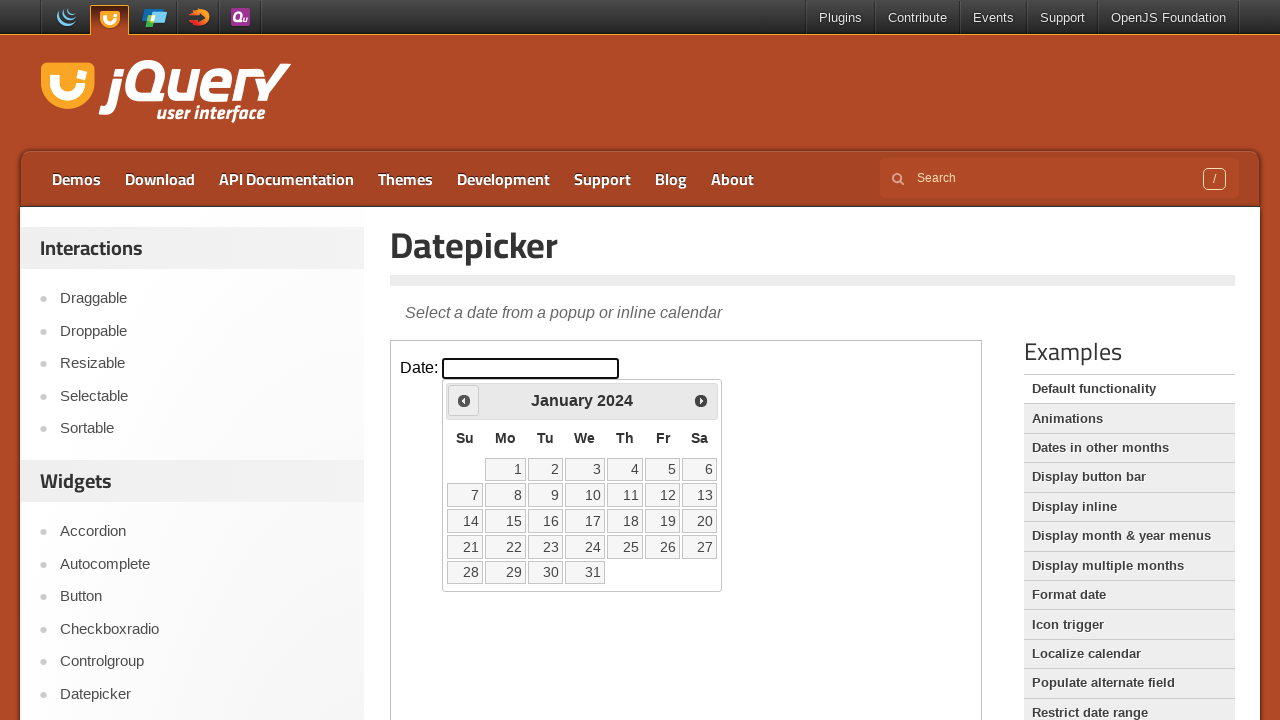

Clicked previous month arrow to navigate backwards at (464, 400) on iframe.demo-frame >> internal:control=enter-frame >> span.ui-icon-circle-triangl
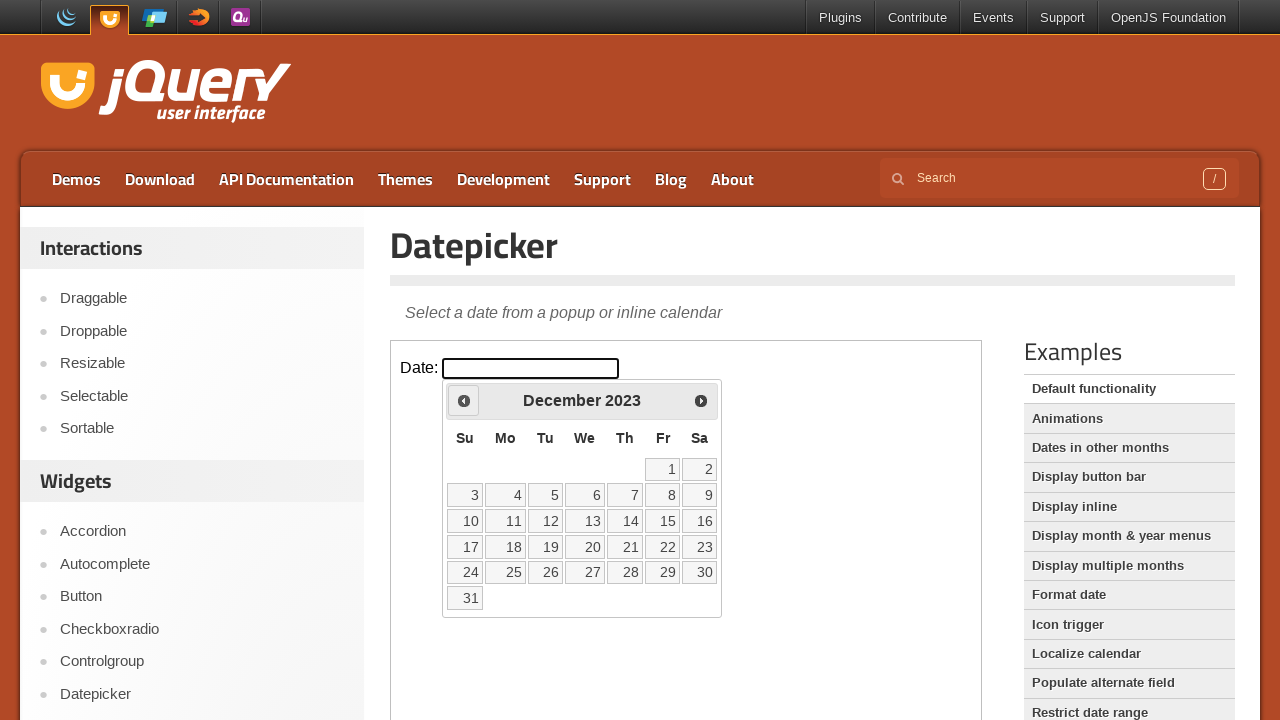

Waited 200ms for calendar to update
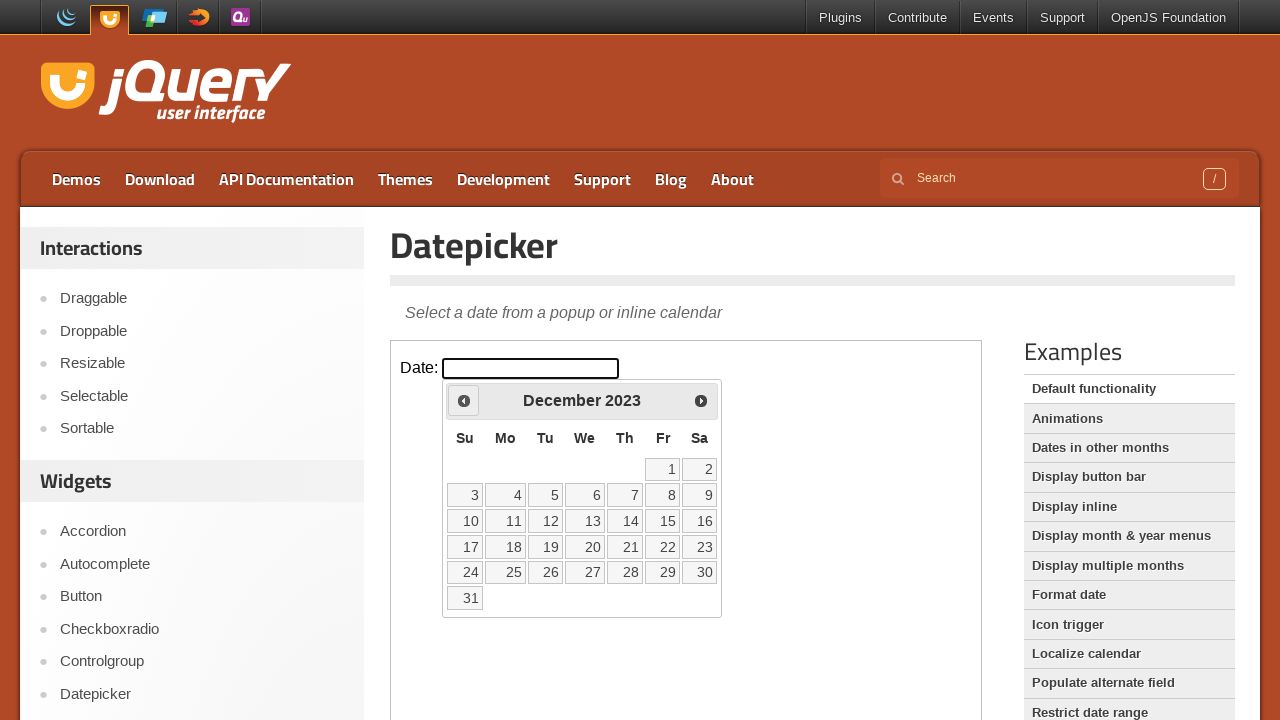

Checked current month: December 2023
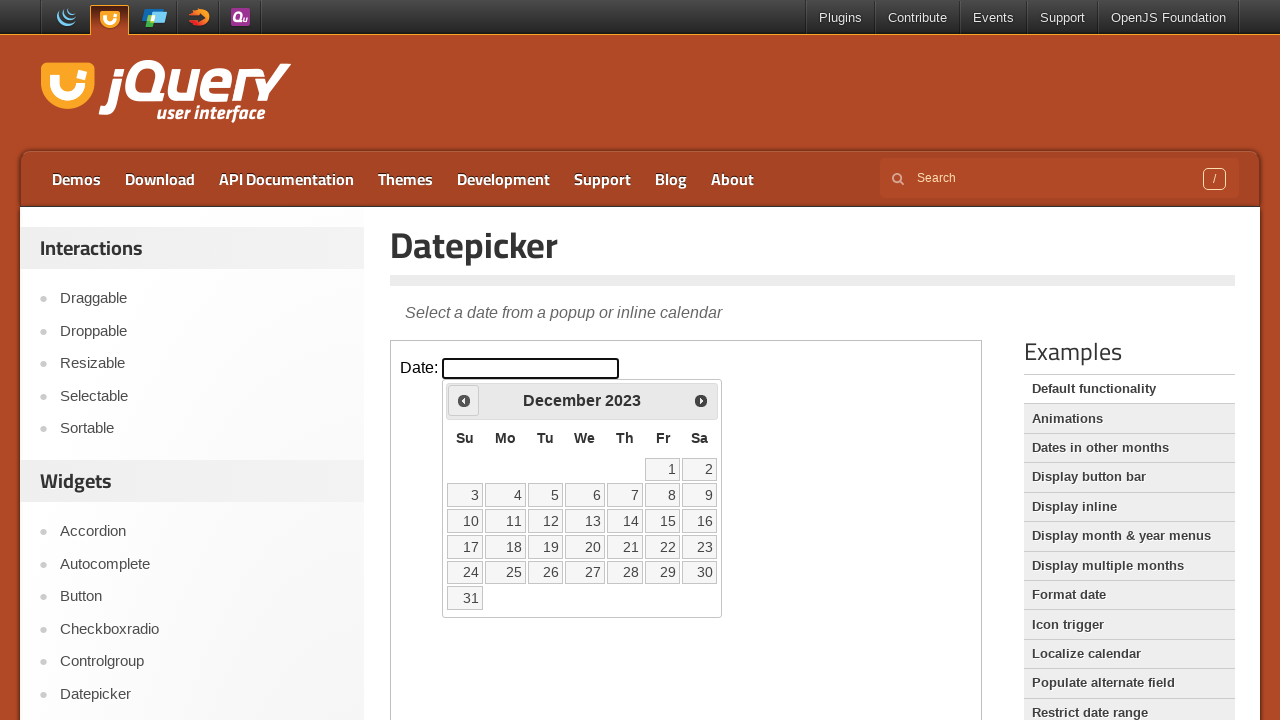

Clicked previous month arrow to navigate backwards at (464, 400) on iframe.demo-frame >> internal:control=enter-frame >> span.ui-icon-circle-triangl
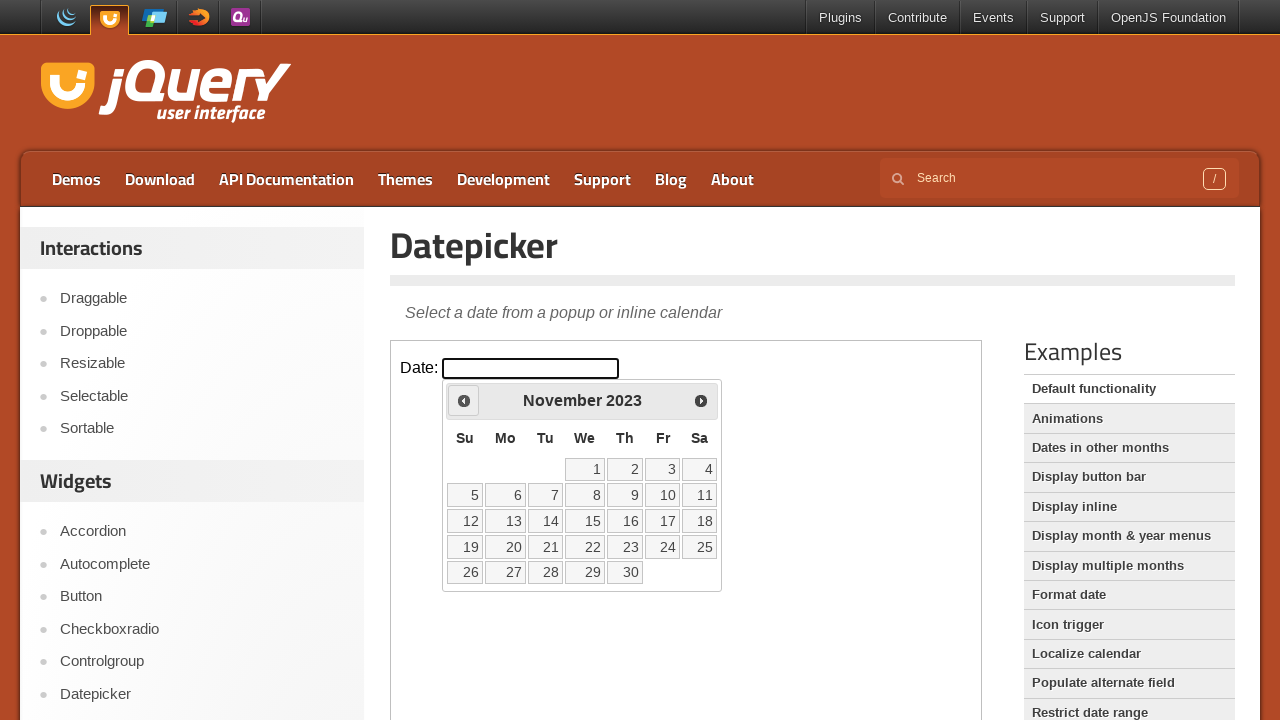

Waited 200ms for calendar to update
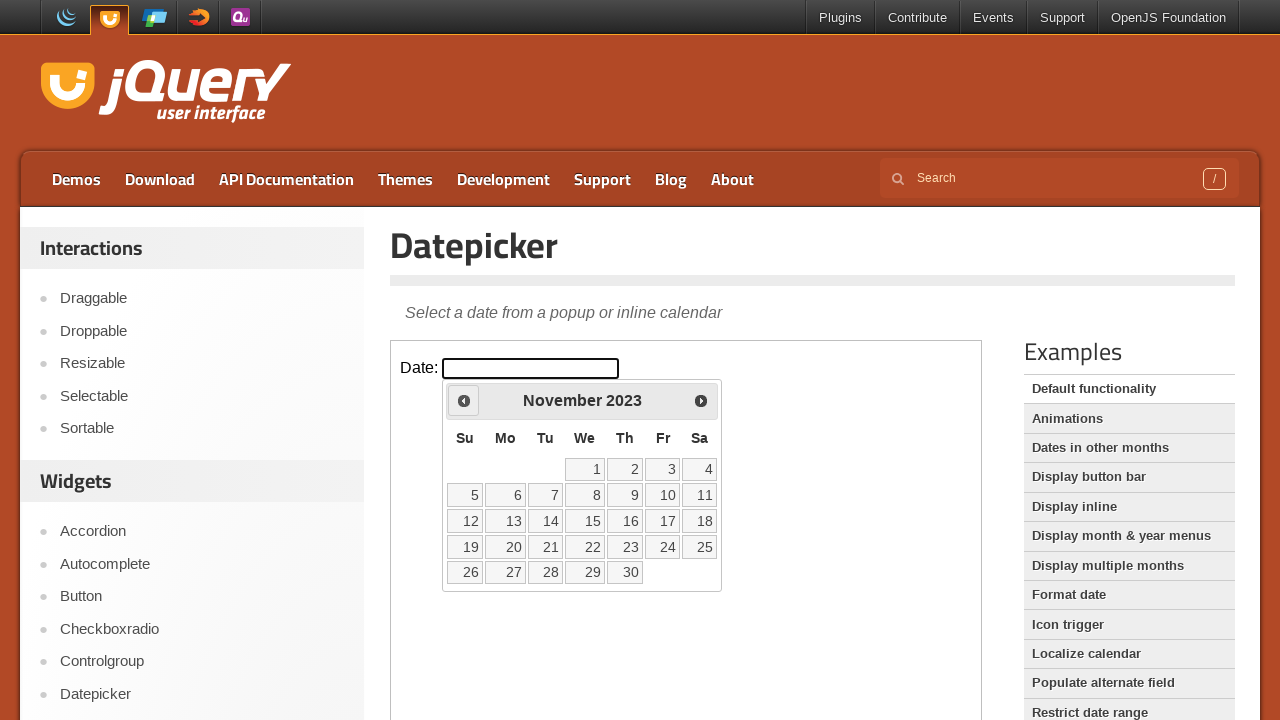

Checked current month: November 2023
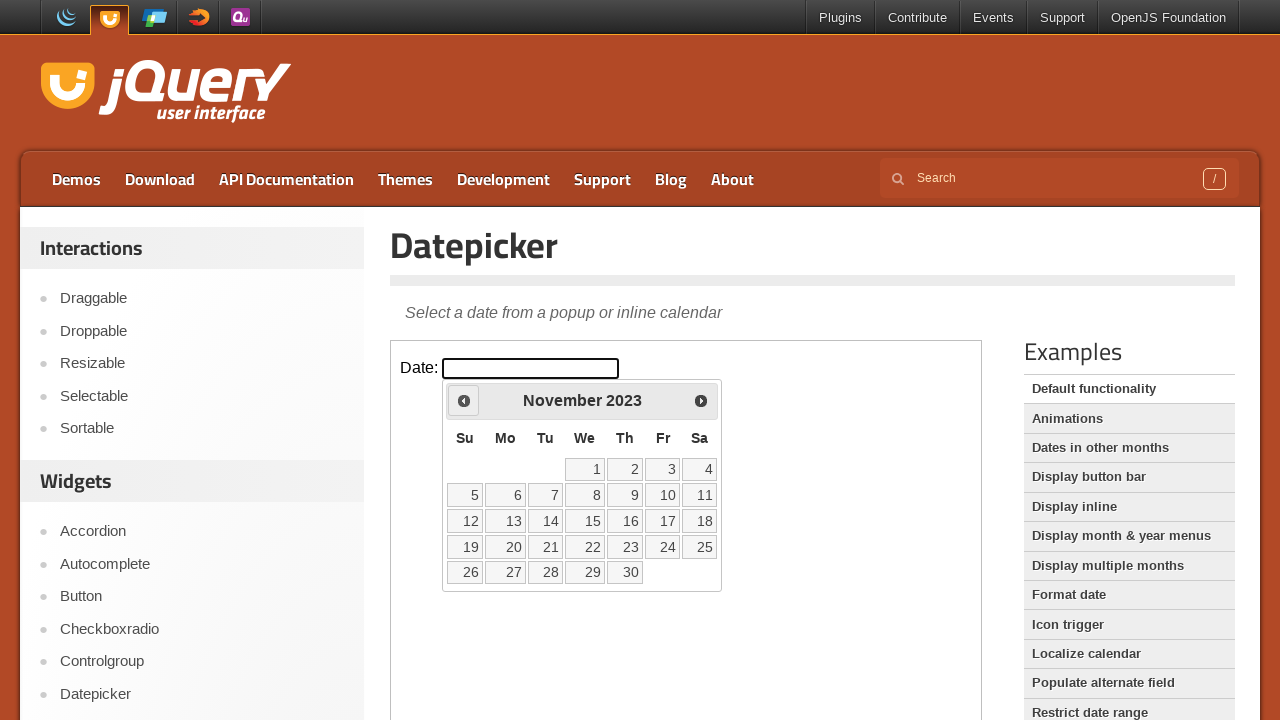

Clicked previous month arrow to navigate backwards at (464, 400) on iframe.demo-frame >> internal:control=enter-frame >> span.ui-icon-circle-triangl
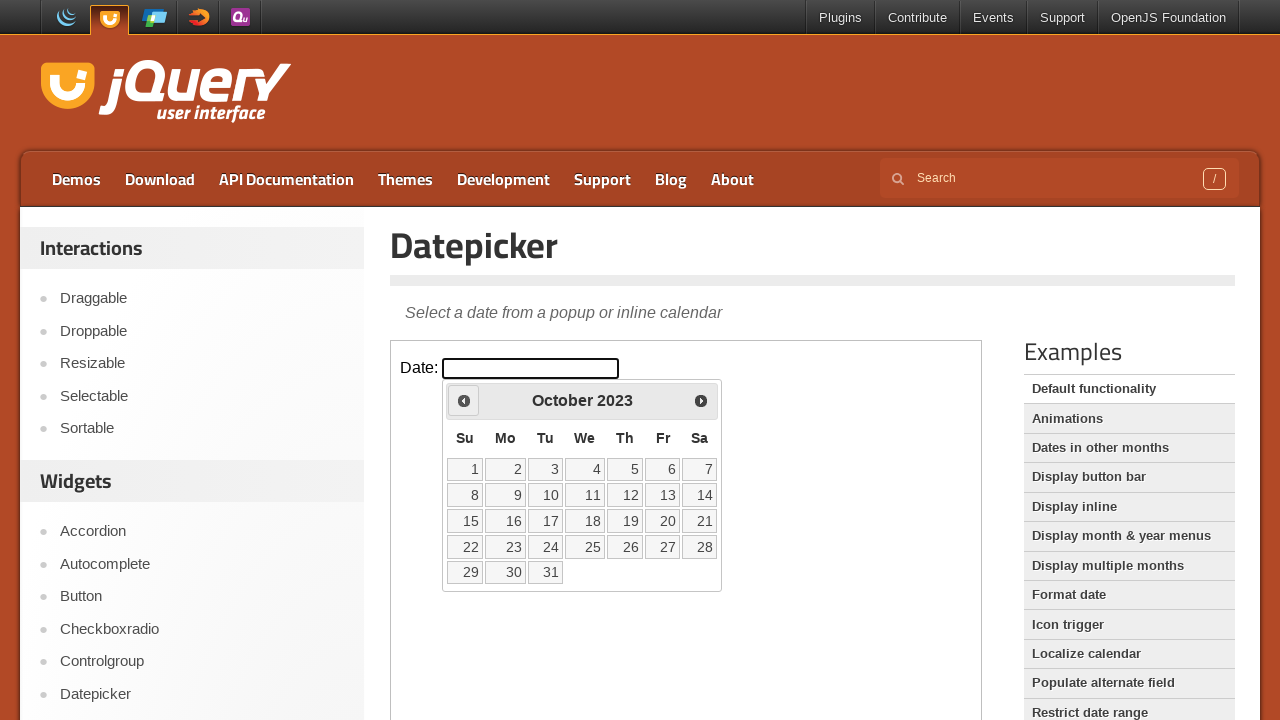

Waited 200ms for calendar to update
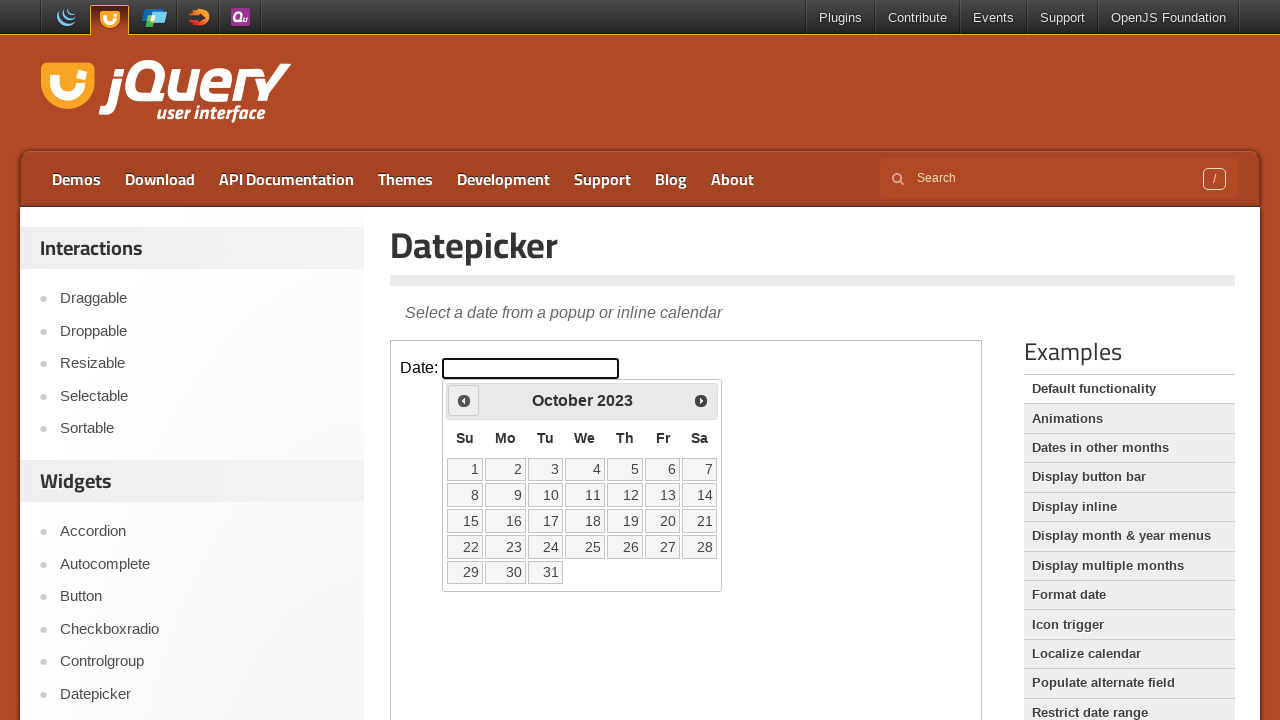

Checked current month: October 2023
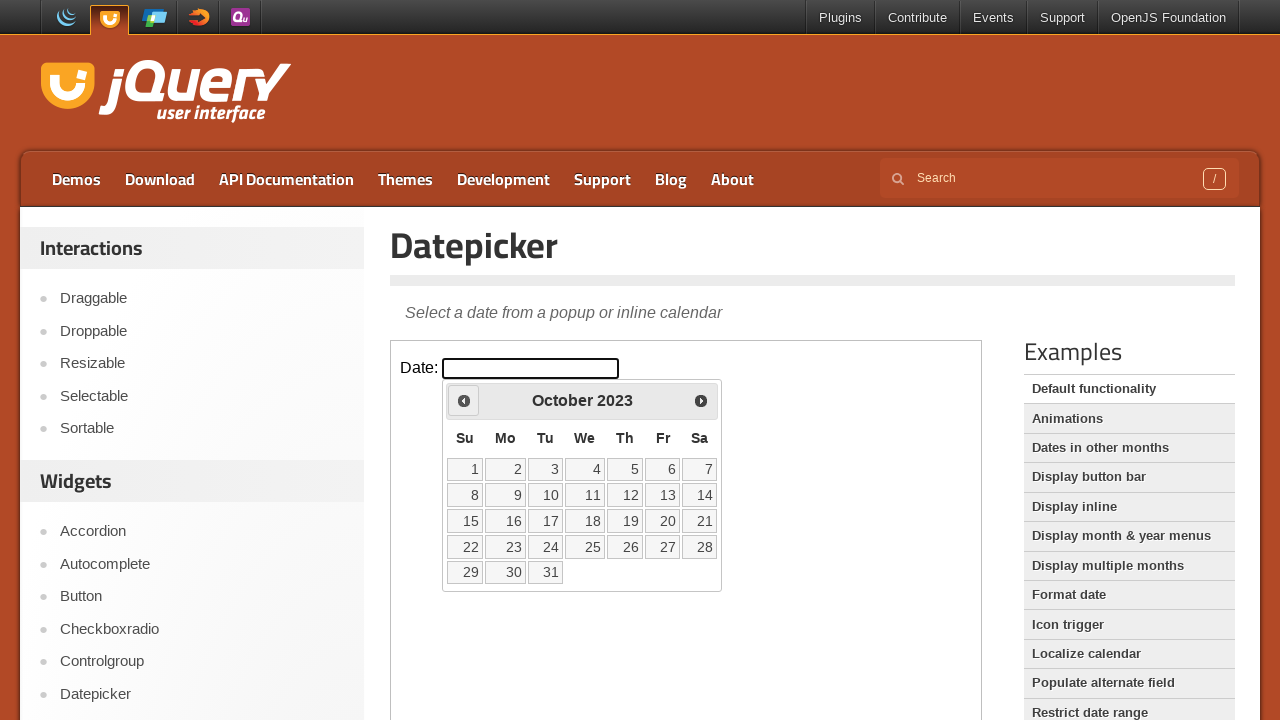

Clicked previous month arrow to navigate backwards at (464, 400) on iframe.demo-frame >> internal:control=enter-frame >> span.ui-icon-circle-triangl
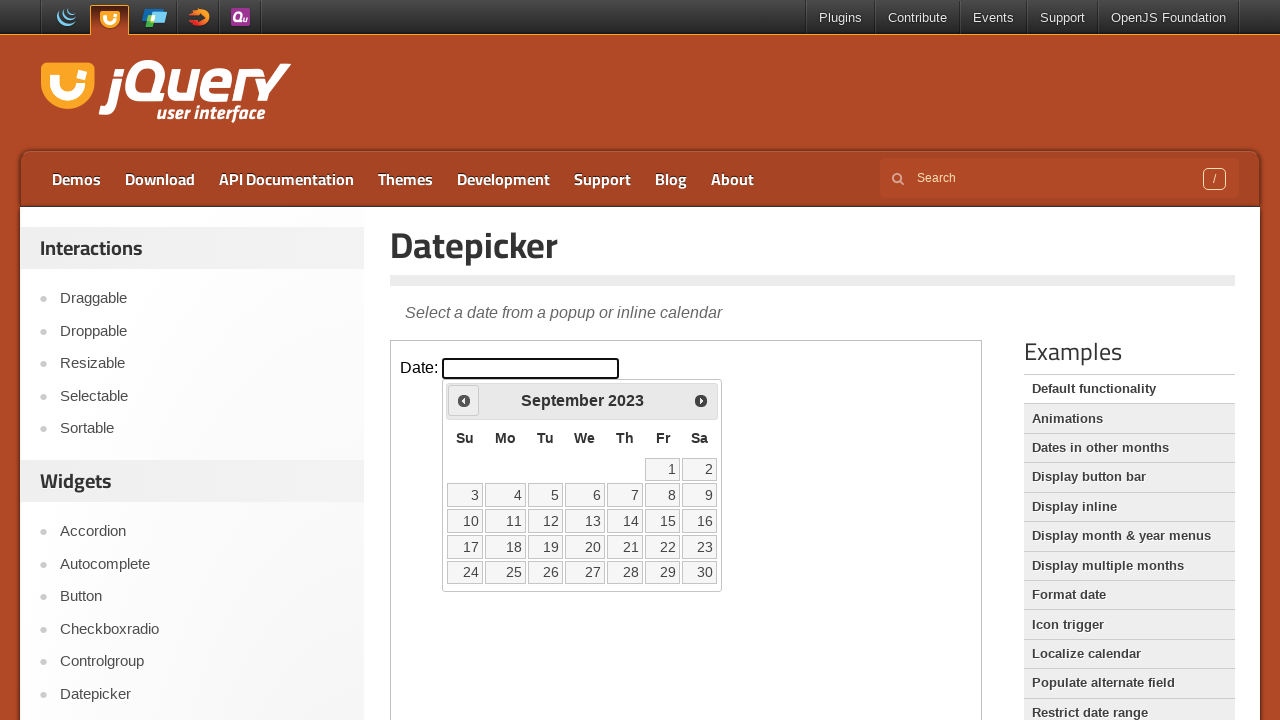

Waited 200ms for calendar to update
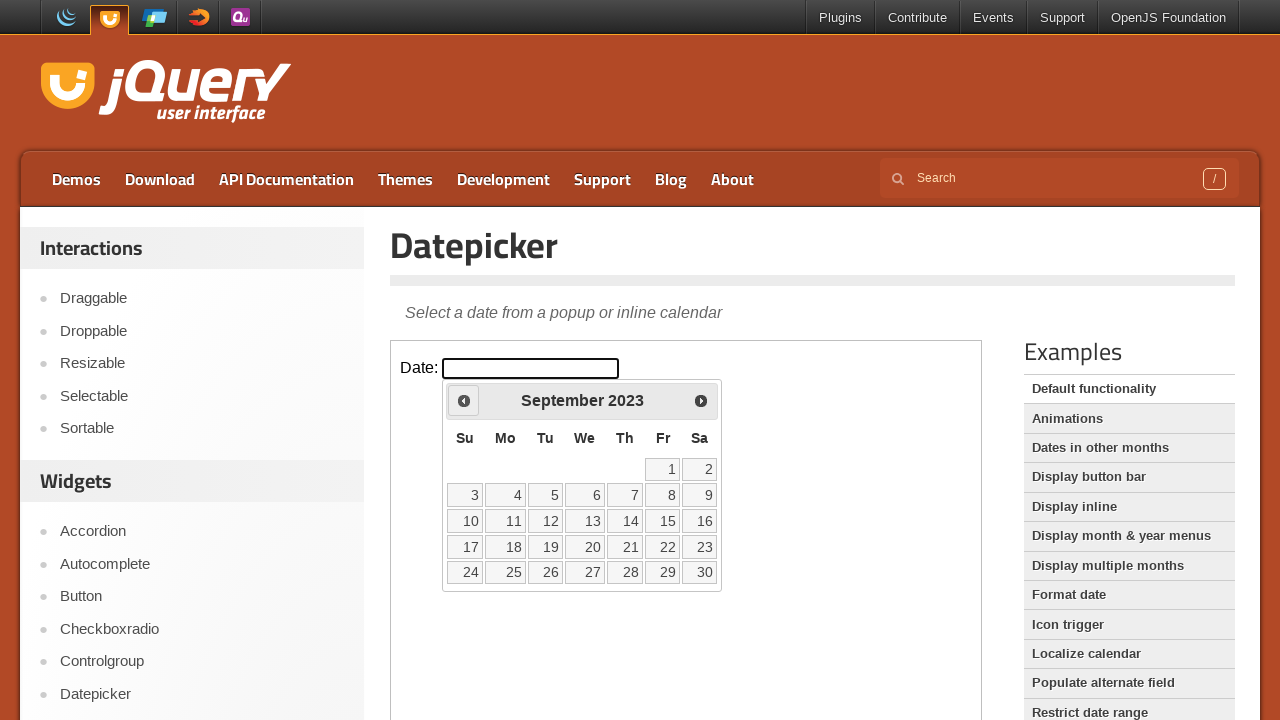

Checked current month: September 2023
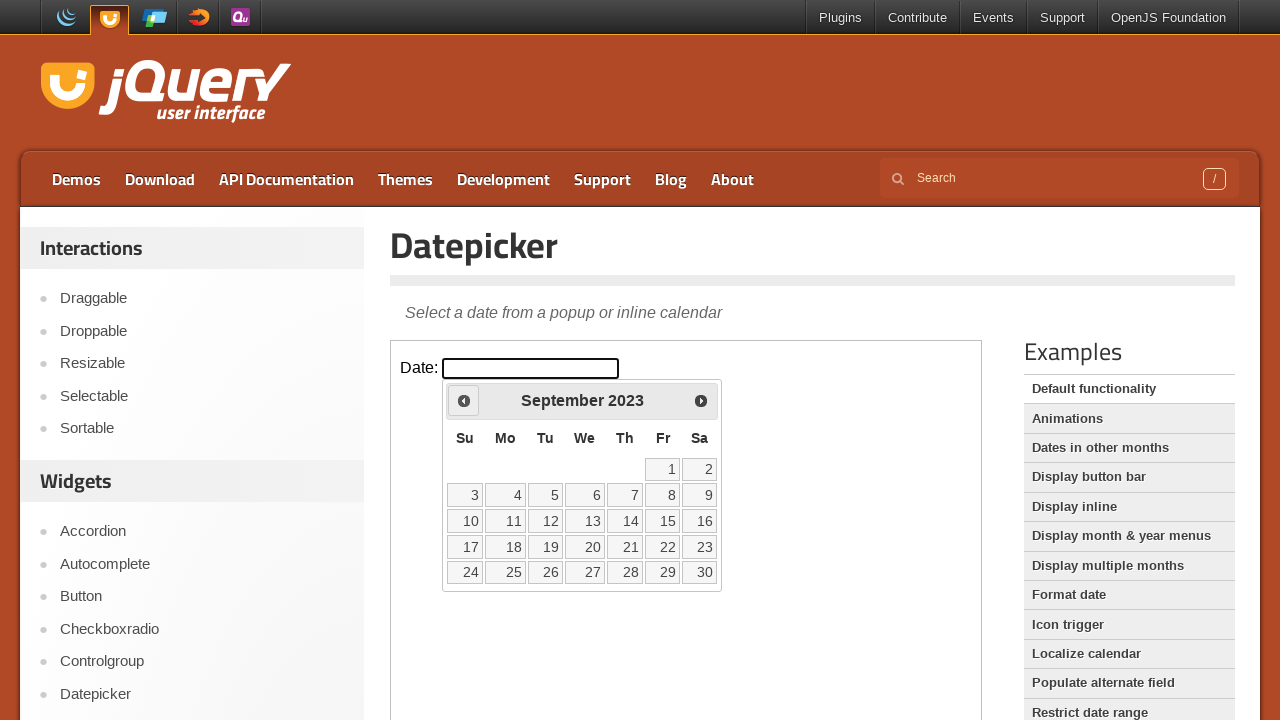

Clicked previous month arrow to navigate backwards at (464, 400) on iframe.demo-frame >> internal:control=enter-frame >> span.ui-icon-circle-triangl
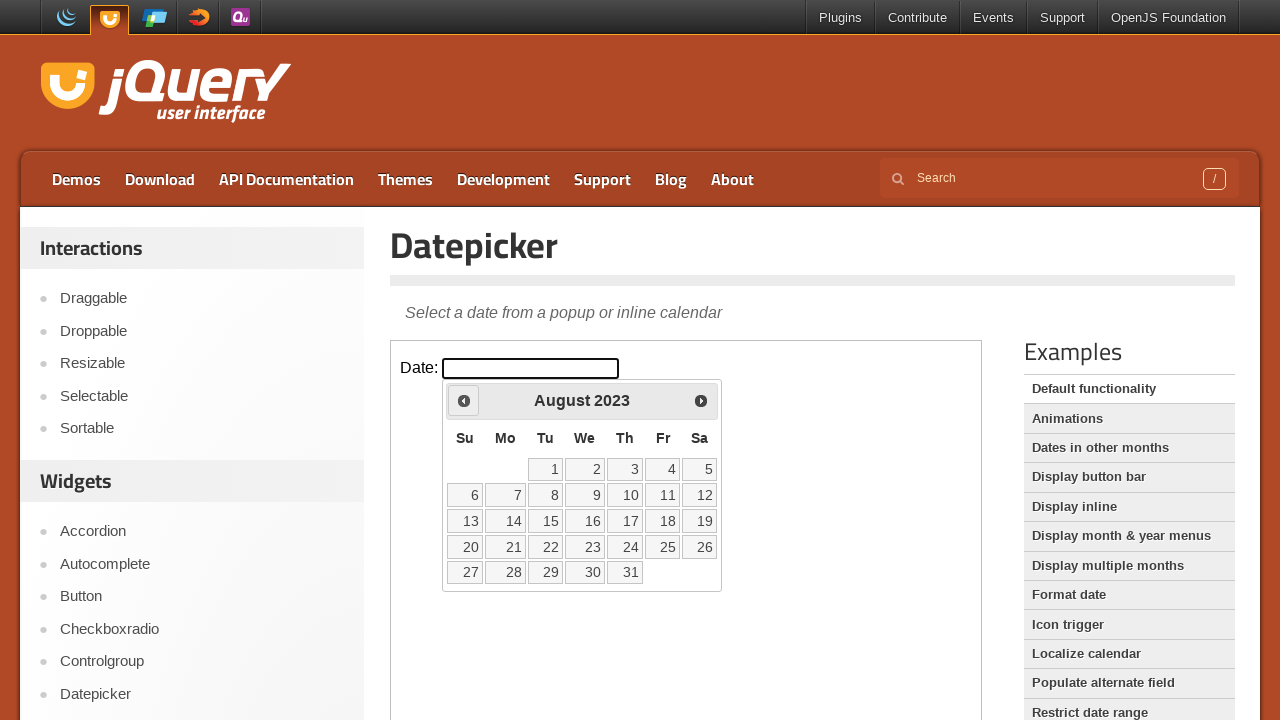

Waited 200ms for calendar to update
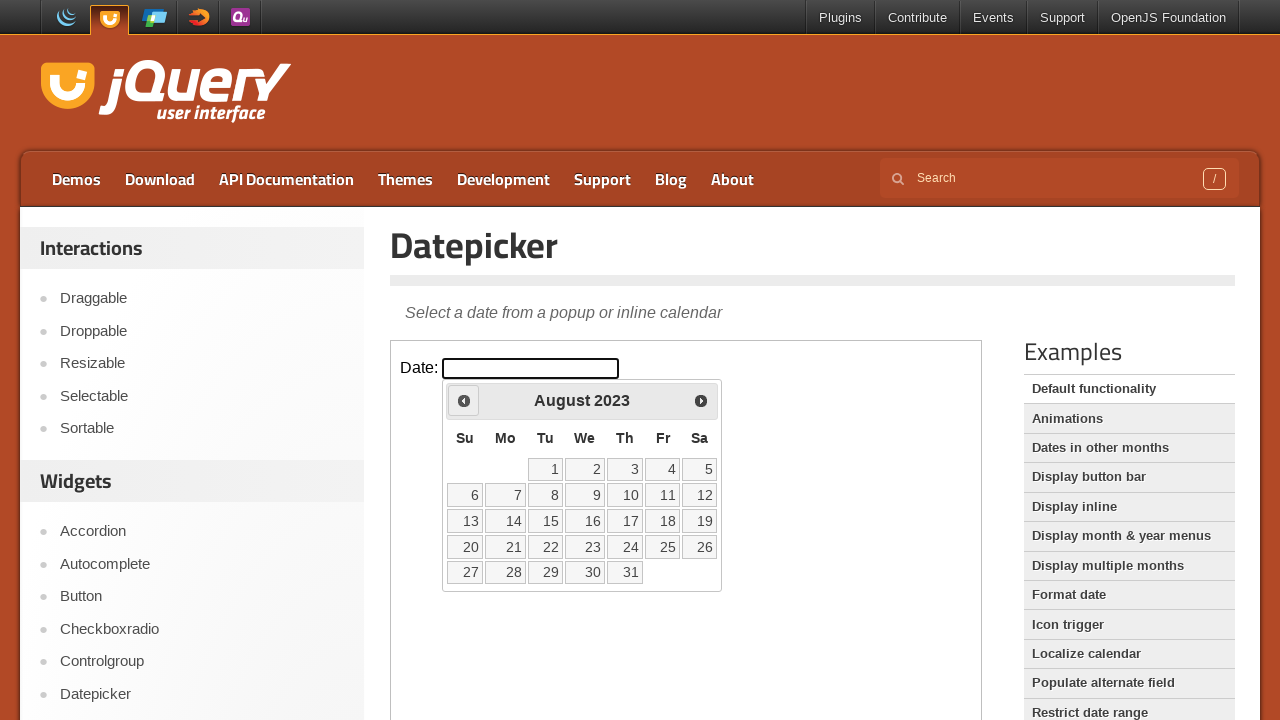

Checked current month: August 2023
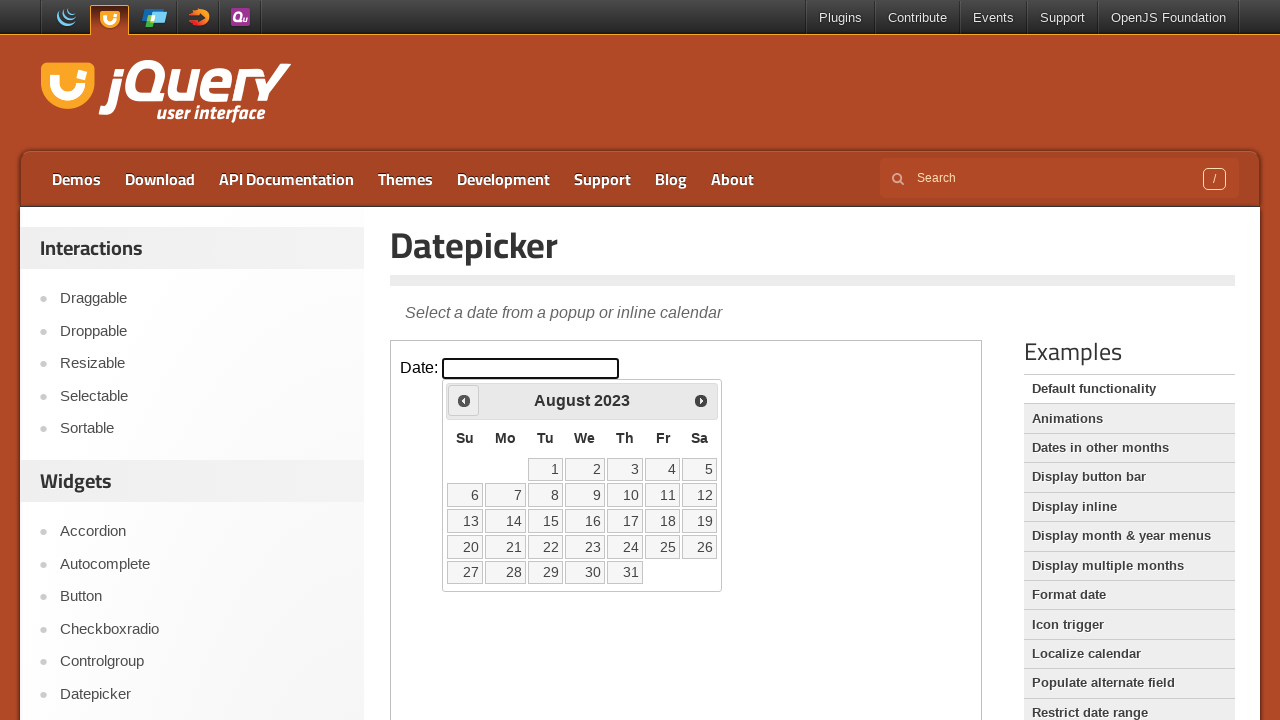

Clicked previous month arrow to navigate backwards at (464, 400) on iframe.demo-frame >> internal:control=enter-frame >> span.ui-icon-circle-triangl
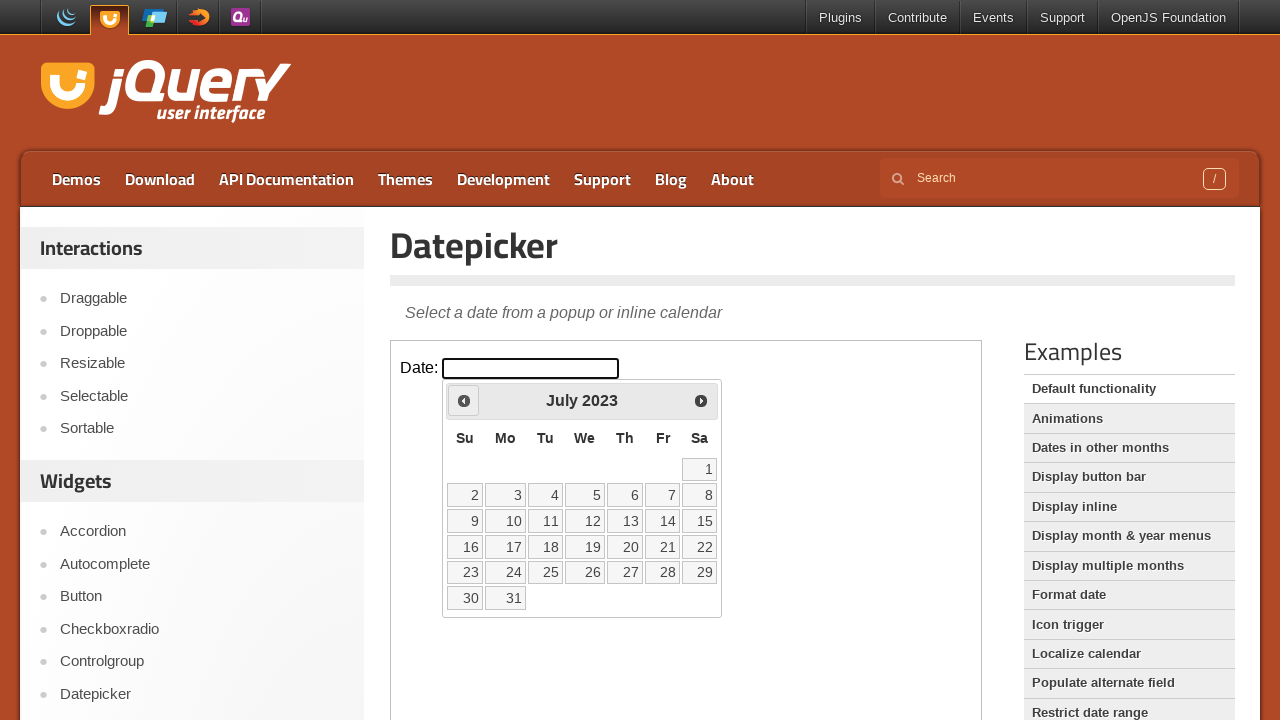

Waited 200ms for calendar to update
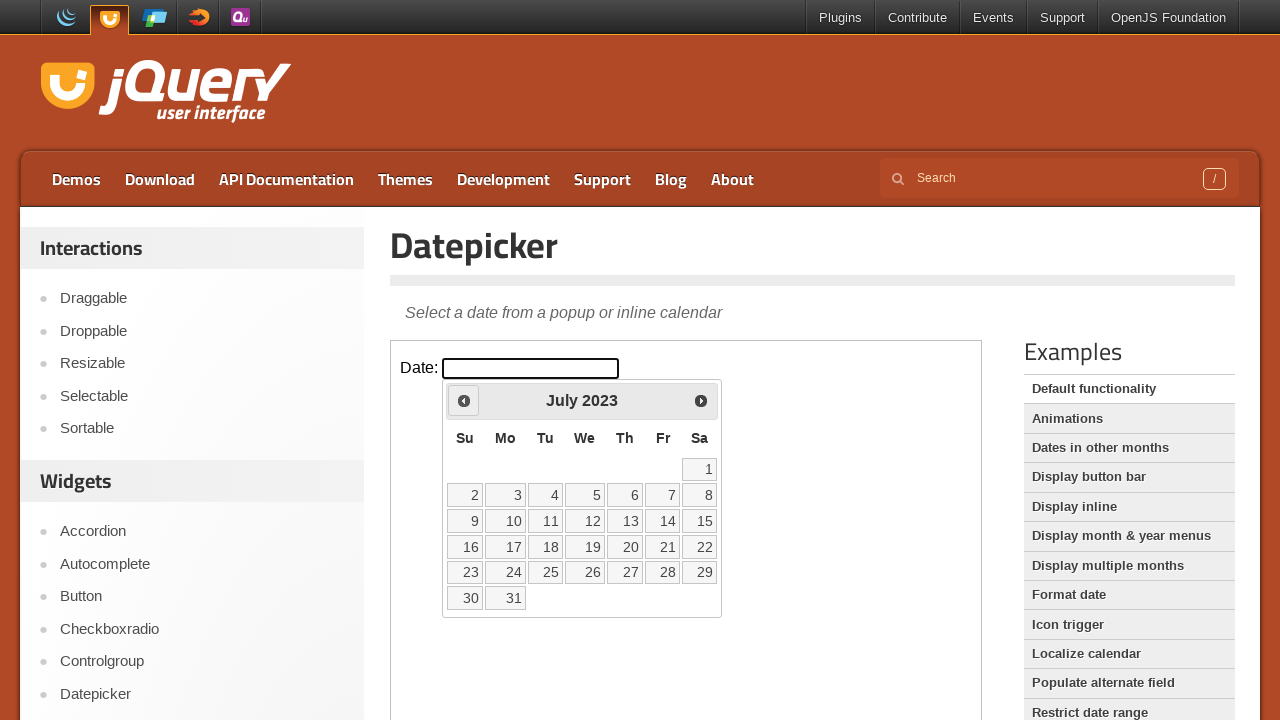

Checked current month: July 2023
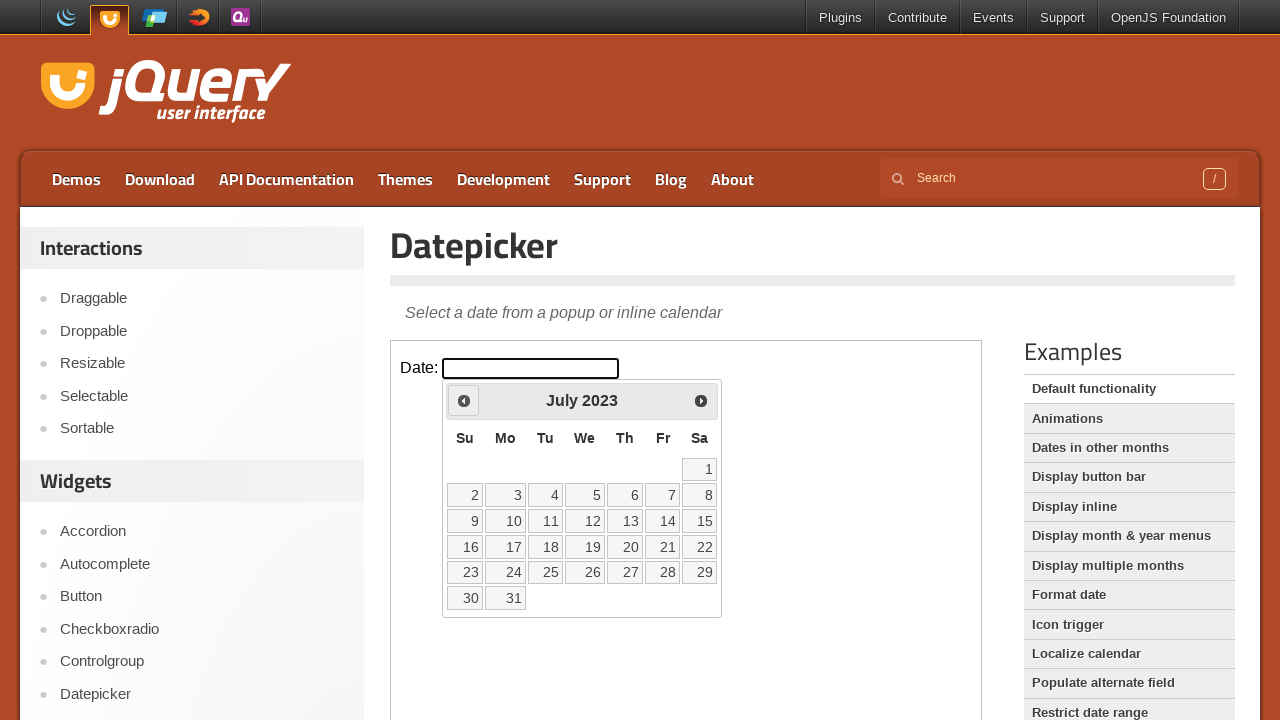

Clicked previous month arrow to navigate backwards at (464, 400) on iframe.demo-frame >> internal:control=enter-frame >> span.ui-icon-circle-triangl
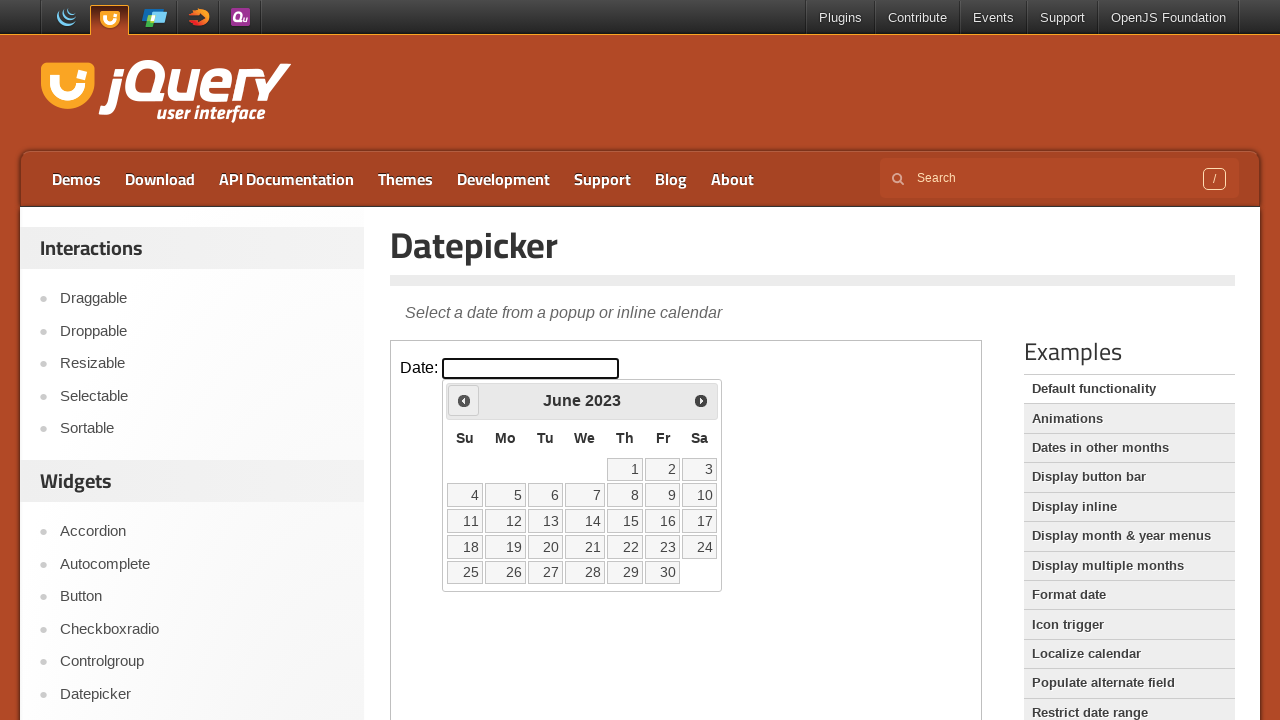

Waited 200ms for calendar to update
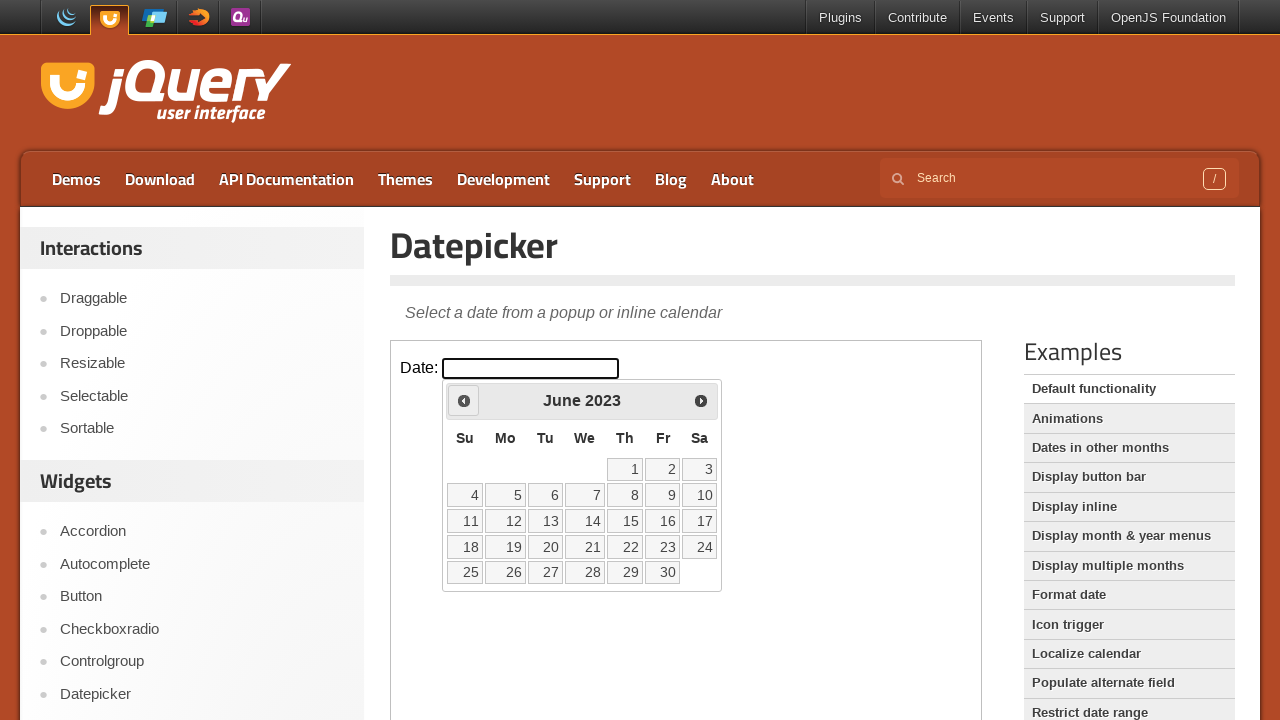

Checked current month: June 2023
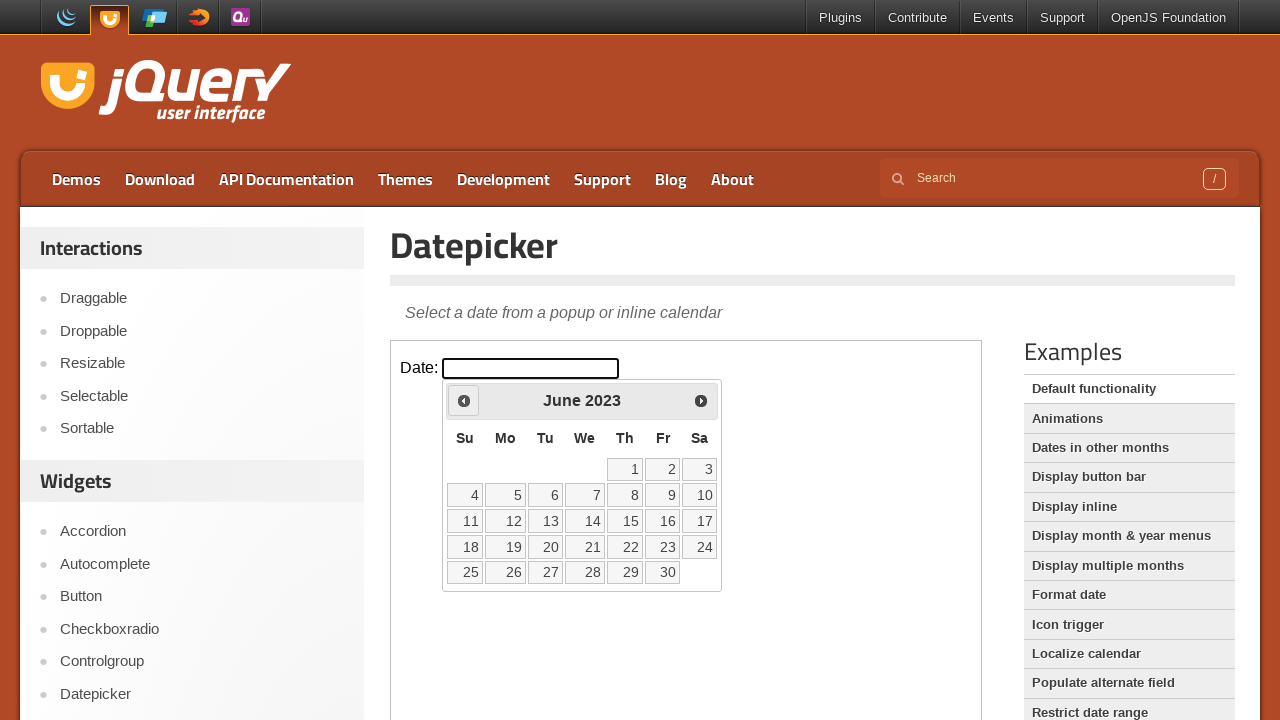

Clicked previous month arrow to navigate backwards at (464, 400) on iframe.demo-frame >> internal:control=enter-frame >> span.ui-icon-circle-triangl
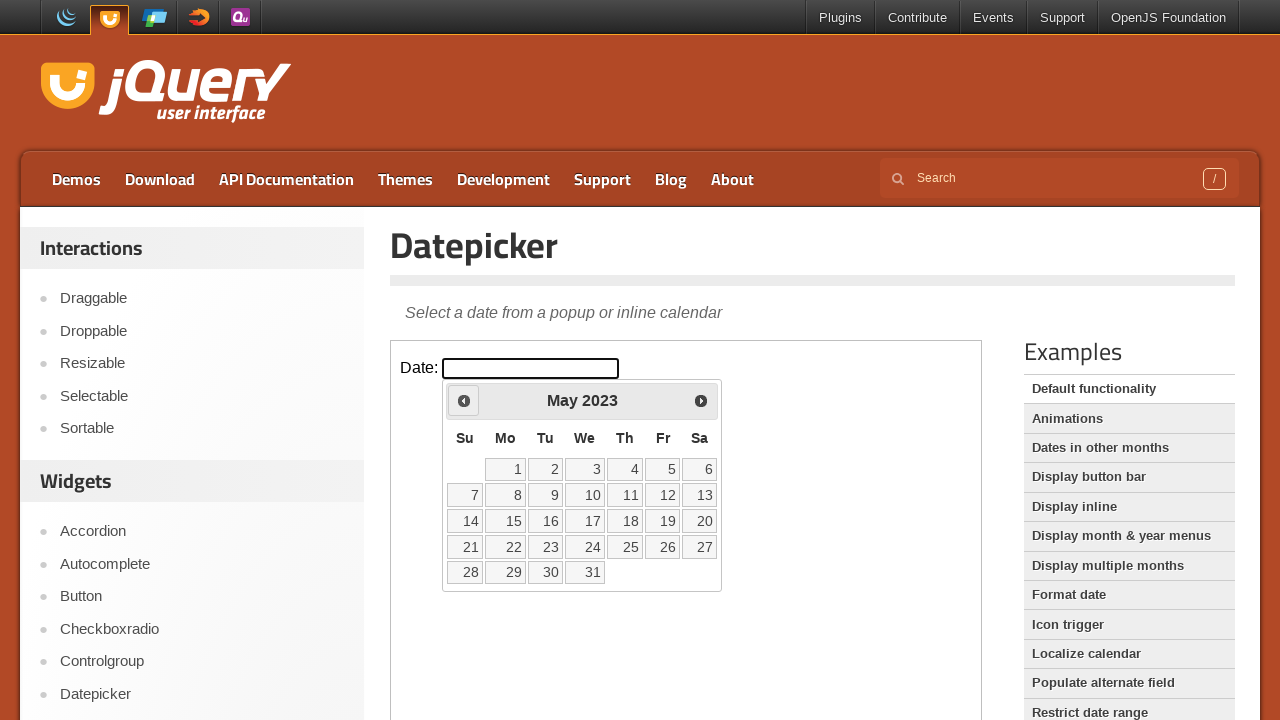

Waited 200ms for calendar to update
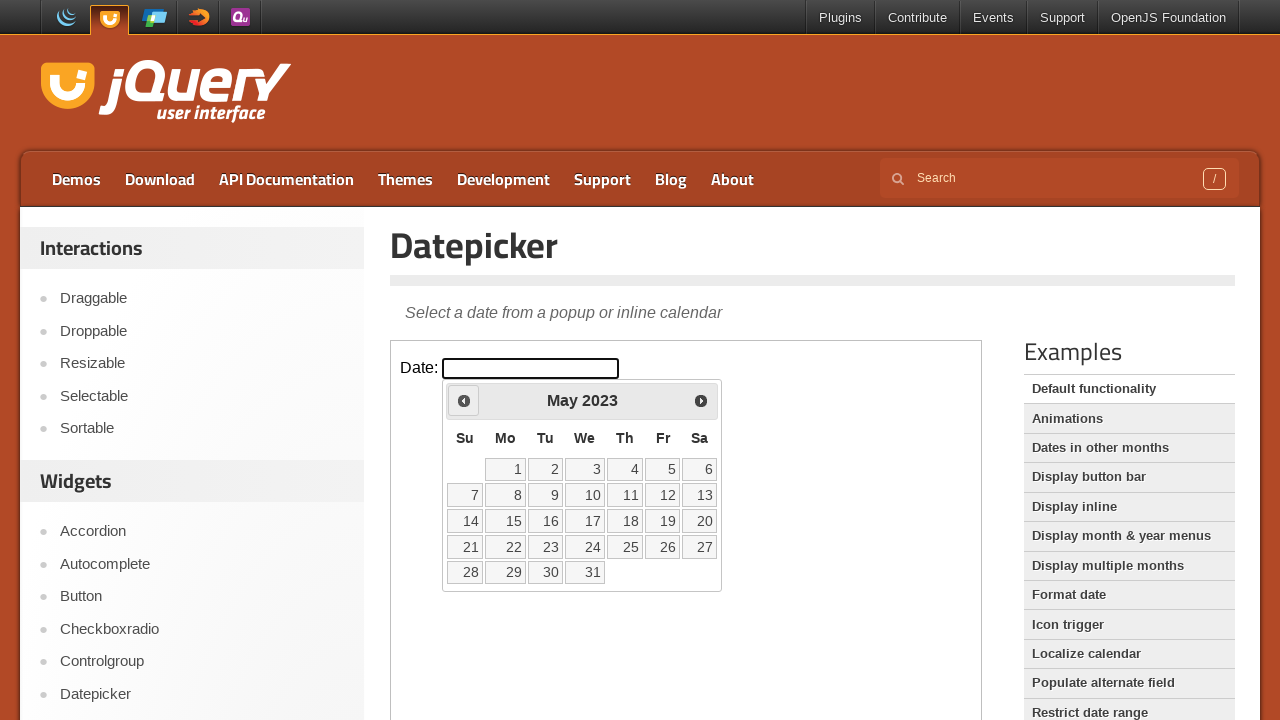

Checked current month: May 2023
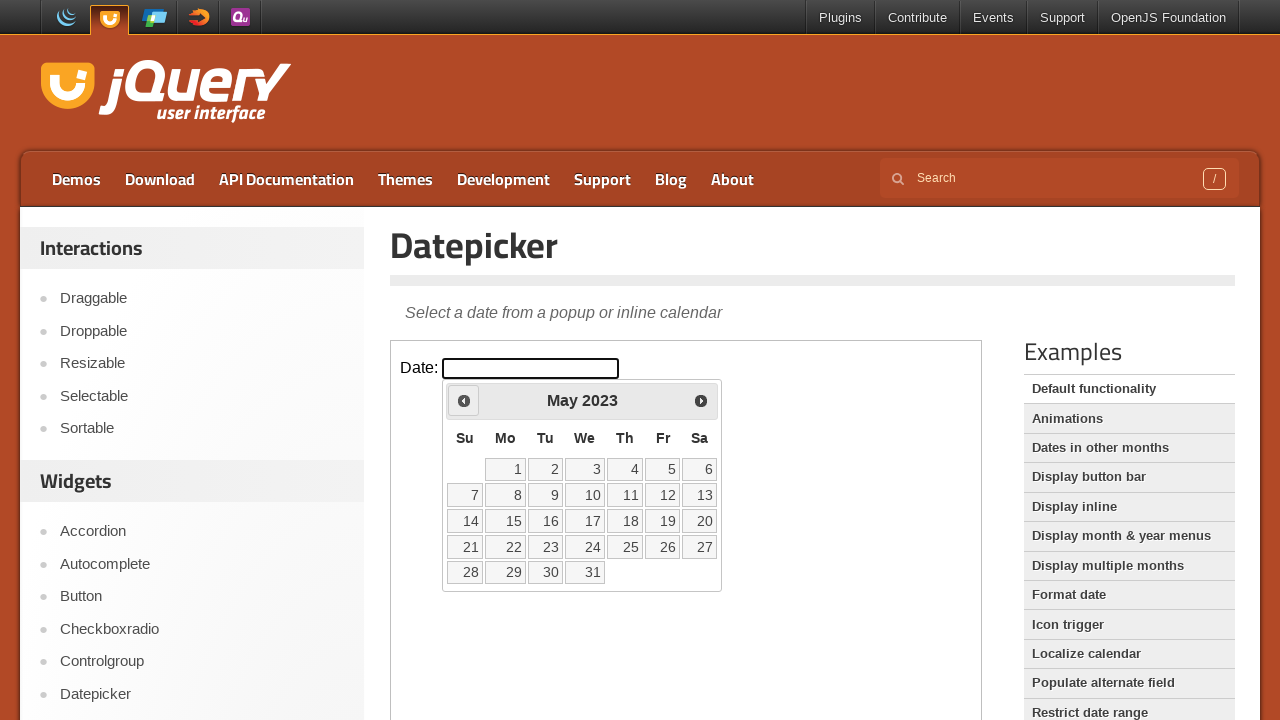

Clicked previous month arrow to navigate backwards at (464, 400) on iframe.demo-frame >> internal:control=enter-frame >> span.ui-icon-circle-triangl
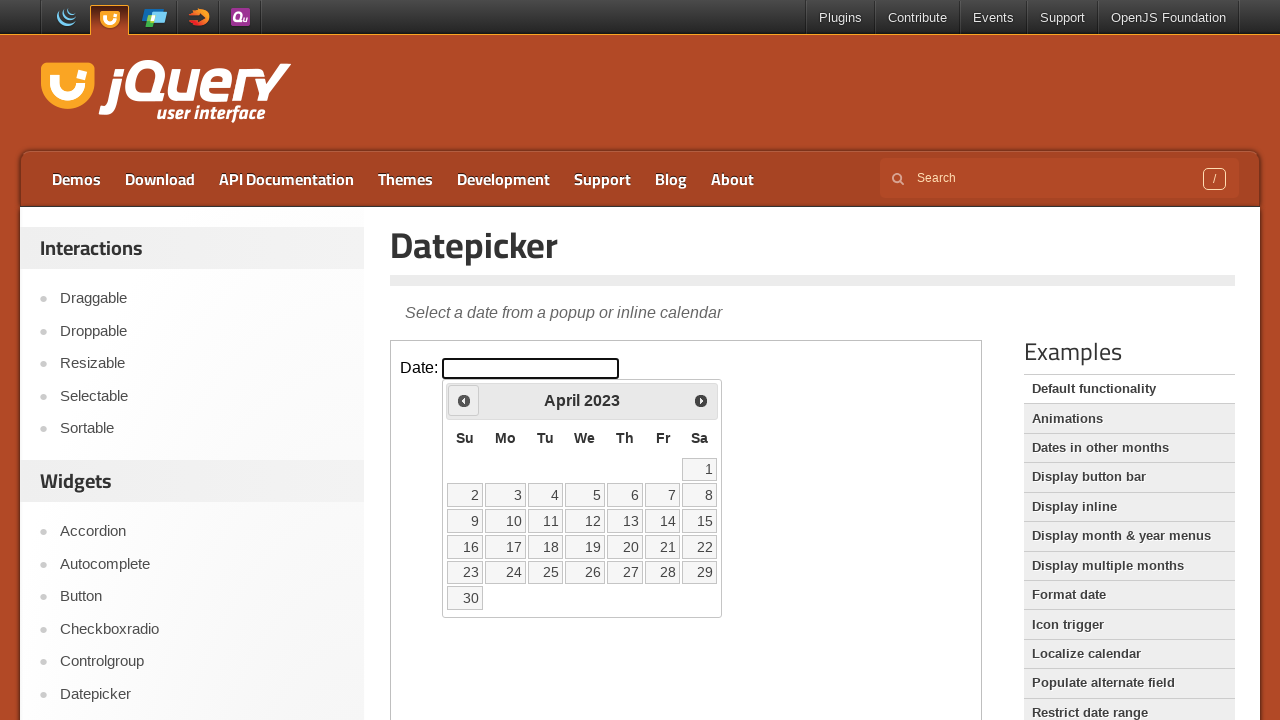

Waited 200ms for calendar to update
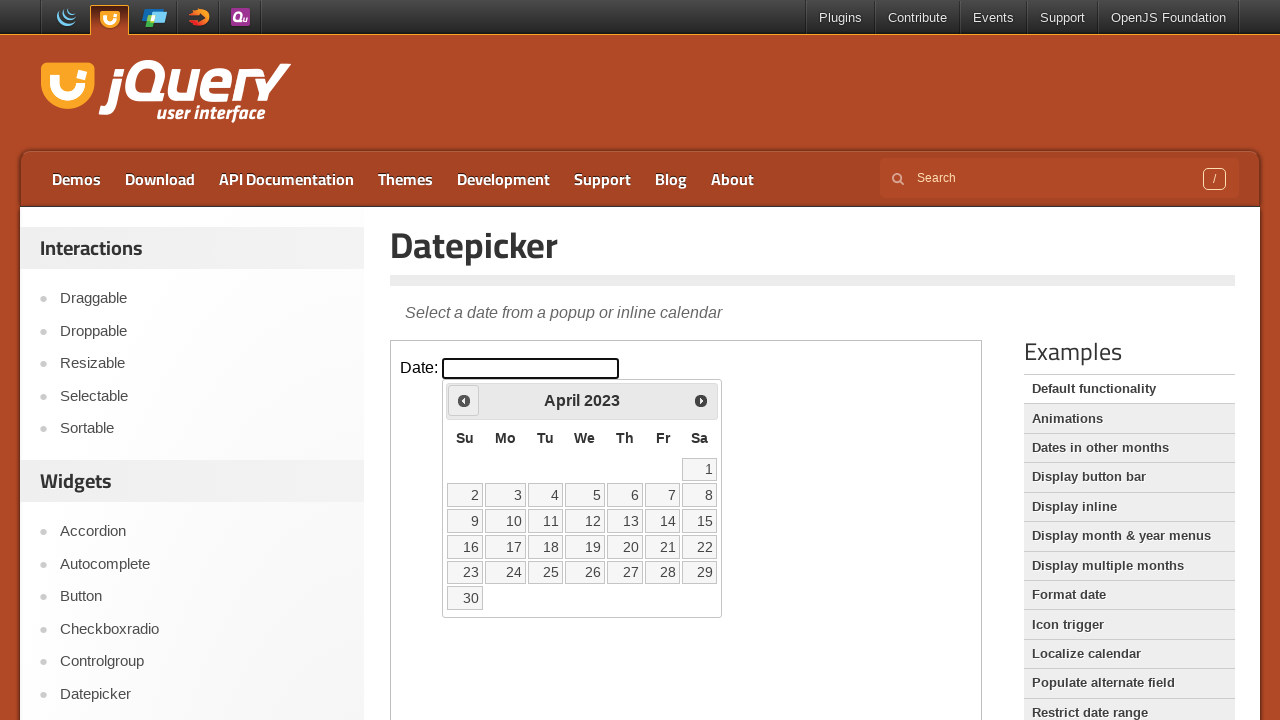

Checked current month: April 2023
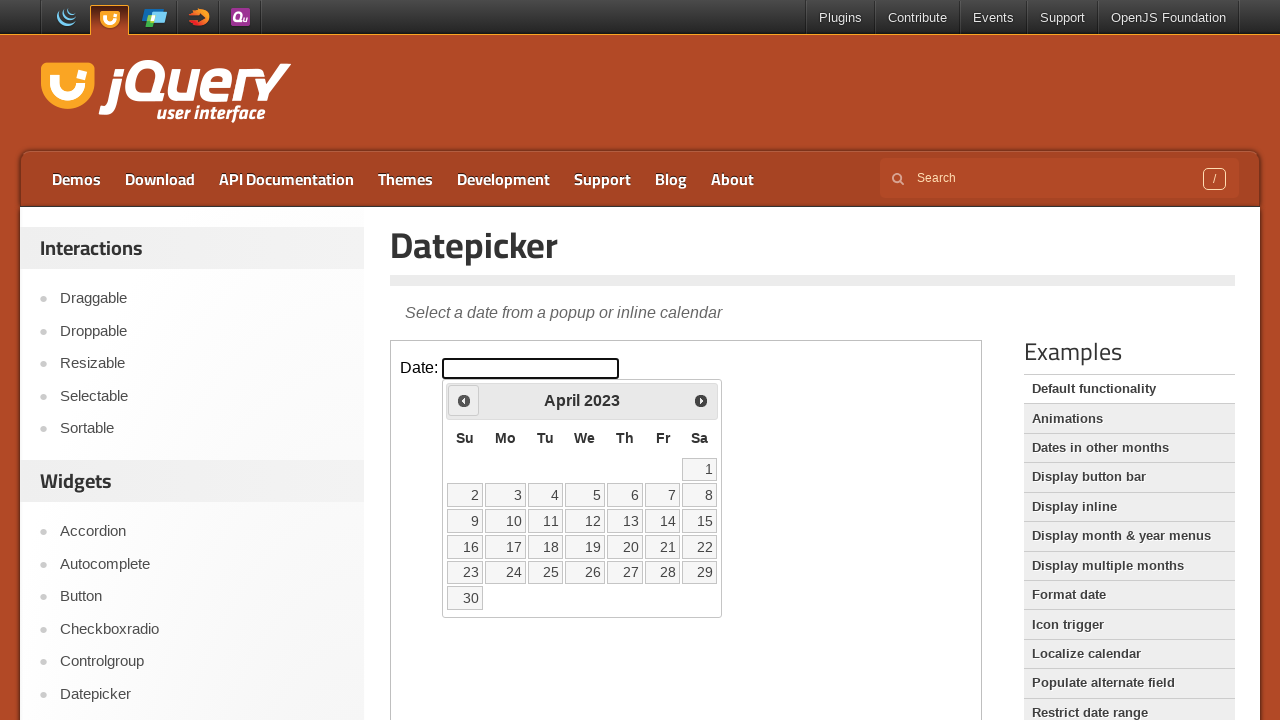

Clicked previous month arrow to navigate backwards at (464, 400) on iframe.demo-frame >> internal:control=enter-frame >> span.ui-icon-circle-triangl
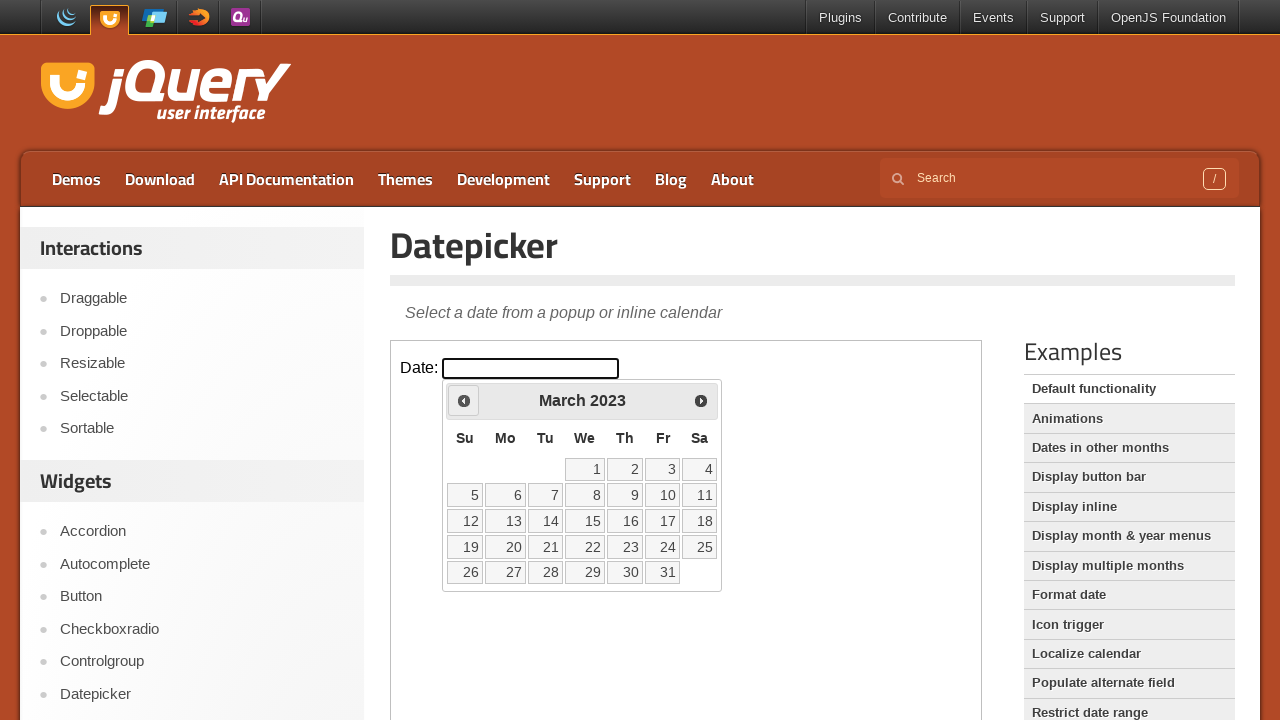

Waited 200ms for calendar to update
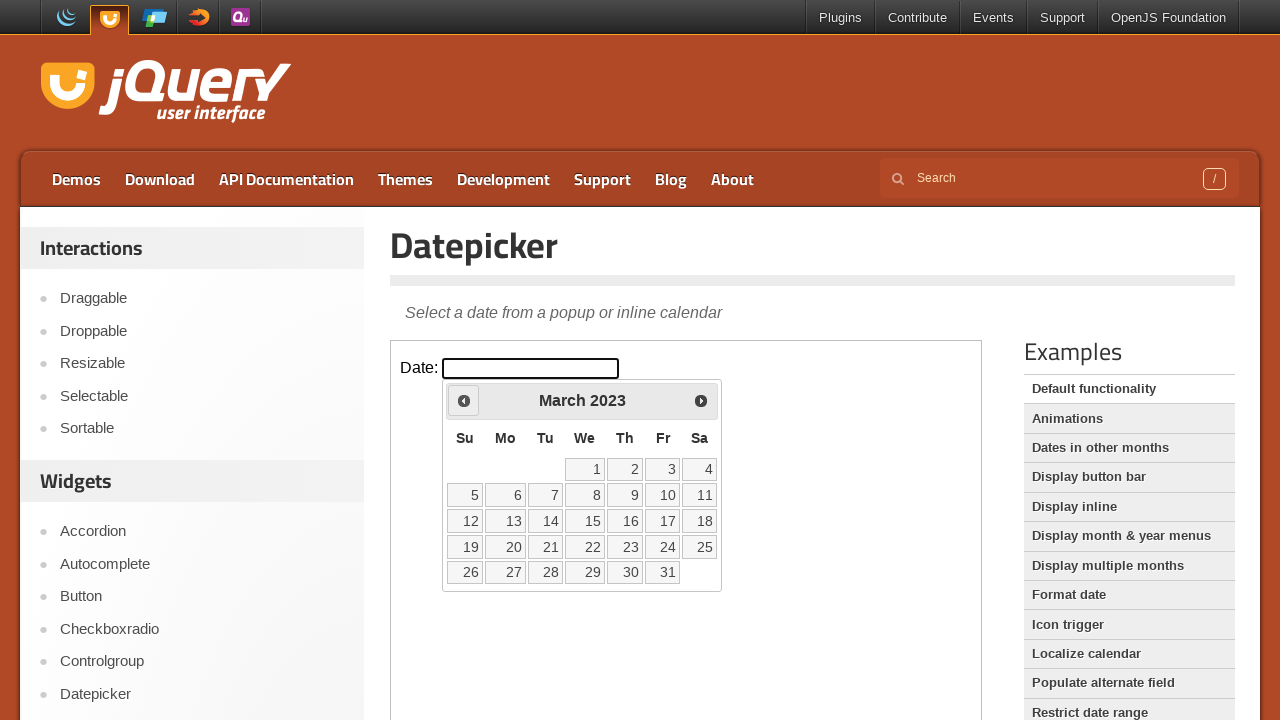

Checked current month: March 2023
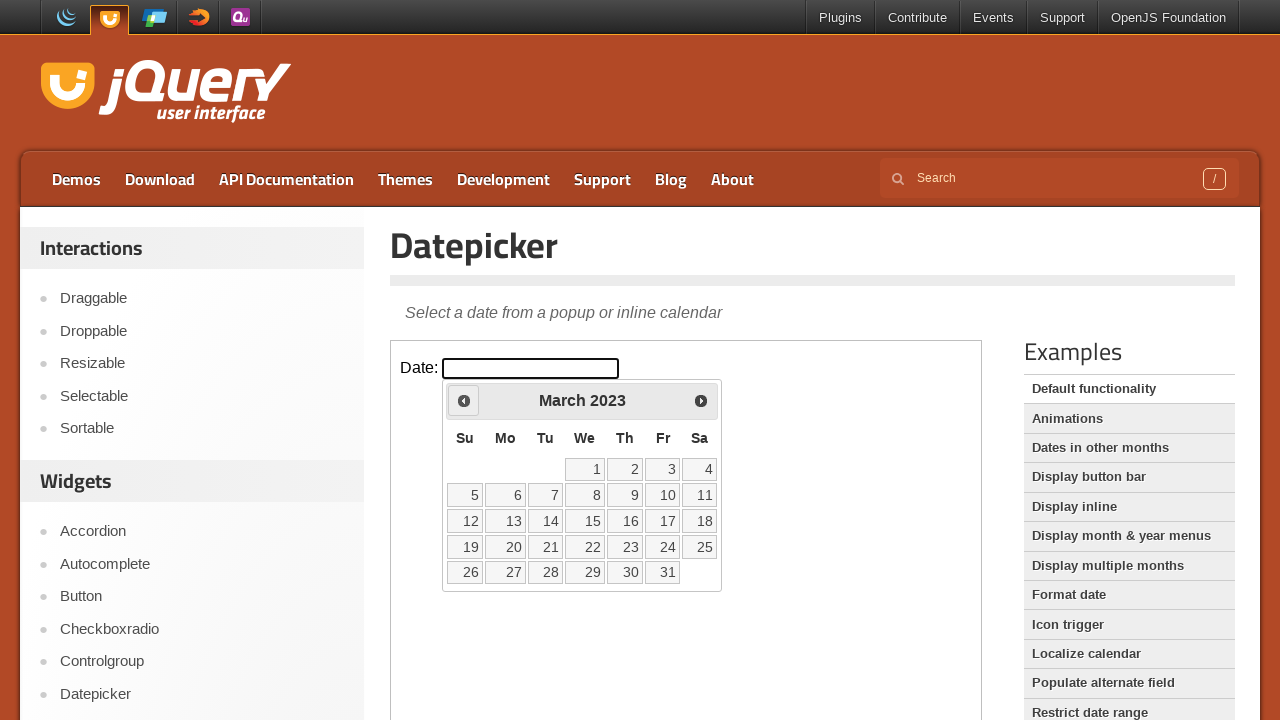

Clicked previous month arrow to navigate backwards at (464, 400) on iframe.demo-frame >> internal:control=enter-frame >> span.ui-icon-circle-triangl
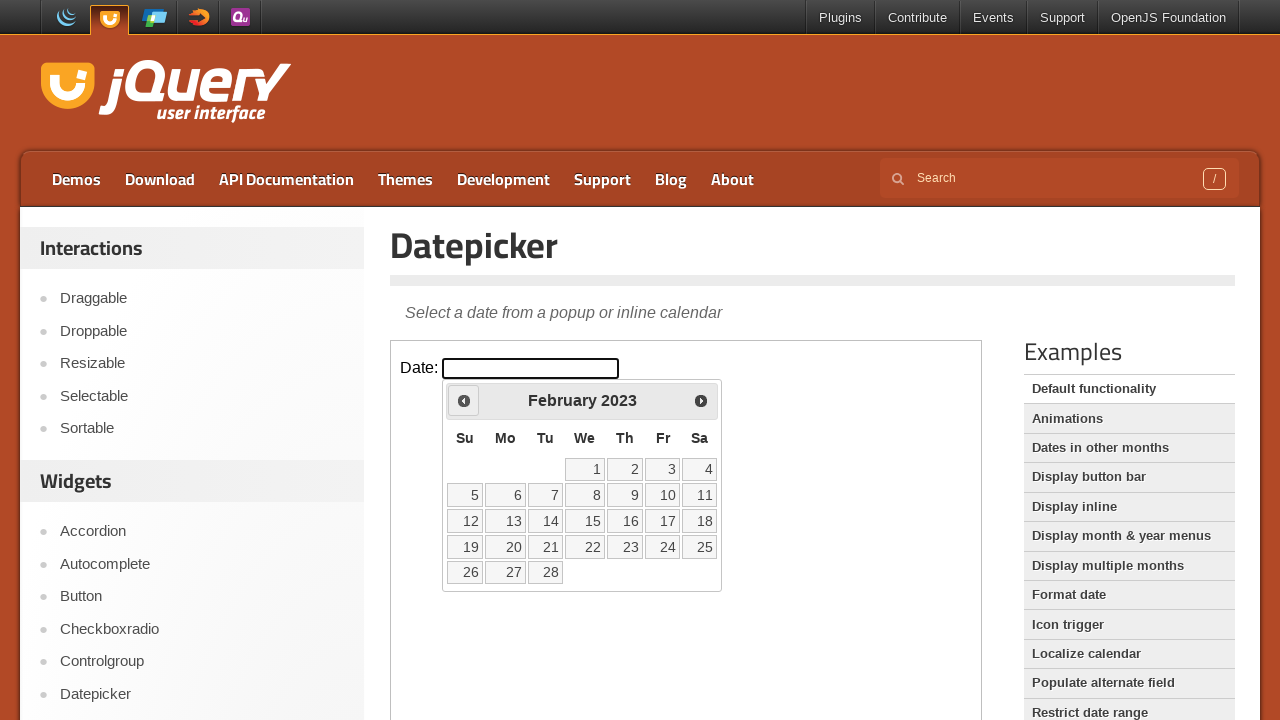

Waited 200ms for calendar to update
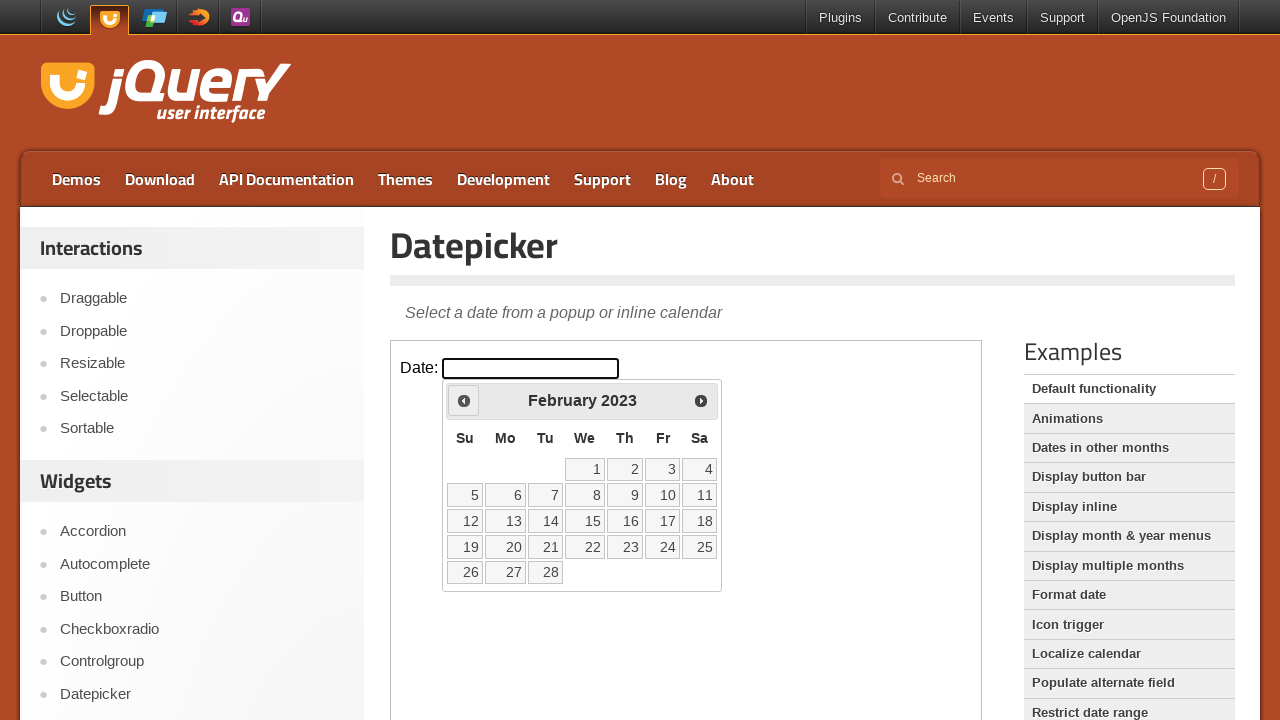

Checked current month: February 2023
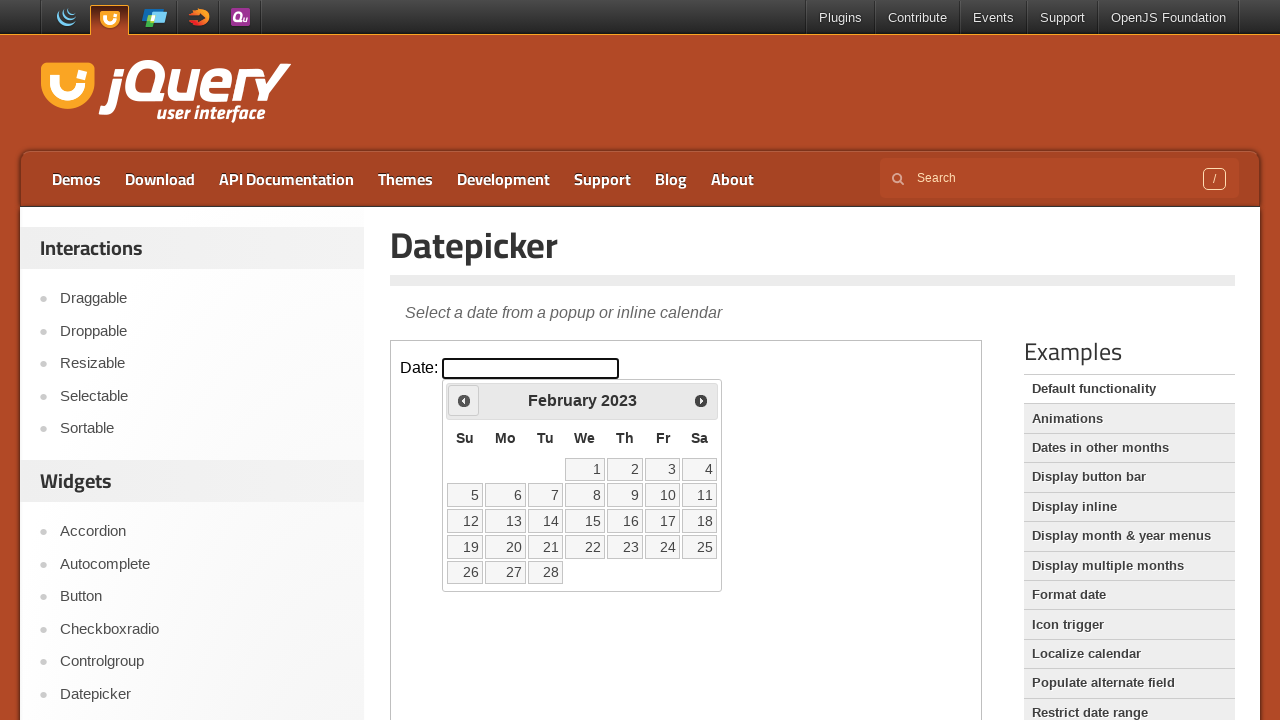

Clicked previous month arrow to navigate backwards at (464, 400) on iframe.demo-frame >> internal:control=enter-frame >> span.ui-icon-circle-triangl
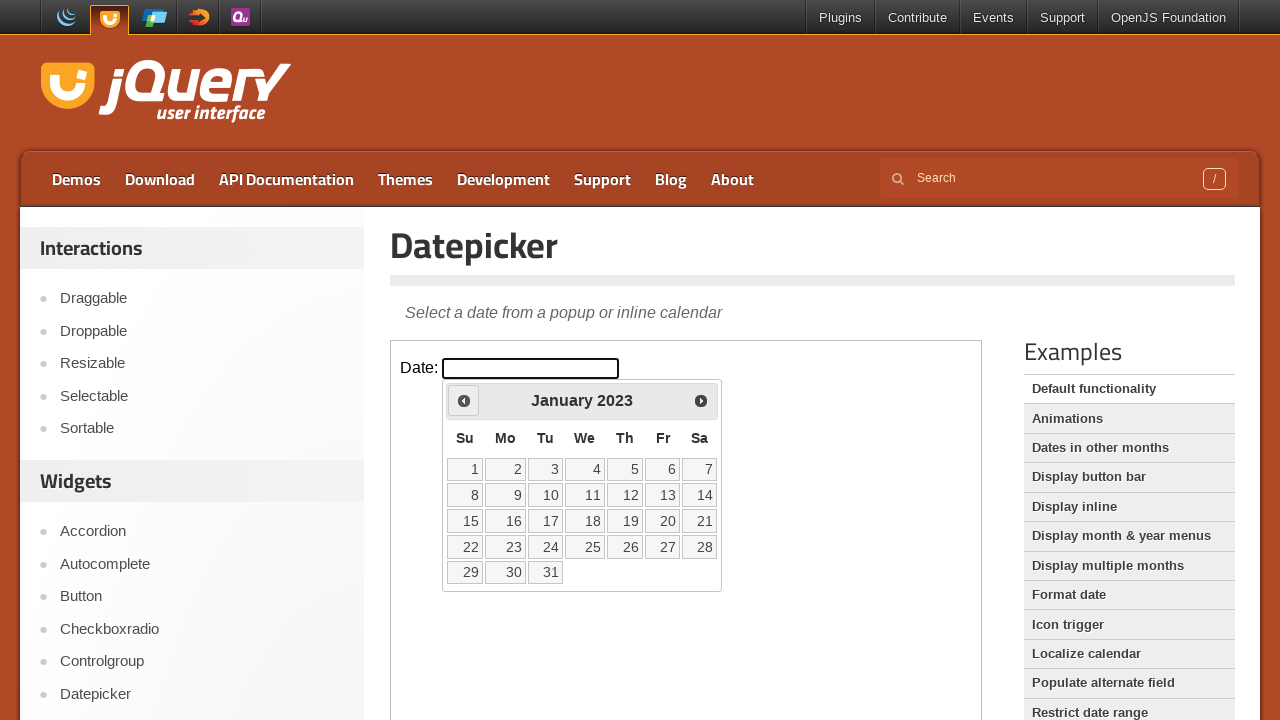

Waited 200ms for calendar to update
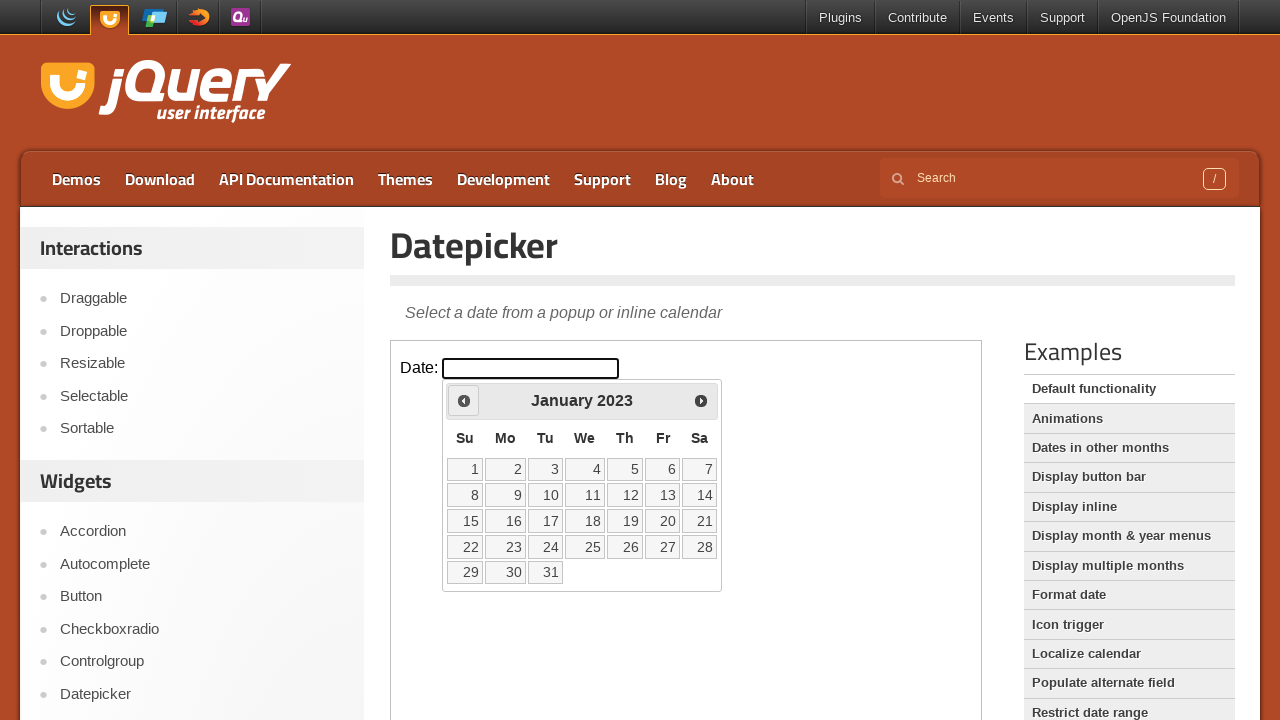

Checked current month: January 2023
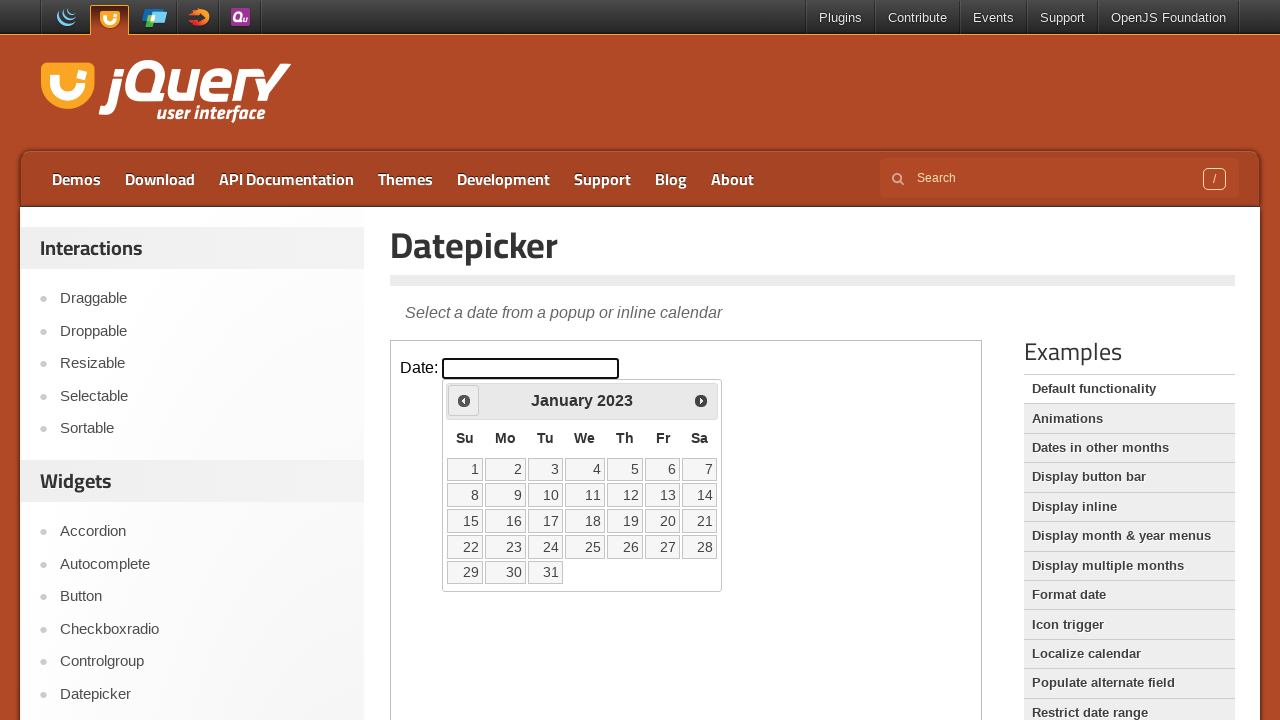

Clicked previous month arrow to navigate backwards at (464, 400) on iframe.demo-frame >> internal:control=enter-frame >> span.ui-icon-circle-triangl
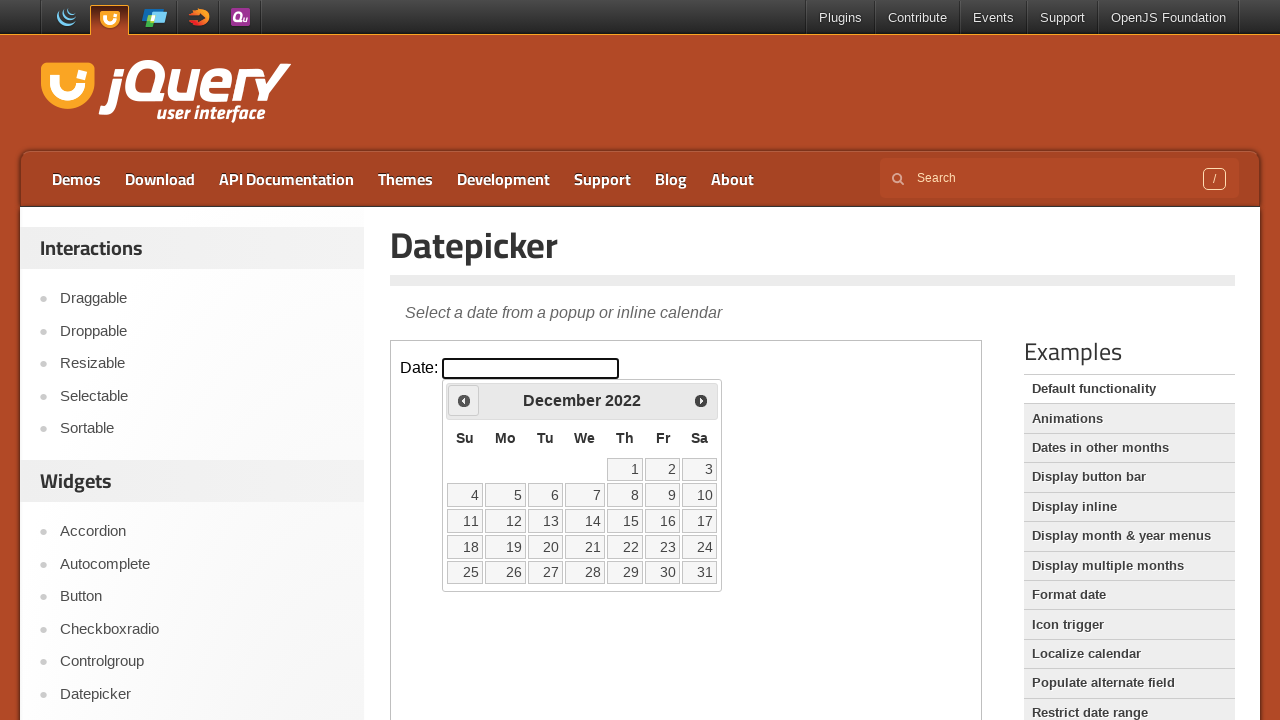

Waited 200ms for calendar to update
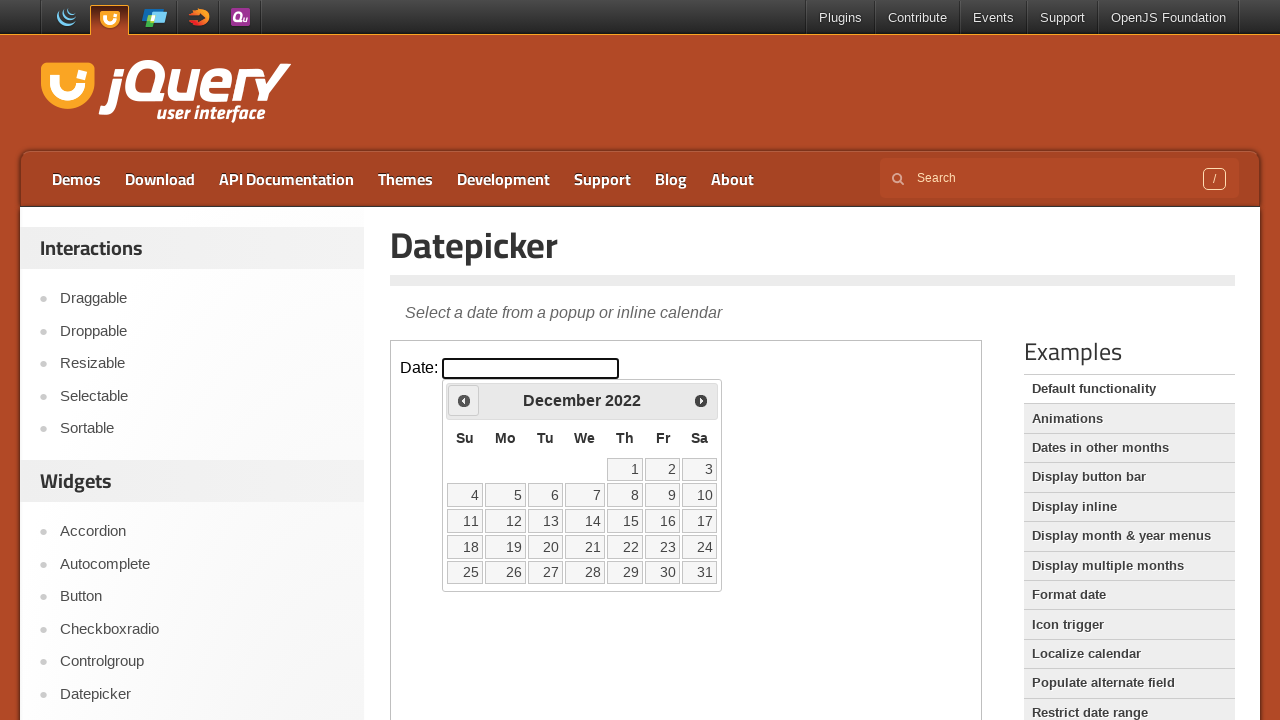

Checked current month: December 2022
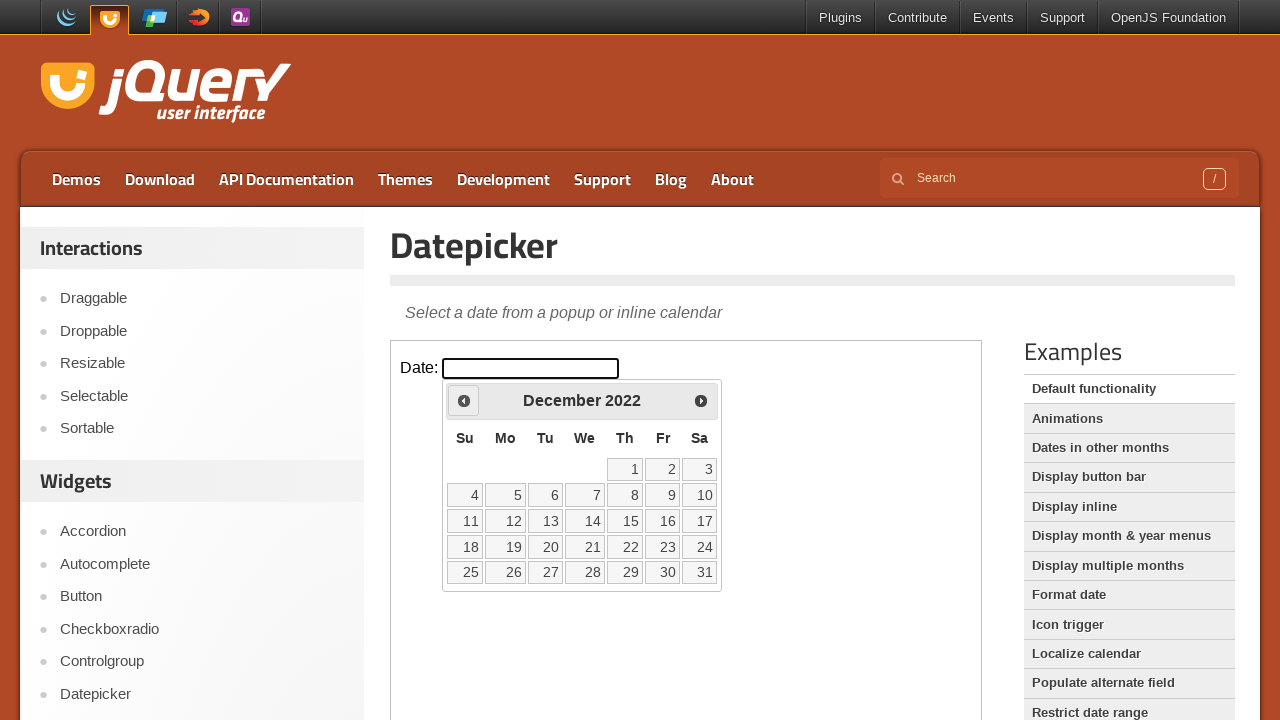

Clicked previous month arrow to navigate backwards at (464, 400) on iframe.demo-frame >> internal:control=enter-frame >> span.ui-icon-circle-triangl
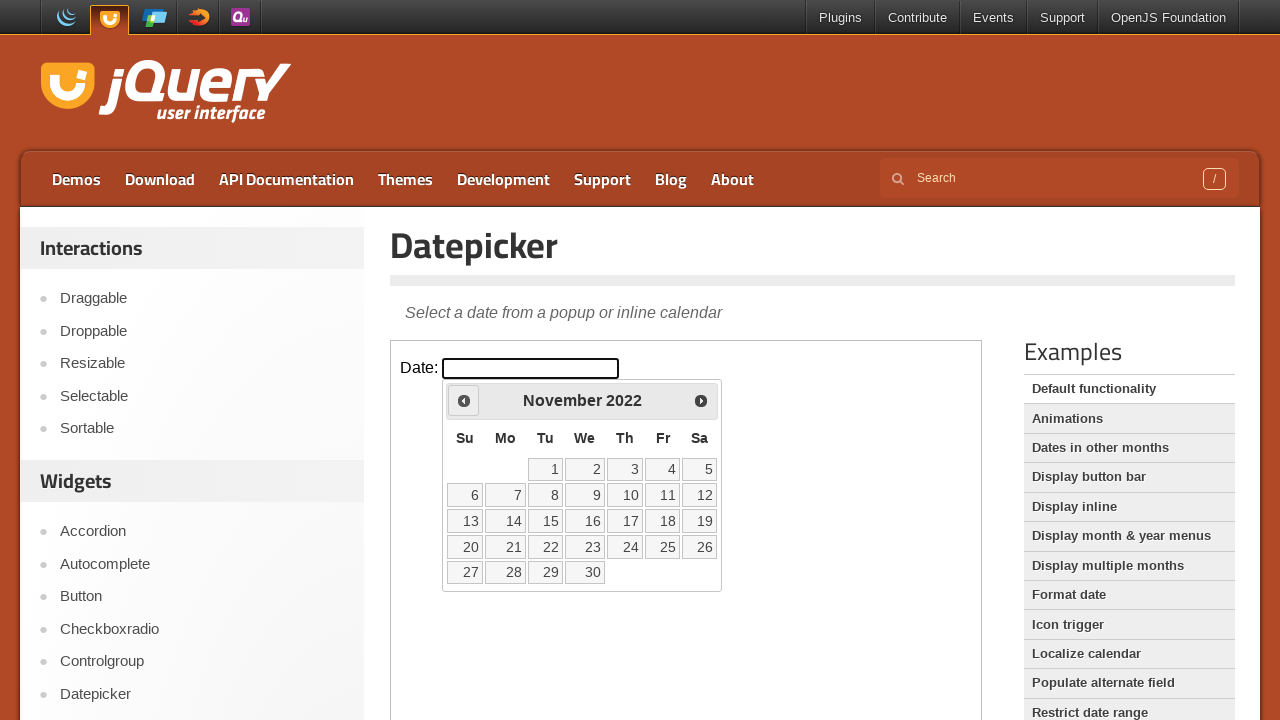

Waited 200ms for calendar to update
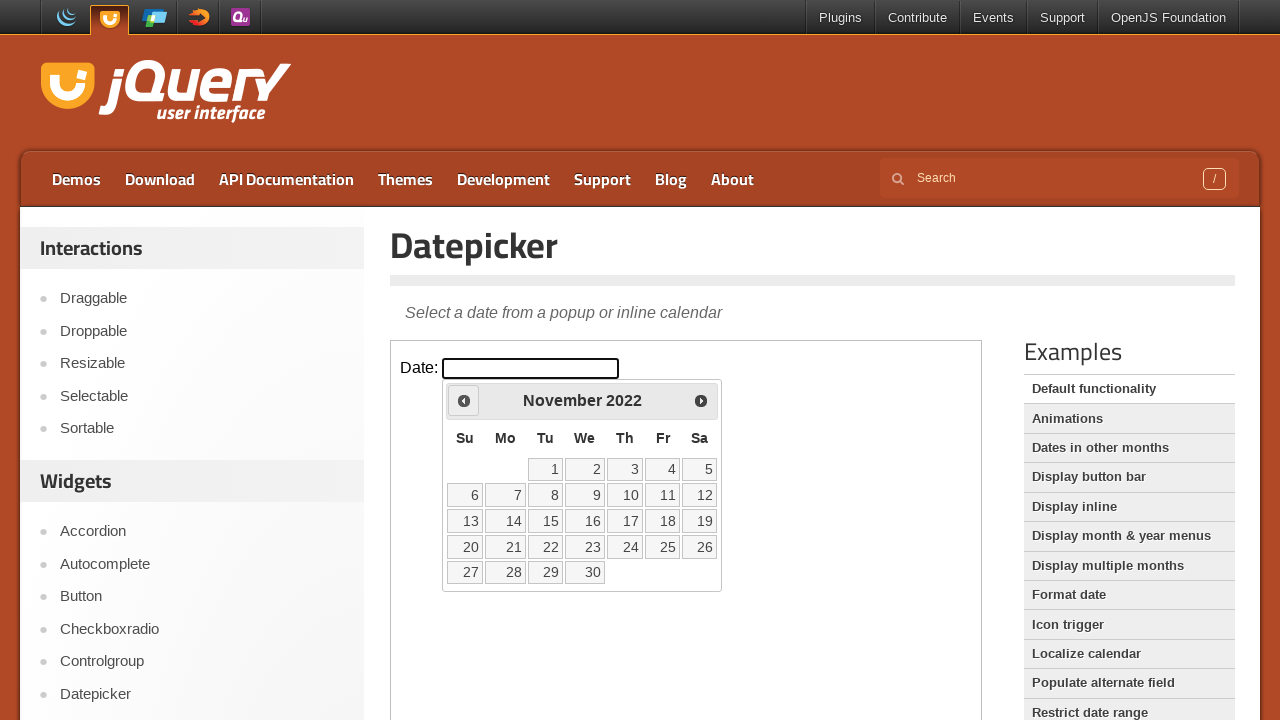

Checked current month: November 2022
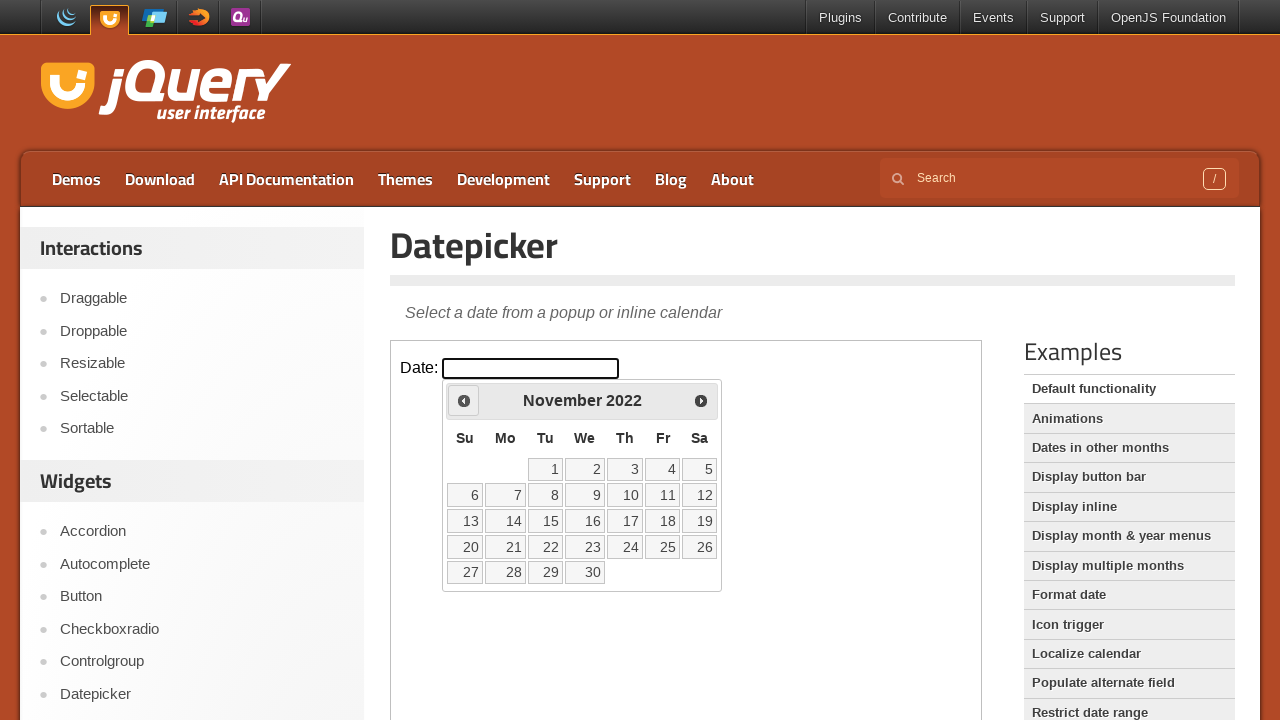

Clicked previous month arrow to navigate backwards at (464, 400) on iframe.demo-frame >> internal:control=enter-frame >> span.ui-icon-circle-triangl
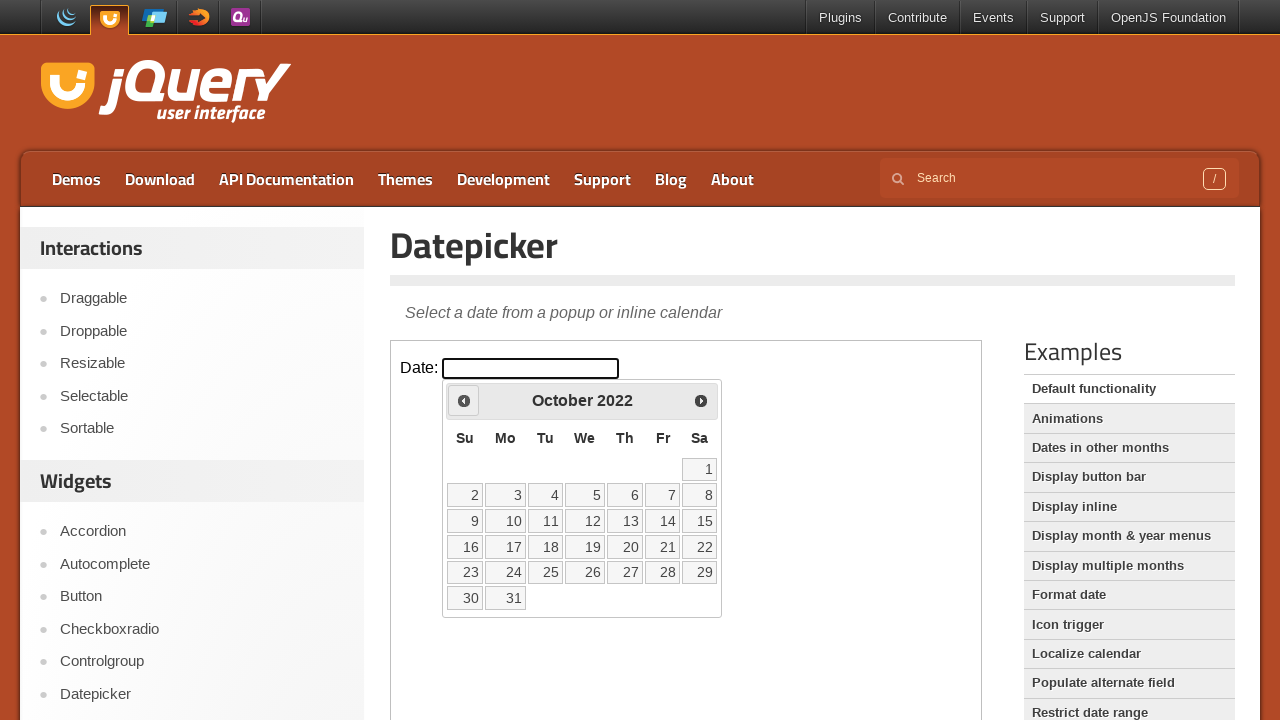

Waited 200ms for calendar to update
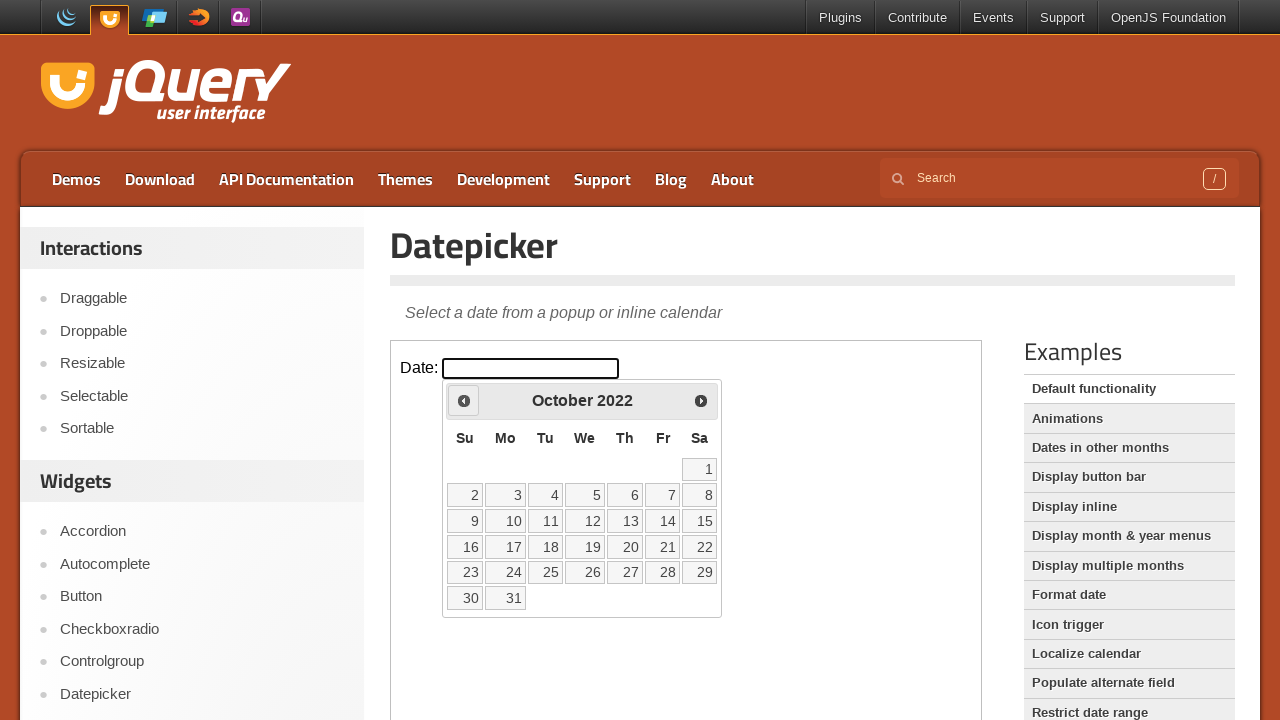

Checked current month: October 2022
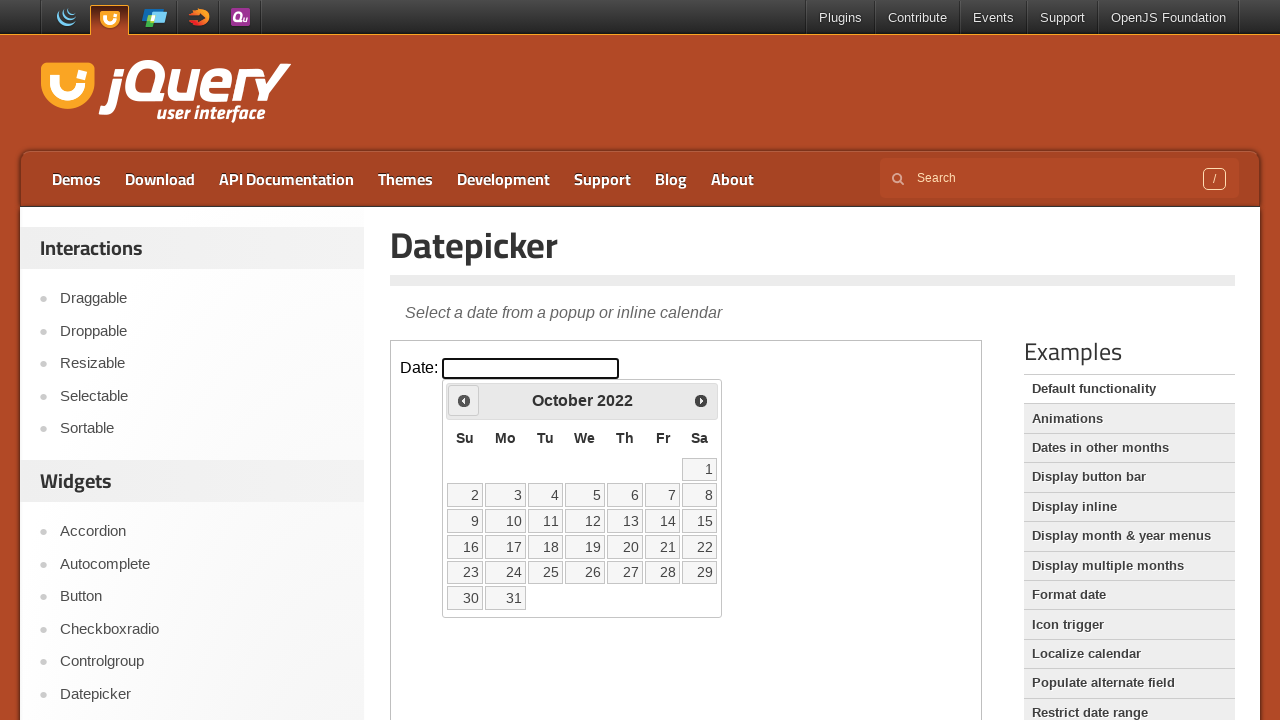

Clicked previous month arrow to navigate backwards at (464, 400) on iframe.demo-frame >> internal:control=enter-frame >> span.ui-icon-circle-triangl
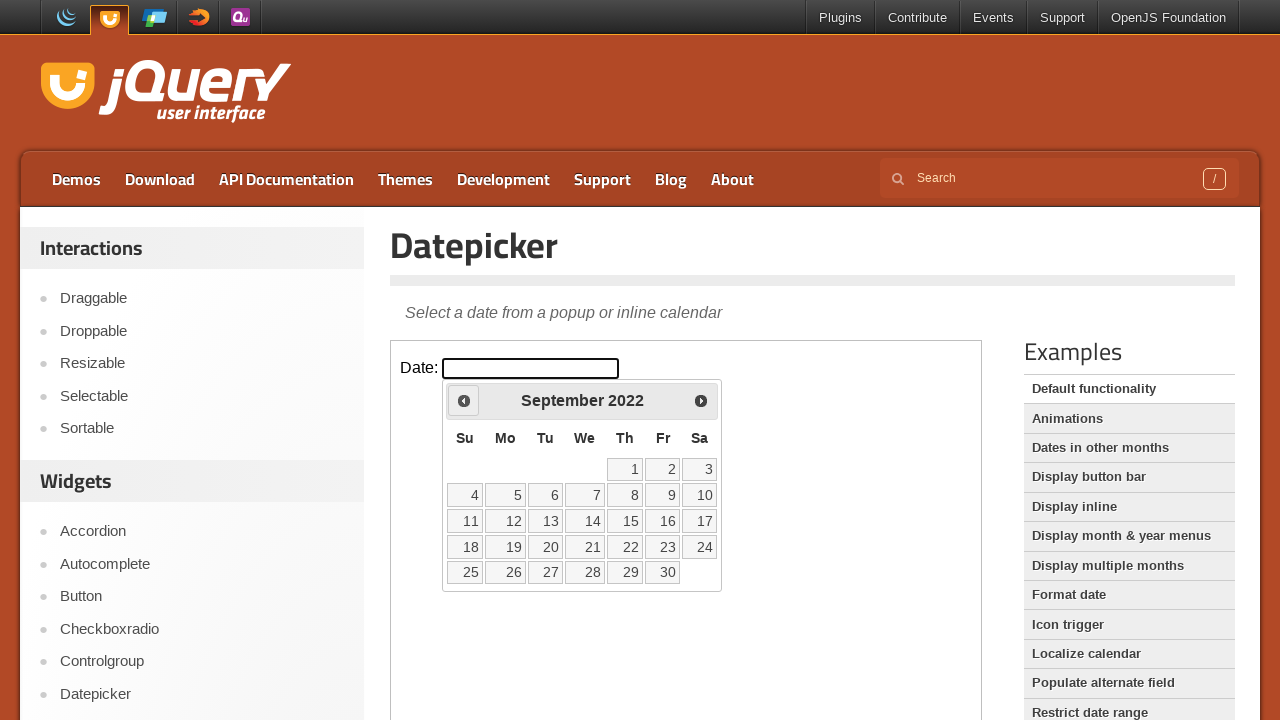

Waited 200ms for calendar to update
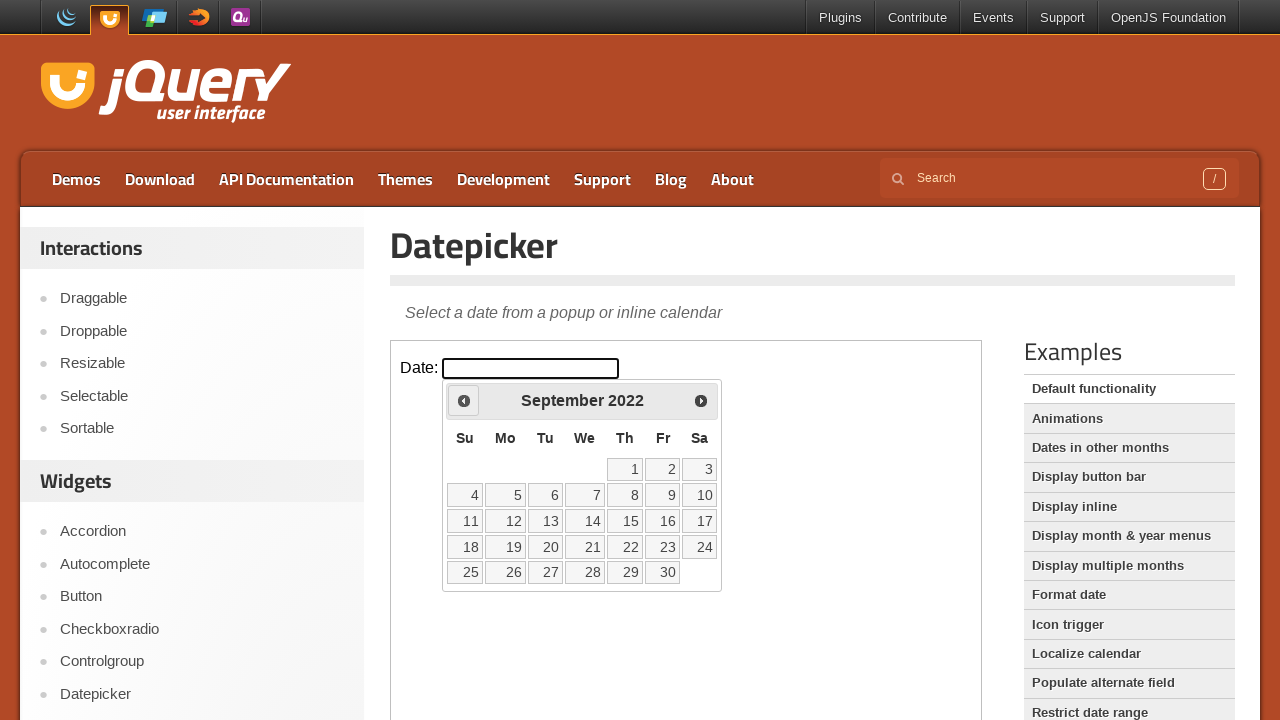

Checked current month: September 2022
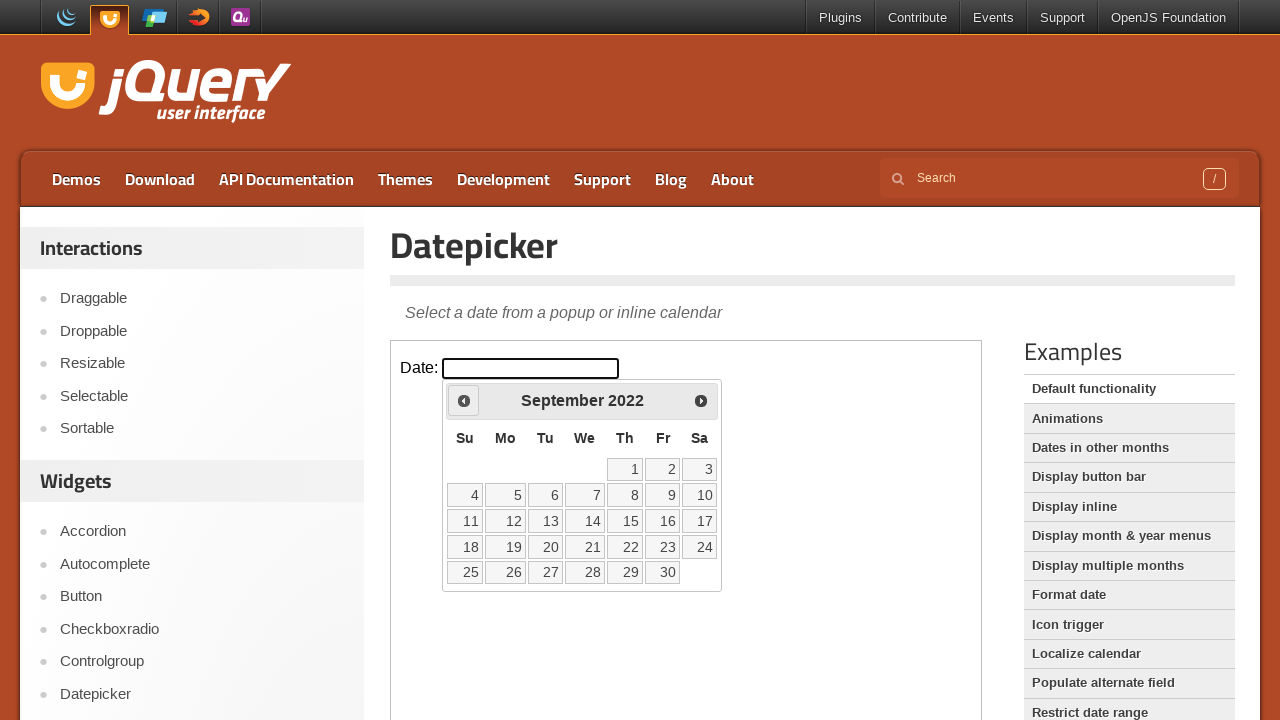

Clicked previous month arrow to navigate backwards at (464, 400) on iframe.demo-frame >> internal:control=enter-frame >> span.ui-icon-circle-triangl
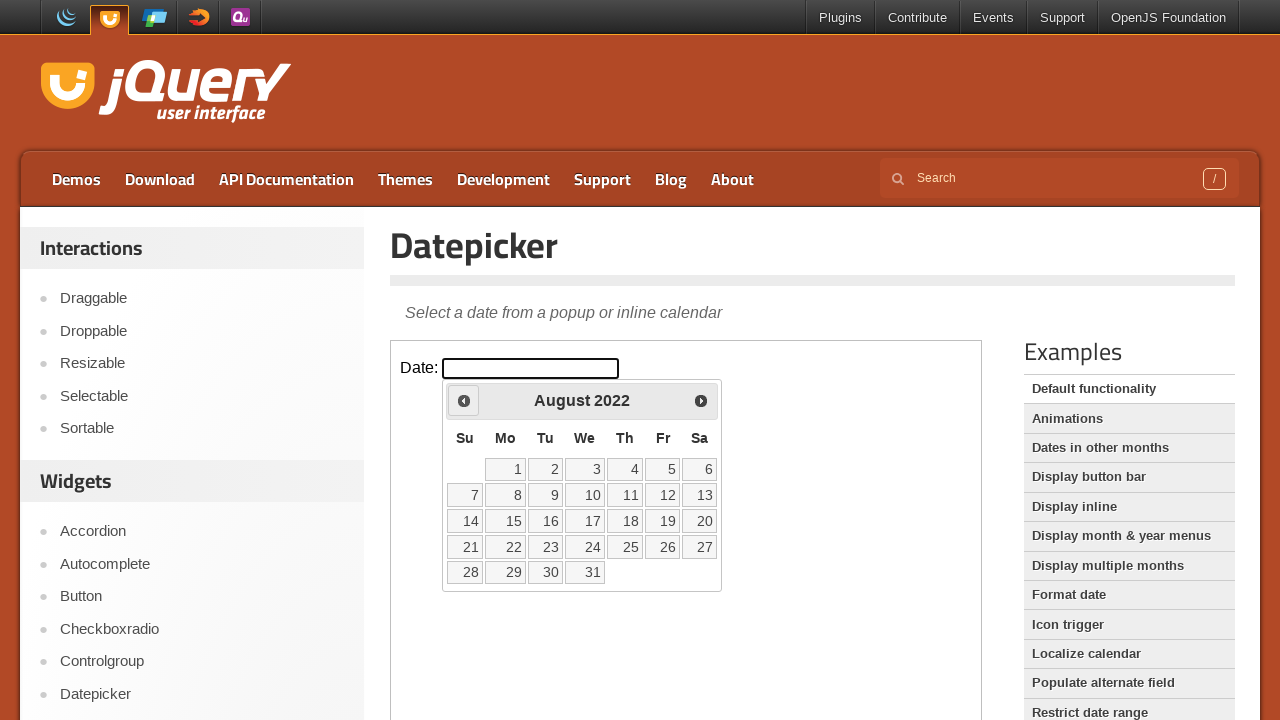

Waited 200ms for calendar to update
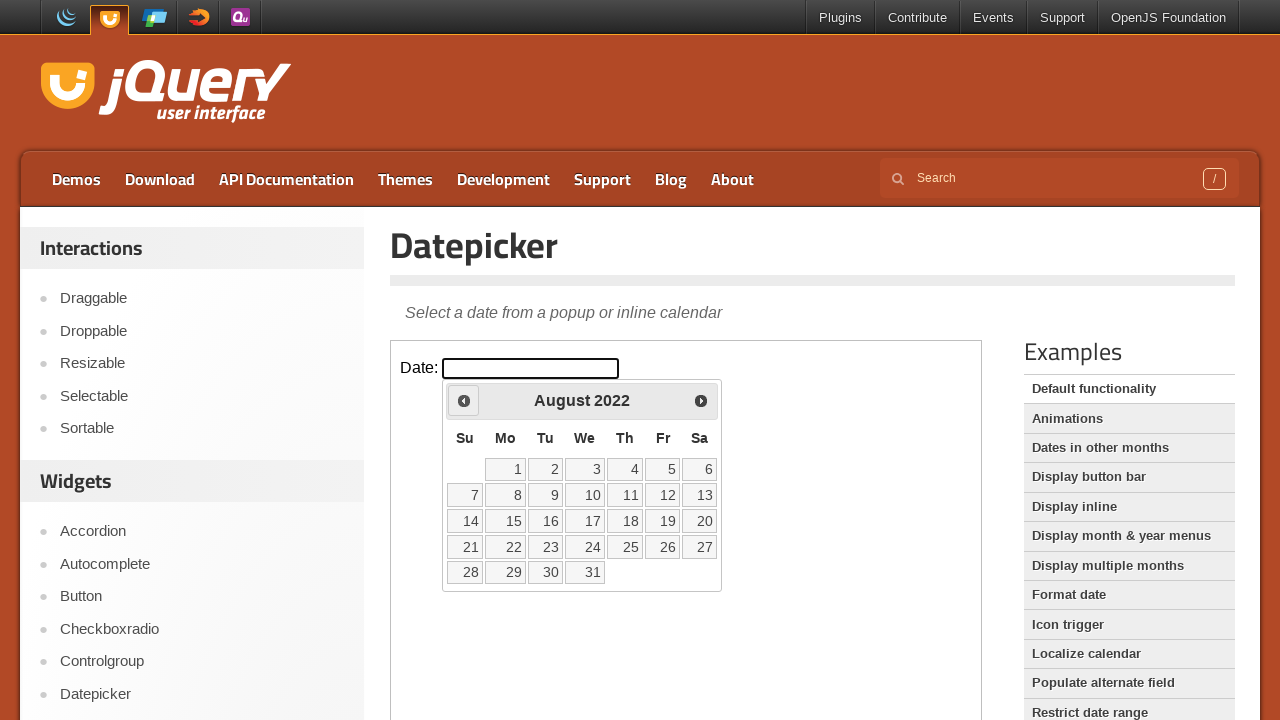

Checked current month: August 2022
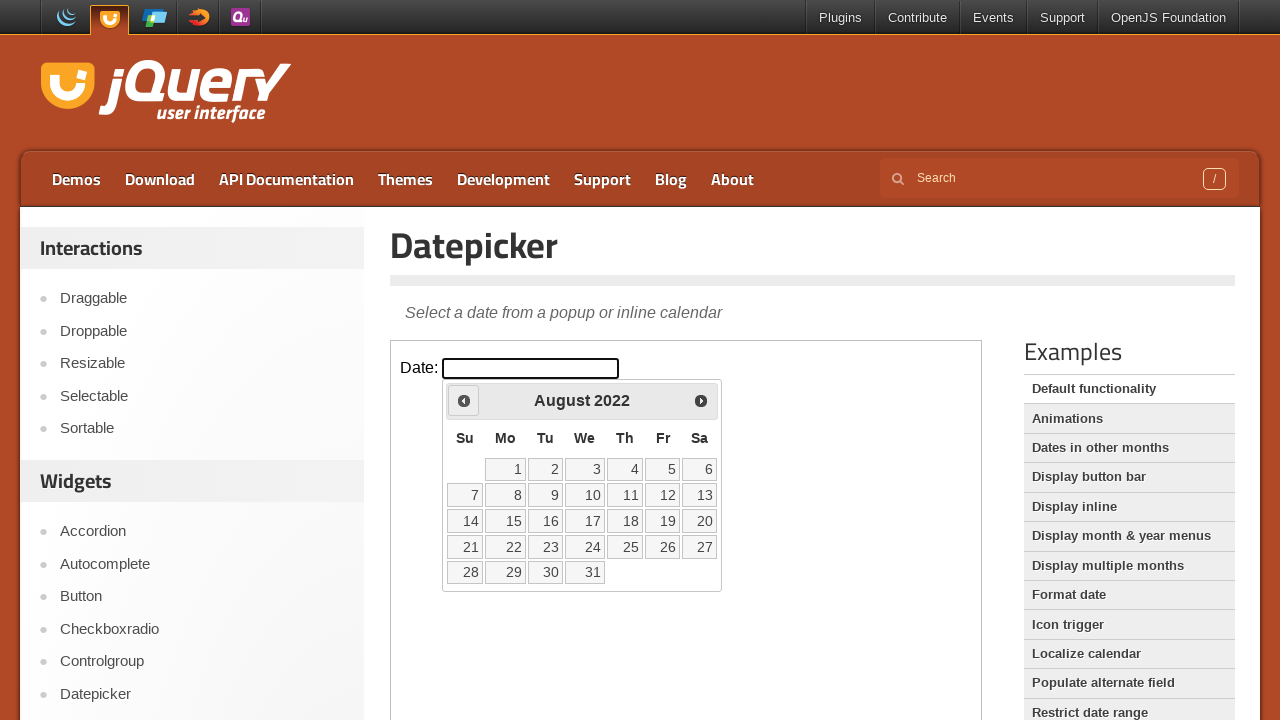

Clicked previous month arrow to navigate backwards at (464, 400) on iframe.demo-frame >> internal:control=enter-frame >> span.ui-icon-circle-triangl
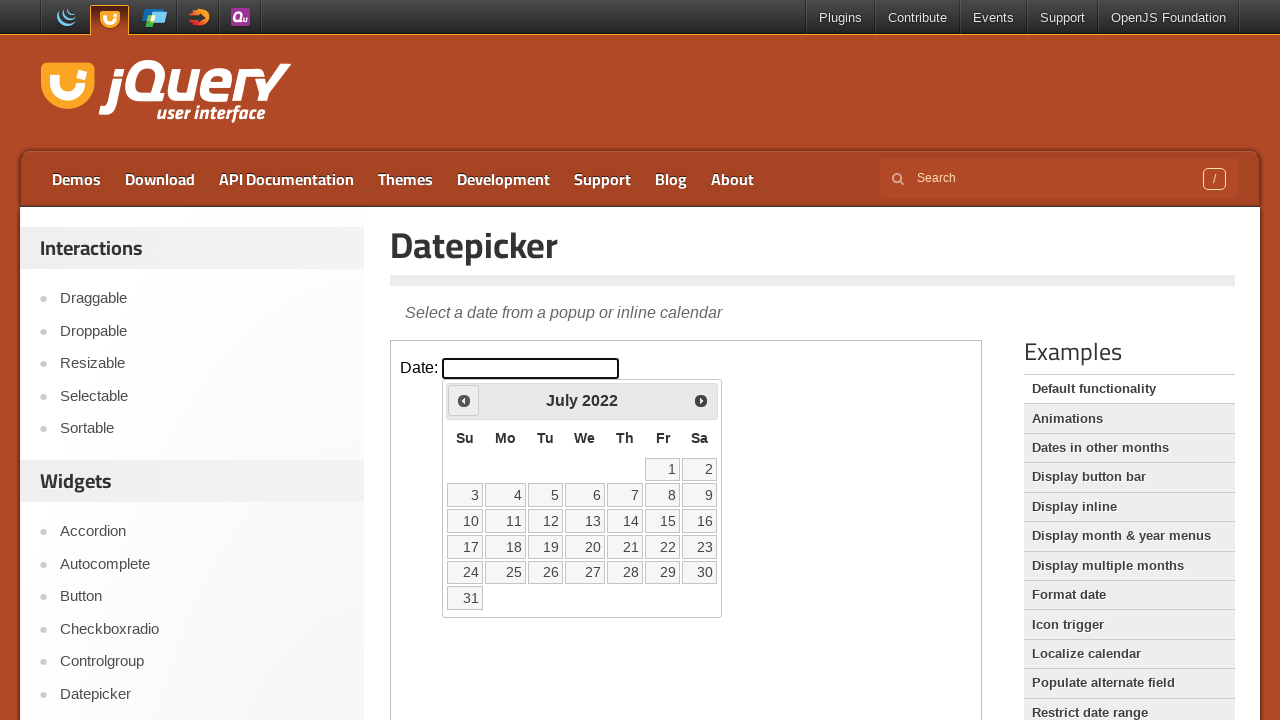

Waited 200ms for calendar to update
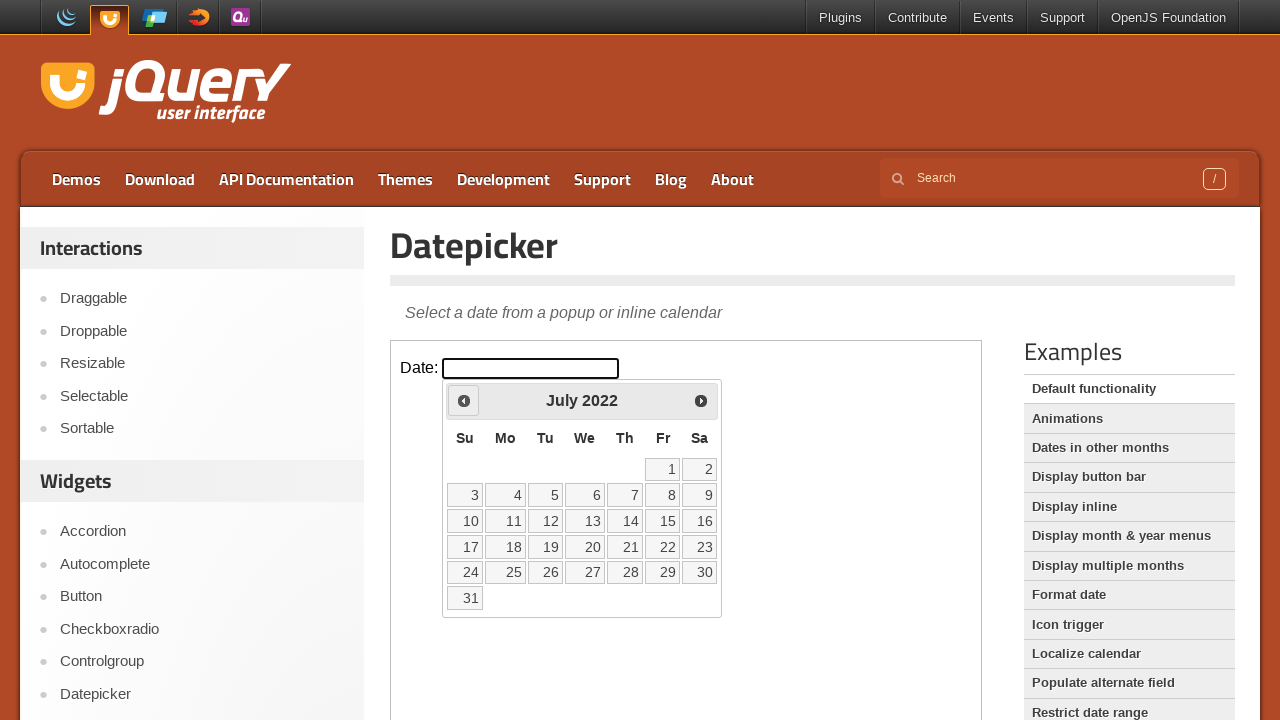

Checked current month: July 2022
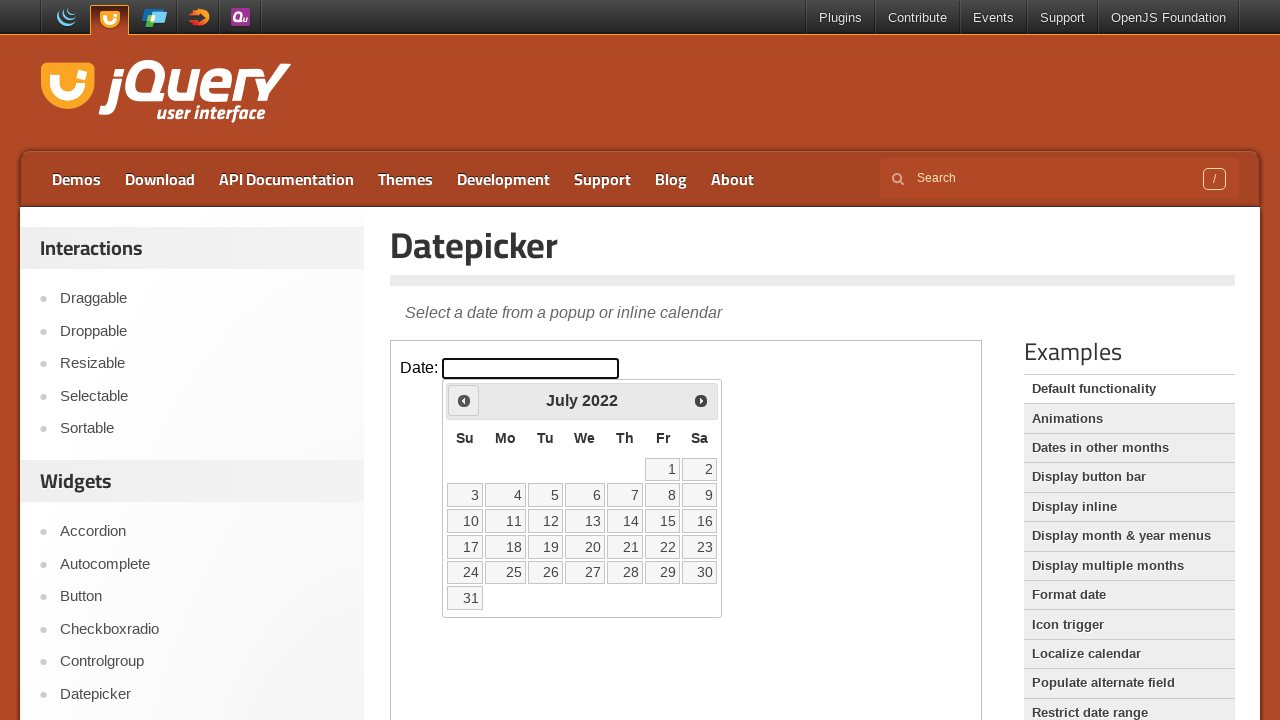

Clicked previous month arrow to navigate backwards at (464, 400) on iframe.demo-frame >> internal:control=enter-frame >> span.ui-icon-circle-triangl
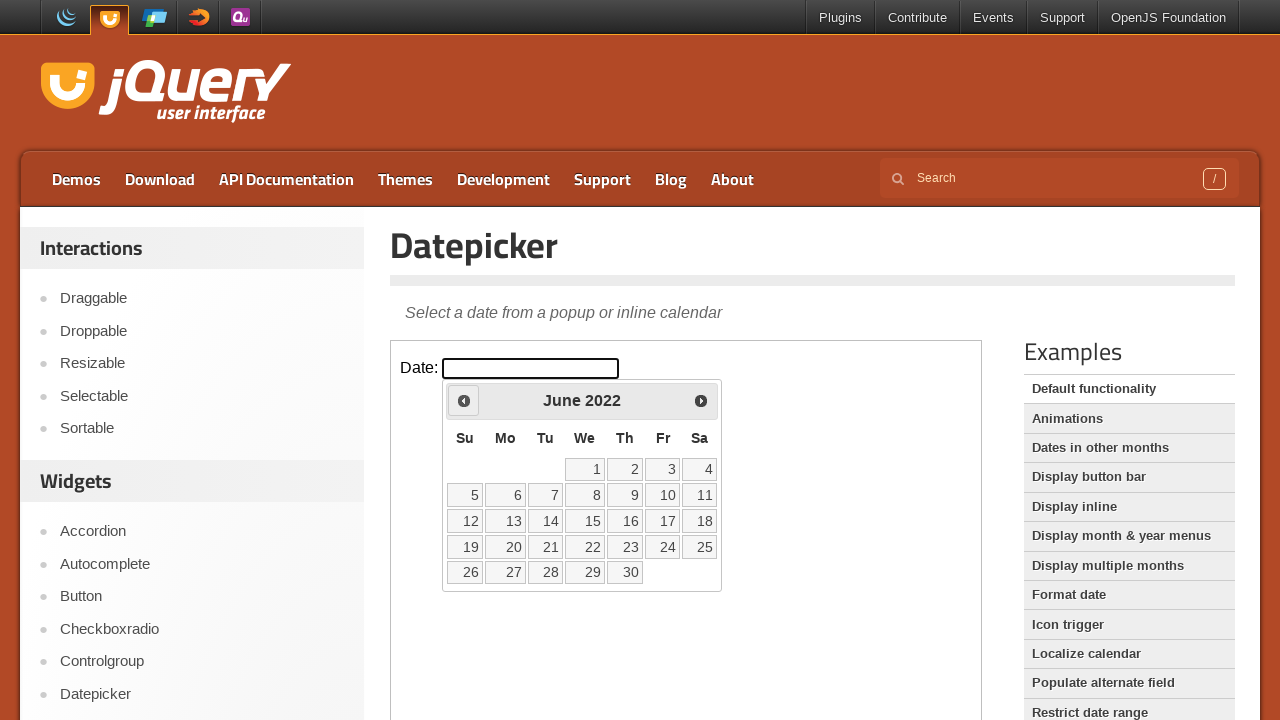

Waited 200ms for calendar to update
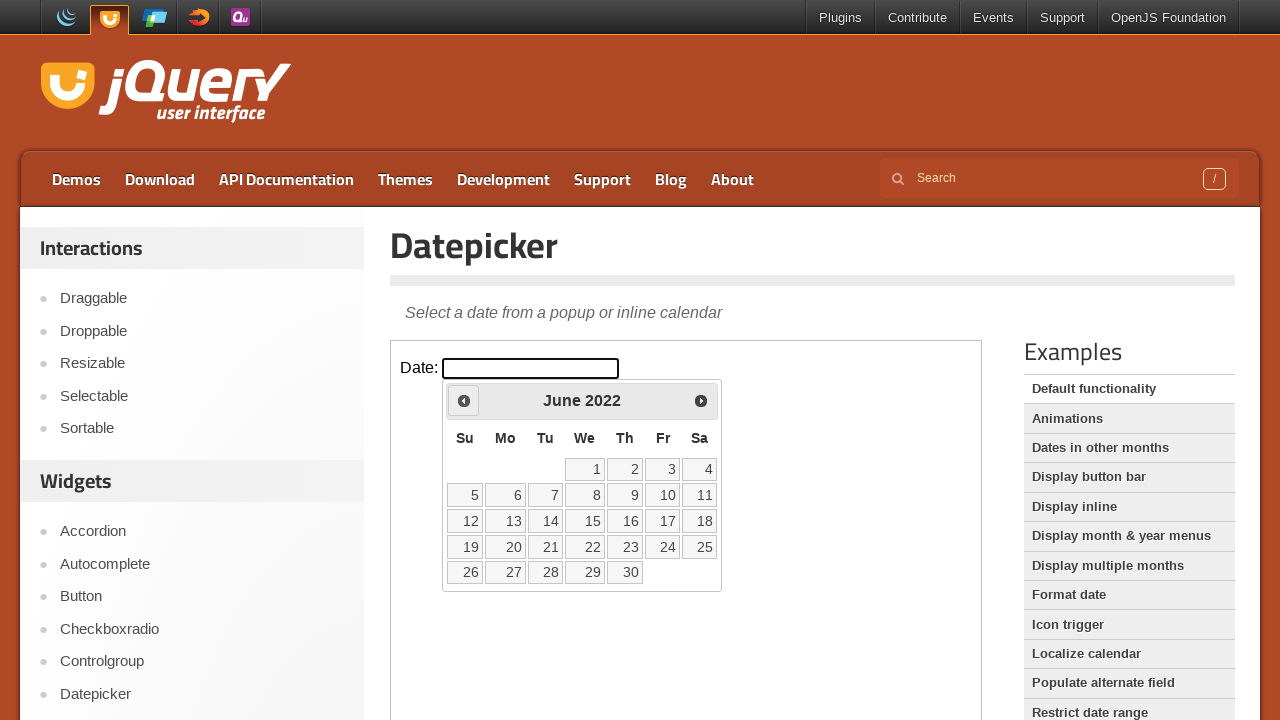

Checked current month: June 2022
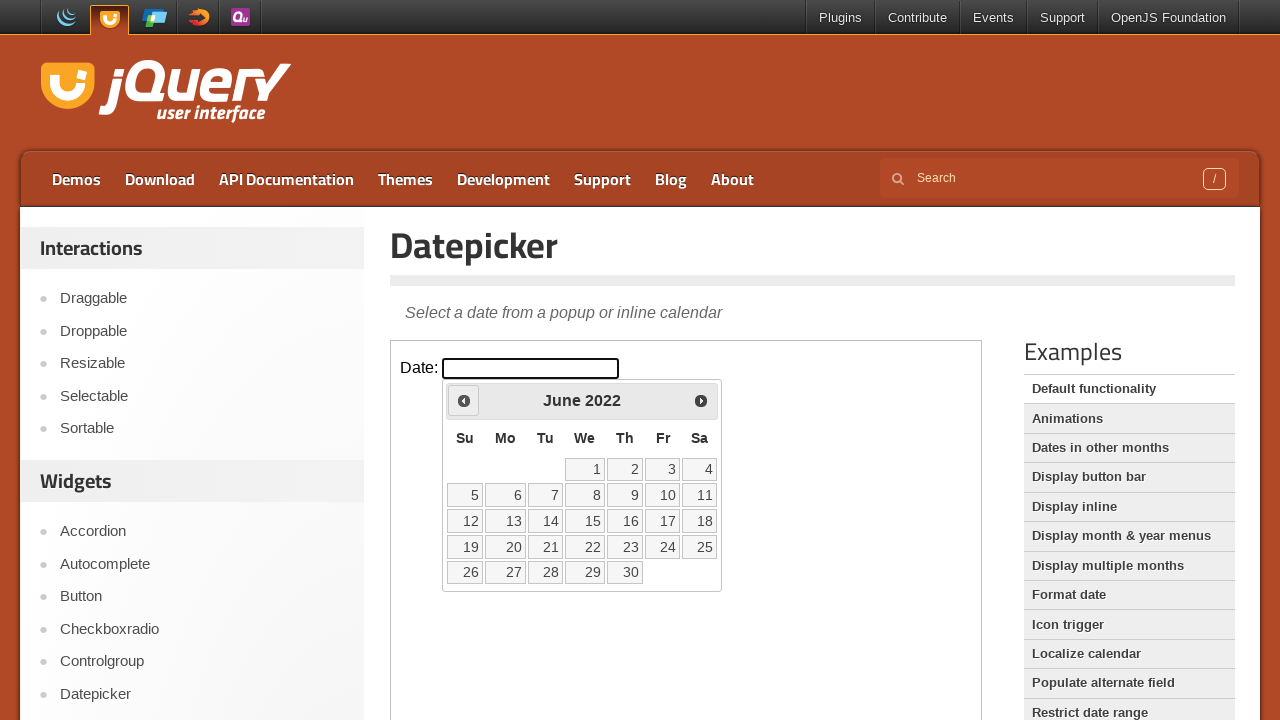

Clicked previous month arrow to navigate backwards at (464, 400) on iframe.demo-frame >> internal:control=enter-frame >> span.ui-icon-circle-triangl
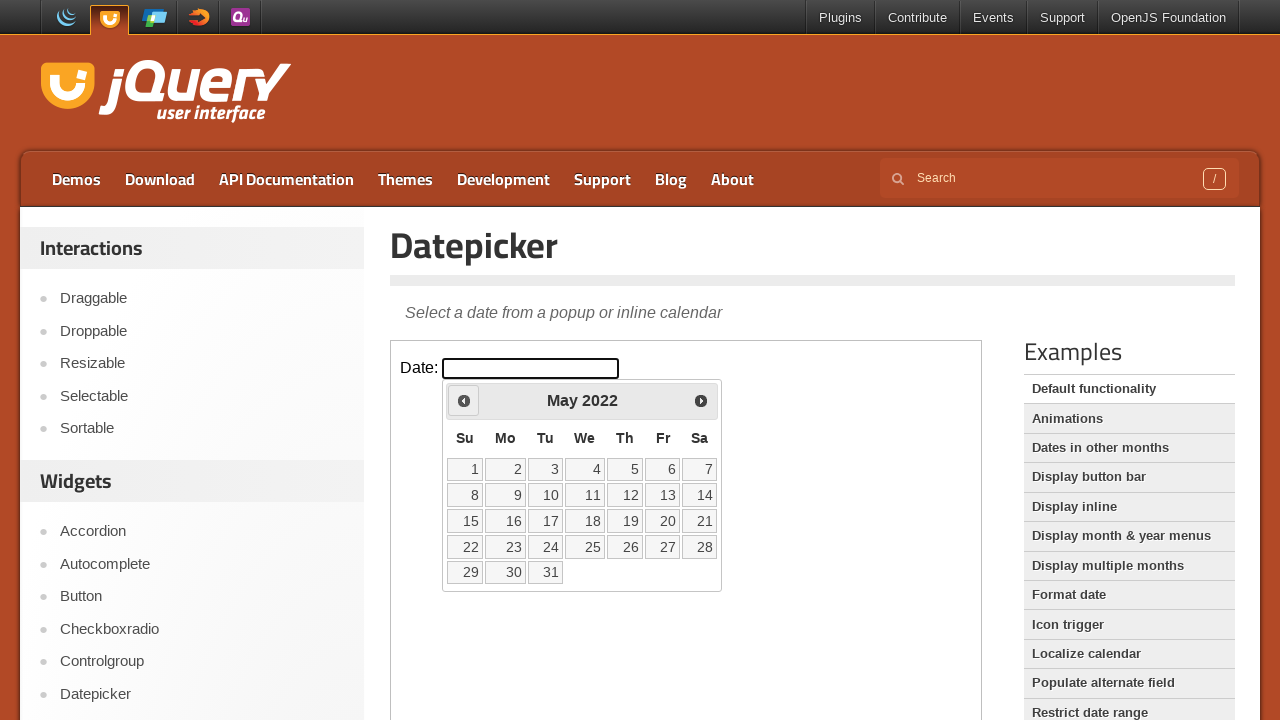

Waited 200ms for calendar to update
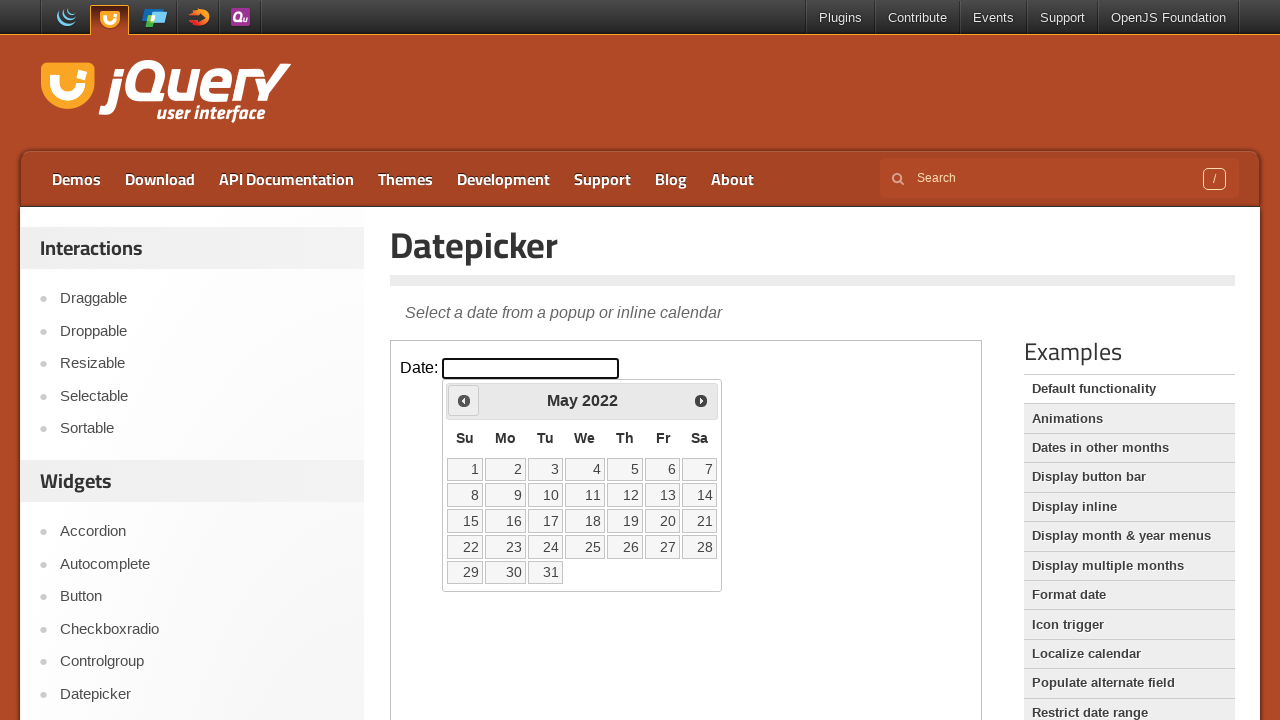

Checked current month: May 2022
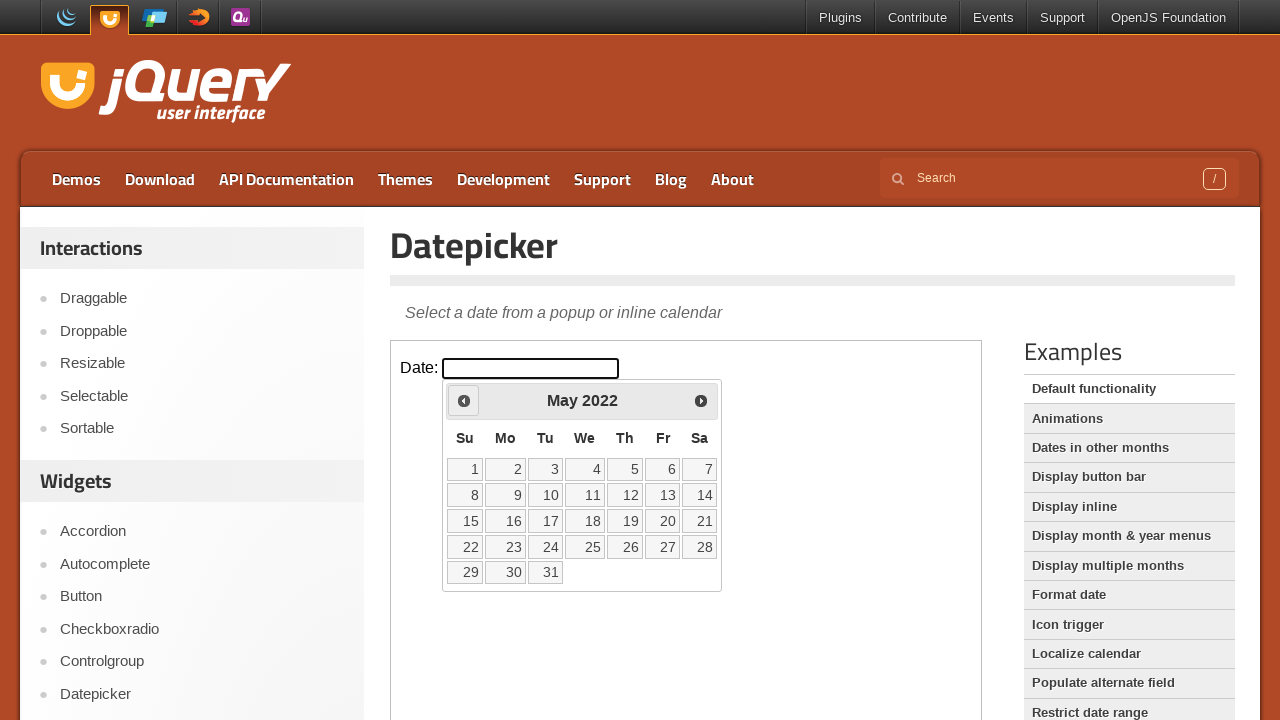

Clicked previous month arrow to navigate backwards at (464, 400) on iframe.demo-frame >> internal:control=enter-frame >> span.ui-icon-circle-triangl
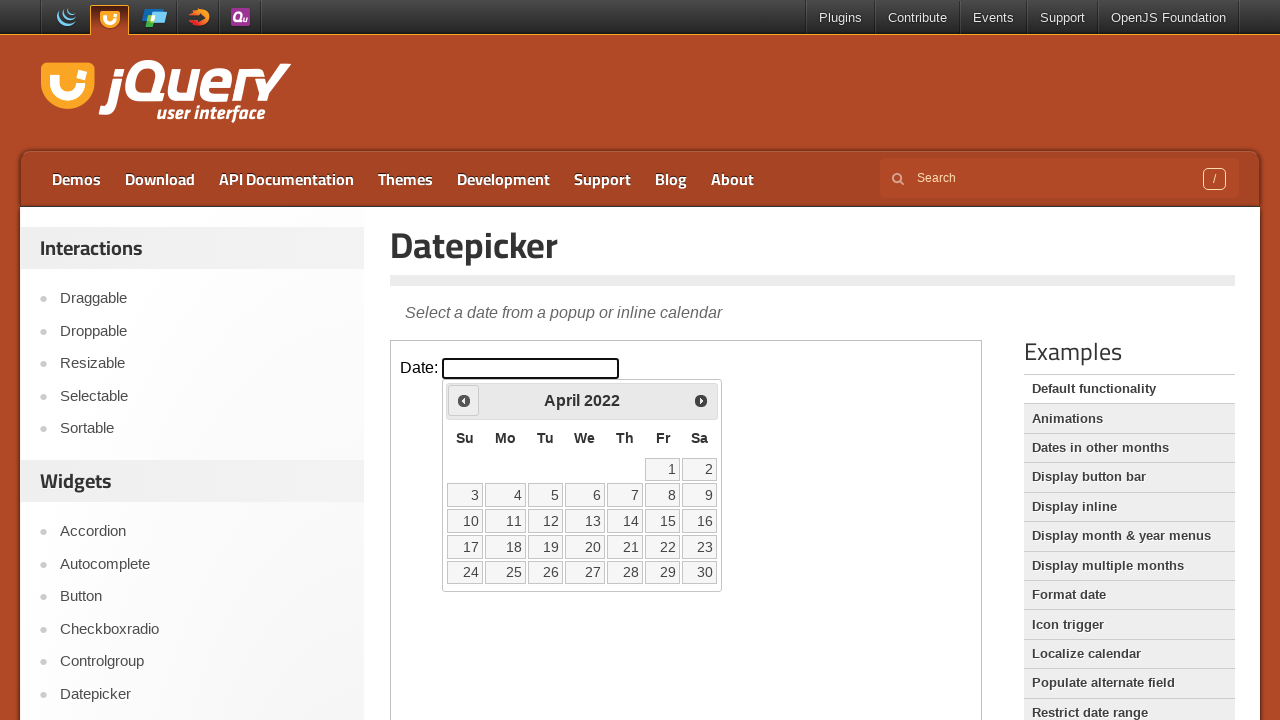

Waited 200ms for calendar to update
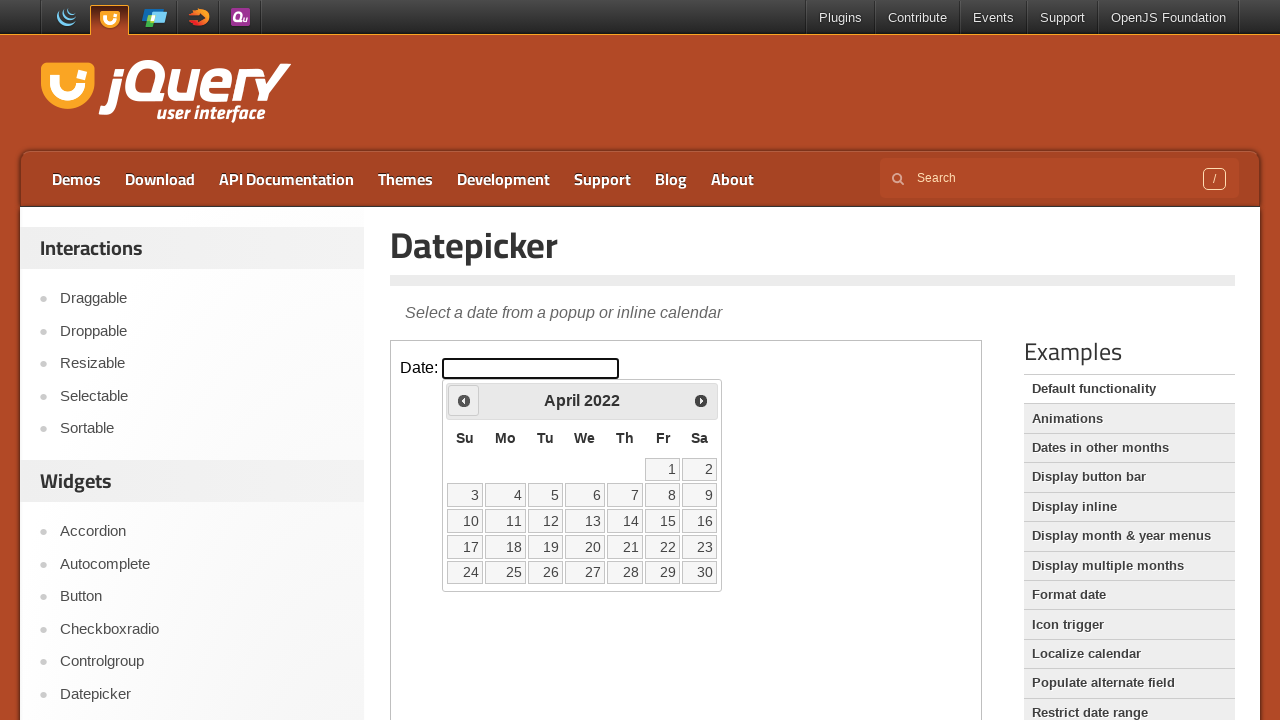

Checked current month: April 2022
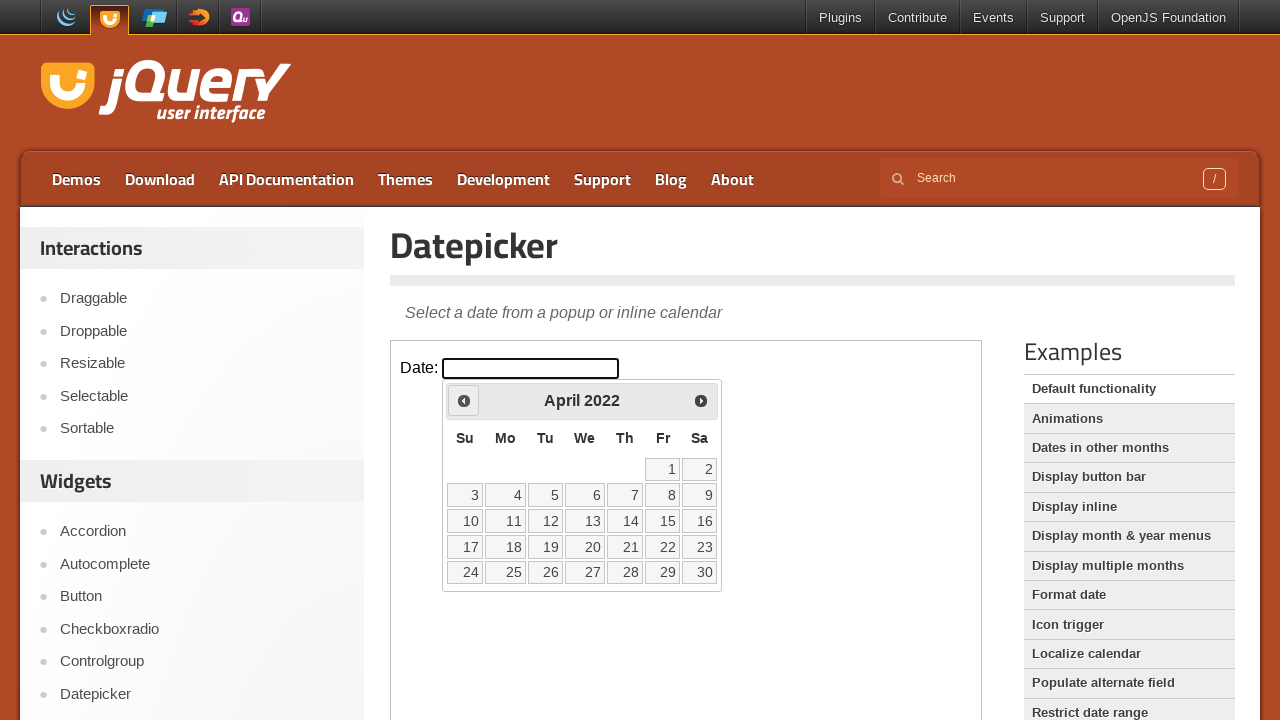

Clicked previous month arrow to navigate backwards at (464, 400) on iframe.demo-frame >> internal:control=enter-frame >> span.ui-icon-circle-triangl
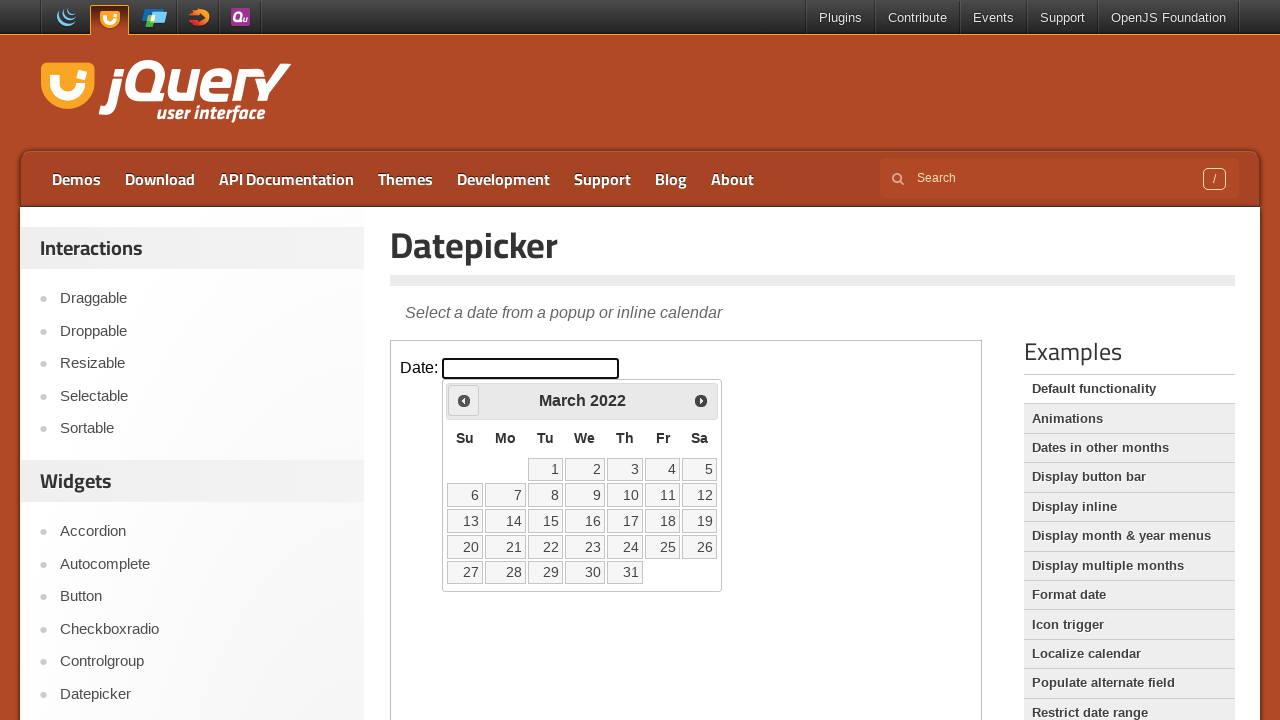

Waited 200ms for calendar to update
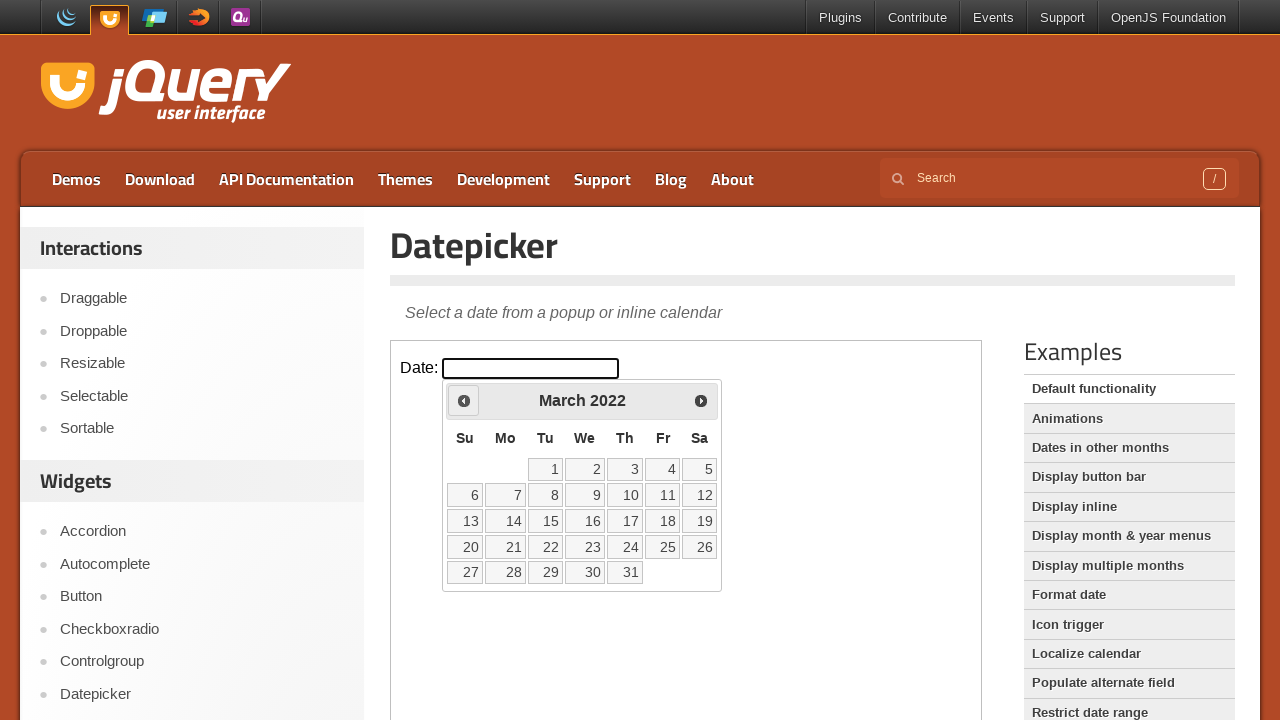

Checked current month: March 2022
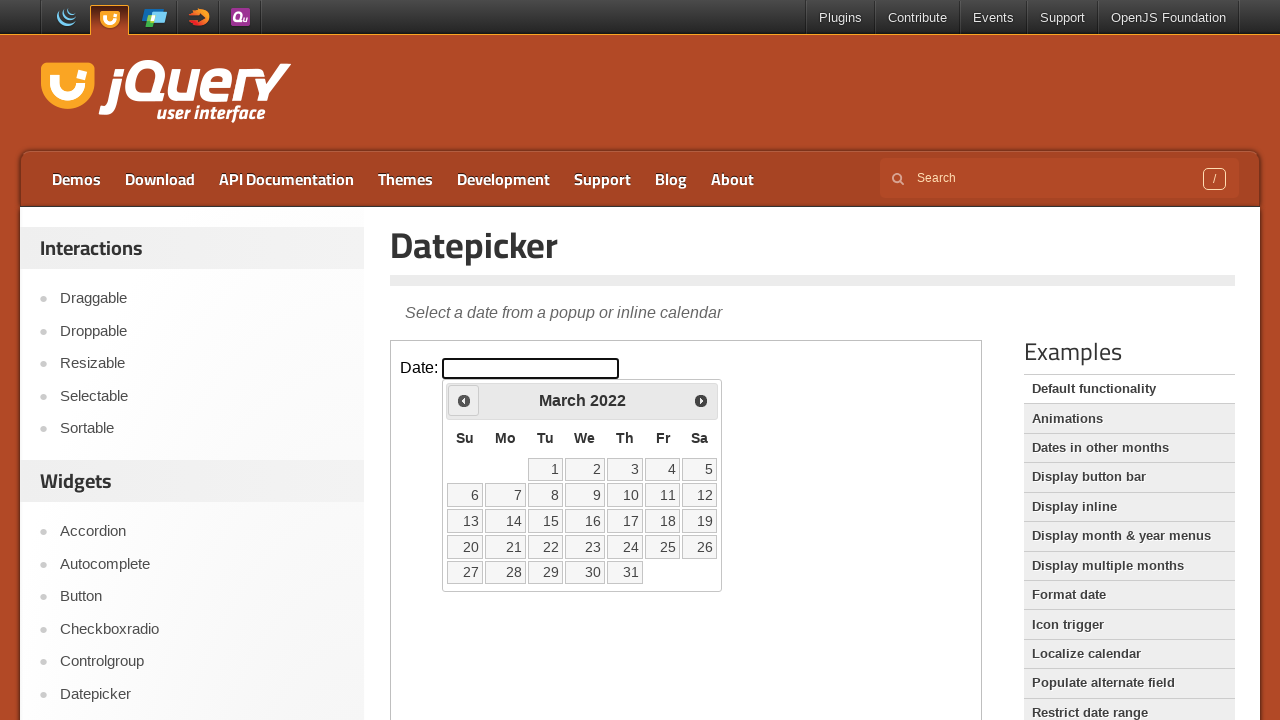

Clicked previous month arrow to navigate backwards at (464, 400) on iframe.demo-frame >> internal:control=enter-frame >> span.ui-icon-circle-triangl
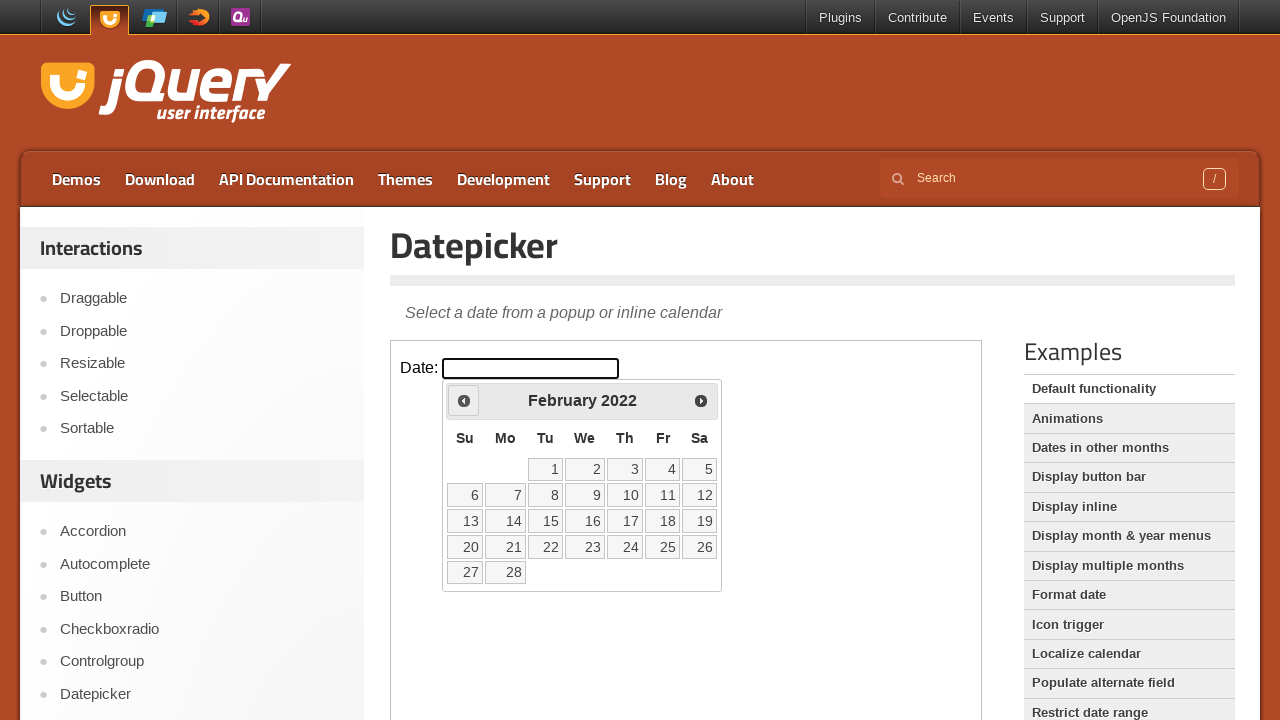

Waited 200ms for calendar to update
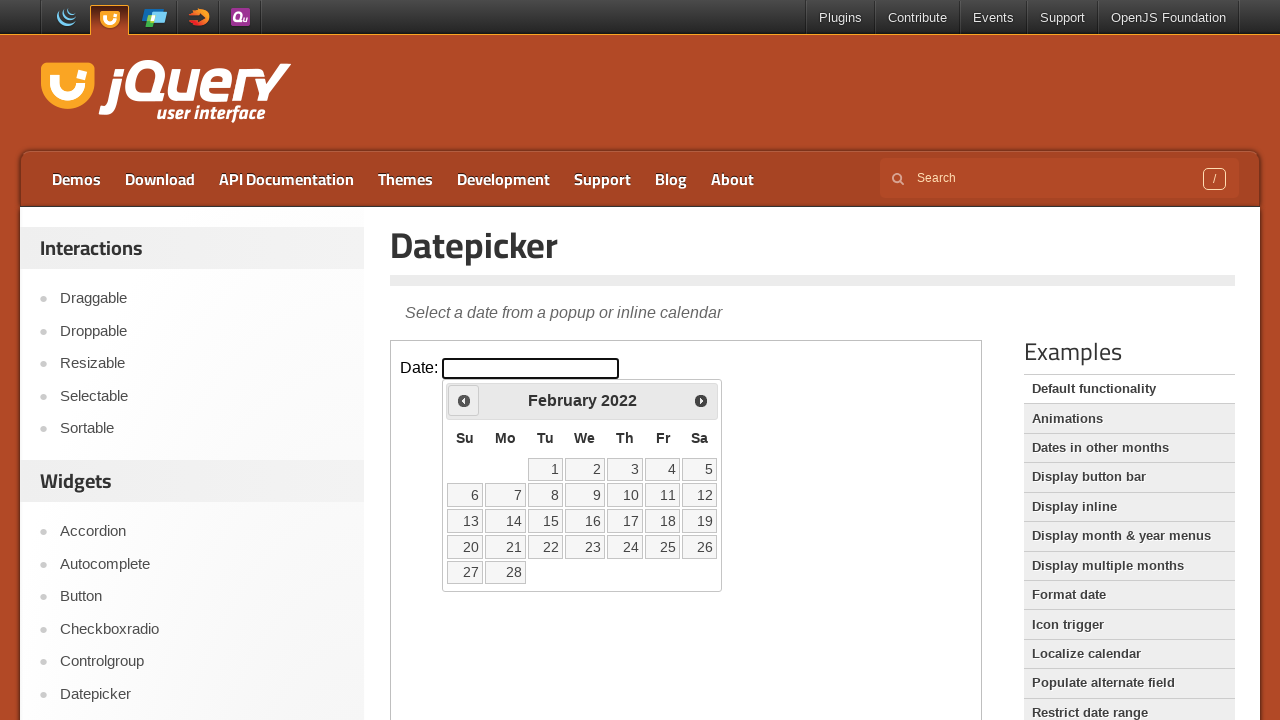

Checked current month: February 2022
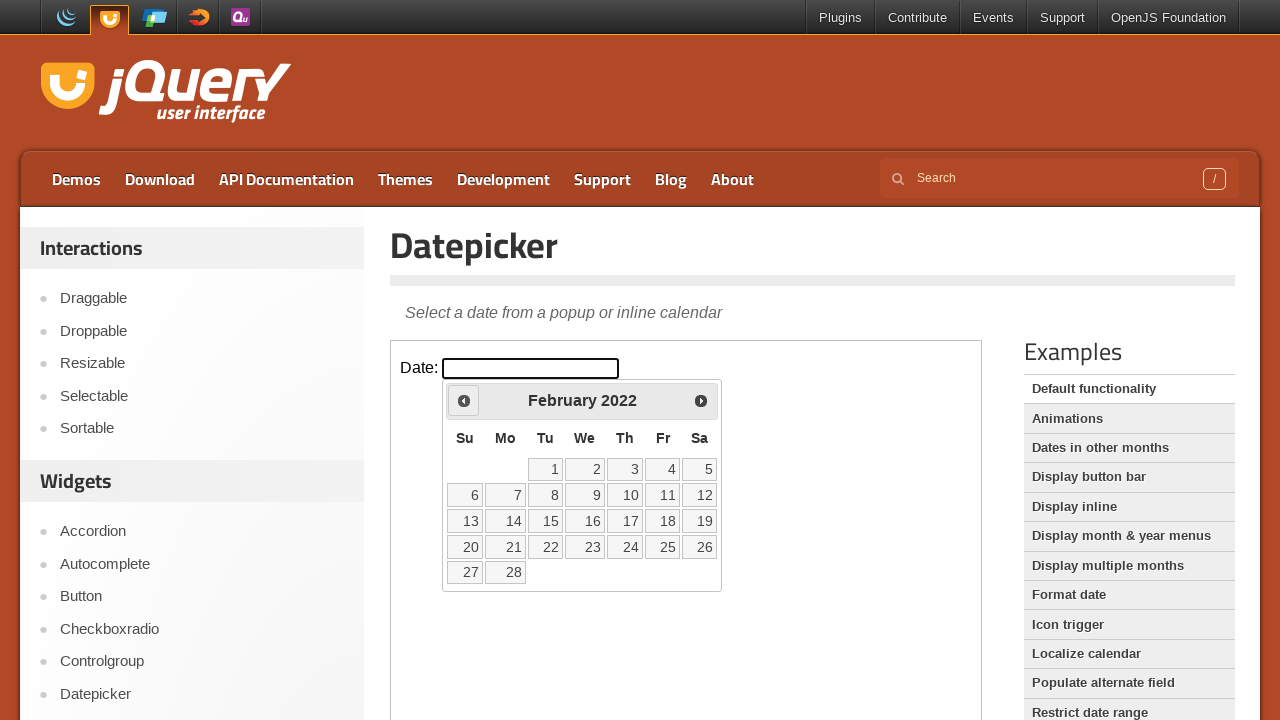

Clicked previous month arrow to navigate backwards at (464, 400) on iframe.demo-frame >> internal:control=enter-frame >> span.ui-icon-circle-triangl
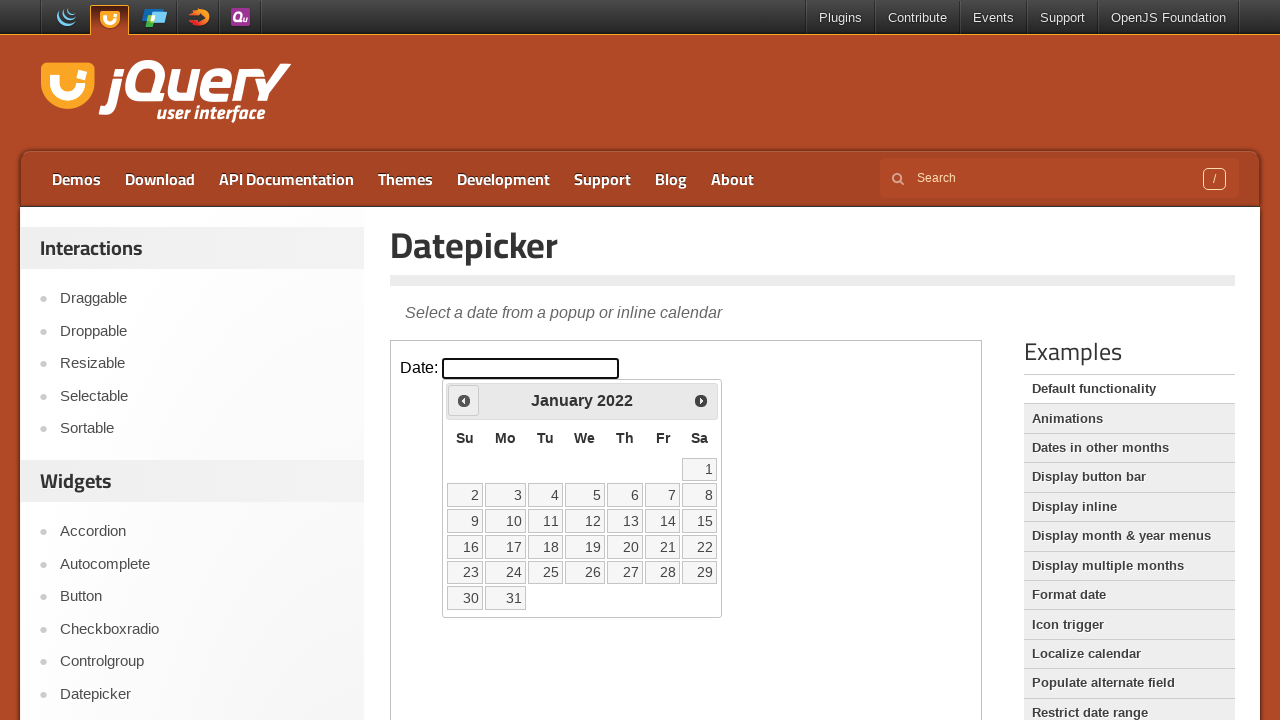

Waited 200ms for calendar to update
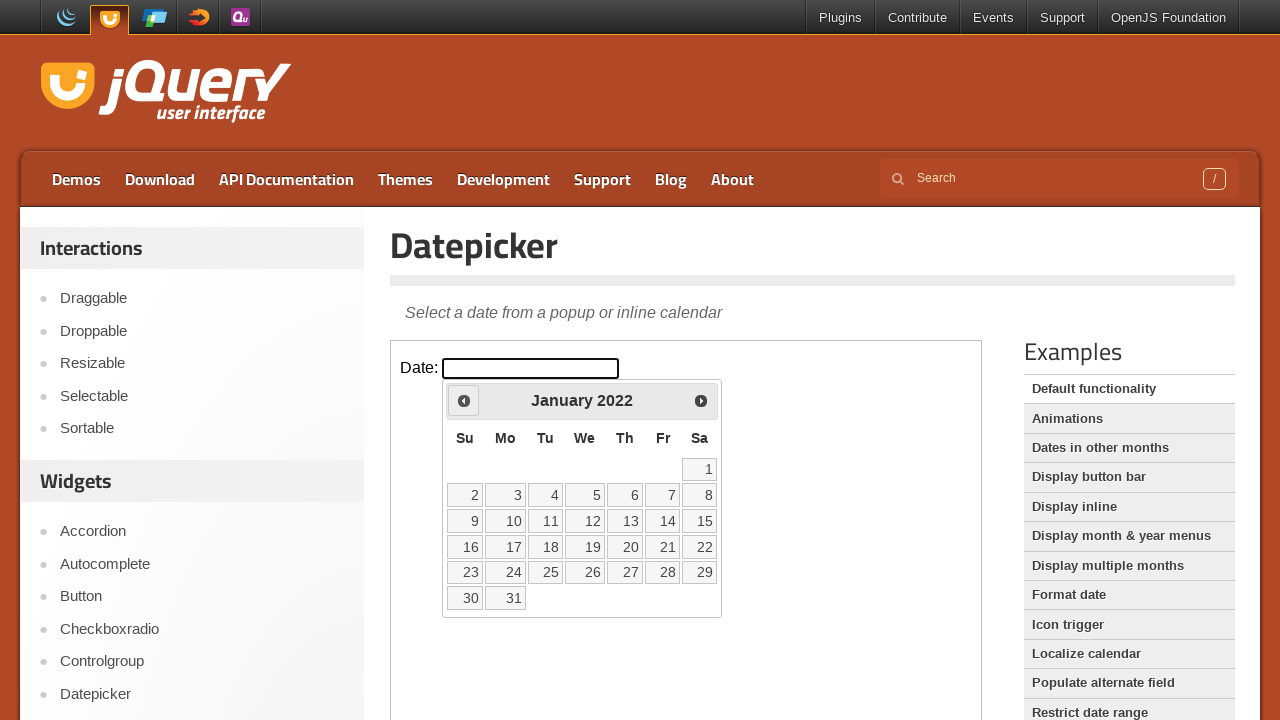

Checked current month: January 2022
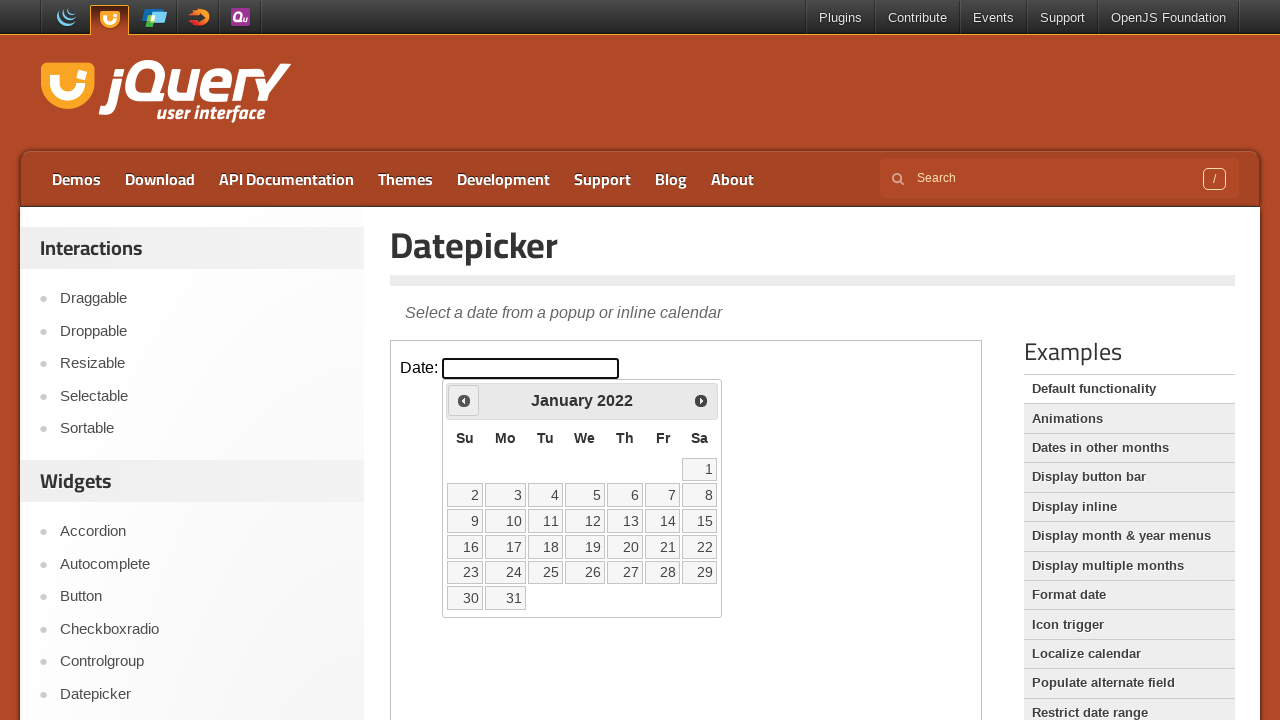

Clicked previous month arrow to navigate backwards at (464, 400) on iframe.demo-frame >> internal:control=enter-frame >> span.ui-icon-circle-triangl
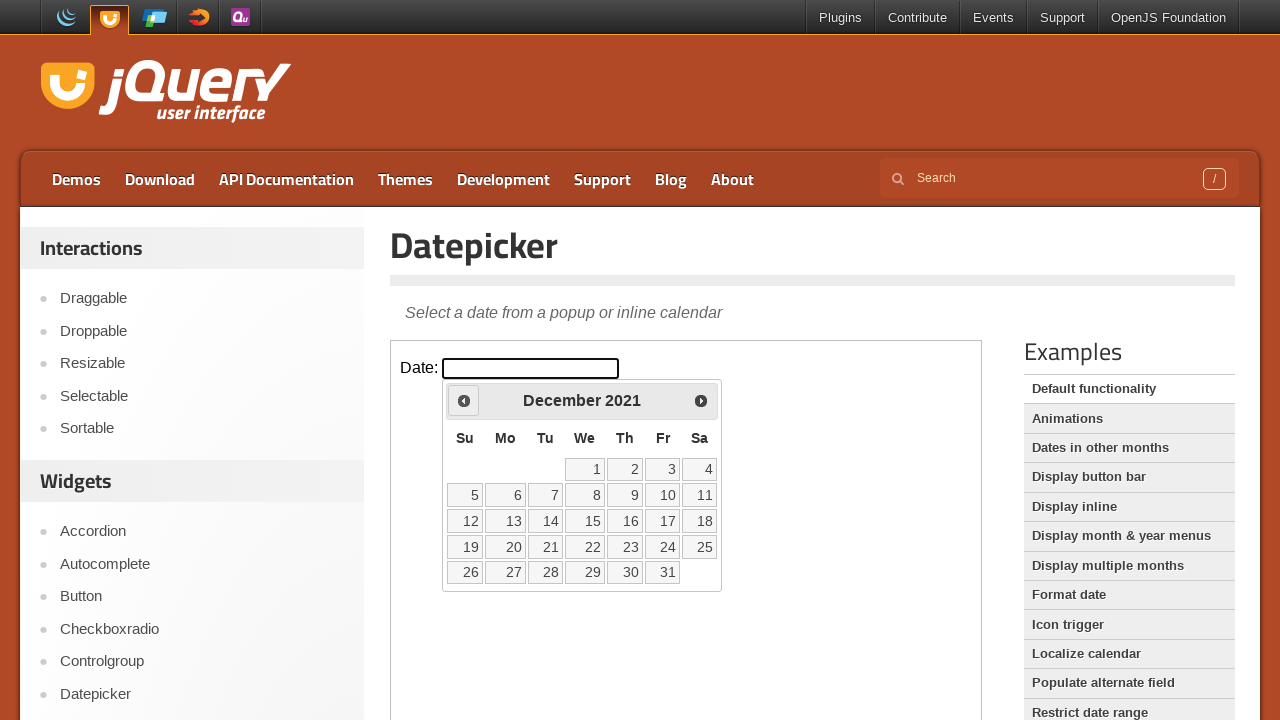

Waited 200ms for calendar to update
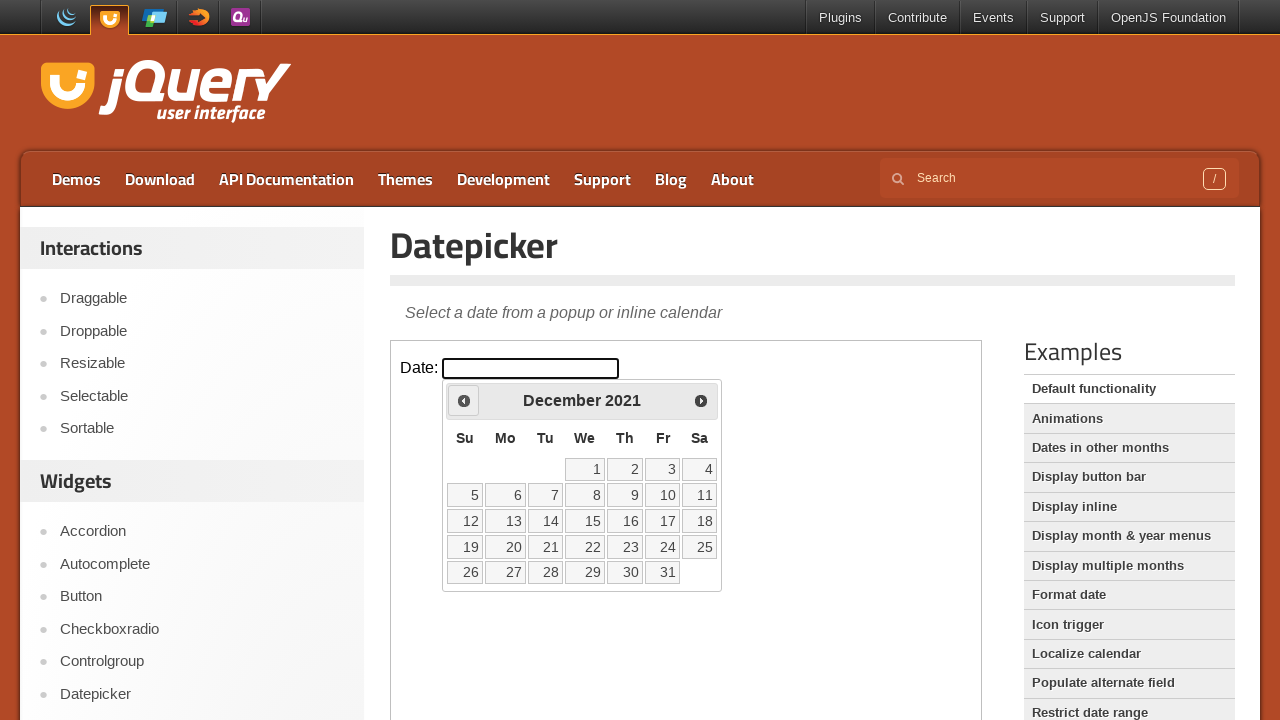

Checked current month: December 2021
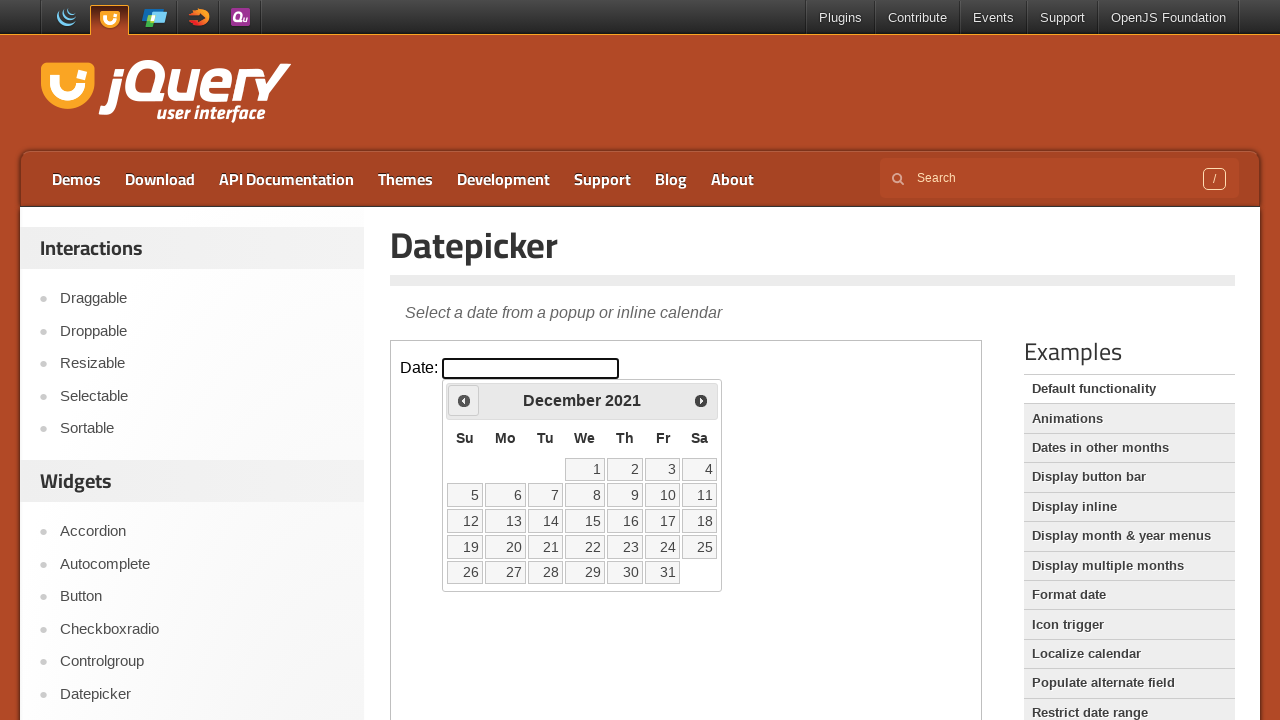

Clicked previous month arrow to navigate backwards at (464, 400) on iframe.demo-frame >> internal:control=enter-frame >> span.ui-icon-circle-triangl
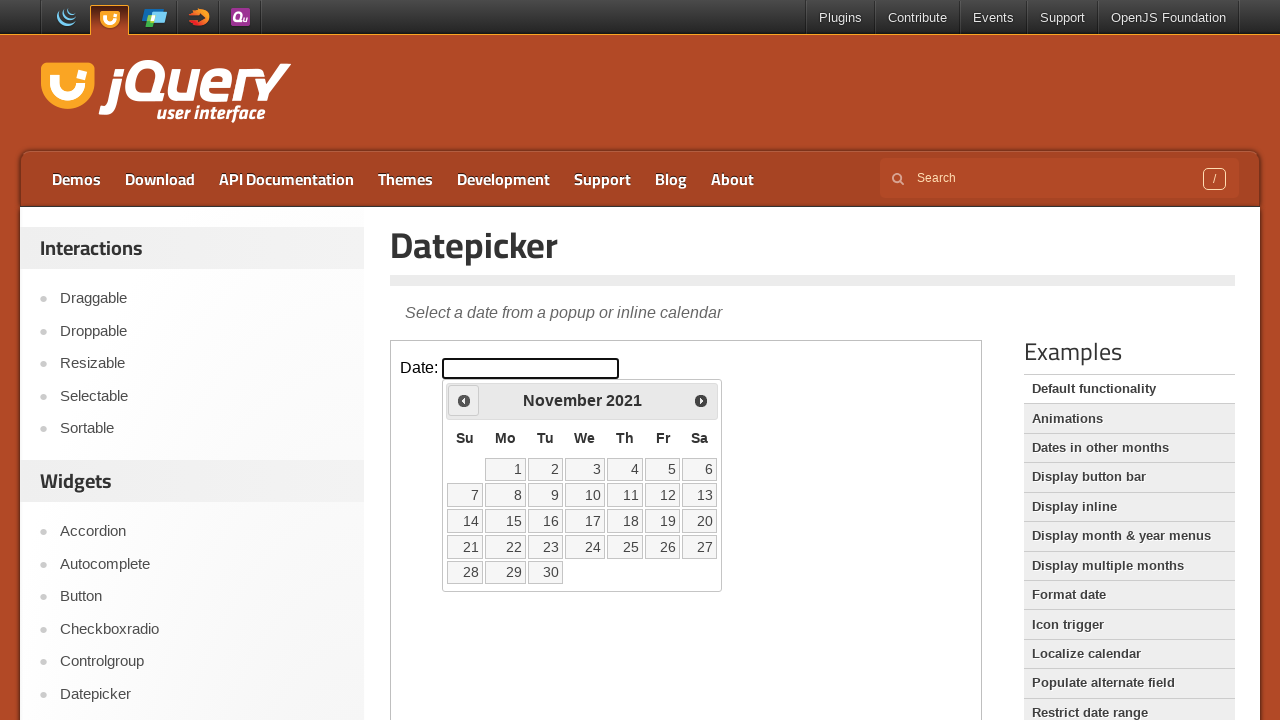

Waited 200ms for calendar to update
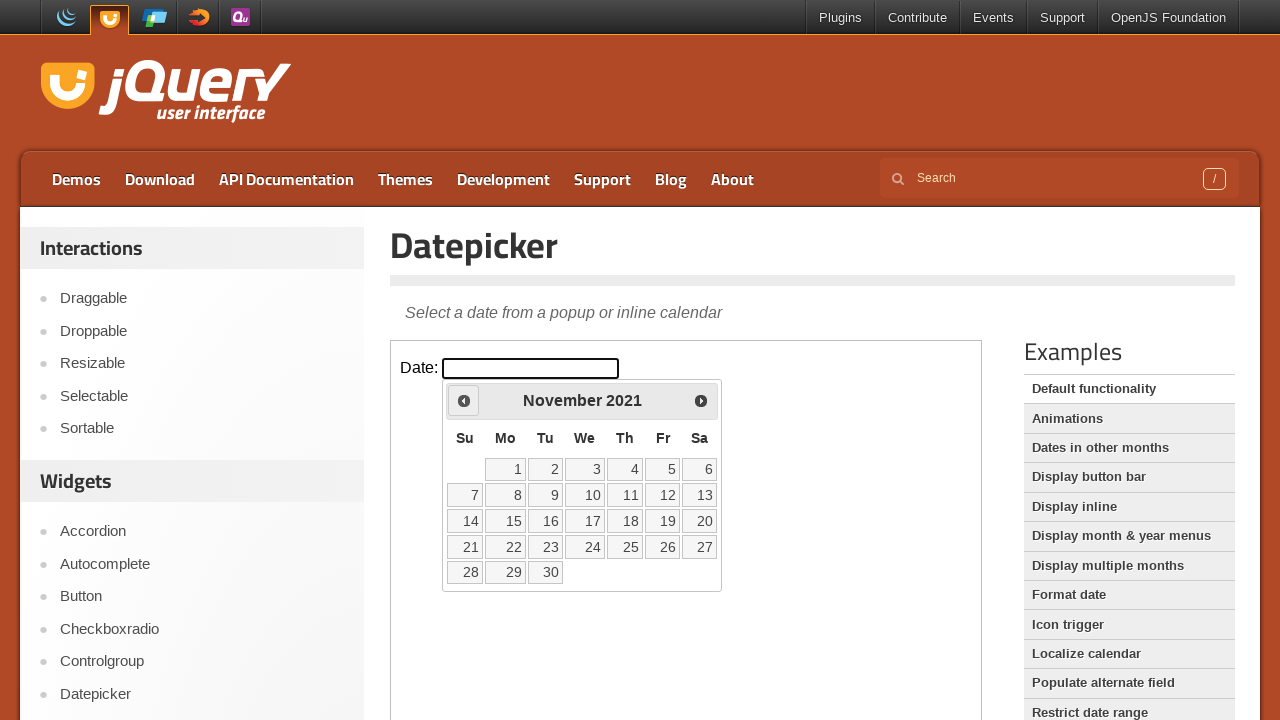

Checked current month: November 2021
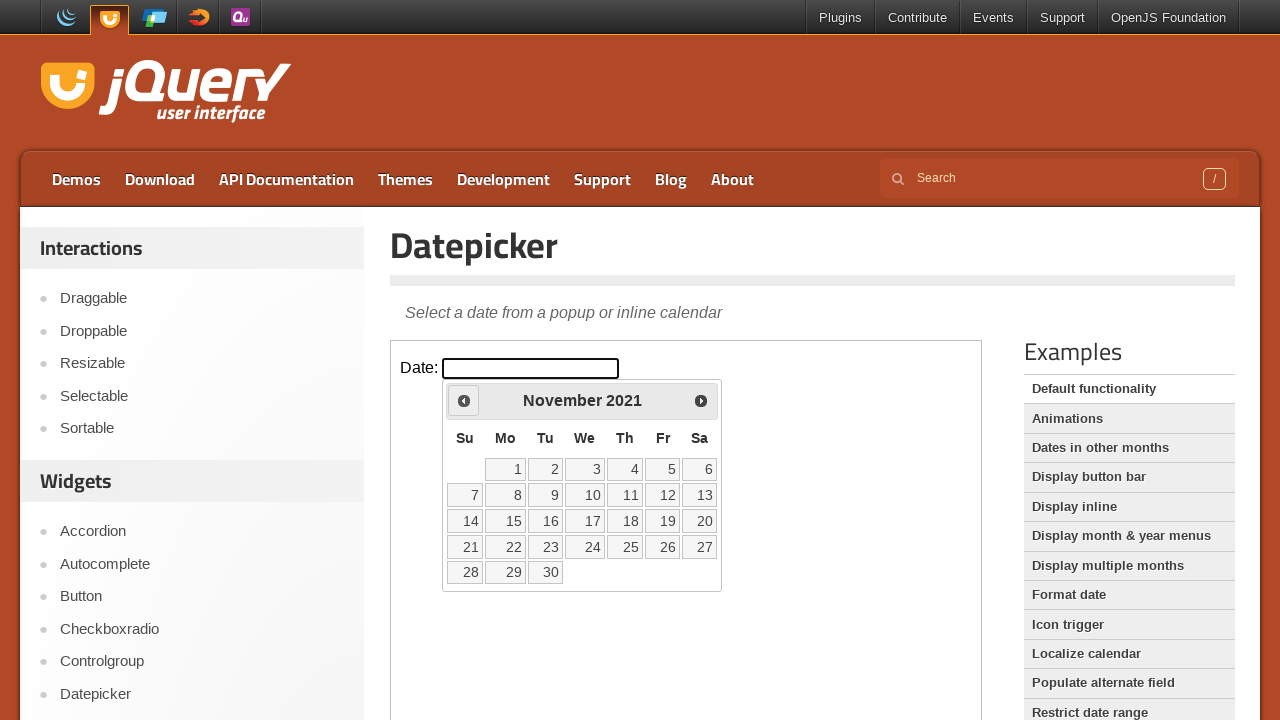

Clicked previous month arrow to navigate backwards at (464, 400) on iframe.demo-frame >> internal:control=enter-frame >> span.ui-icon-circle-triangl
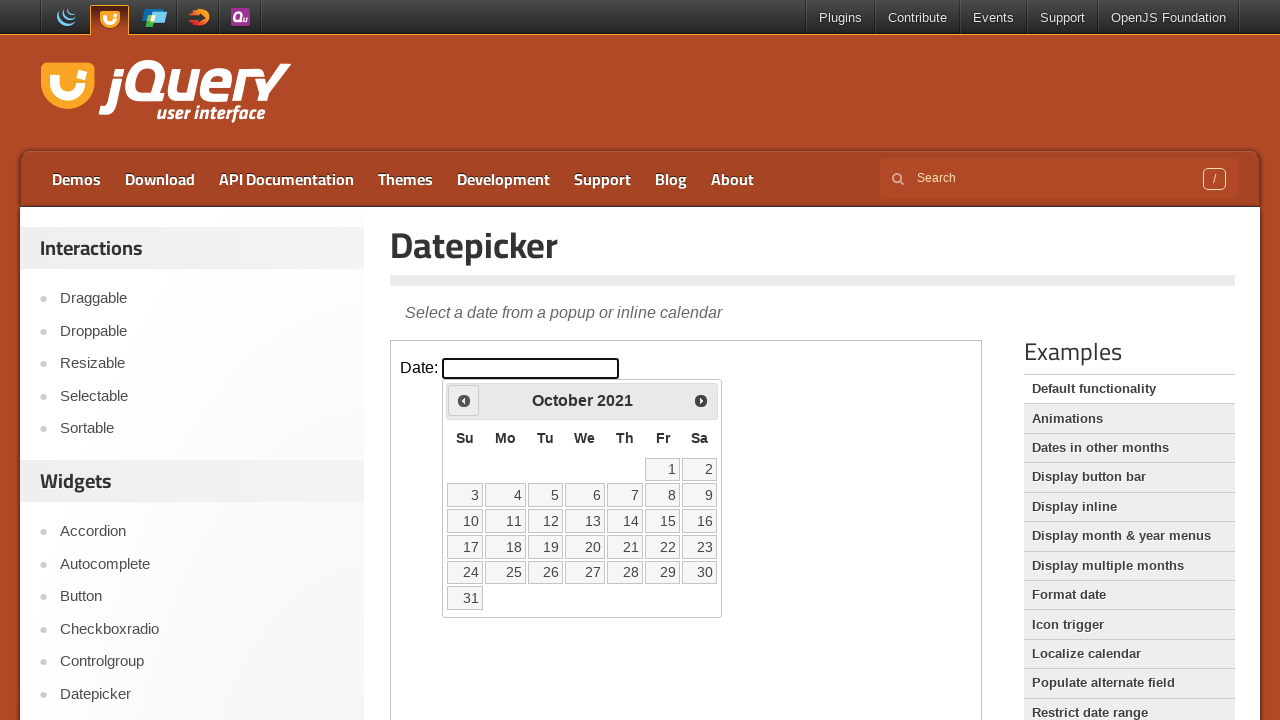

Waited 200ms for calendar to update
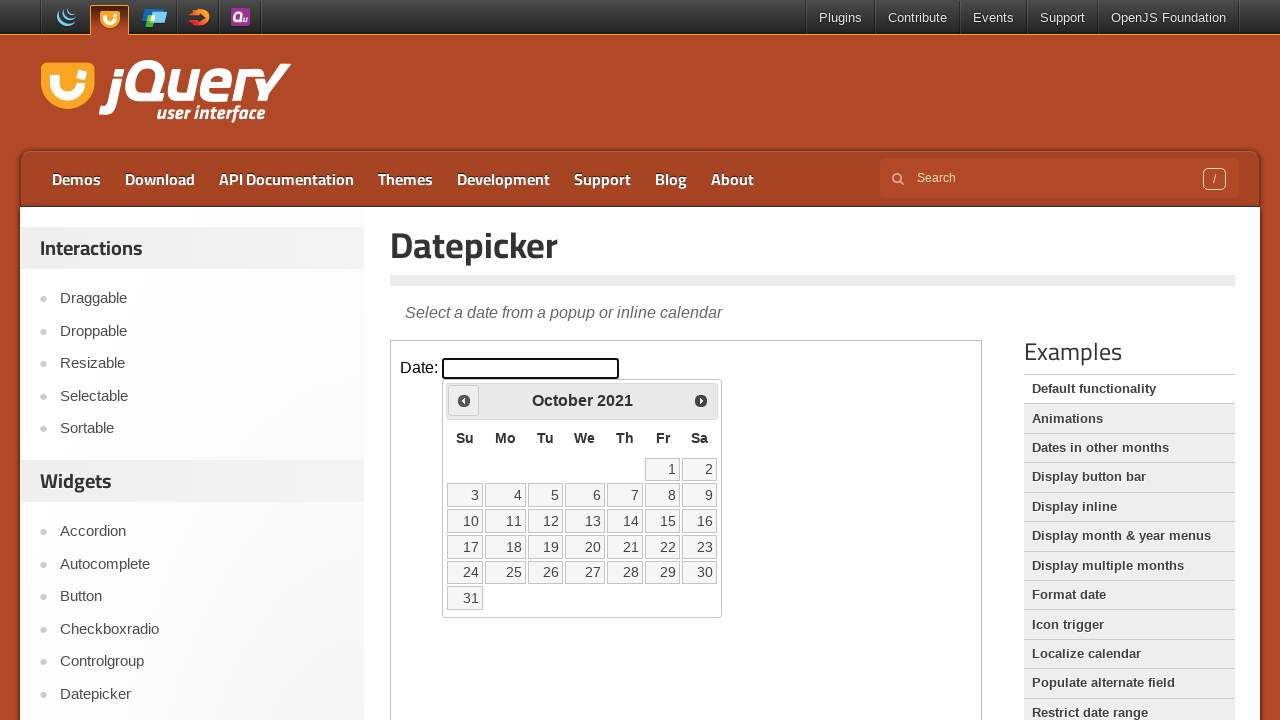

Checked current month: October 2021
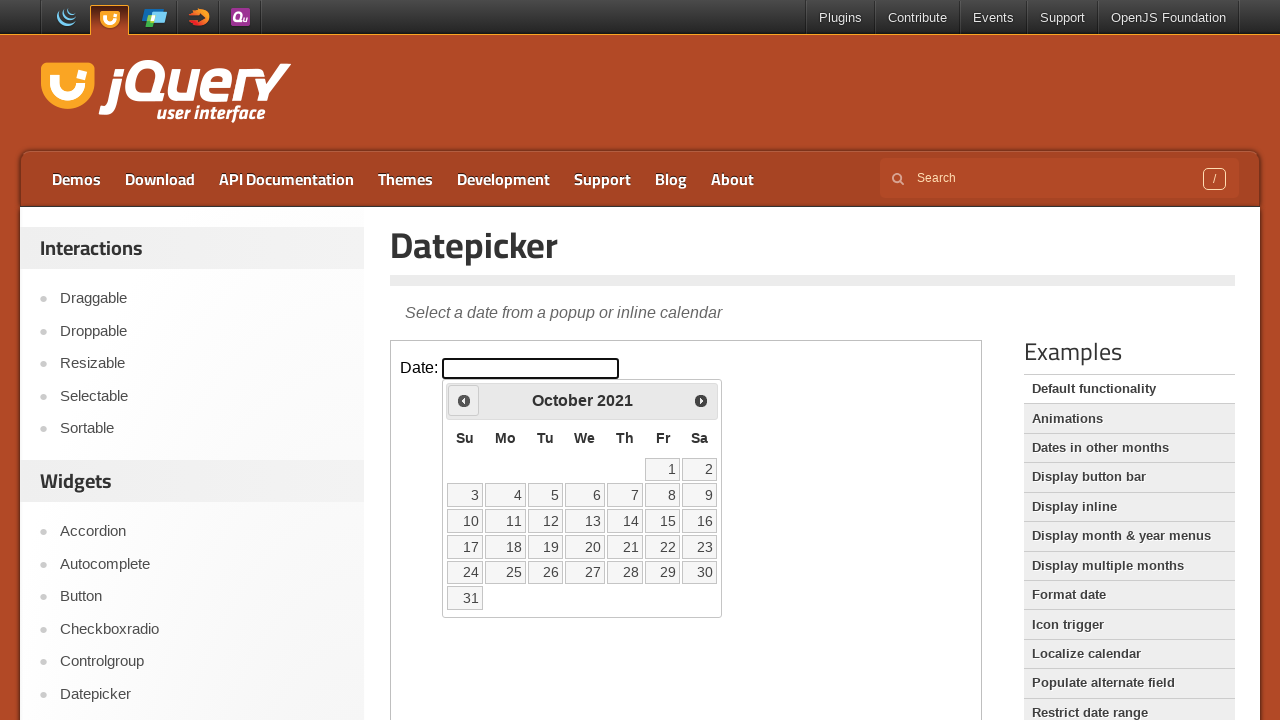

Clicked previous month arrow to navigate backwards at (464, 400) on iframe.demo-frame >> internal:control=enter-frame >> span.ui-icon-circle-triangl
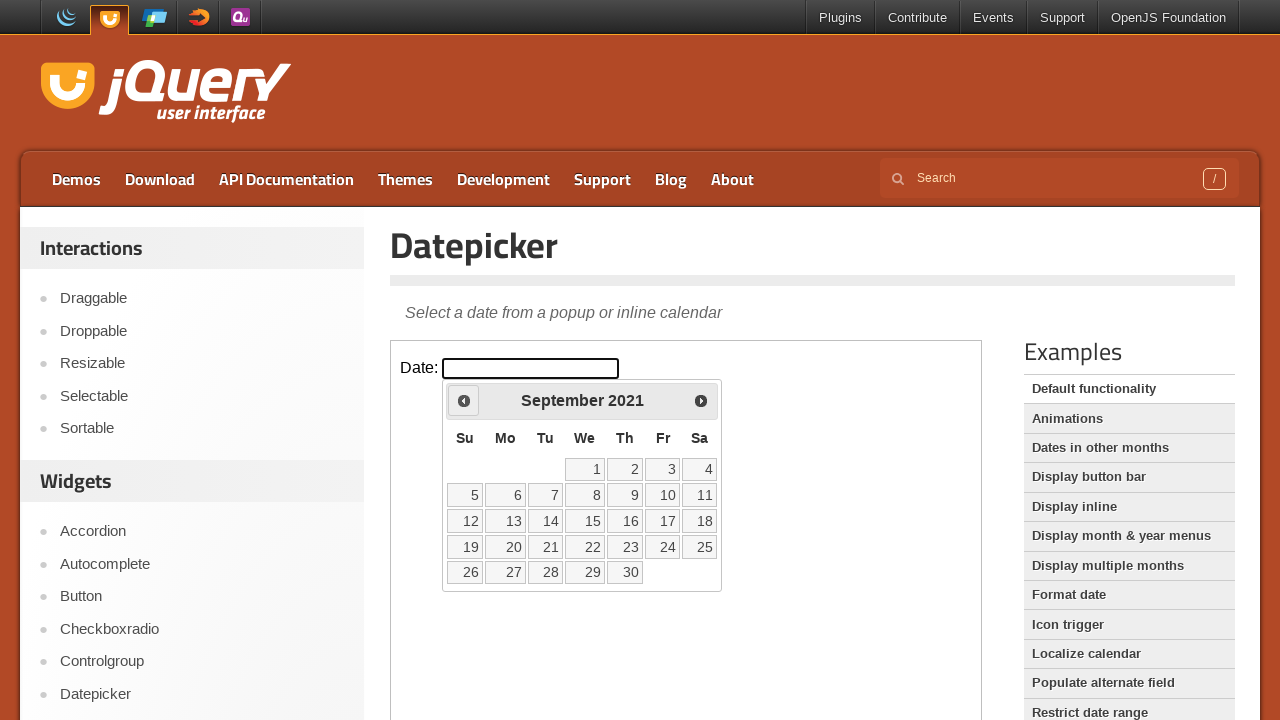

Waited 200ms for calendar to update
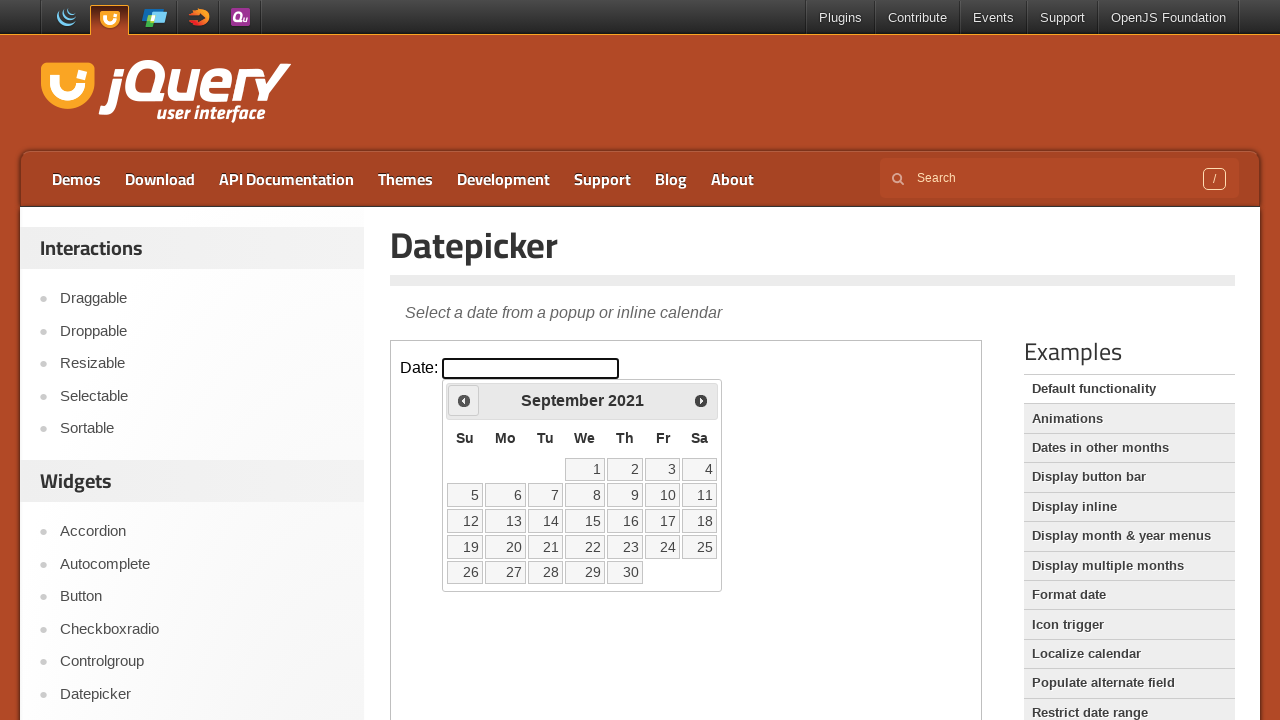

Checked current month: September 2021
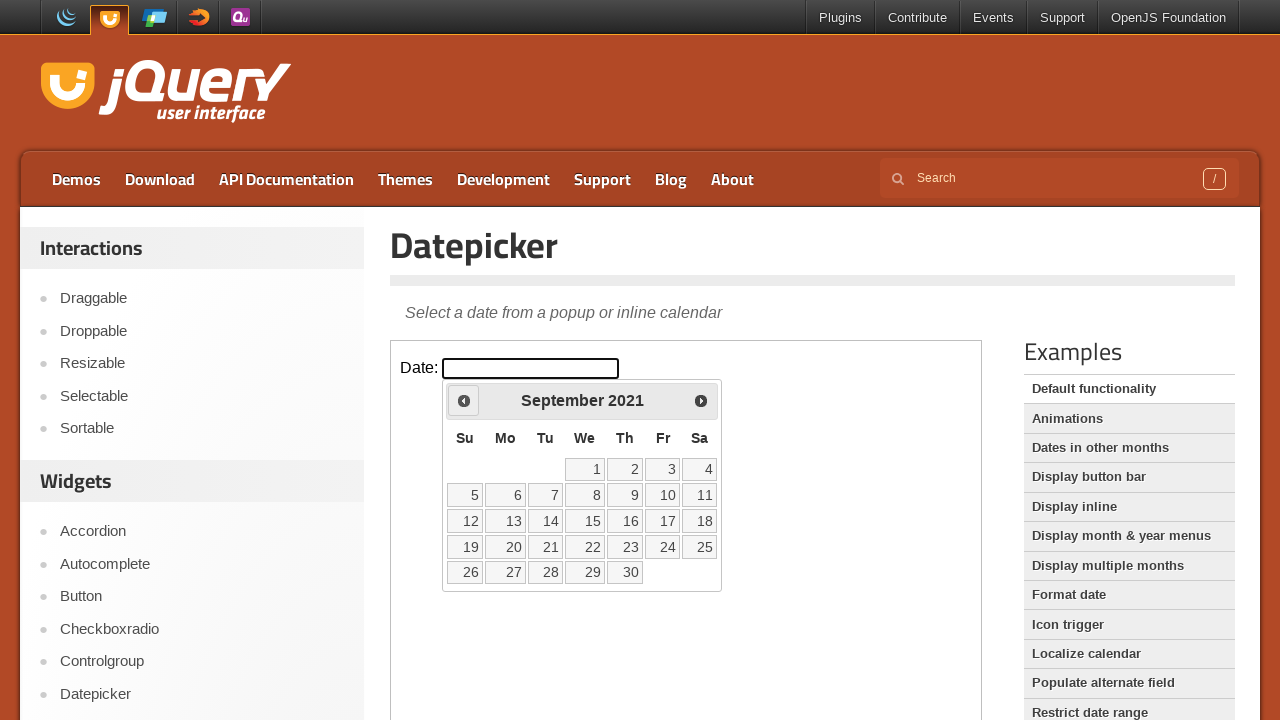

Clicked previous month arrow to navigate backwards at (464, 400) on iframe.demo-frame >> internal:control=enter-frame >> span.ui-icon-circle-triangl
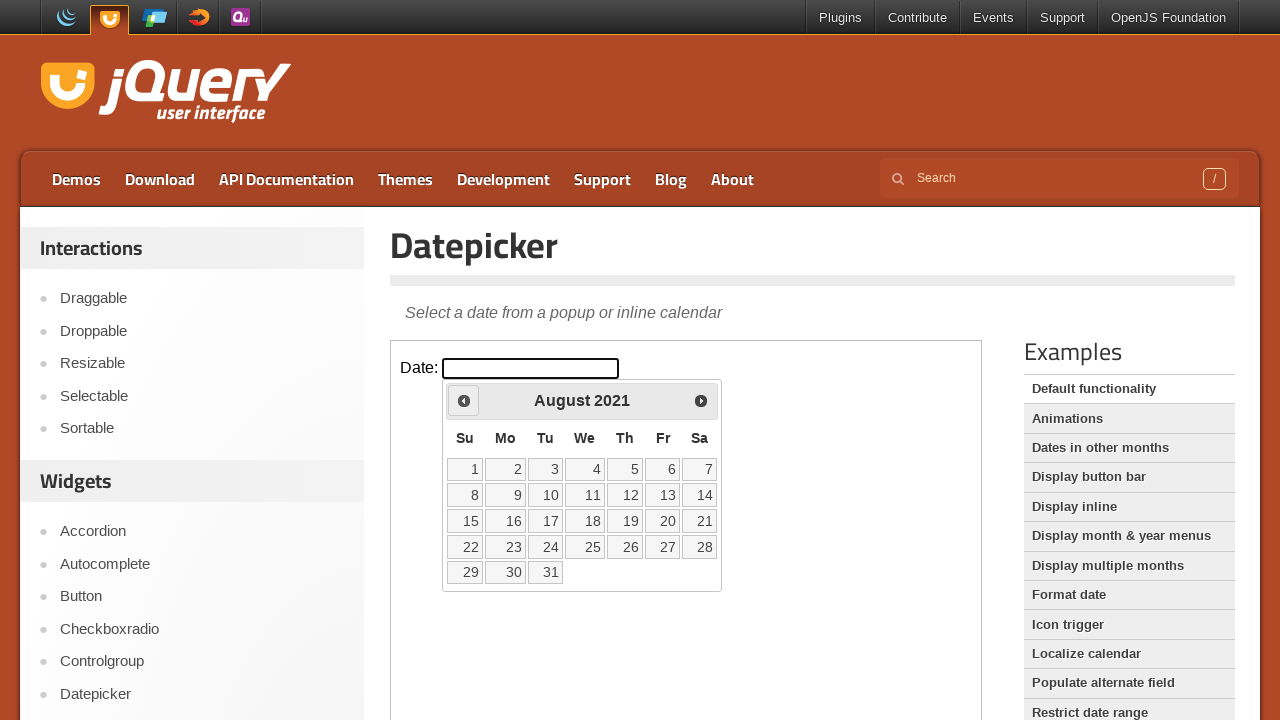

Waited 200ms for calendar to update
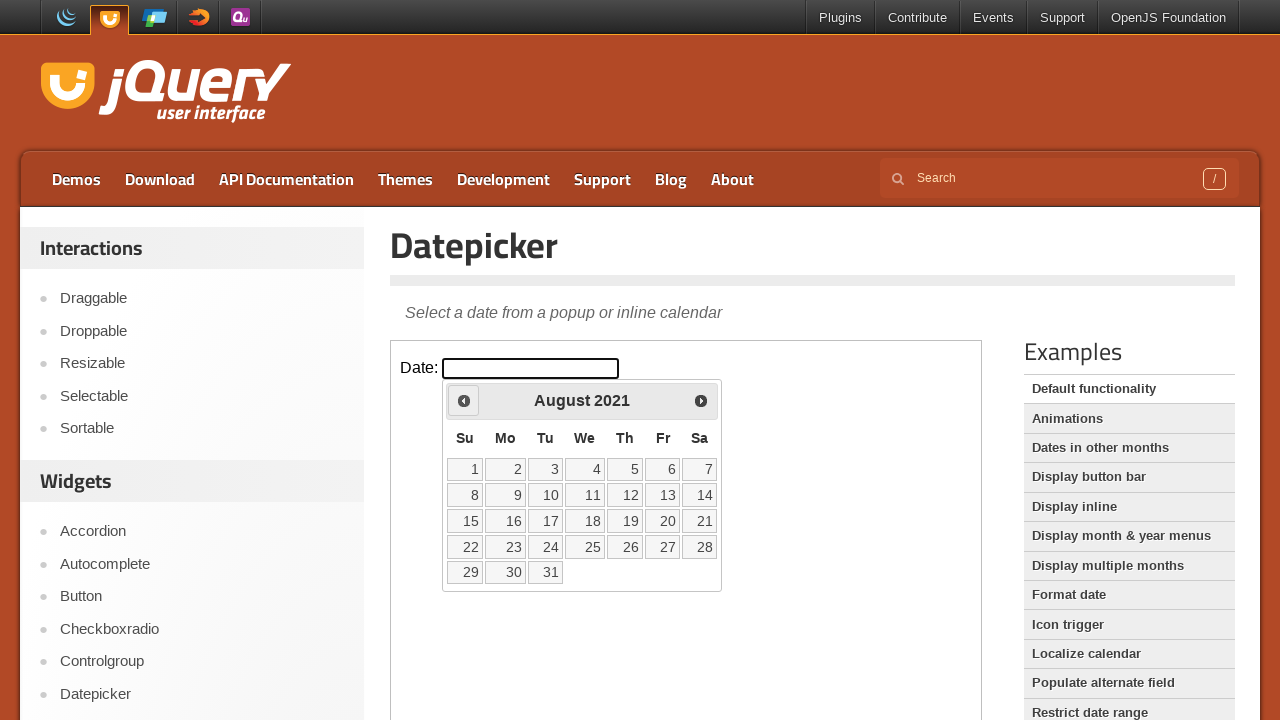

Checked current month: August 2021
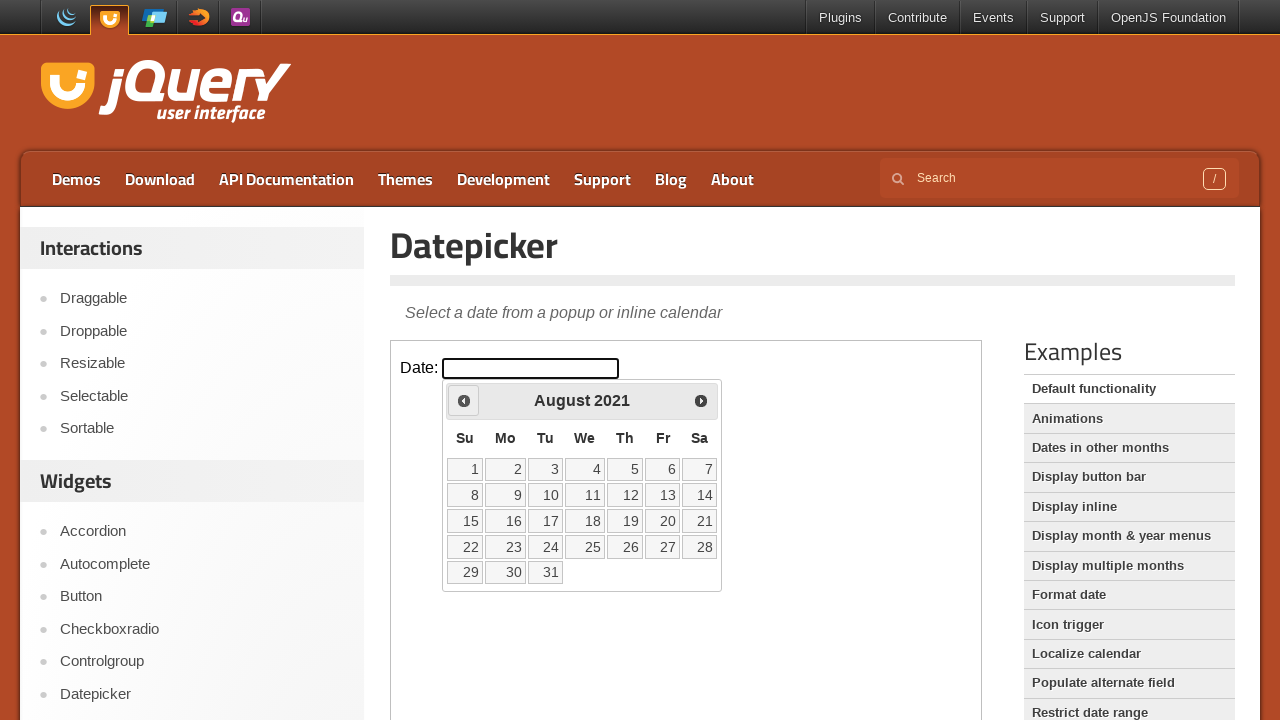

Clicked previous month arrow to navigate backwards at (464, 400) on iframe.demo-frame >> internal:control=enter-frame >> span.ui-icon-circle-triangl
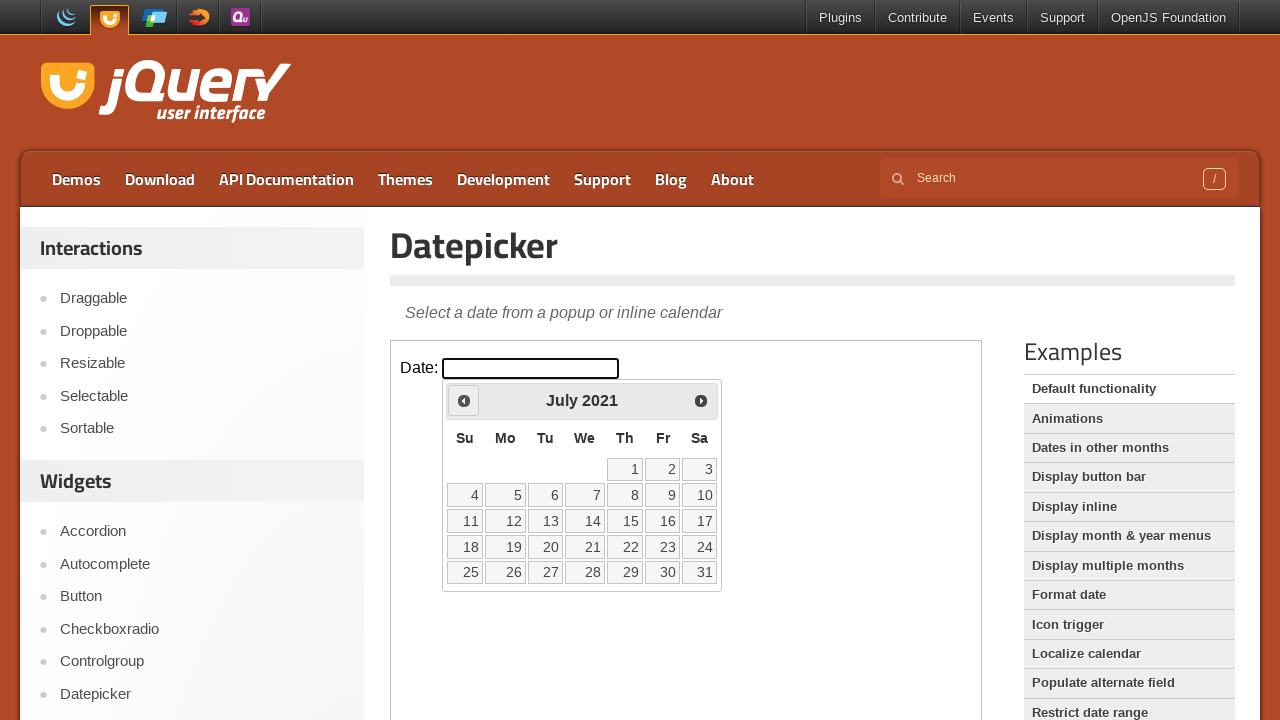

Waited 200ms for calendar to update
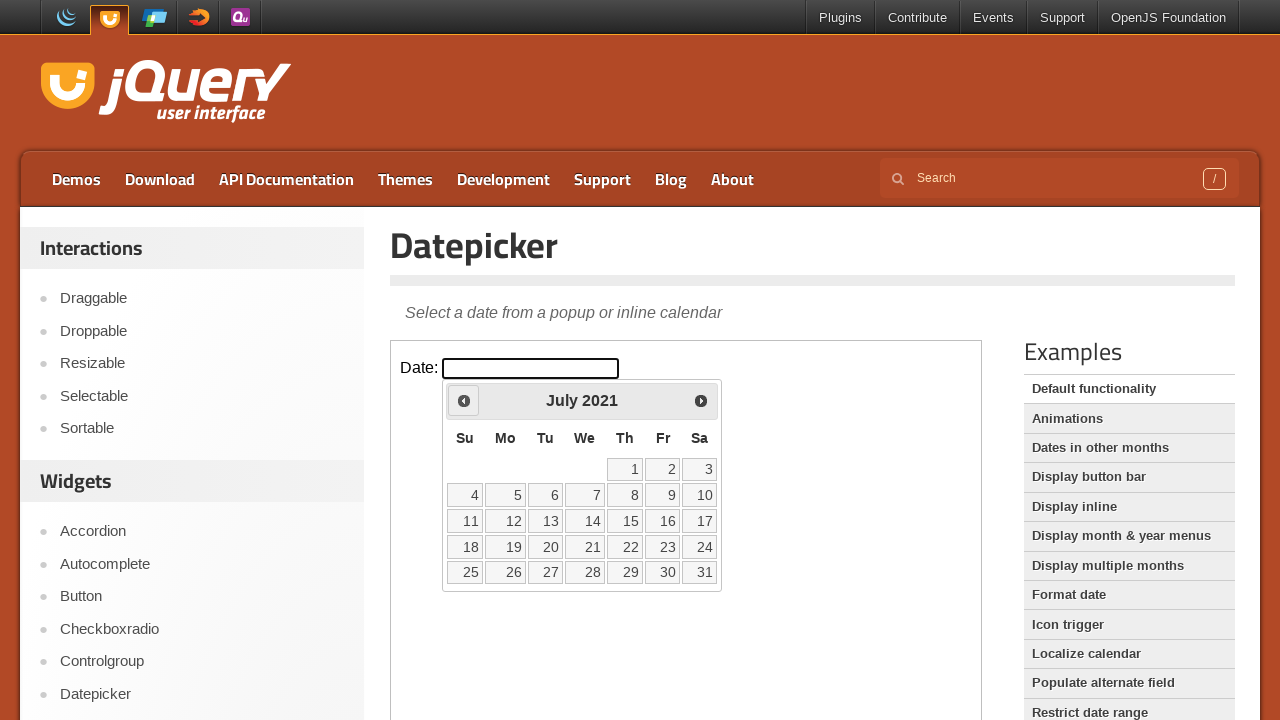

Checked current month: July 2021
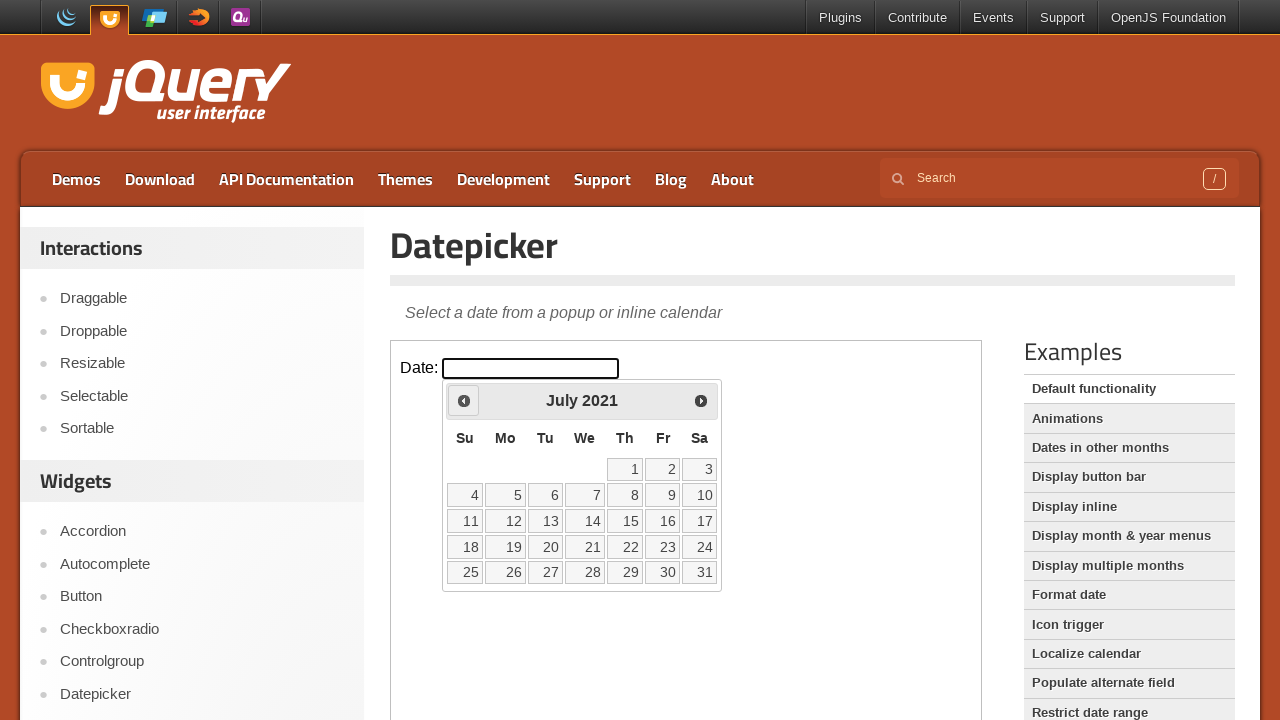

Clicked previous month arrow to navigate backwards at (464, 400) on iframe.demo-frame >> internal:control=enter-frame >> span.ui-icon-circle-triangl
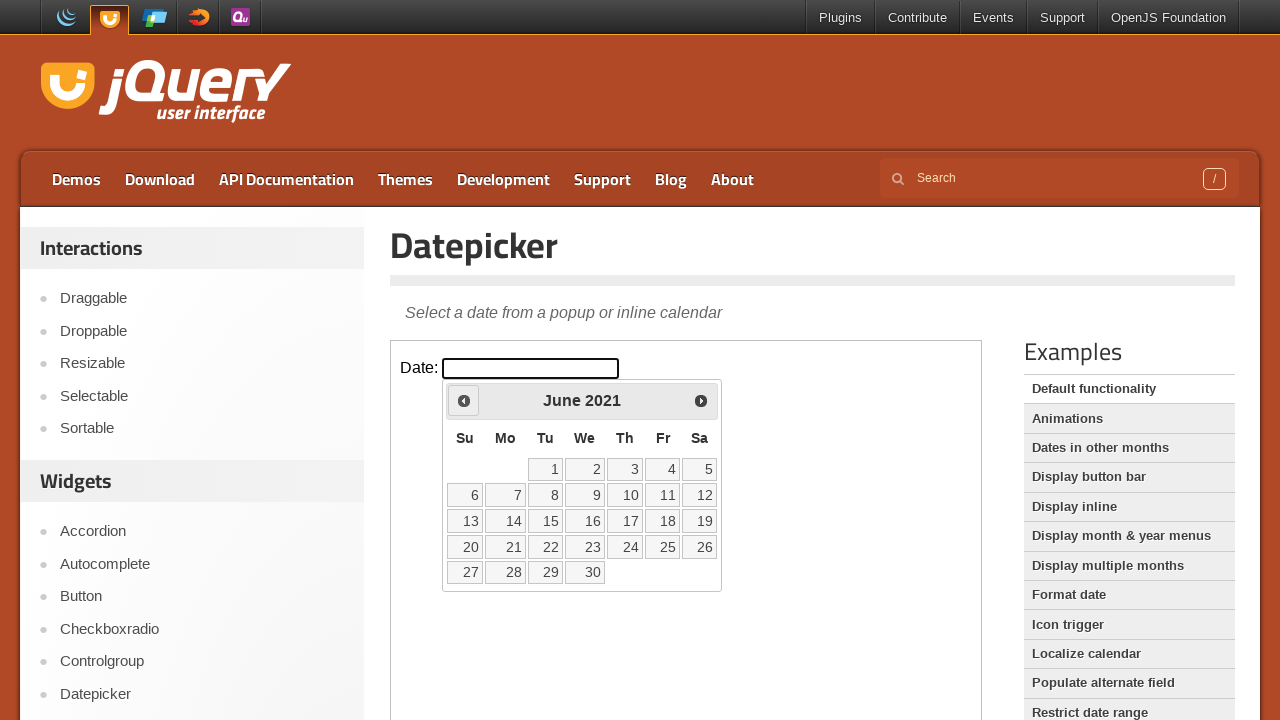

Waited 200ms for calendar to update
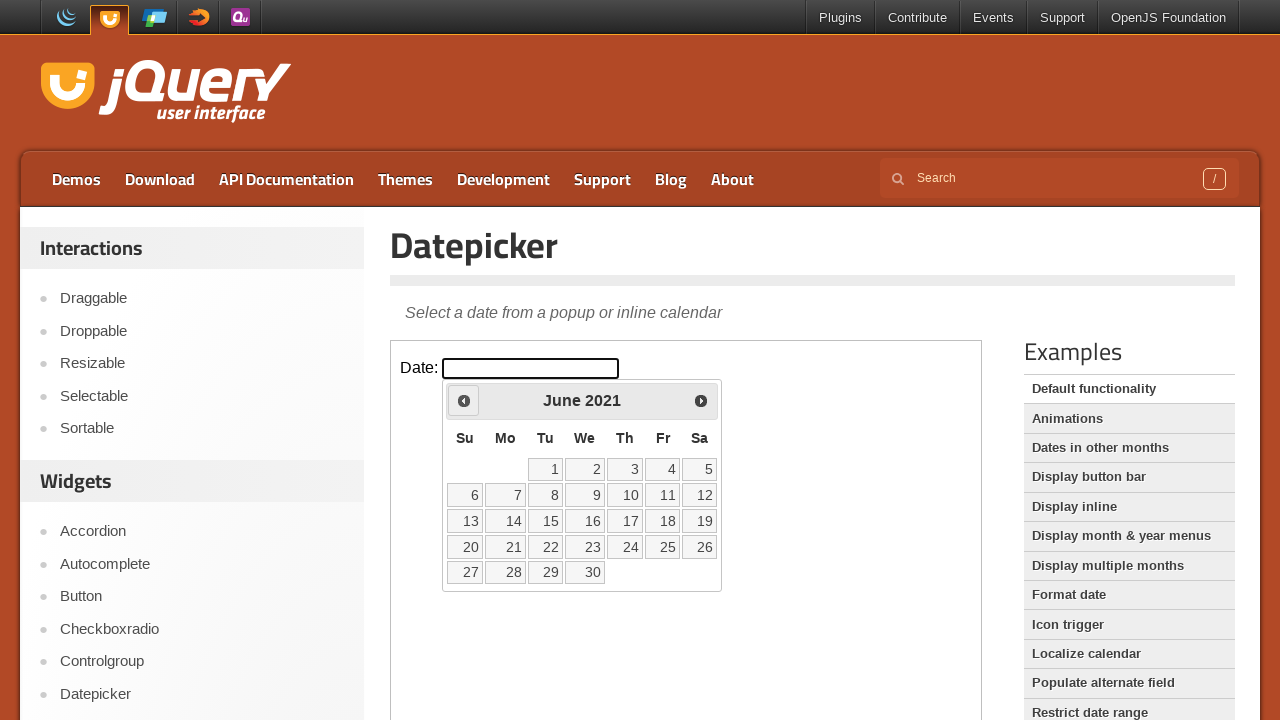

Checked current month: June 2021
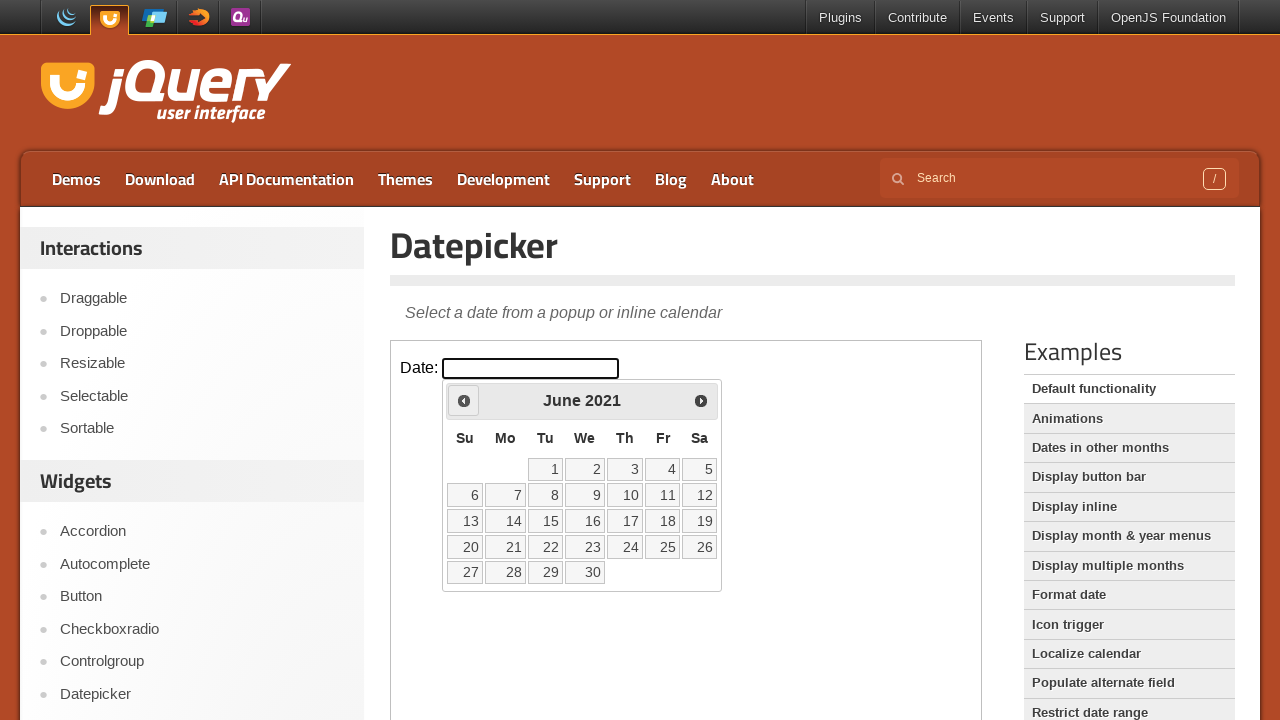

Clicked previous month arrow to navigate backwards at (464, 400) on iframe.demo-frame >> internal:control=enter-frame >> span.ui-icon-circle-triangl
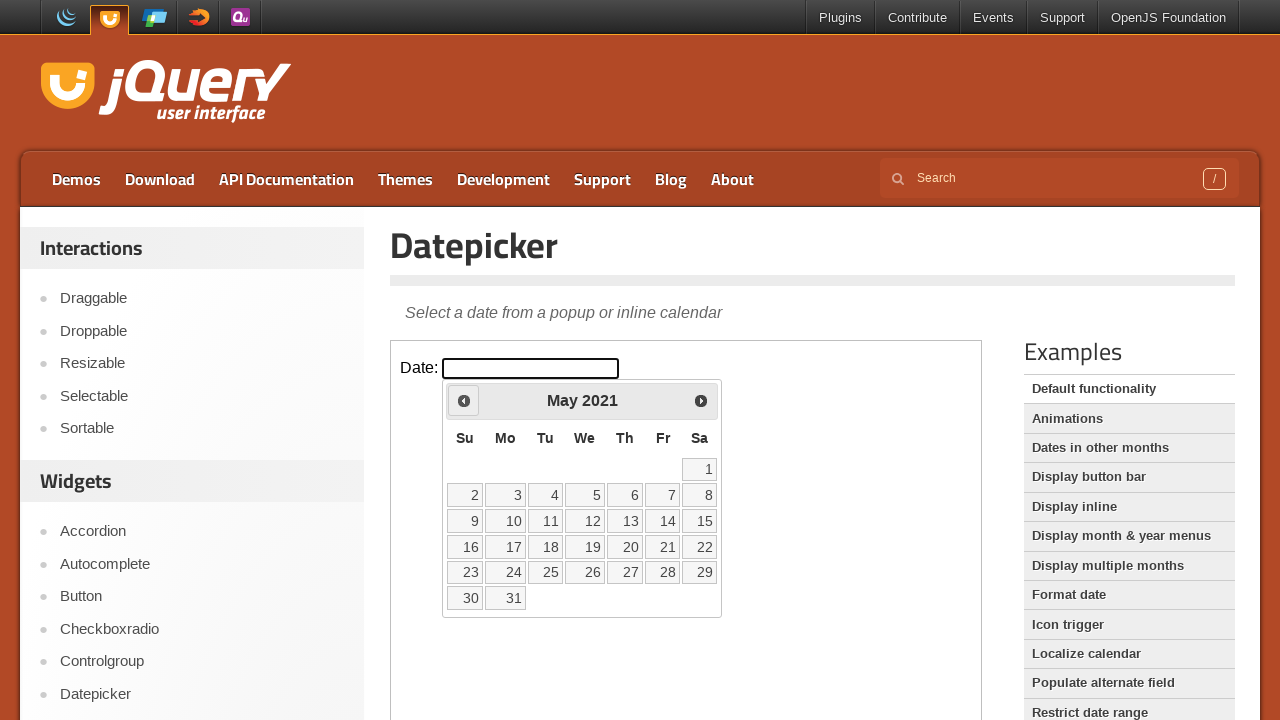

Waited 200ms for calendar to update
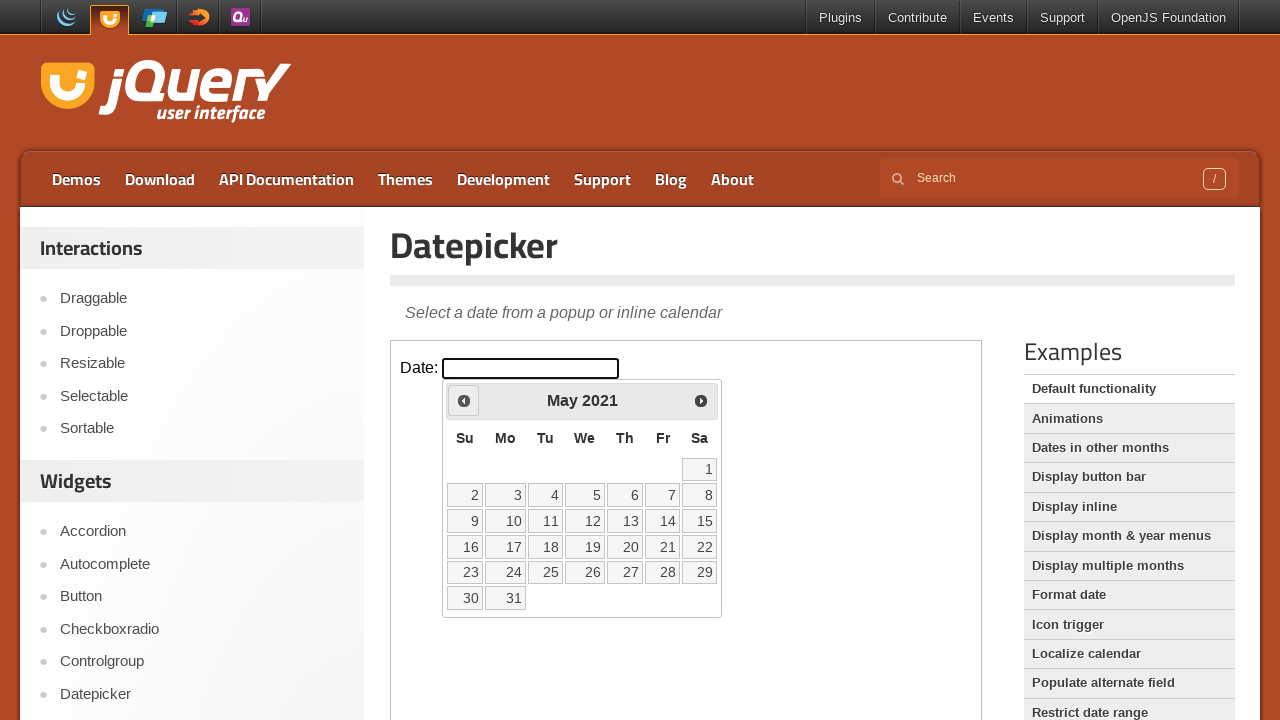

Checked current month: May 2021
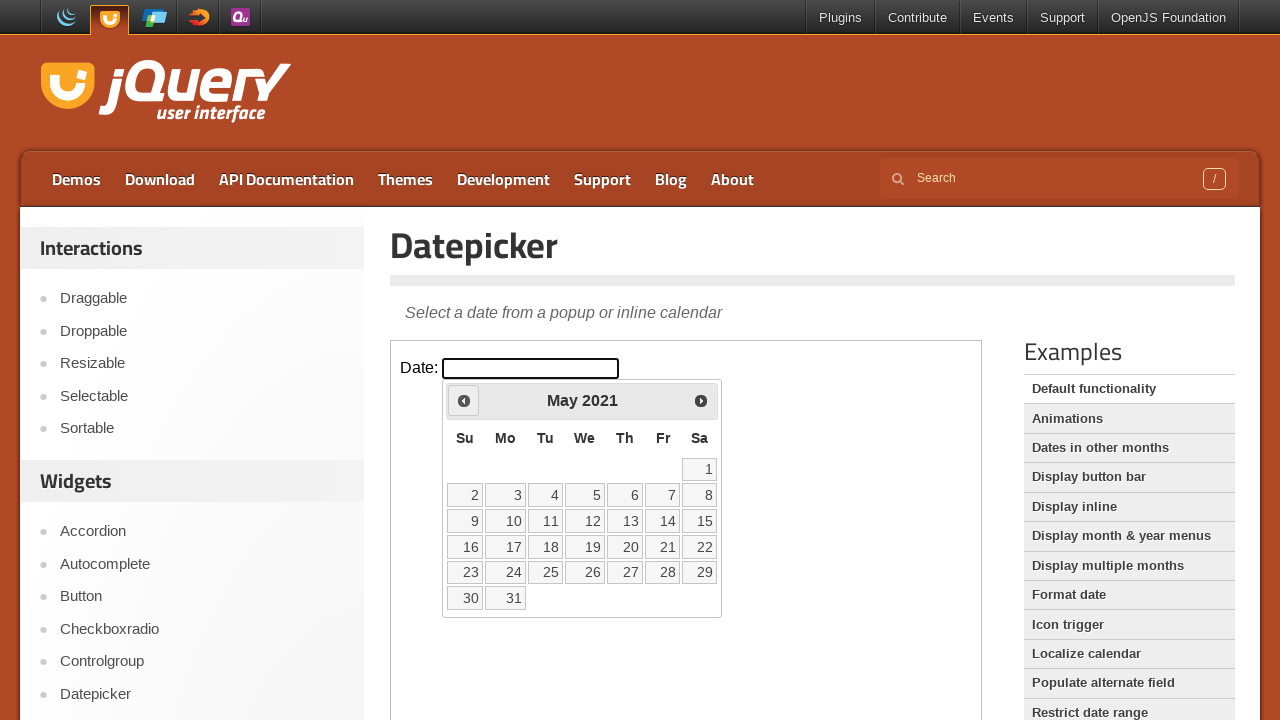

Located 31 date links in the calendar
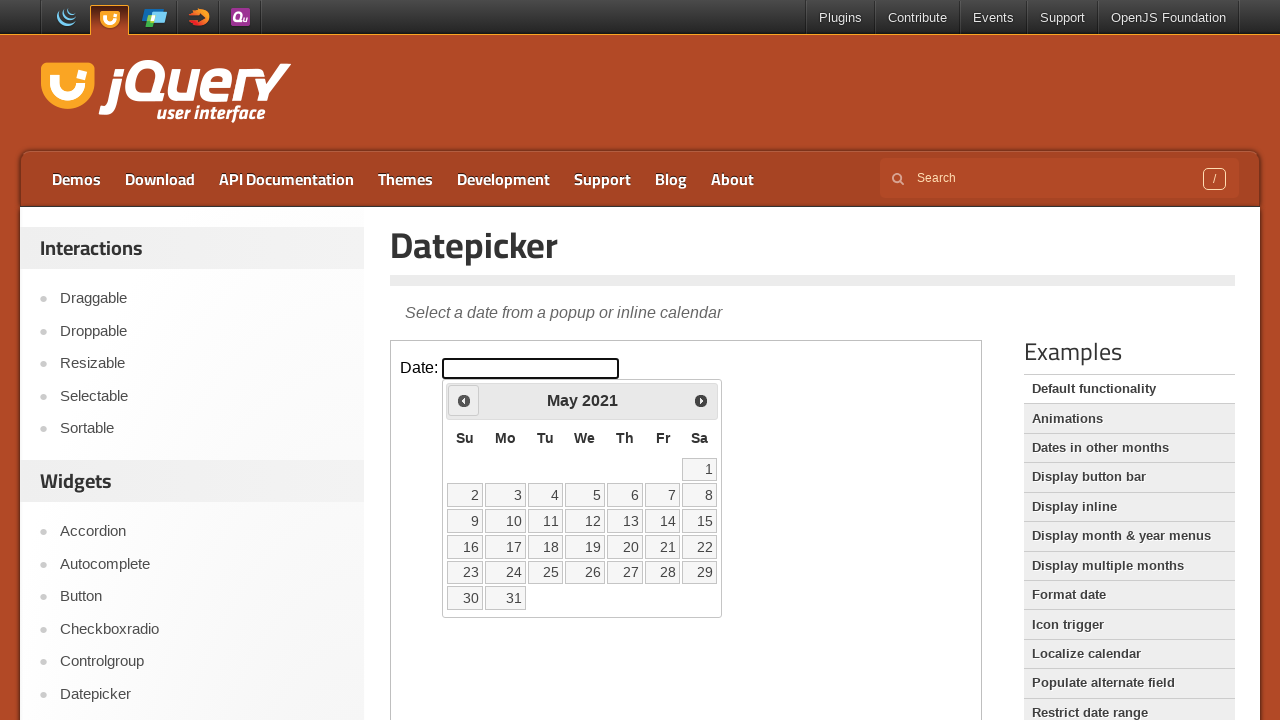

Clicked on date 21 to select it at (663, 547) on iframe.demo-frame >> internal:control=enter-frame >> xpath=//div[@id='ui-datepic
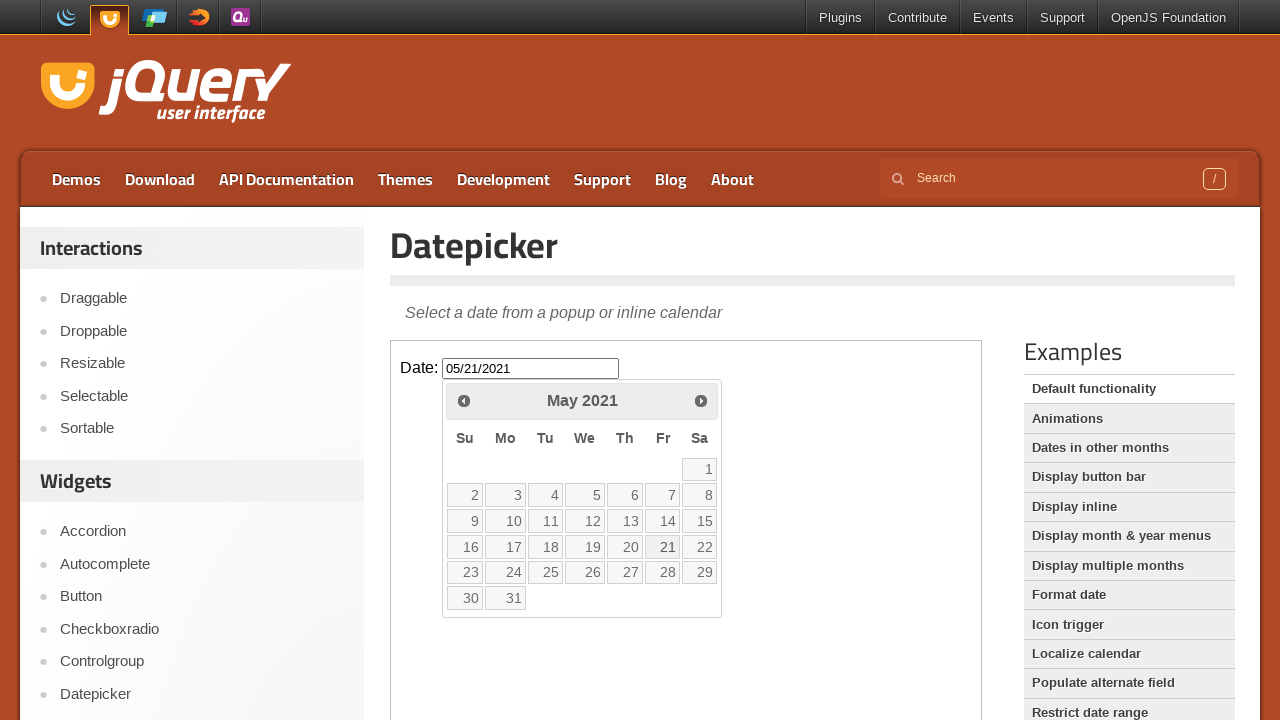

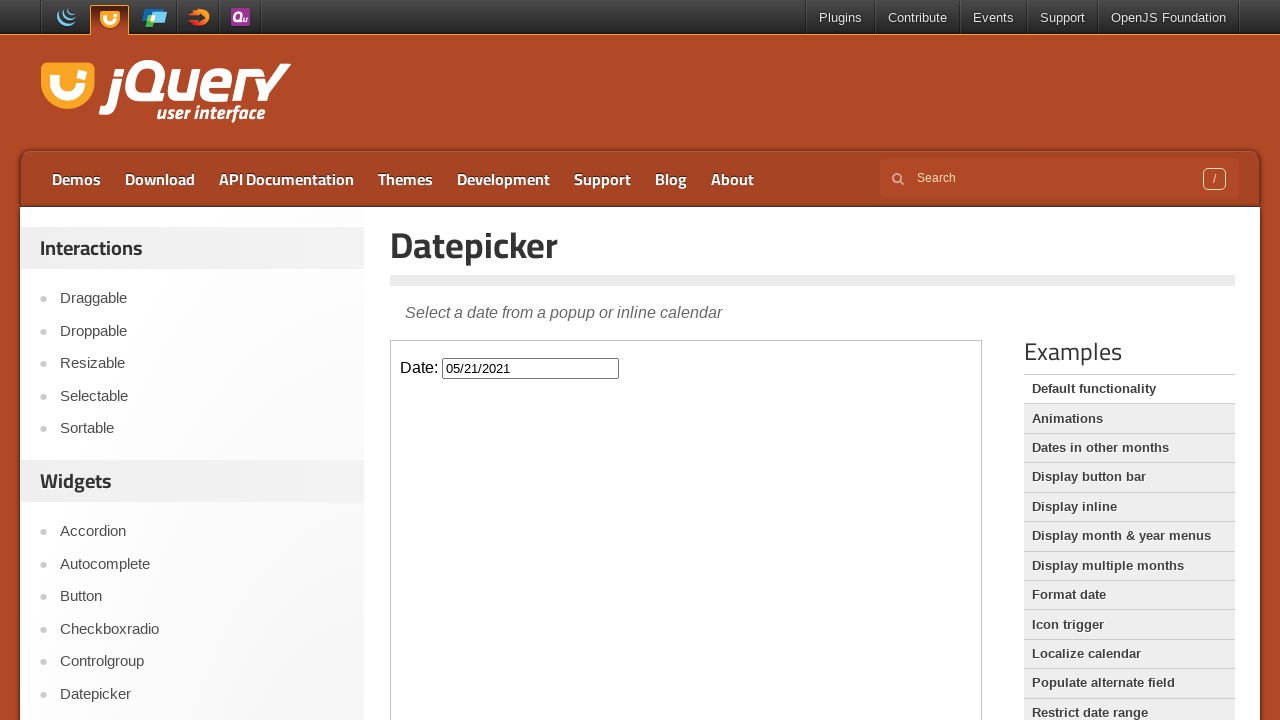